Tests calendar/datepicker functionality by opening the calendar widget and navigating through months to select a specific date (December 31, 2030)

Starting URL: http://seleniumpractise.blogspot.com/2016/08/how-to-handle-calendar-in-selenium.html

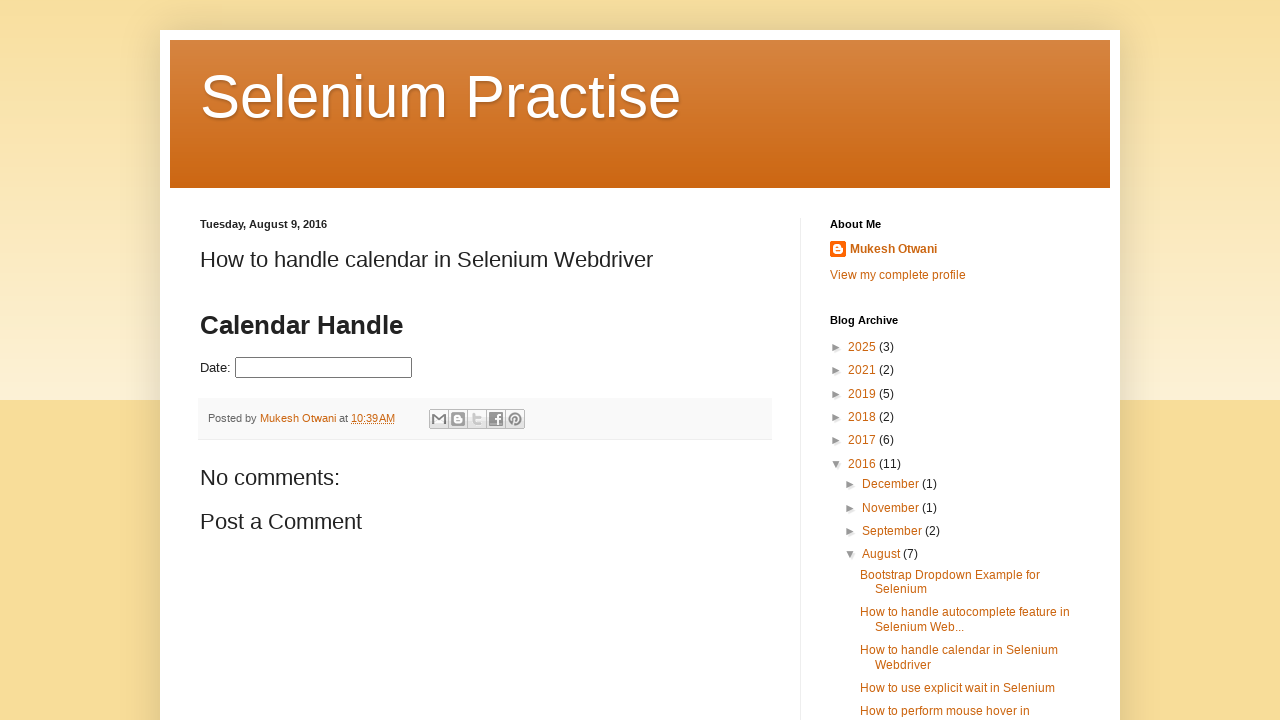

Clicked datepicker input to open calendar widget at (324, 368) on input#datepicker
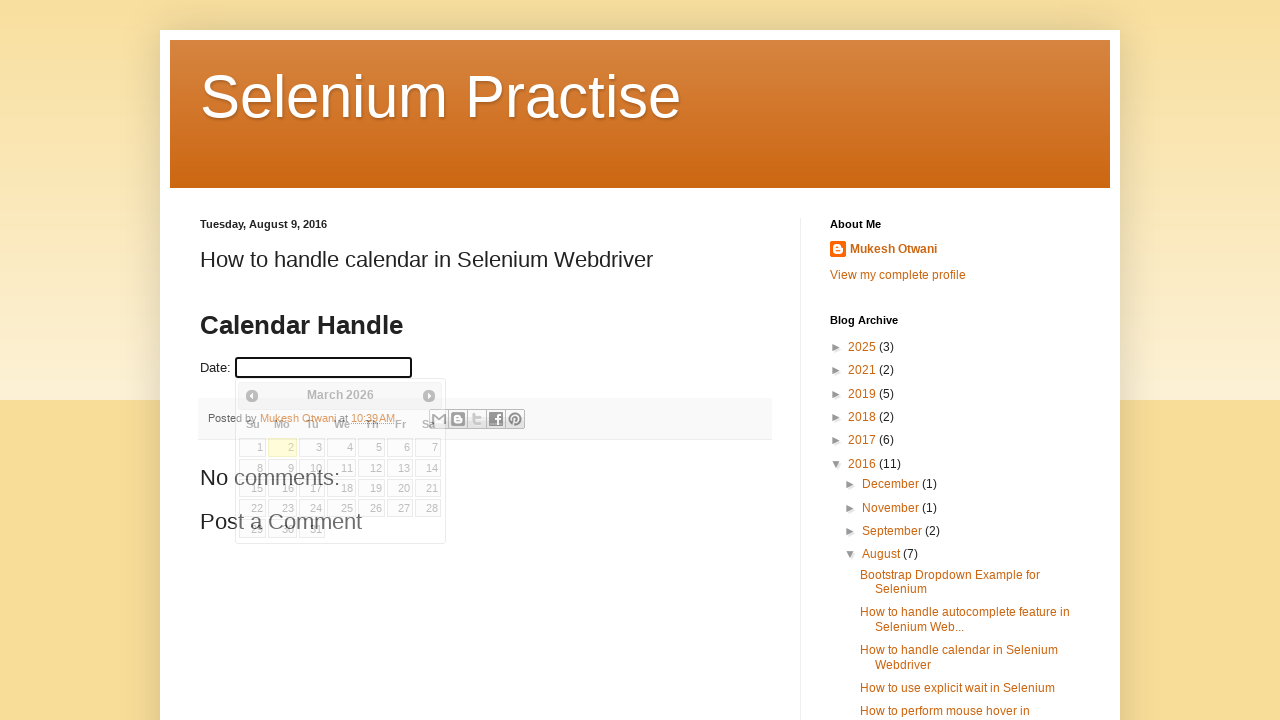

Calendar widget is now visible
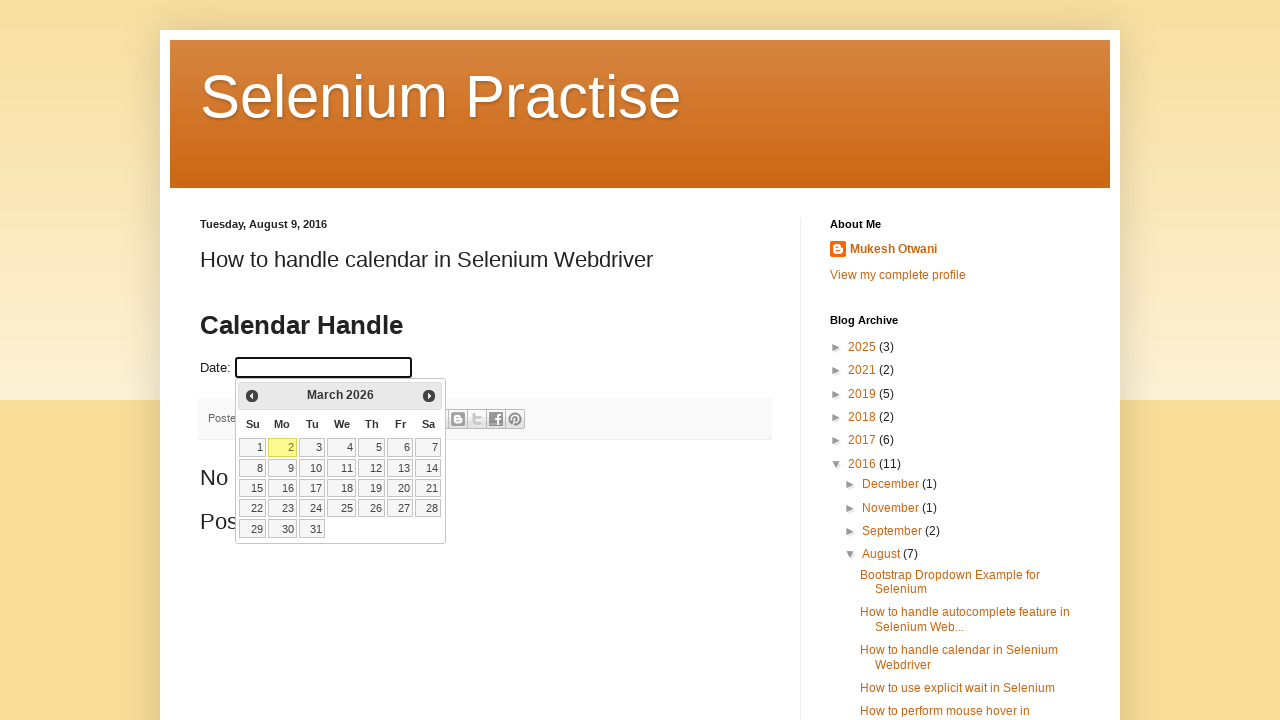

Read current calendar date: March 2026
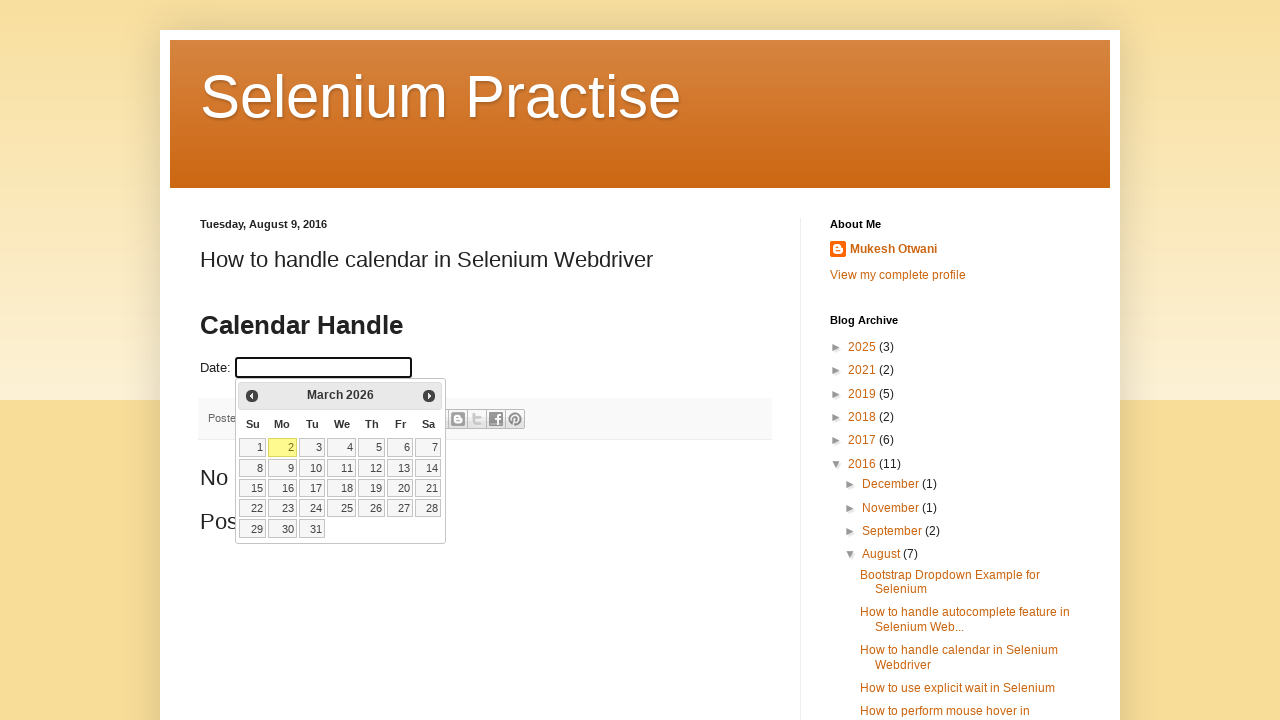

Clicked Next button to navigate to next month at (429, 396) on span:text('Next')
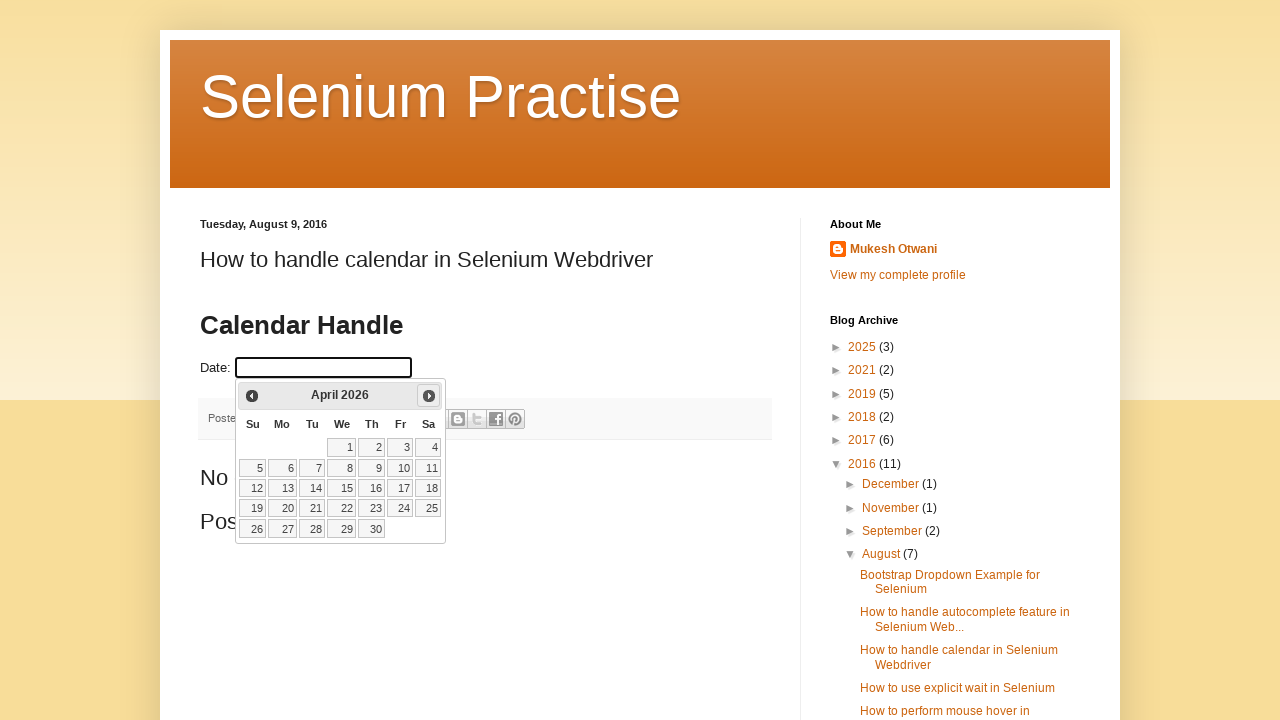

Waited for calendar to update after navigating to next month
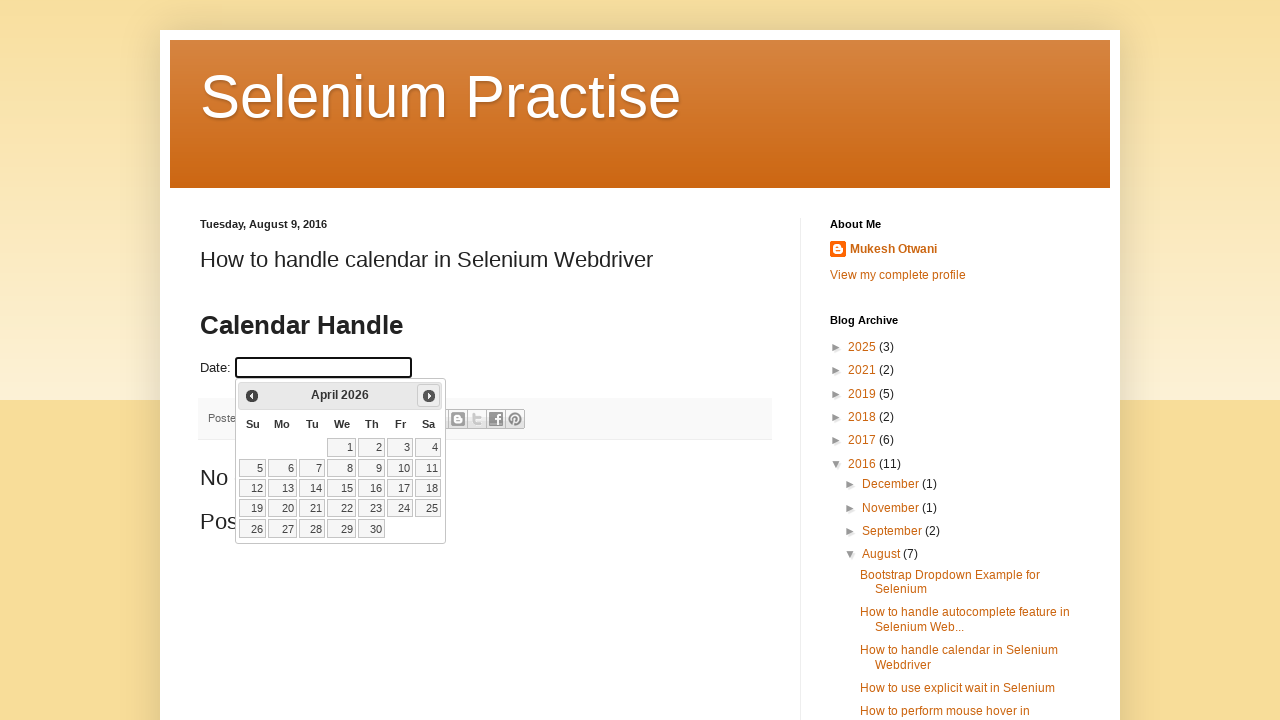

Read current calendar date: April 2026
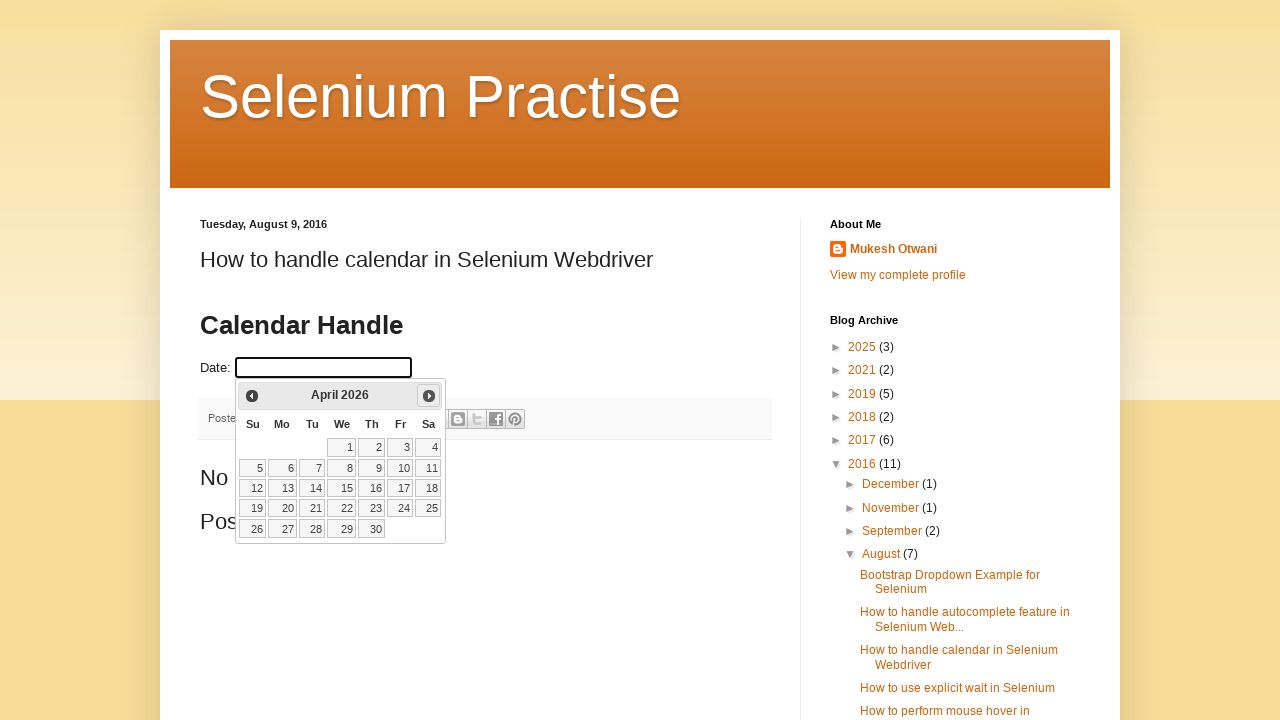

Clicked Next button to navigate to next month at (429, 396) on span:text('Next')
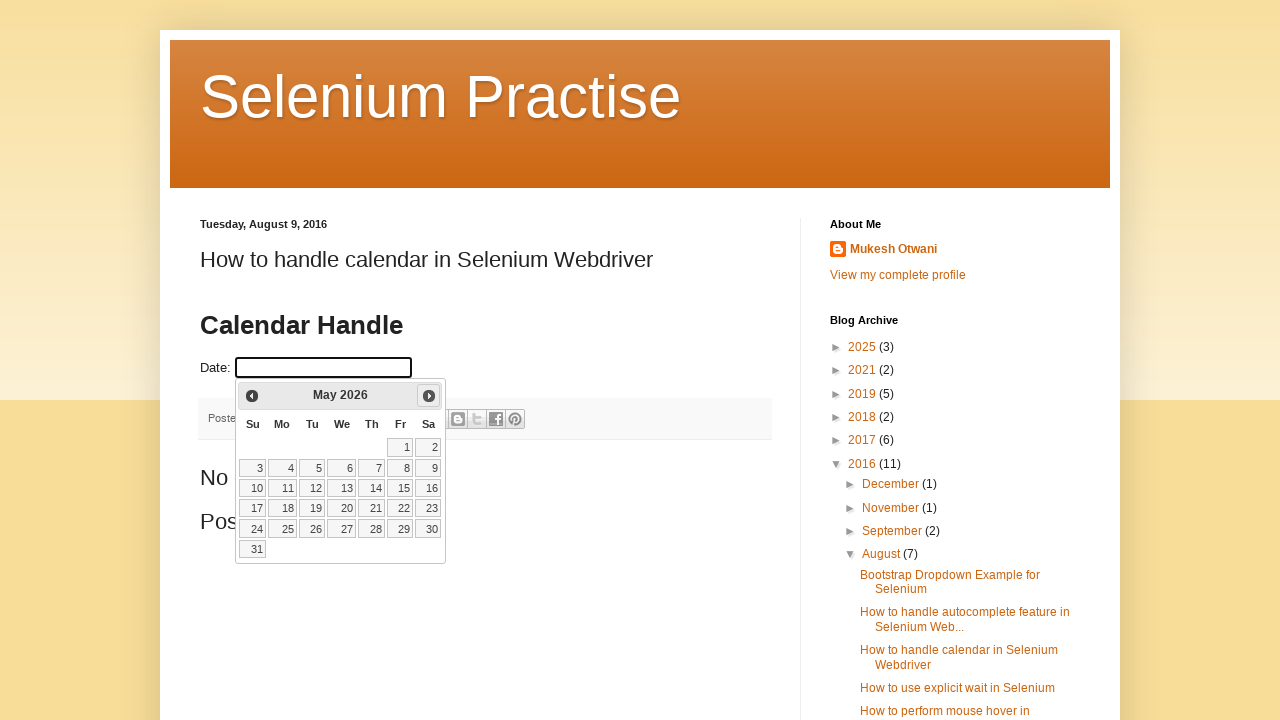

Waited for calendar to update after navigating to next month
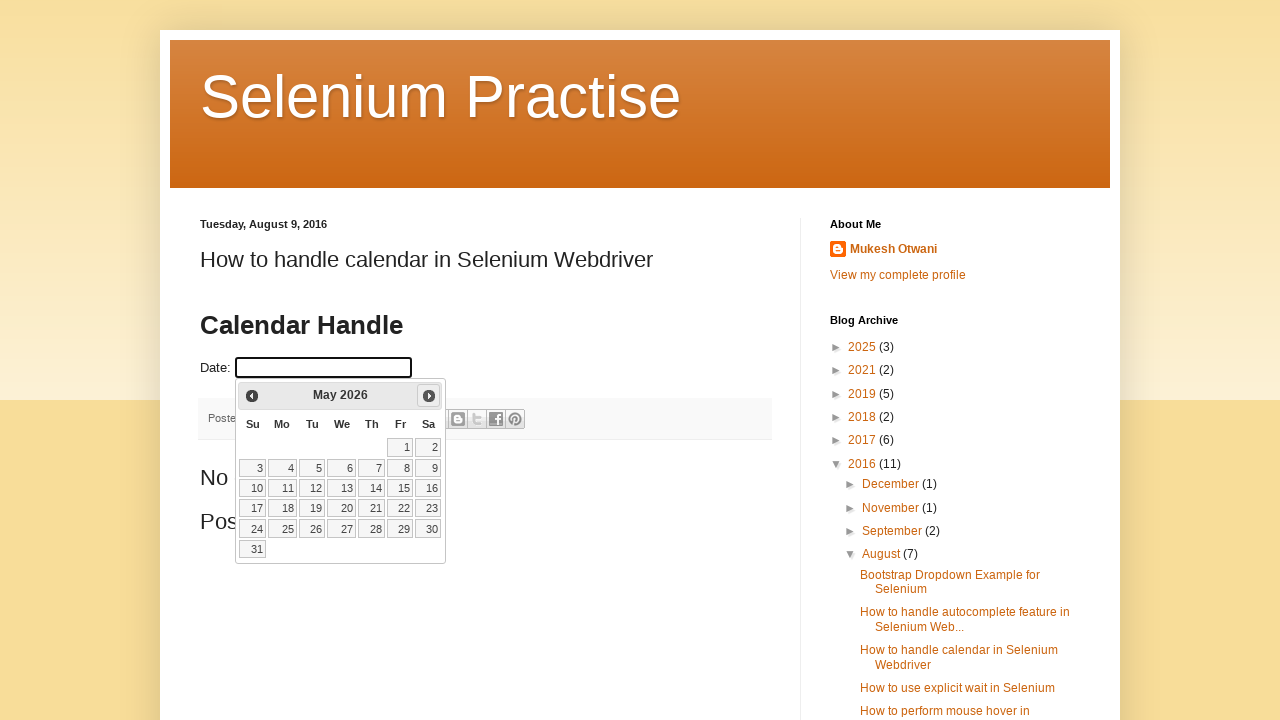

Read current calendar date: May 2026
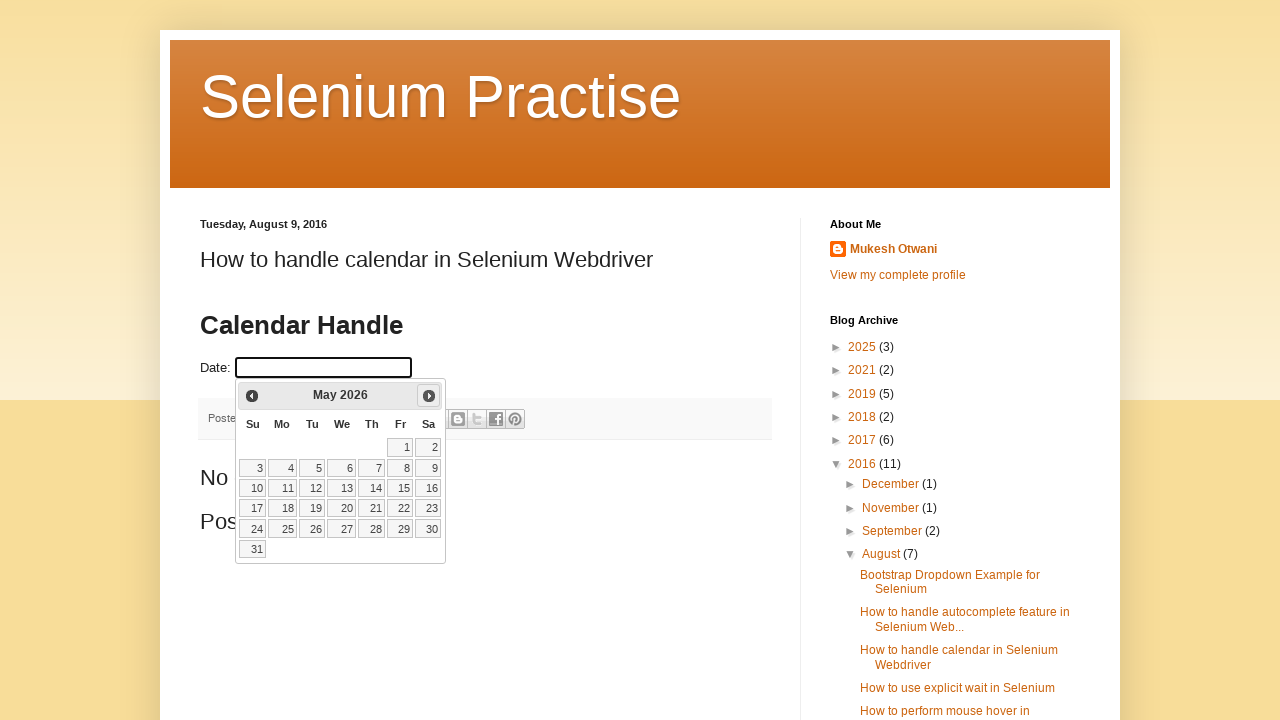

Clicked Next button to navigate to next month at (429, 396) on span:text('Next')
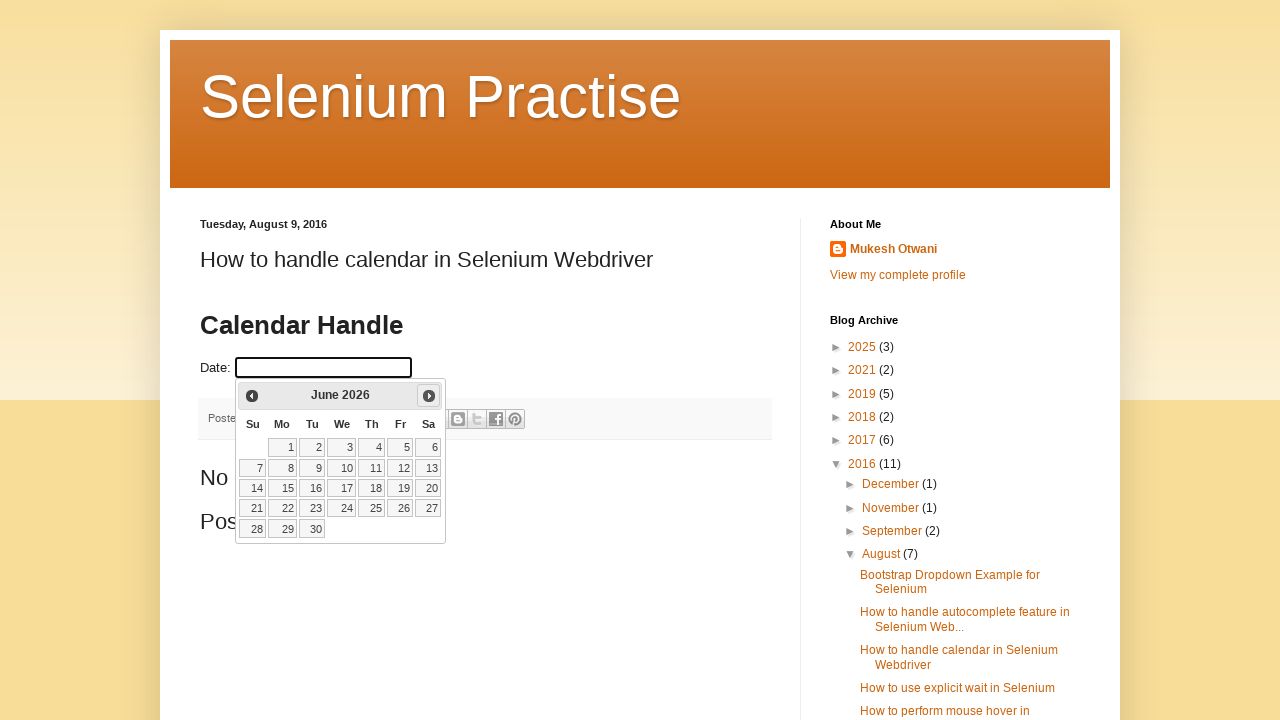

Waited for calendar to update after navigating to next month
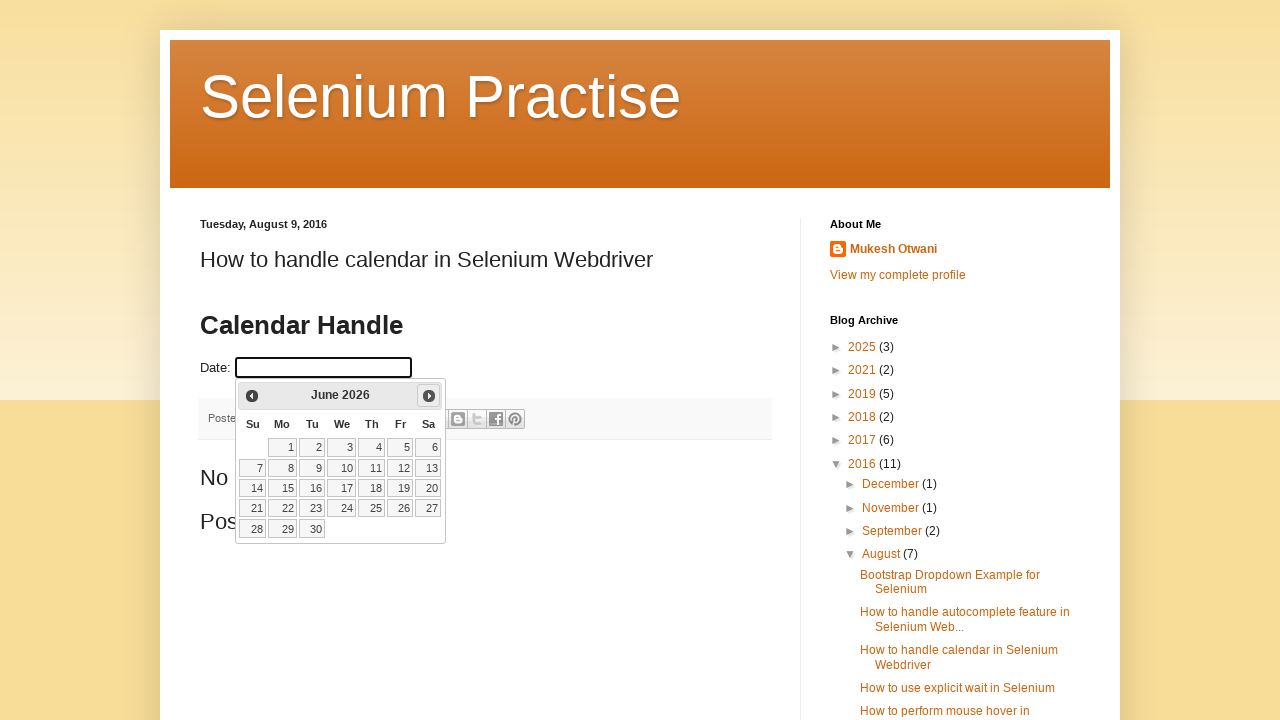

Read current calendar date: June 2026
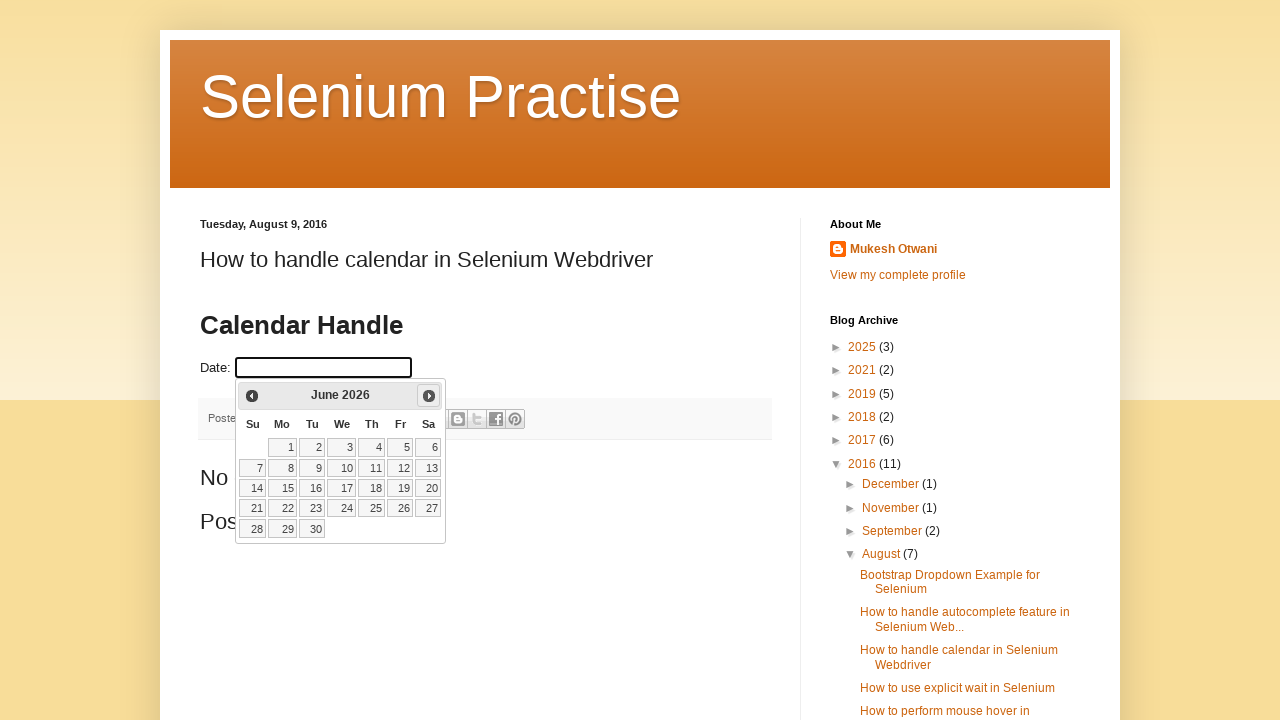

Clicked Next button to navigate to next month at (429, 396) on span:text('Next')
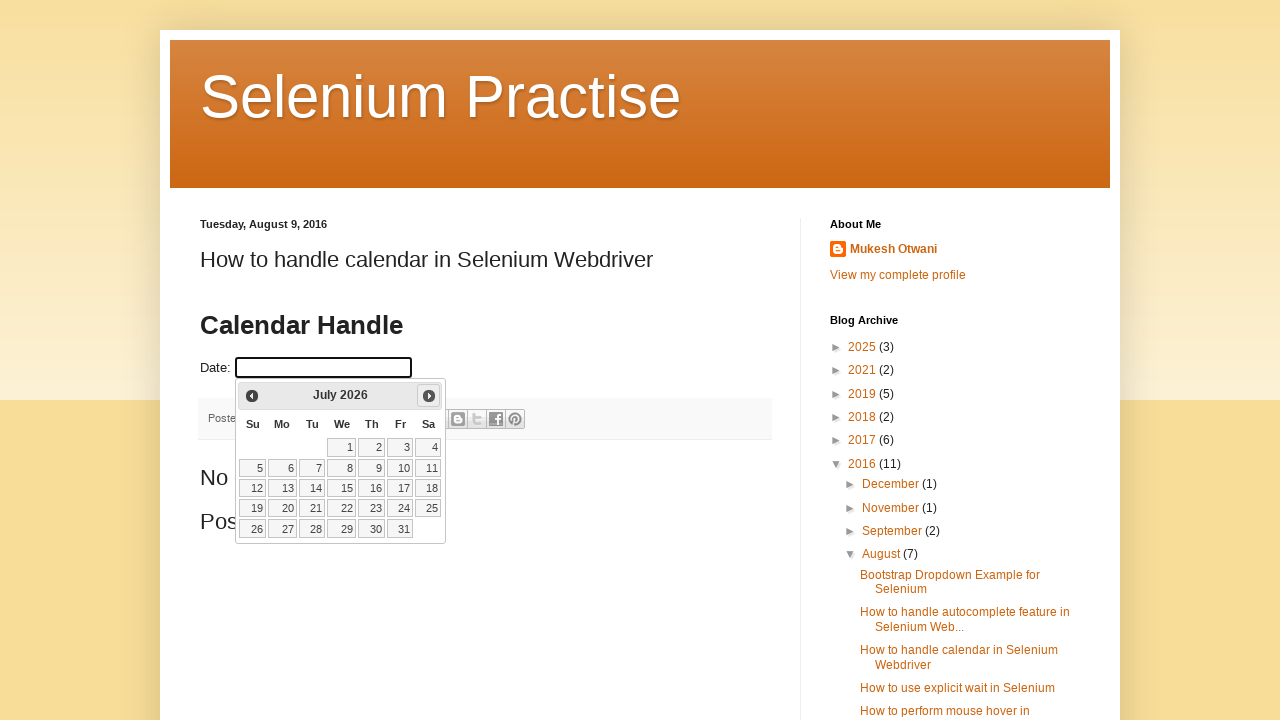

Waited for calendar to update after navigating to next month
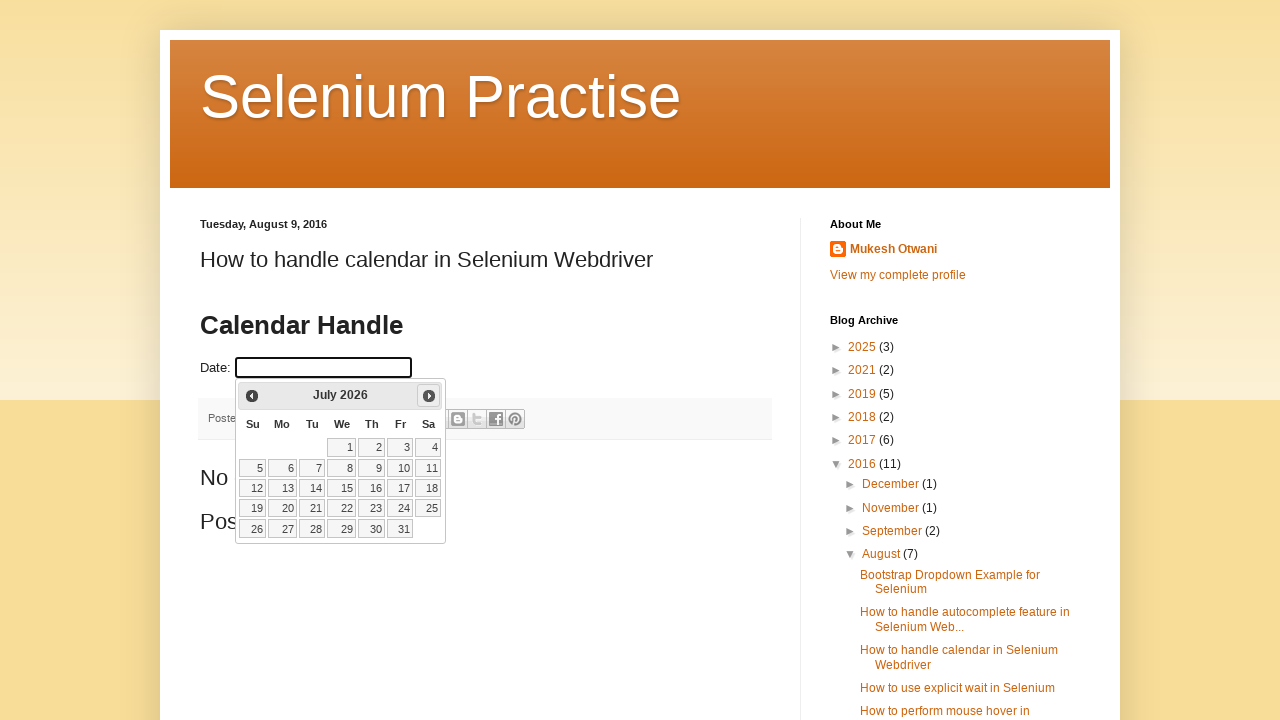

Read current calendar date: July 2026
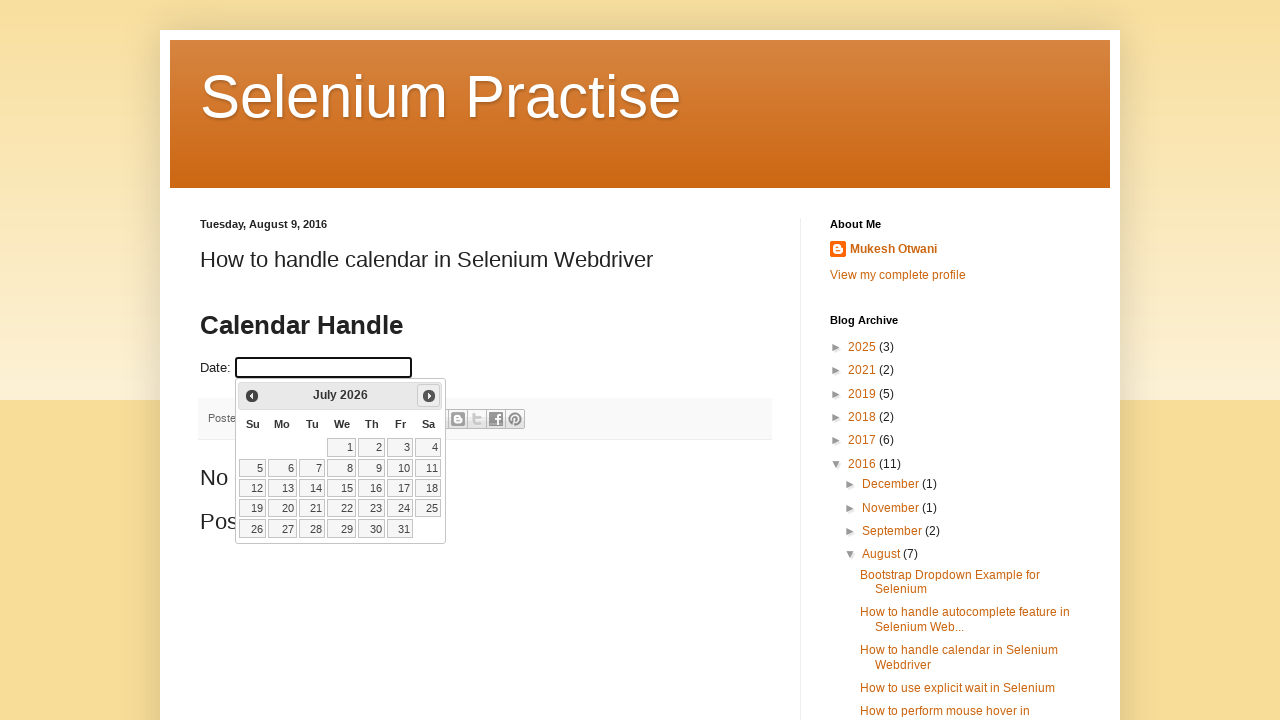

Clicked Next button to navigate to next month at (429, 396) on span:text('Next')
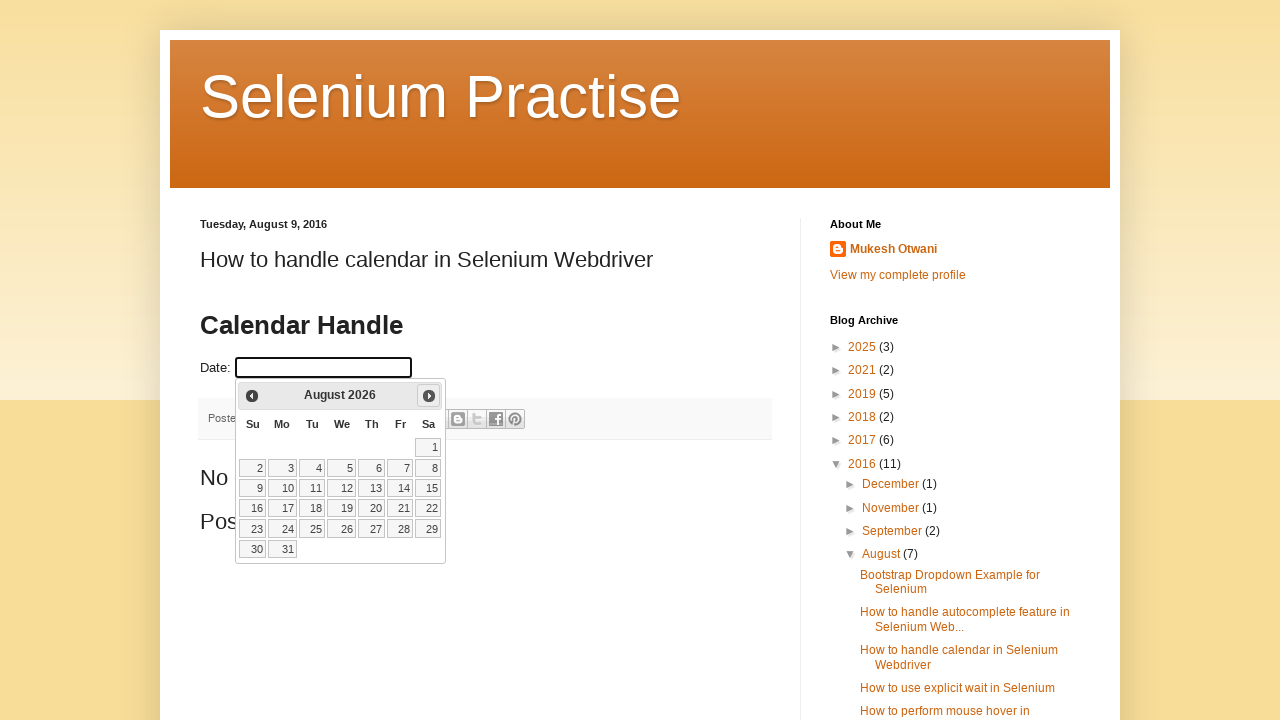

Waited for calendar to update after navigating to next month
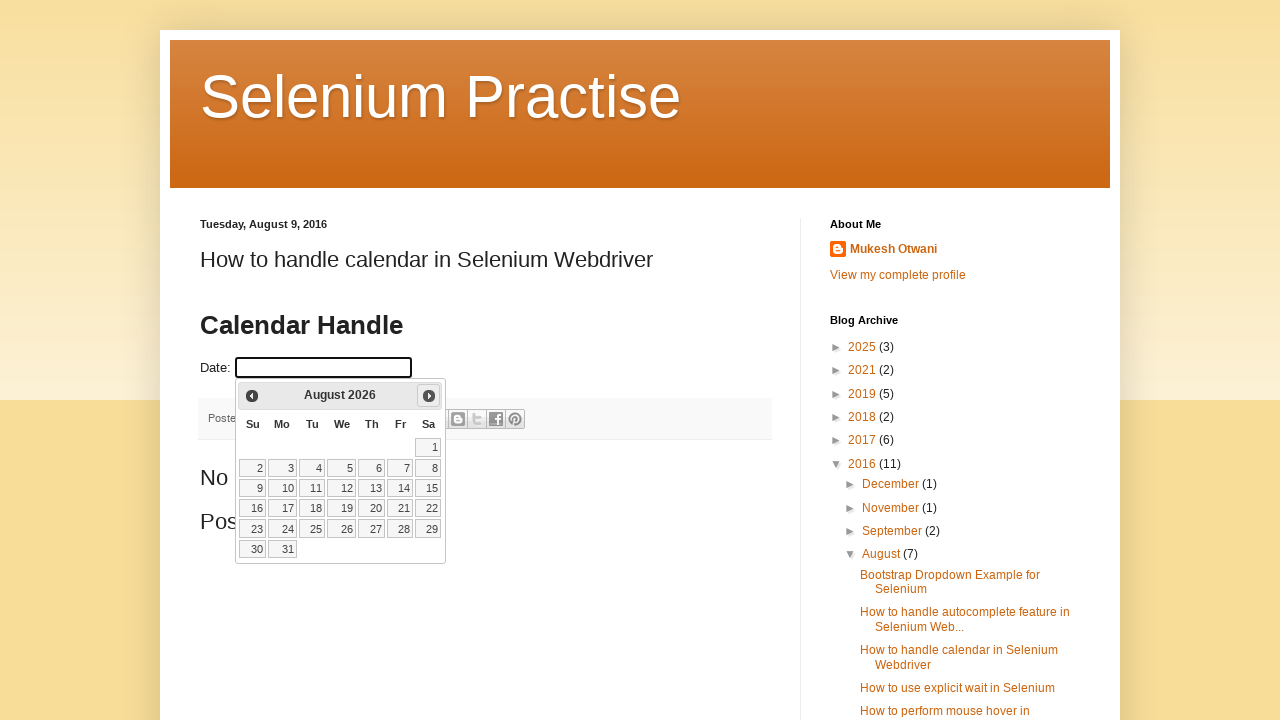

Read current calendar date: August 2026
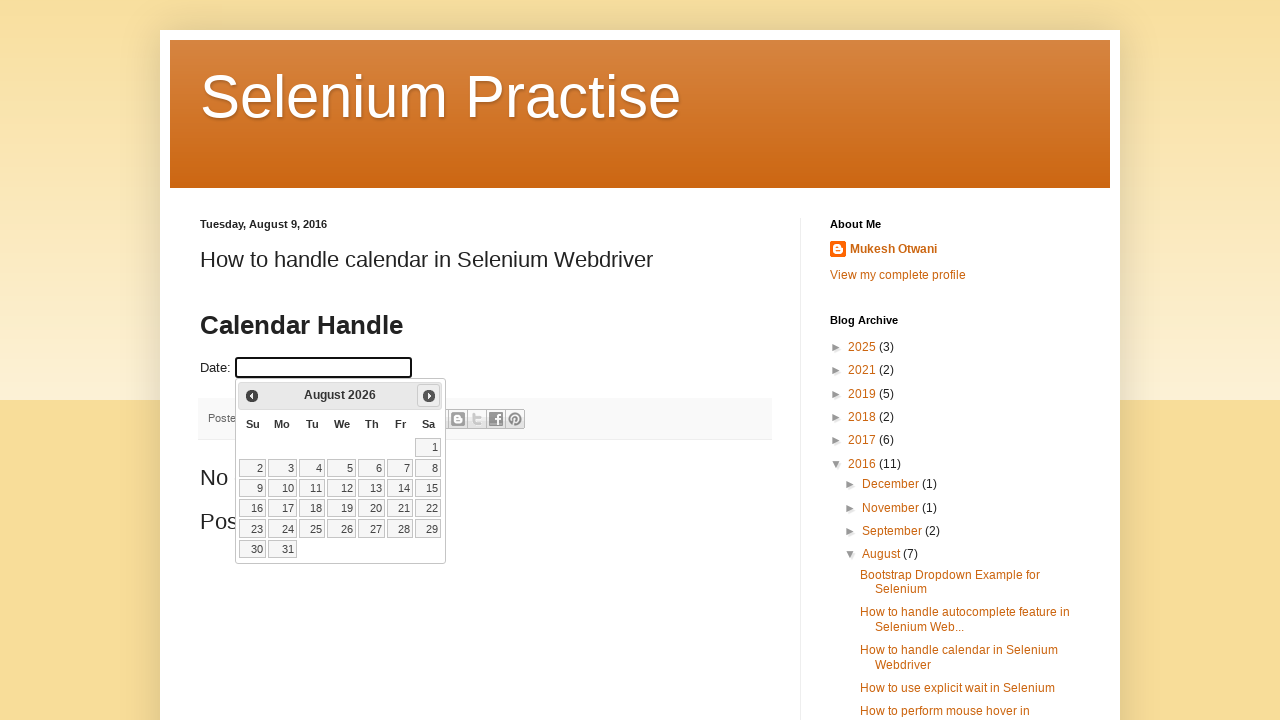

Clicked Next button to navigate to next month at (429, 396) on span:text('Next')
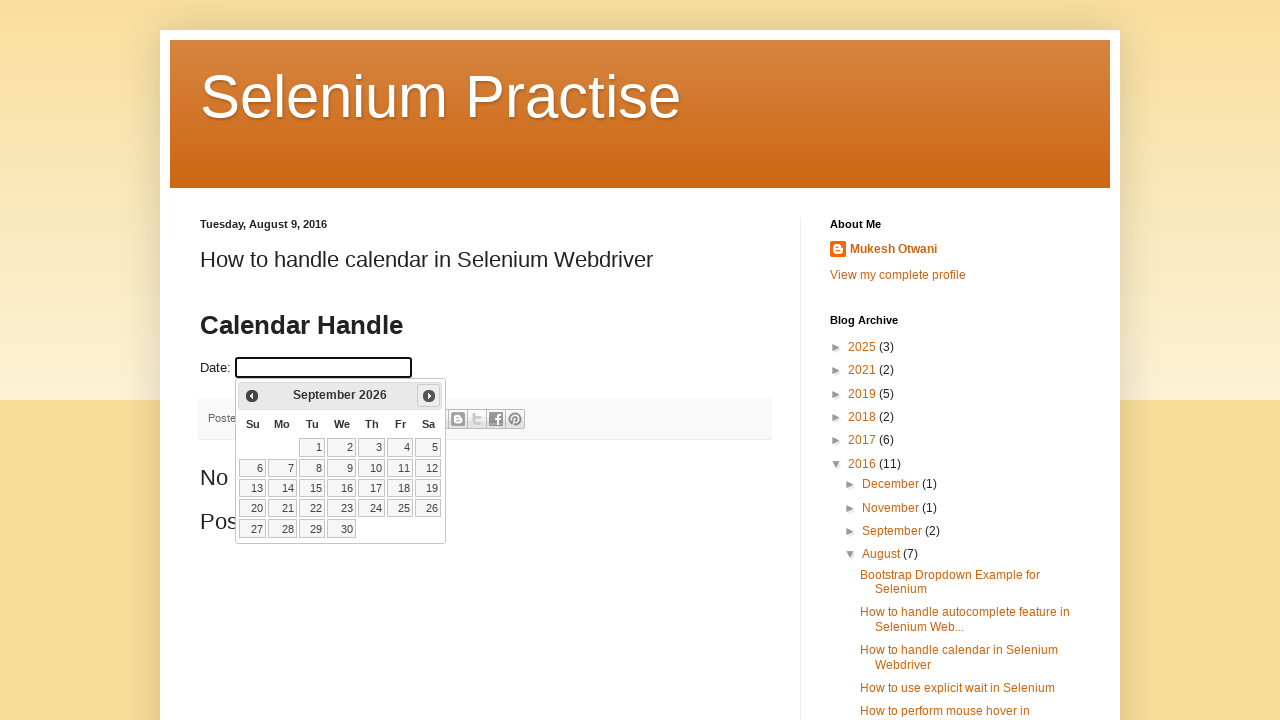

Waited for calendar to update after navigating to next month
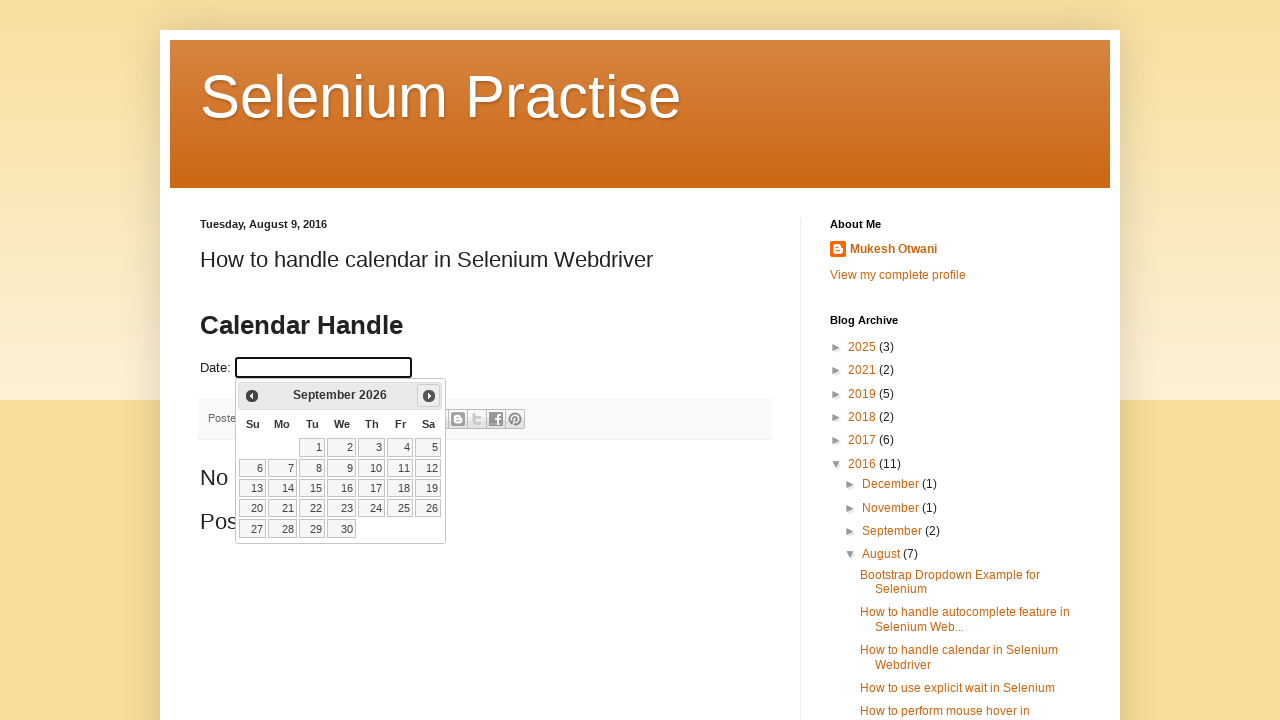

Read current calendar date: September 2026
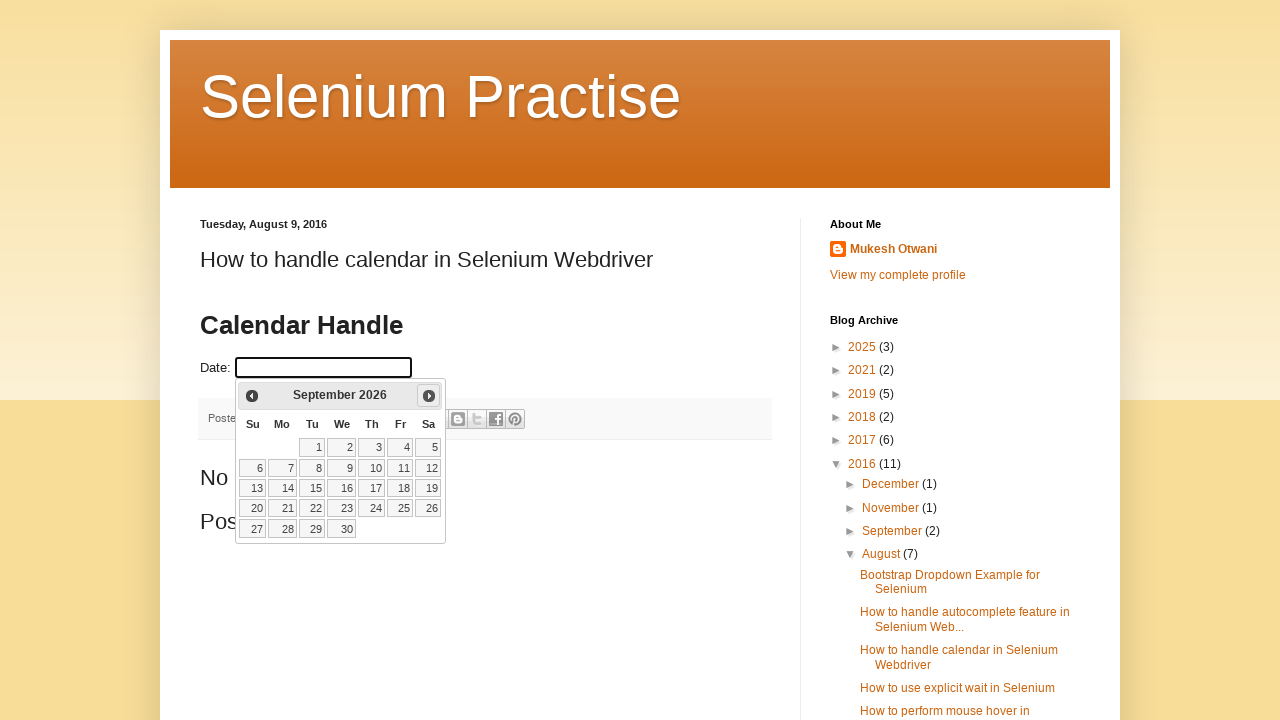

Clicked Next button to navigate to next month at (429, 396) on span:text('Next')
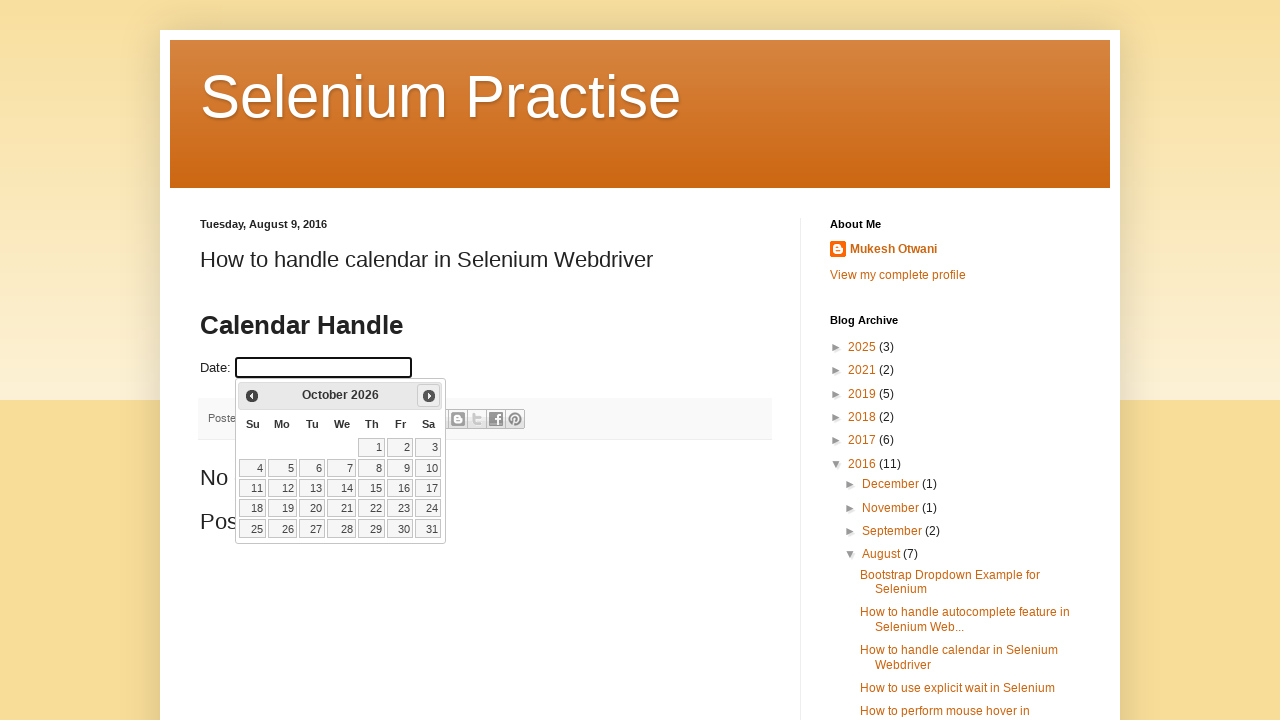

Waited for calendar to update after navigating to next month
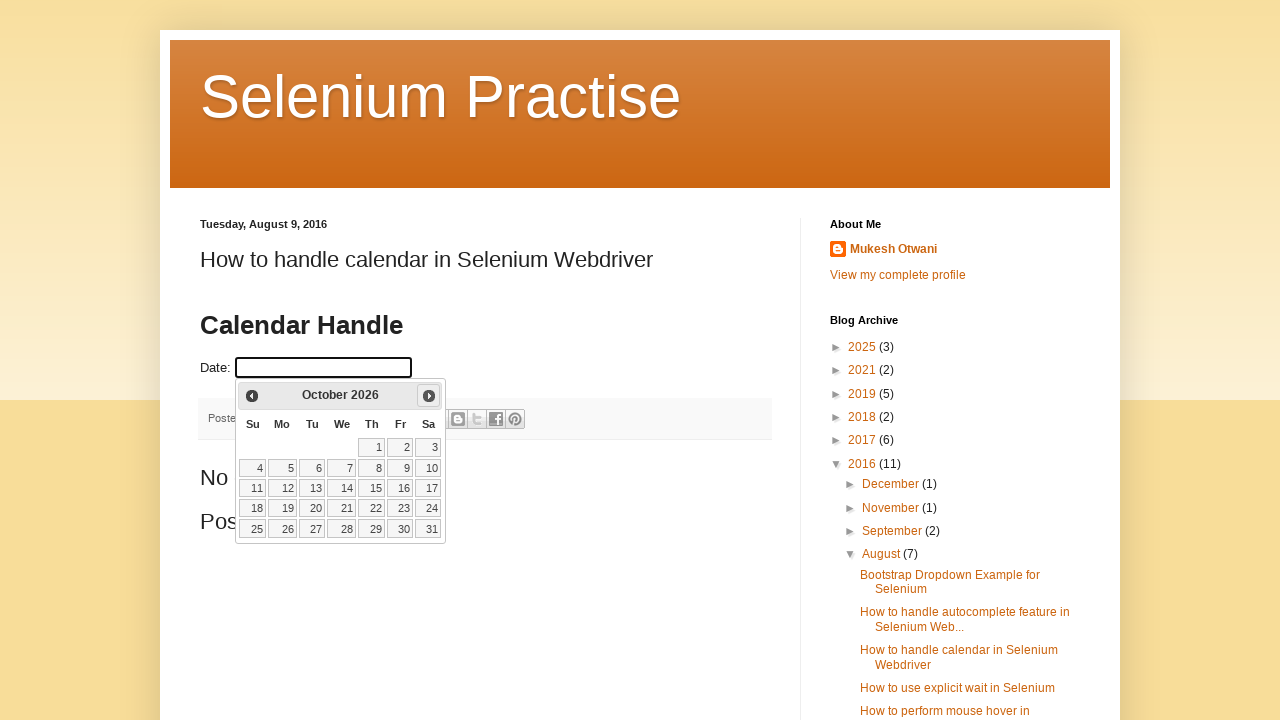

Read current calendar date: October 2026
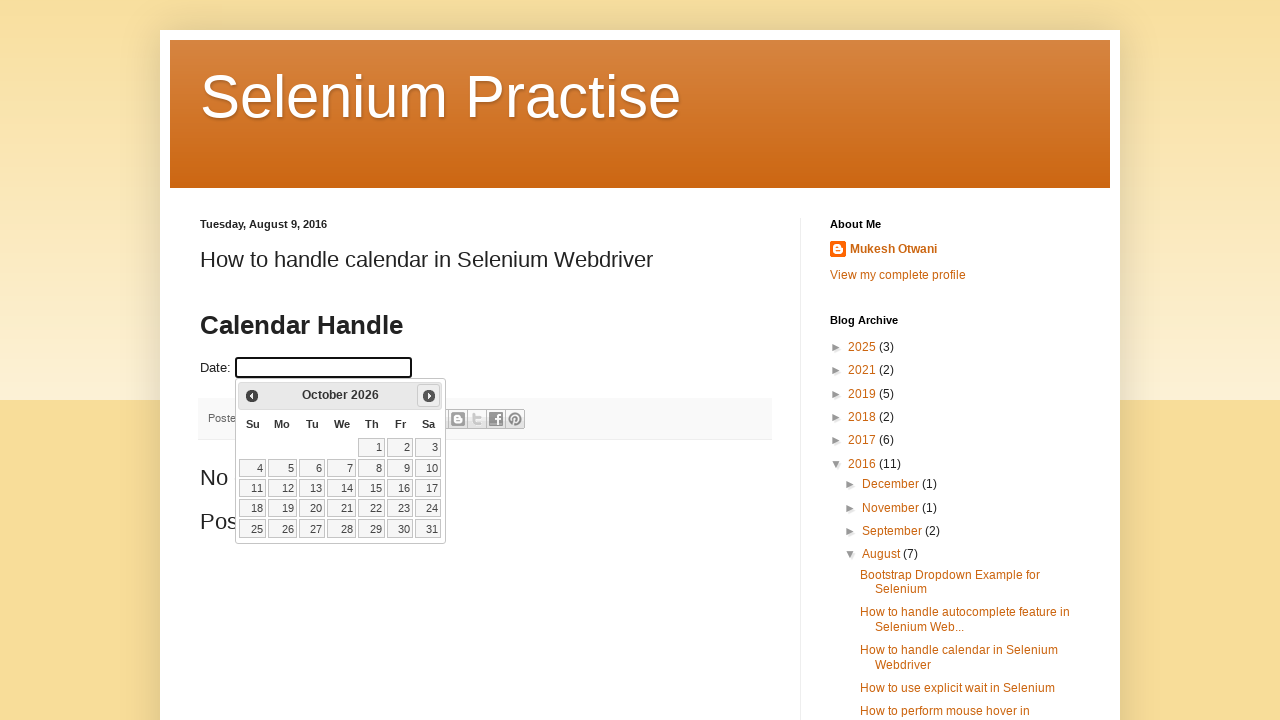

Clicked Next button to navigate to next month at (429, 396) on span:text('Next')
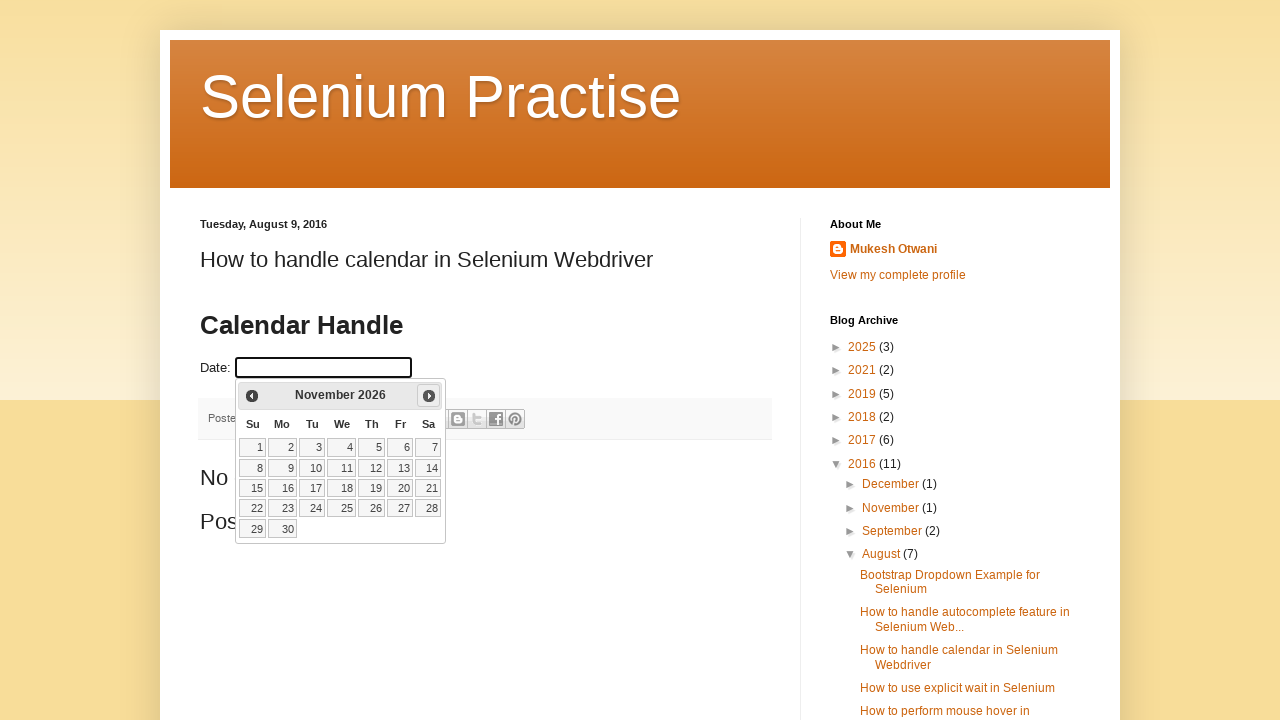

Waited for calendar to update after navigating to next month
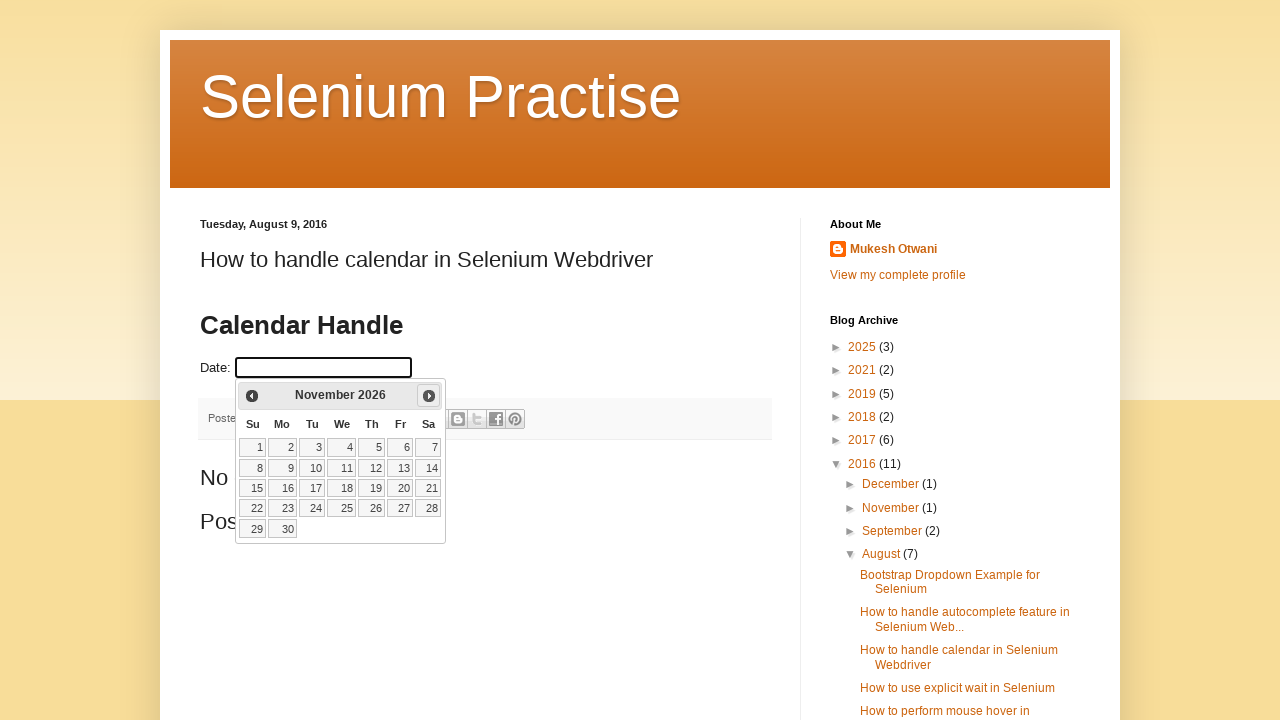

Read current calendar date: November 2026
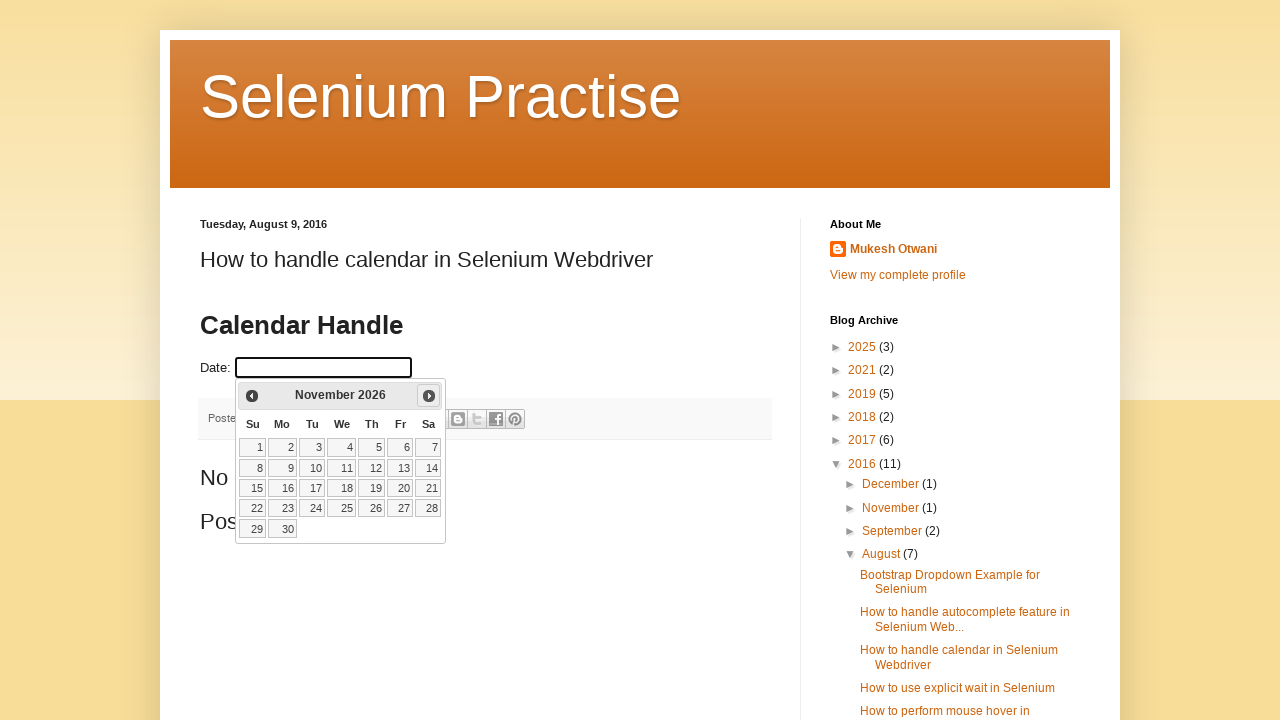

Clicked Next button to navigate to next month at (429, 396) on span:text('Next')
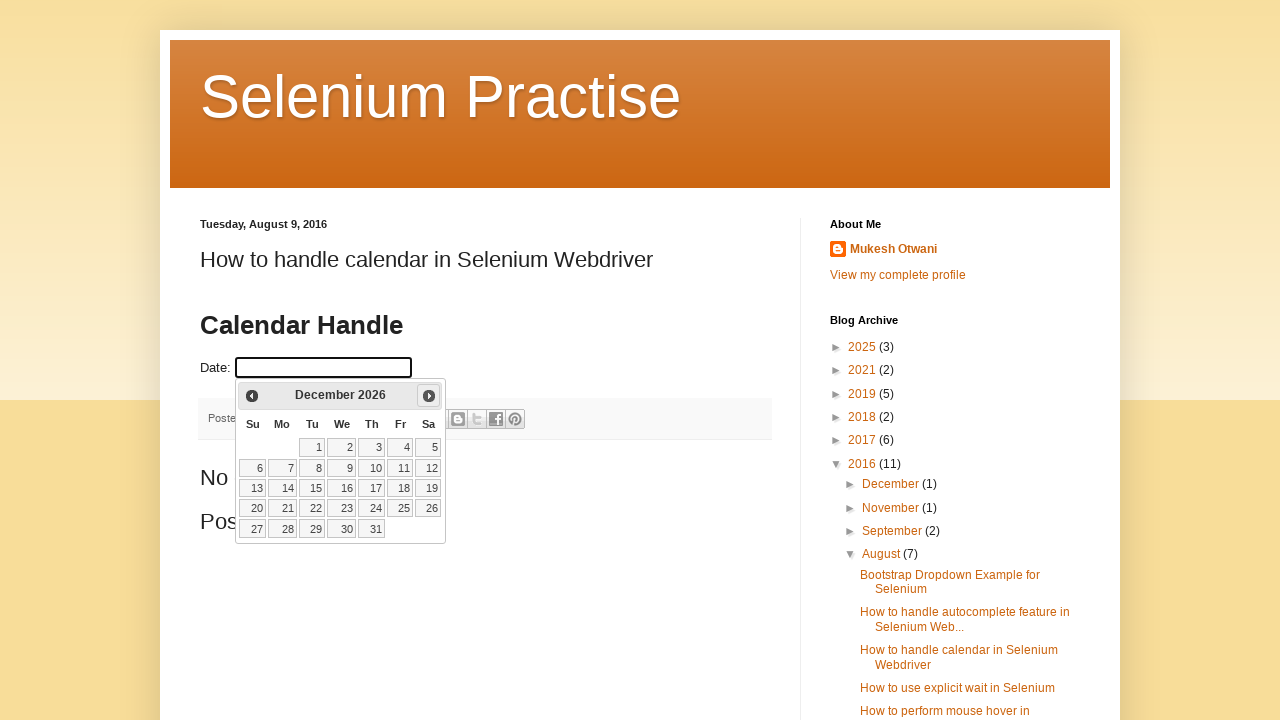

Waited for calendar to update after navigating to next month
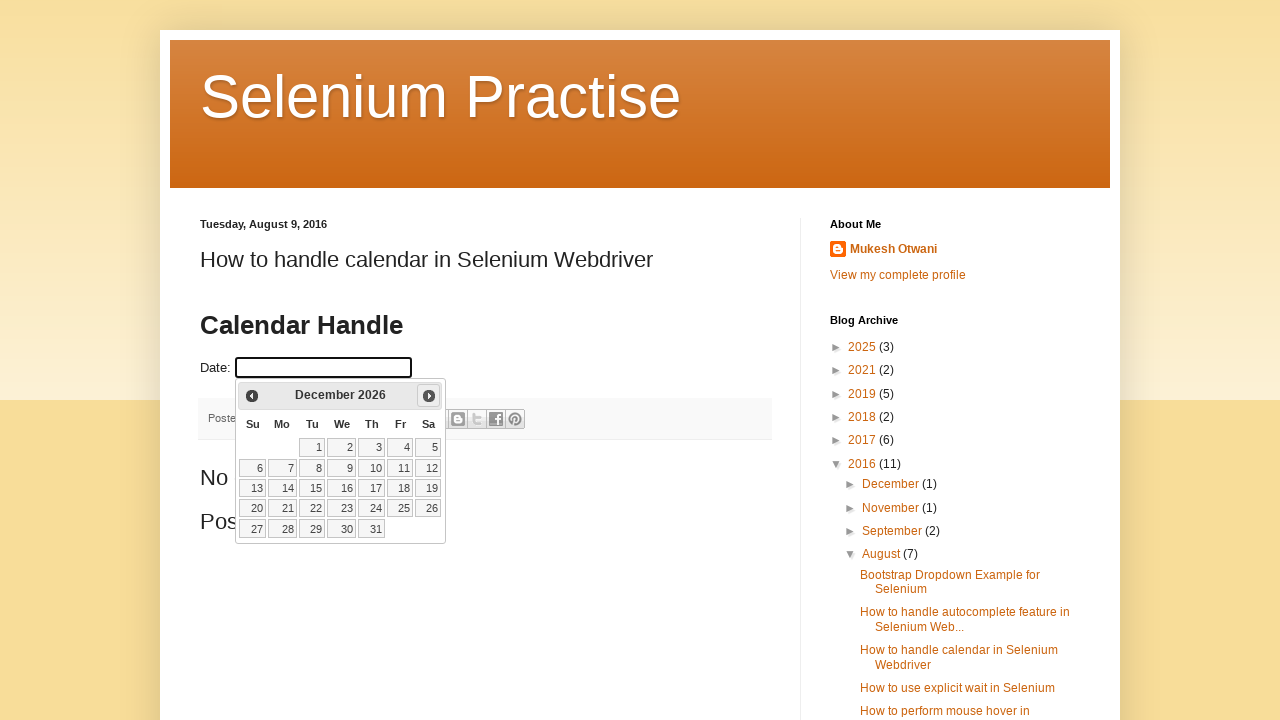

Read current calendar date: December 2026
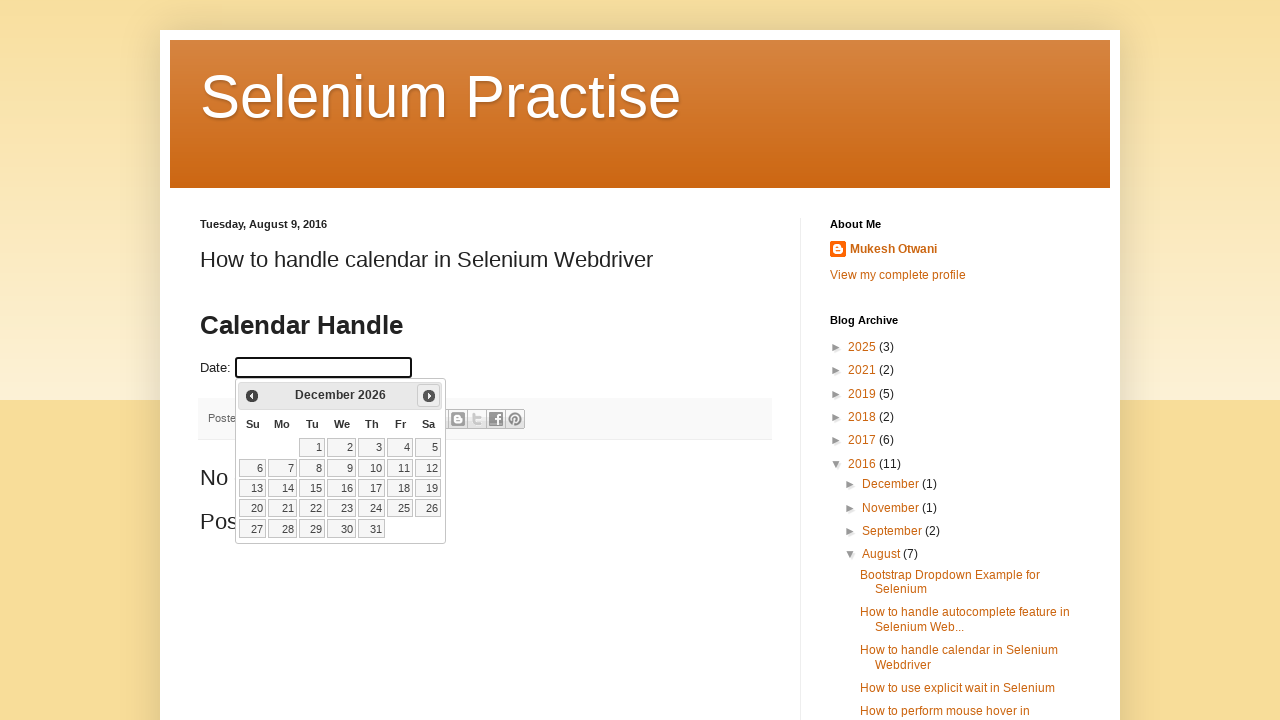

Clicked Next button to navigate to next month at (429, 396) on span:text('Next')
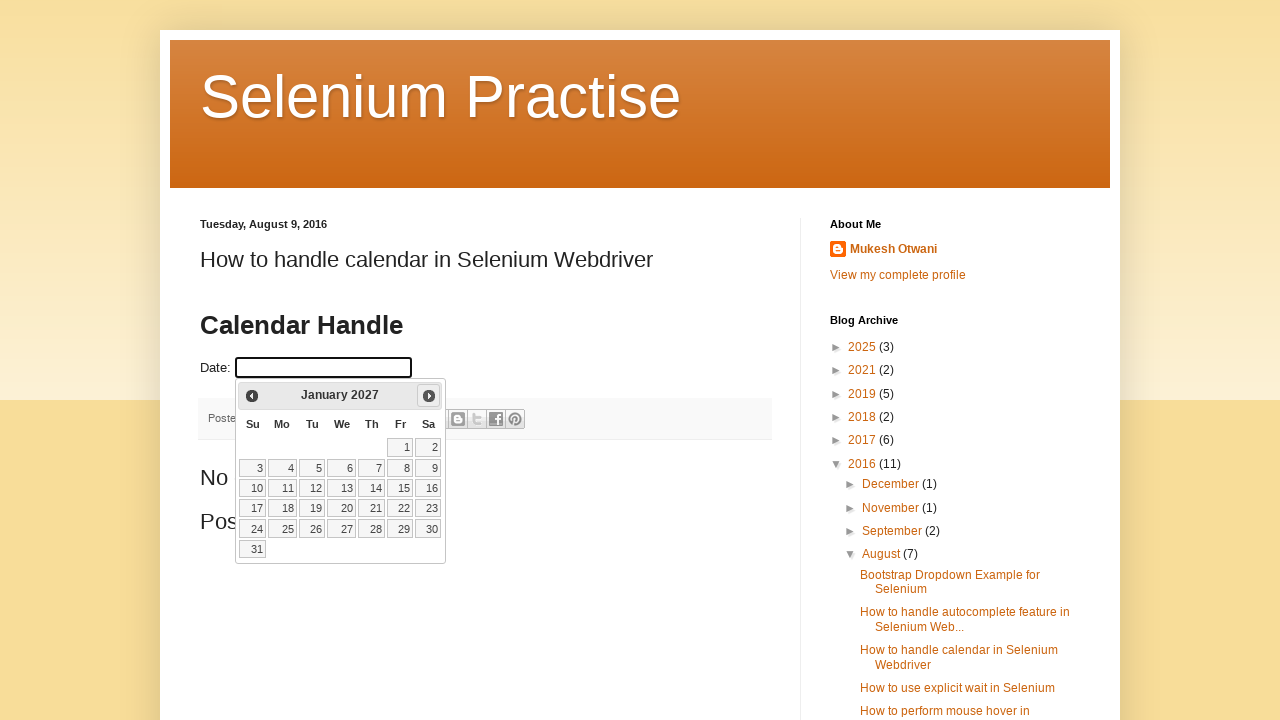

Waited for calendar to update after navigating to next month
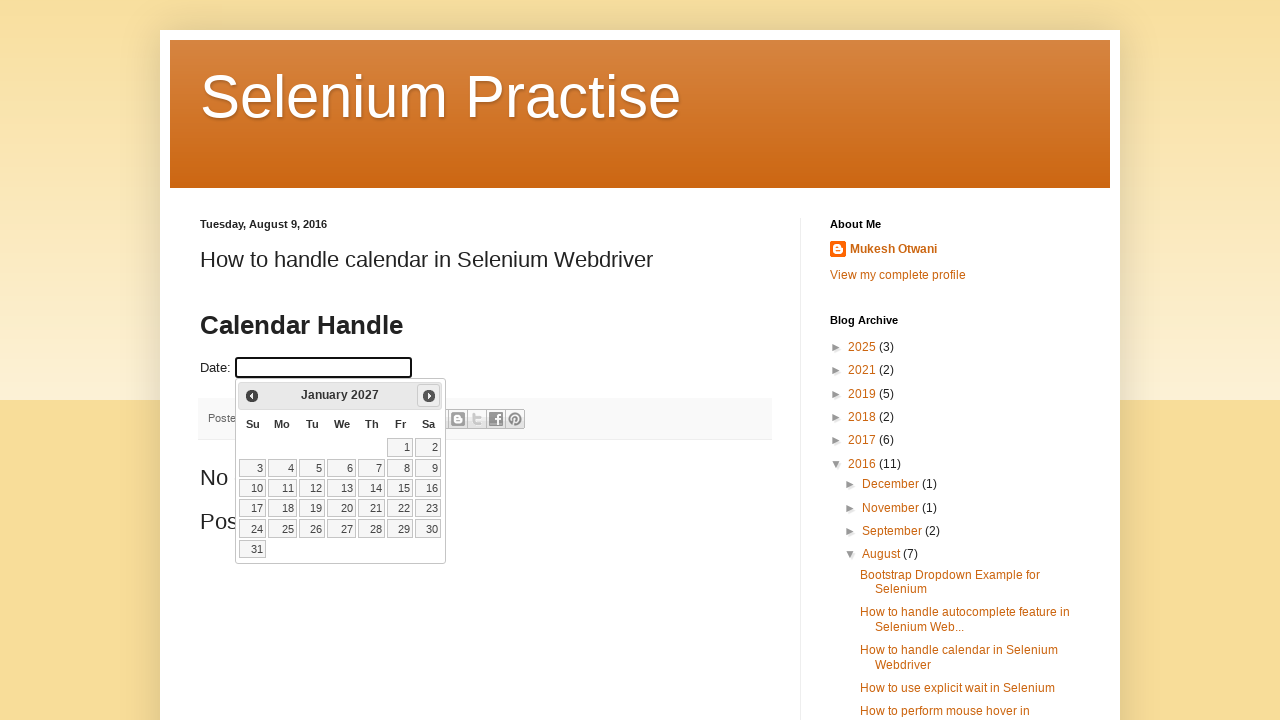

Read current calendar date: January 2027
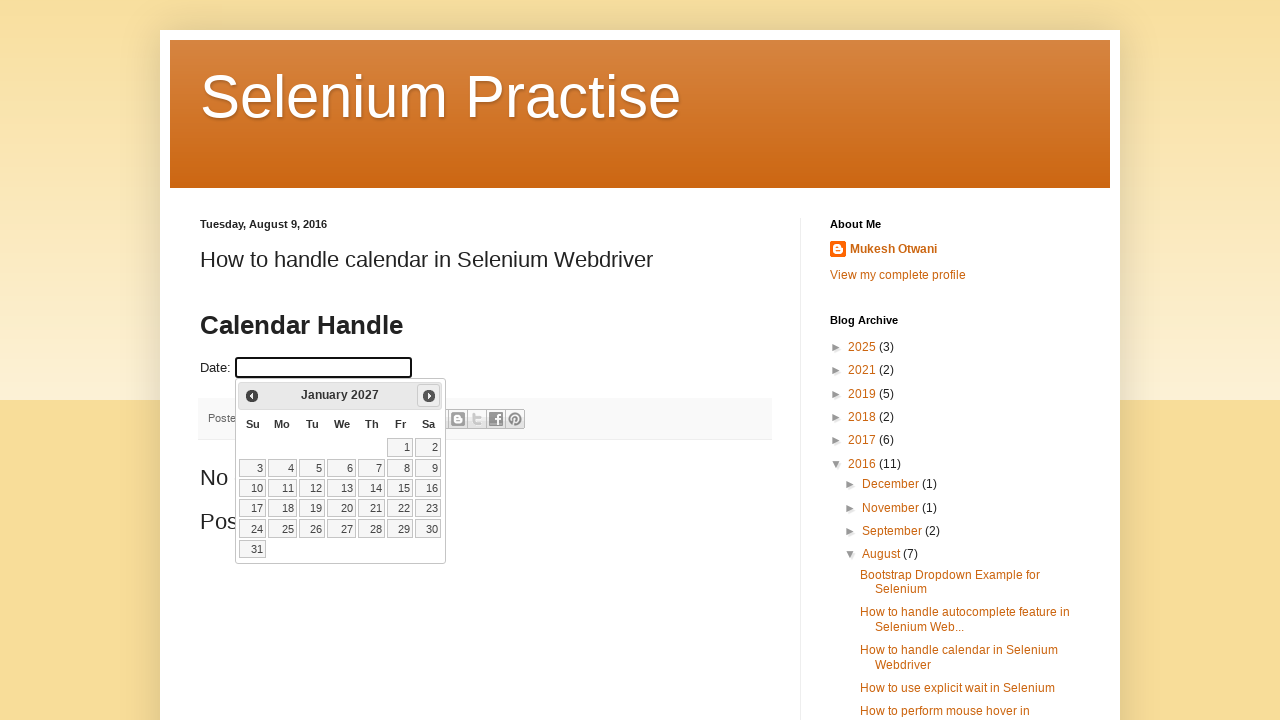

Clicked Next button to navigate to next month at (429, 396) on span:text('Next')
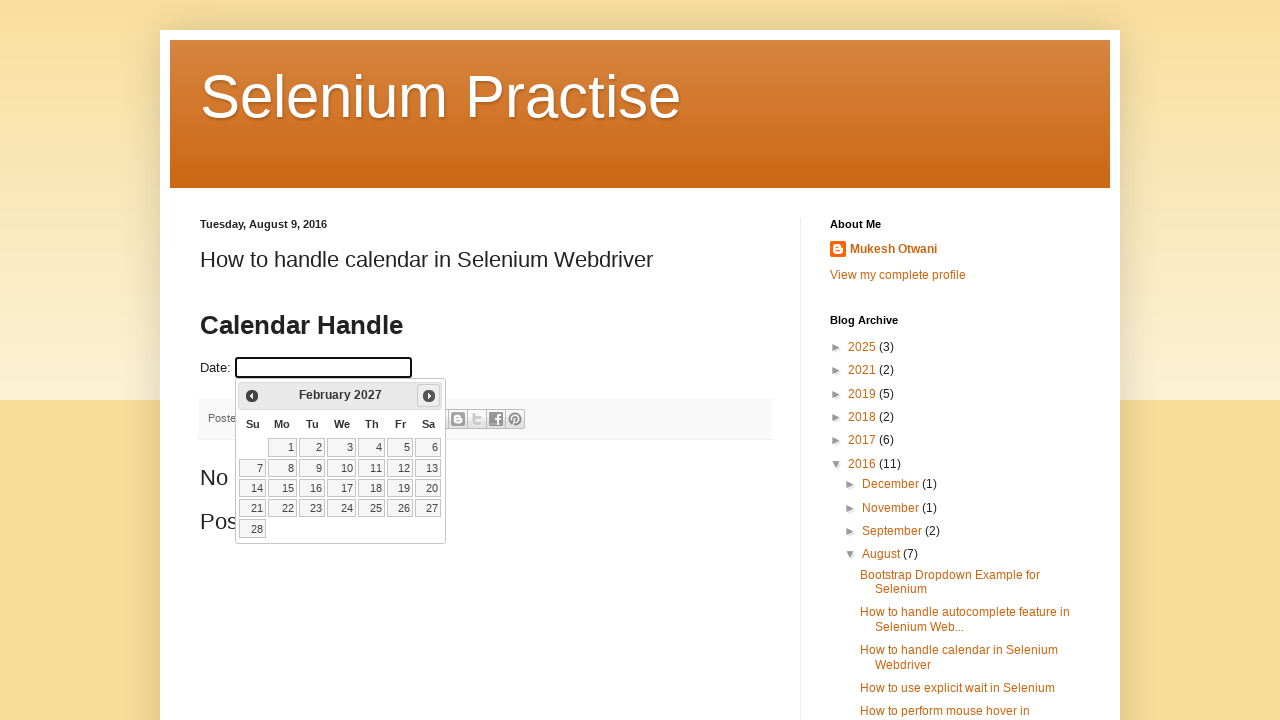

Waited for calendar to update after navigating to next month
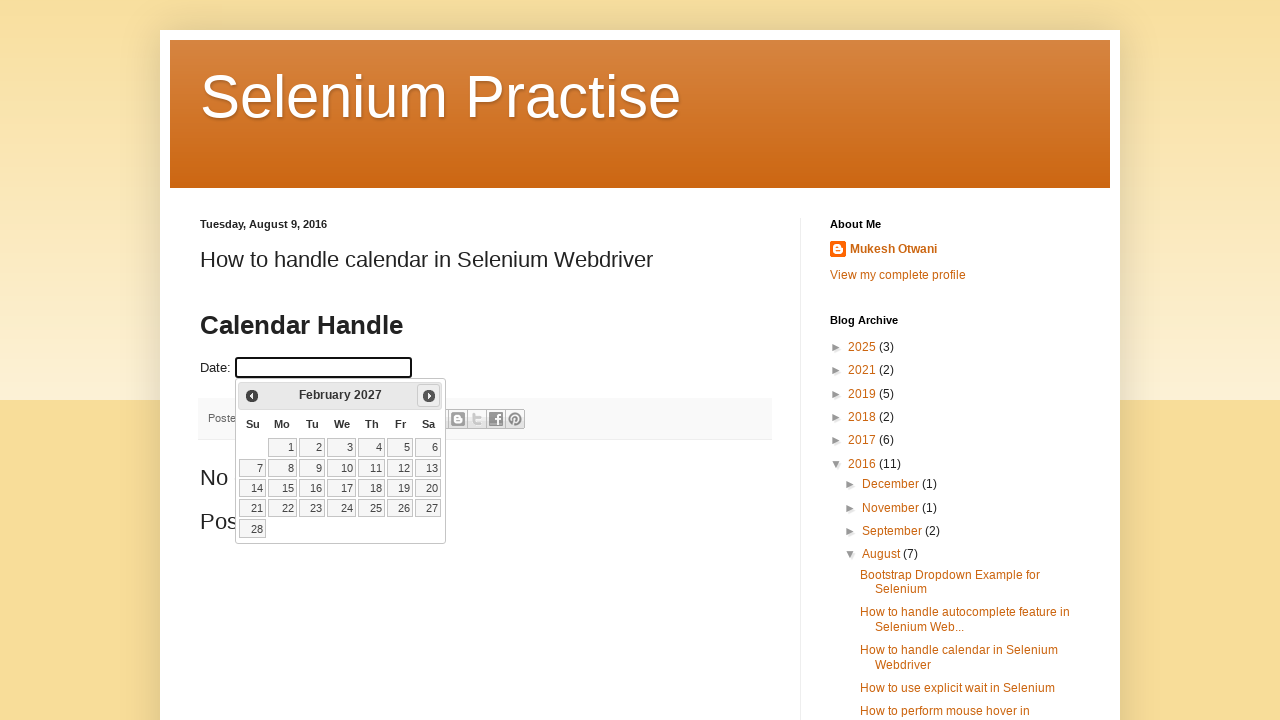

Read current calendar date: February 2027
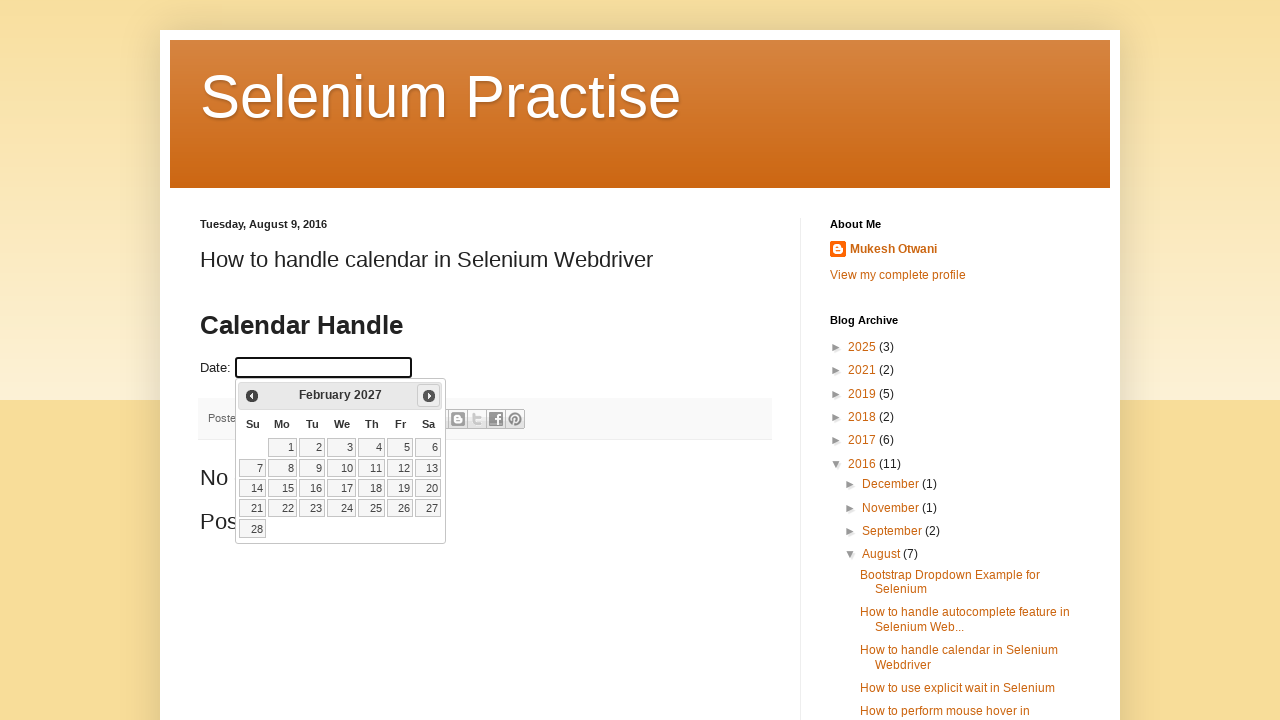

Clicked Next button to navigate to next month at (429, 396) on span:text('Next')
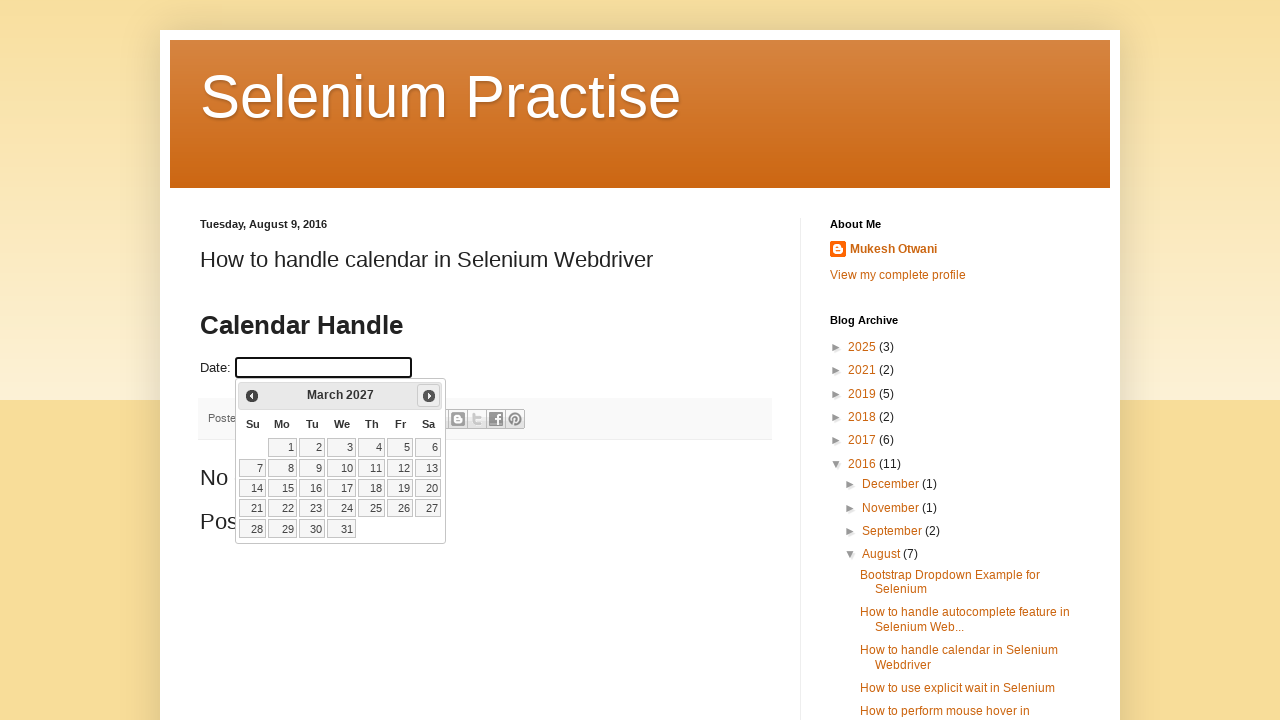

Waited for calendar to update after navigating to next month
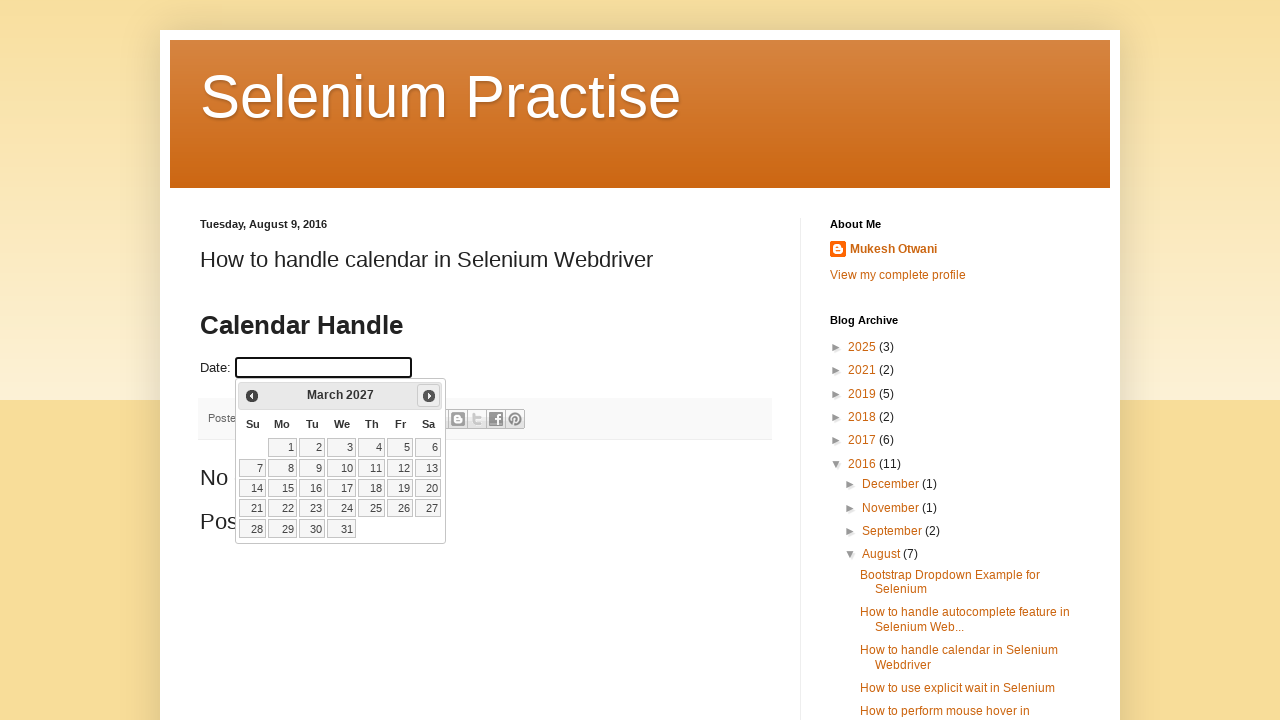

Read current calendar date: March 2027
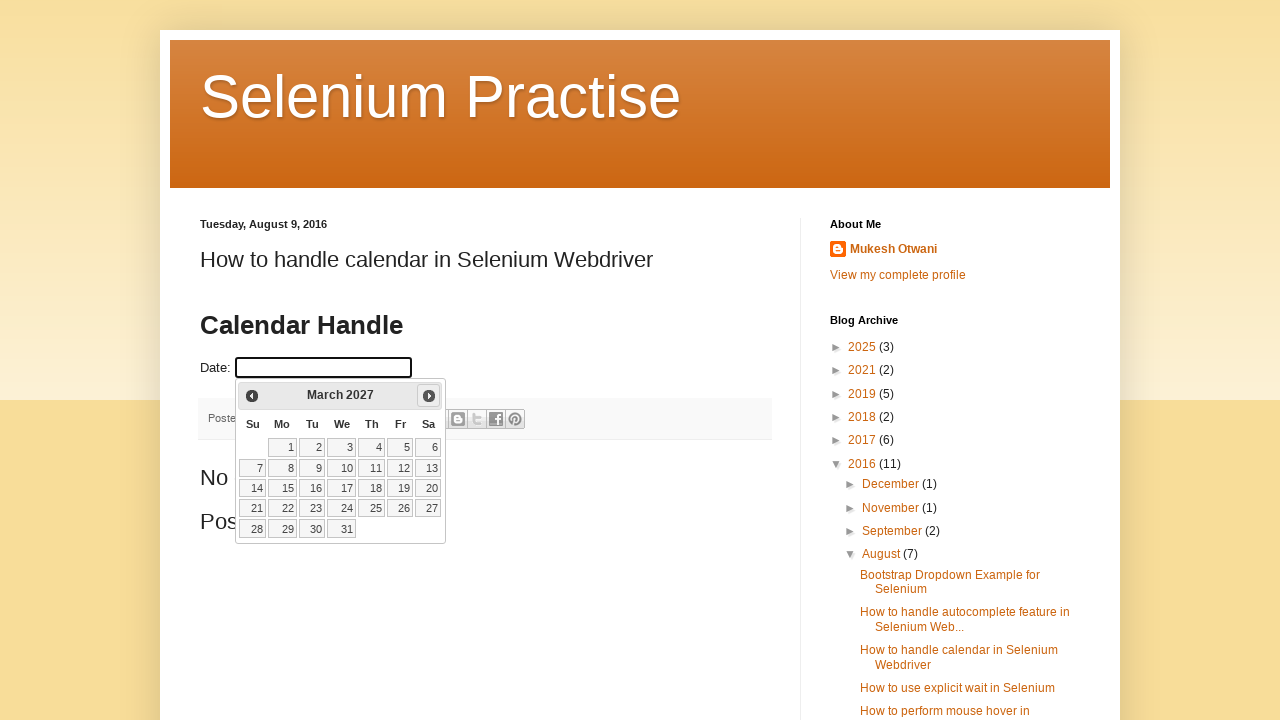

Clicked Next button to navigate to next month at (429, 396) on span:text('Next')
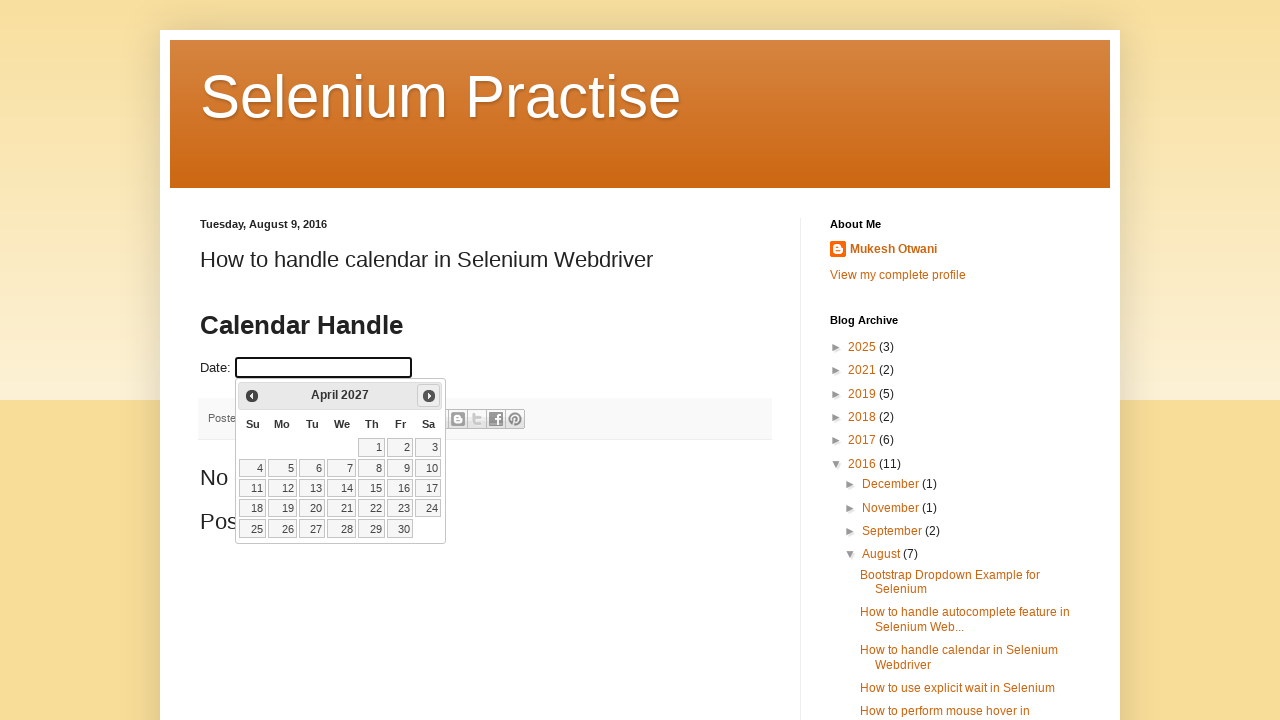

Waited for calendar to update after navigating to next month
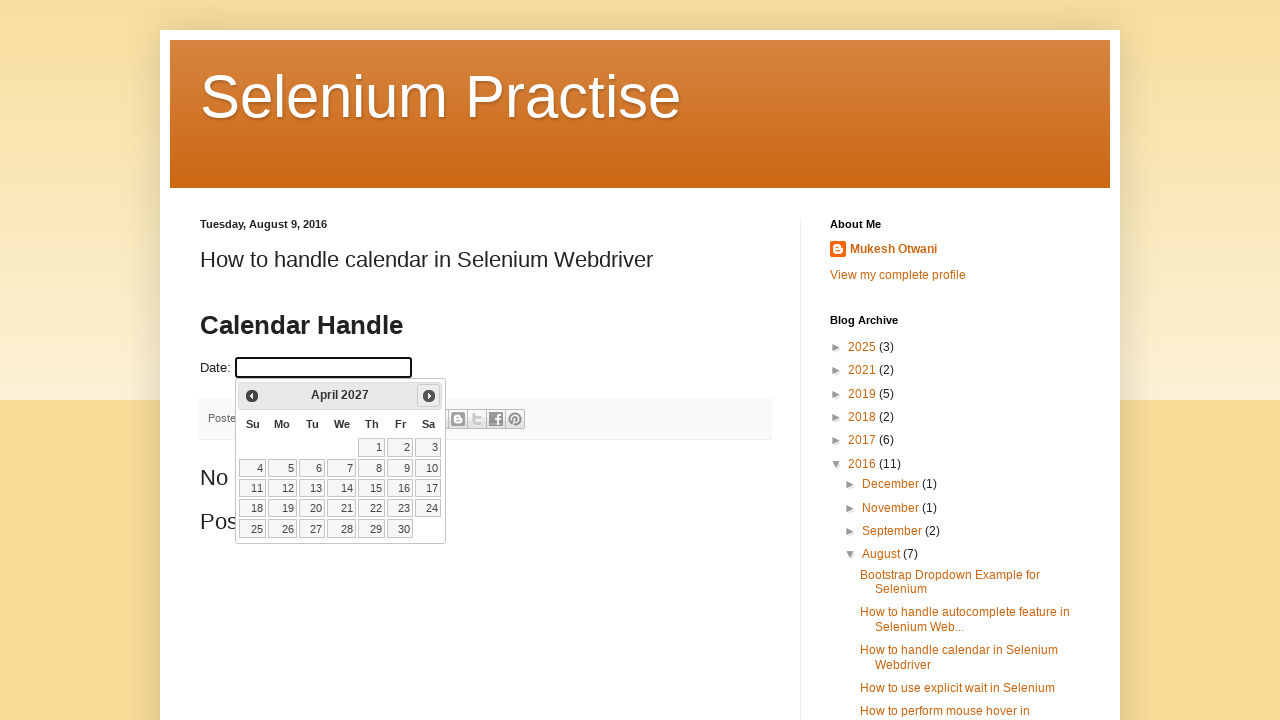

Read current calendar date: April 2027
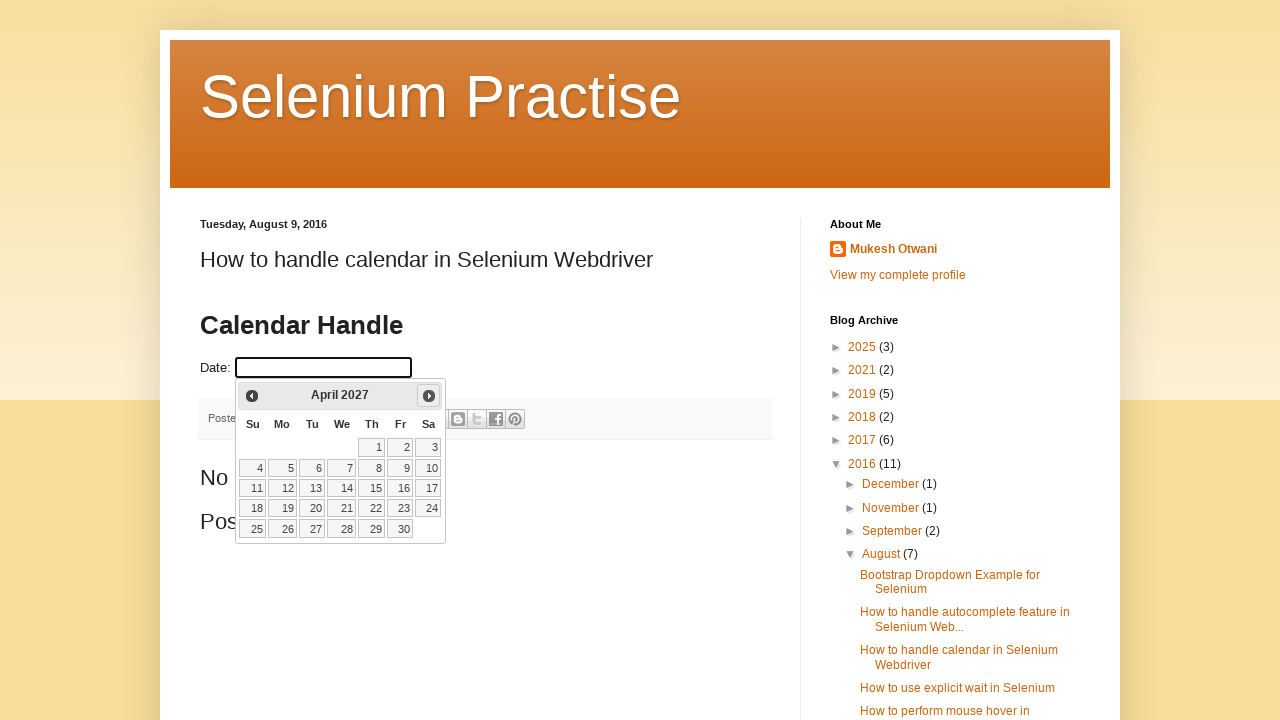

Clicked Next button to navigate to next month at (429, 396) on span:text('Next')
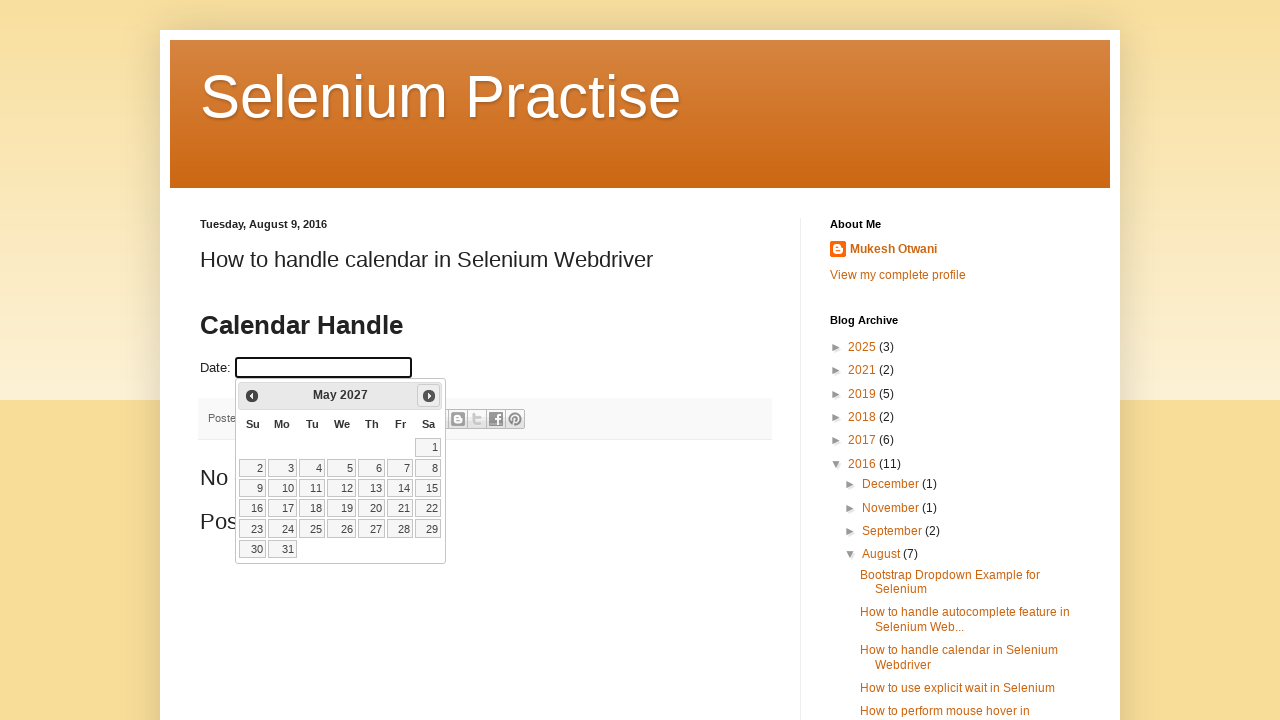

Waited for calendar to update after navigating to next month
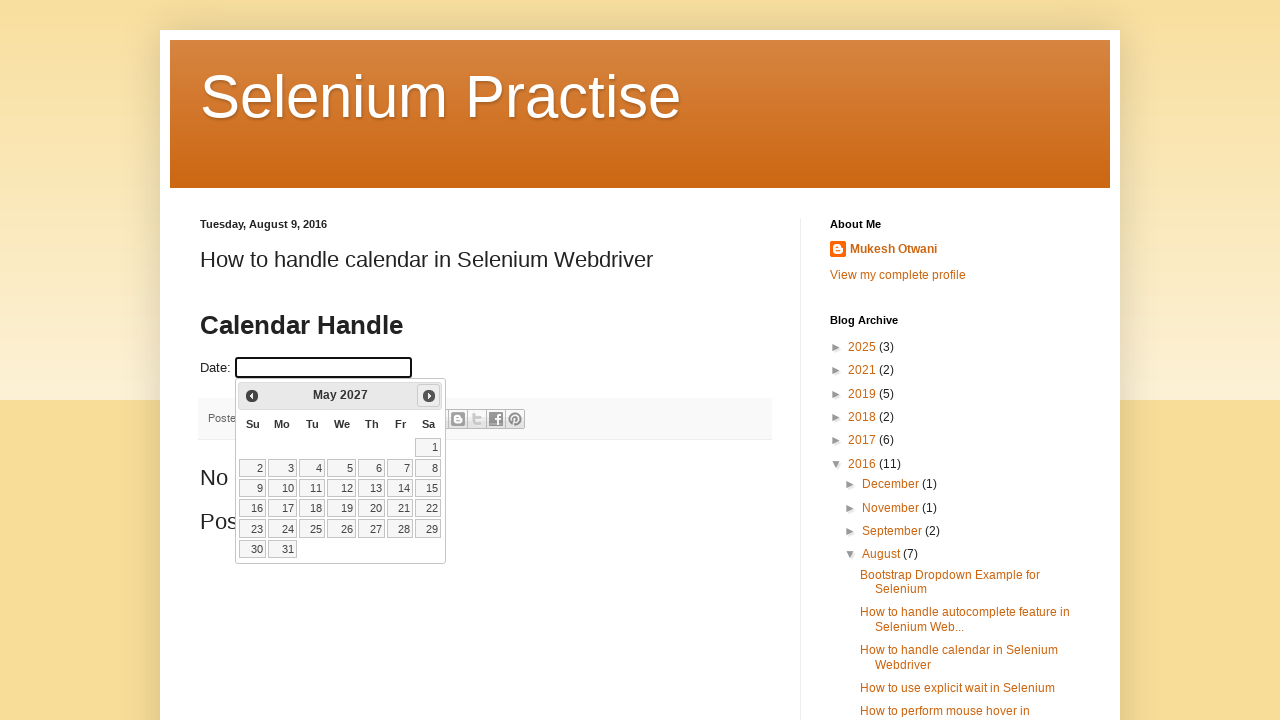

Read current calendar date: May 2027
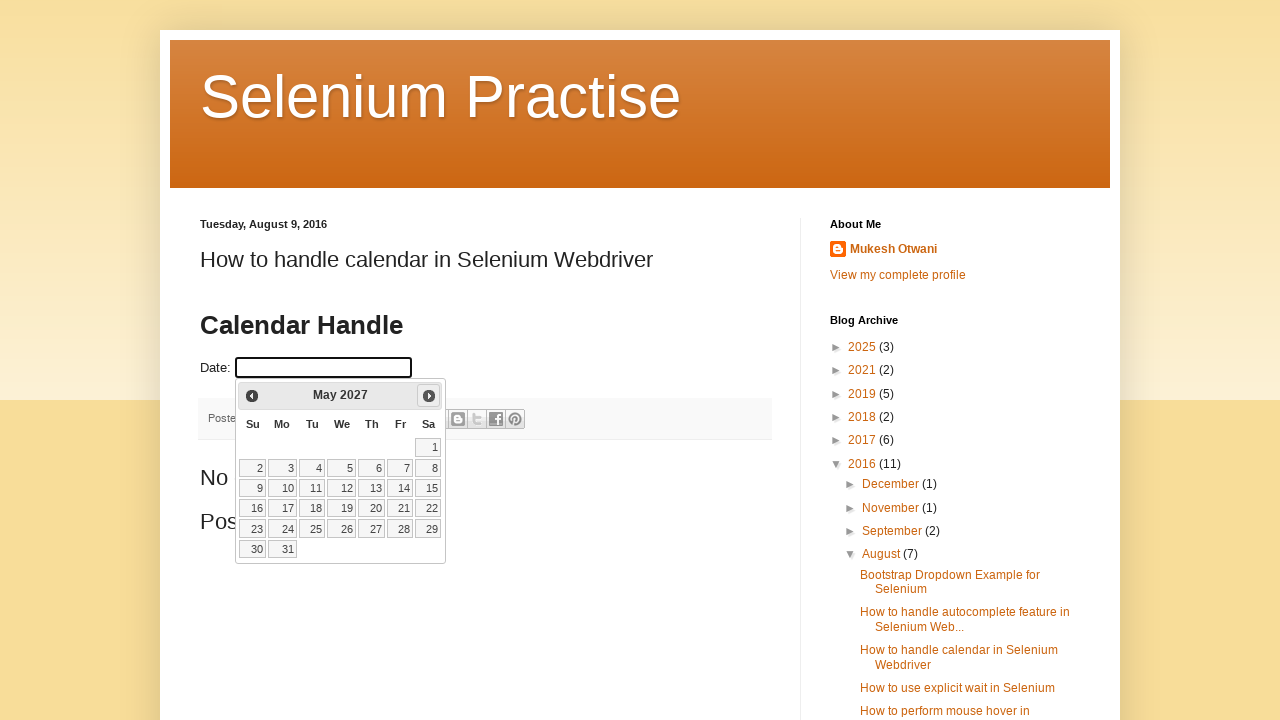

Clicked Next button to navigate to next month at (429, 396) on span:text('Next')
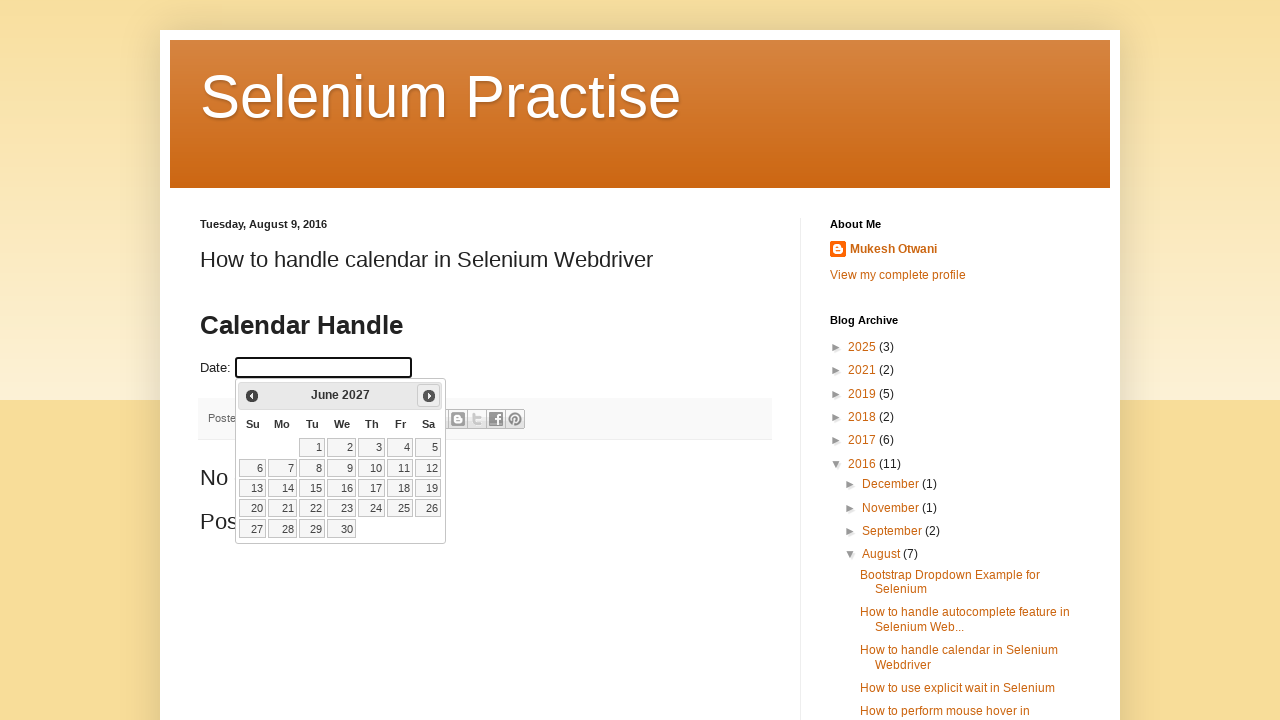

Waited for calendar to update after navigating to next month
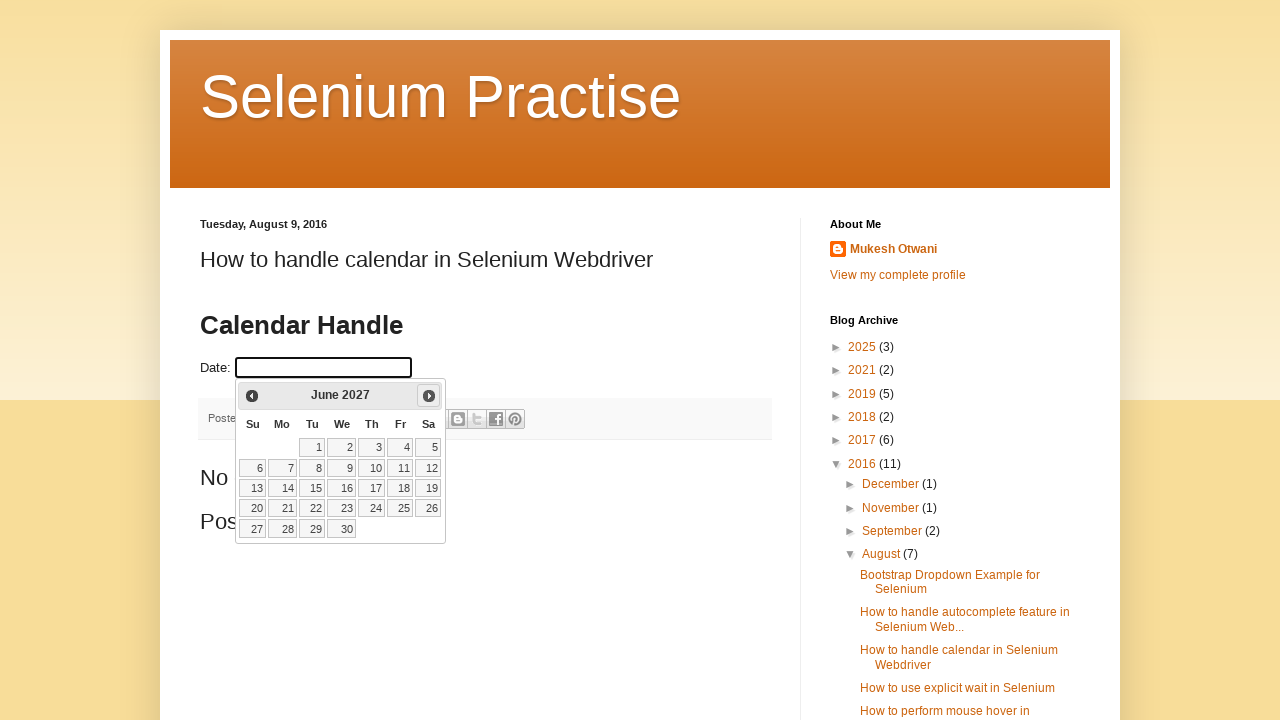

Read current calendar date: June 2027
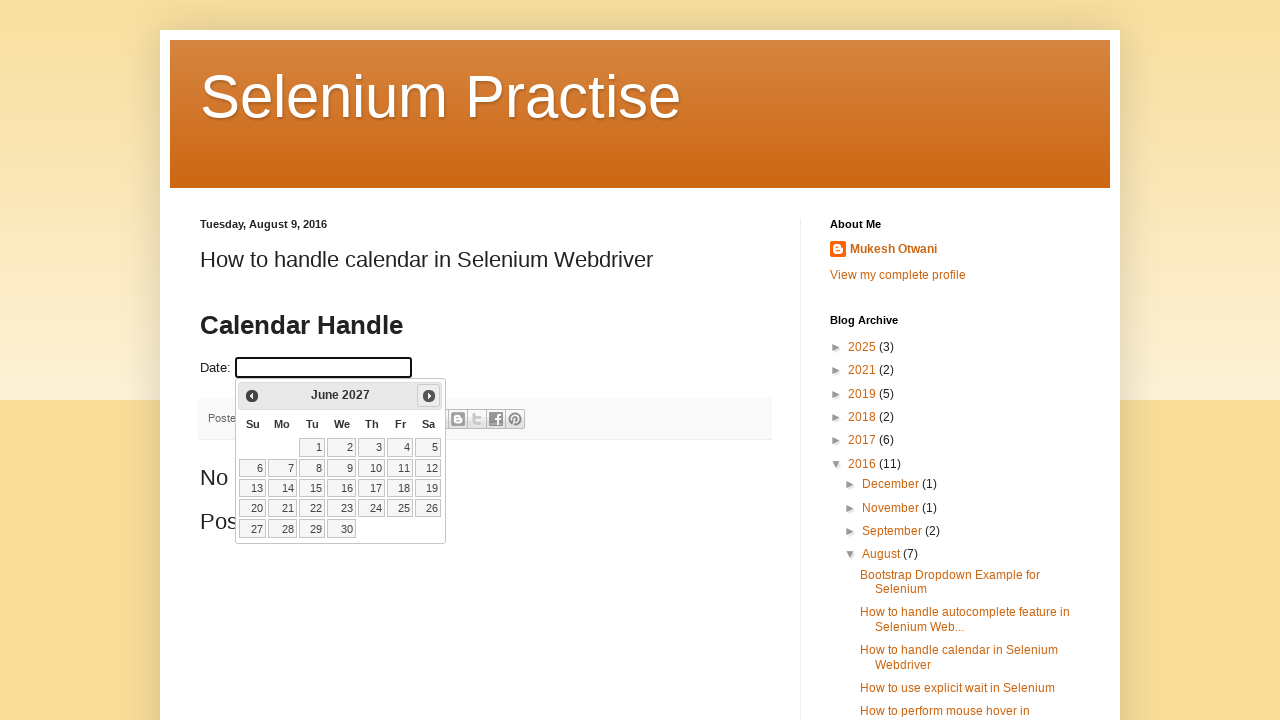

Clicked Next button to navigate to next month at (429, 396) on span:text('Next')
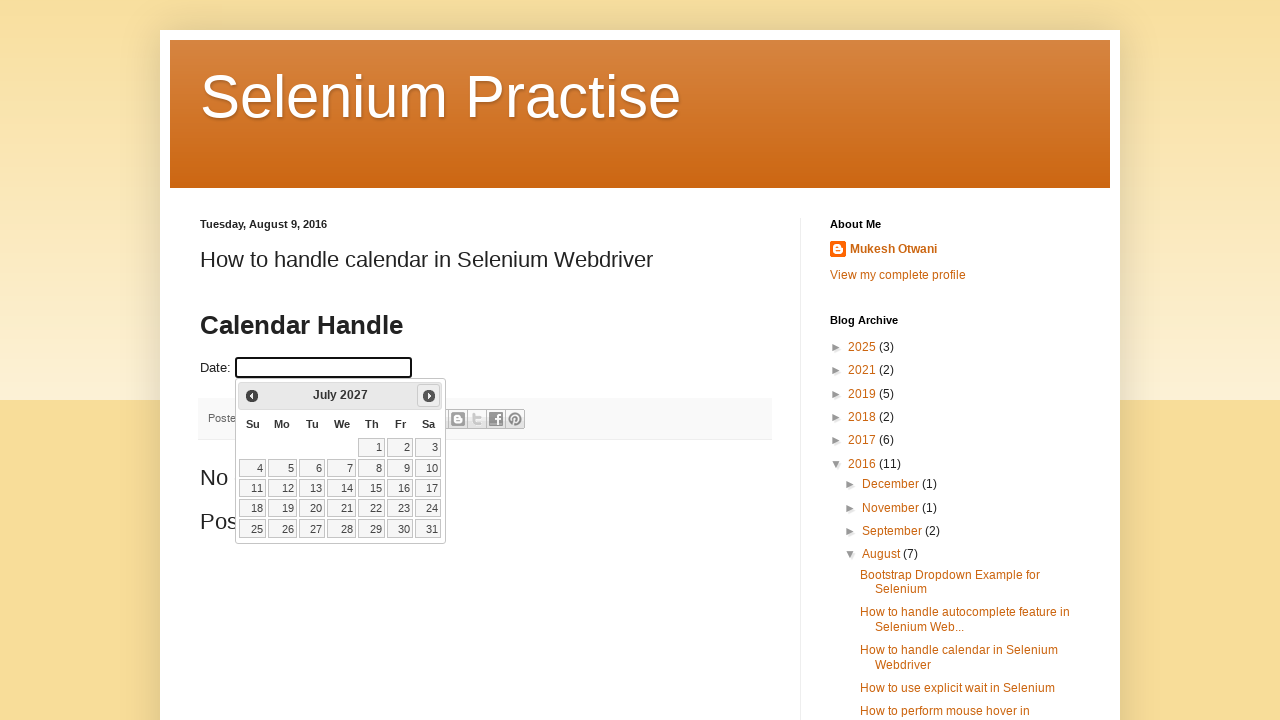

Waited for calendar to update after navigating to next month
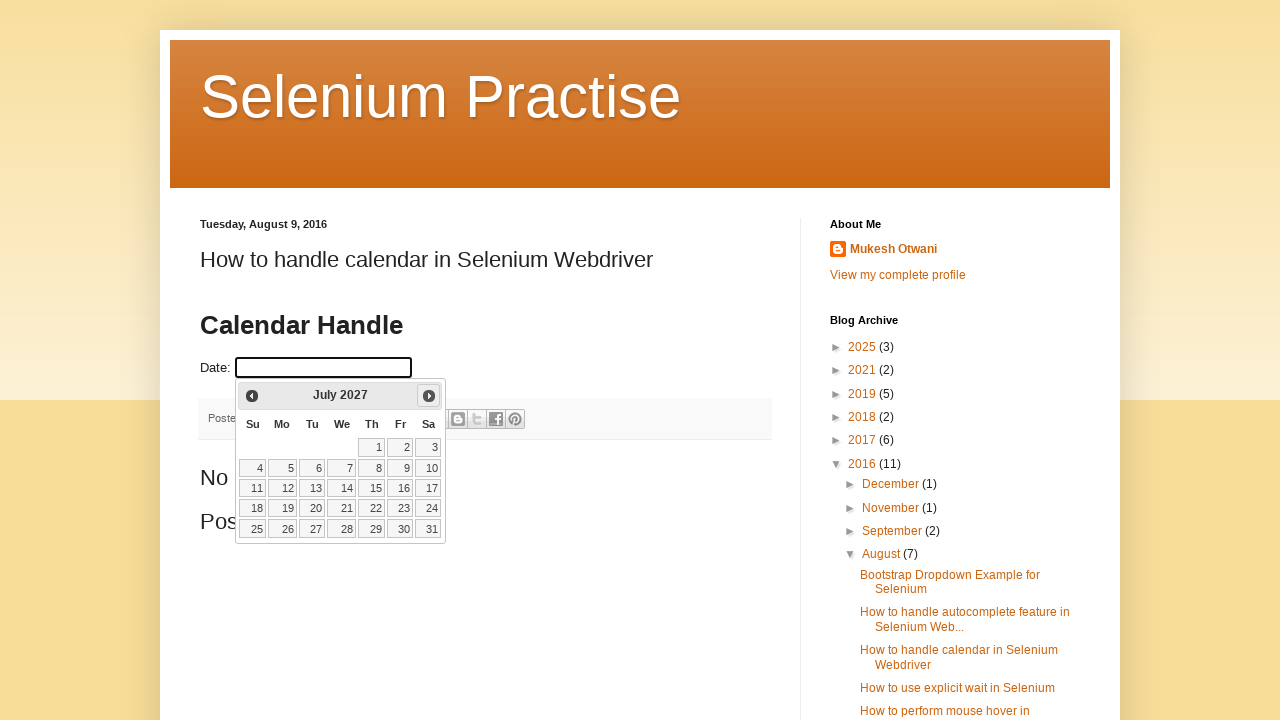

Read current calendar date: July 2027
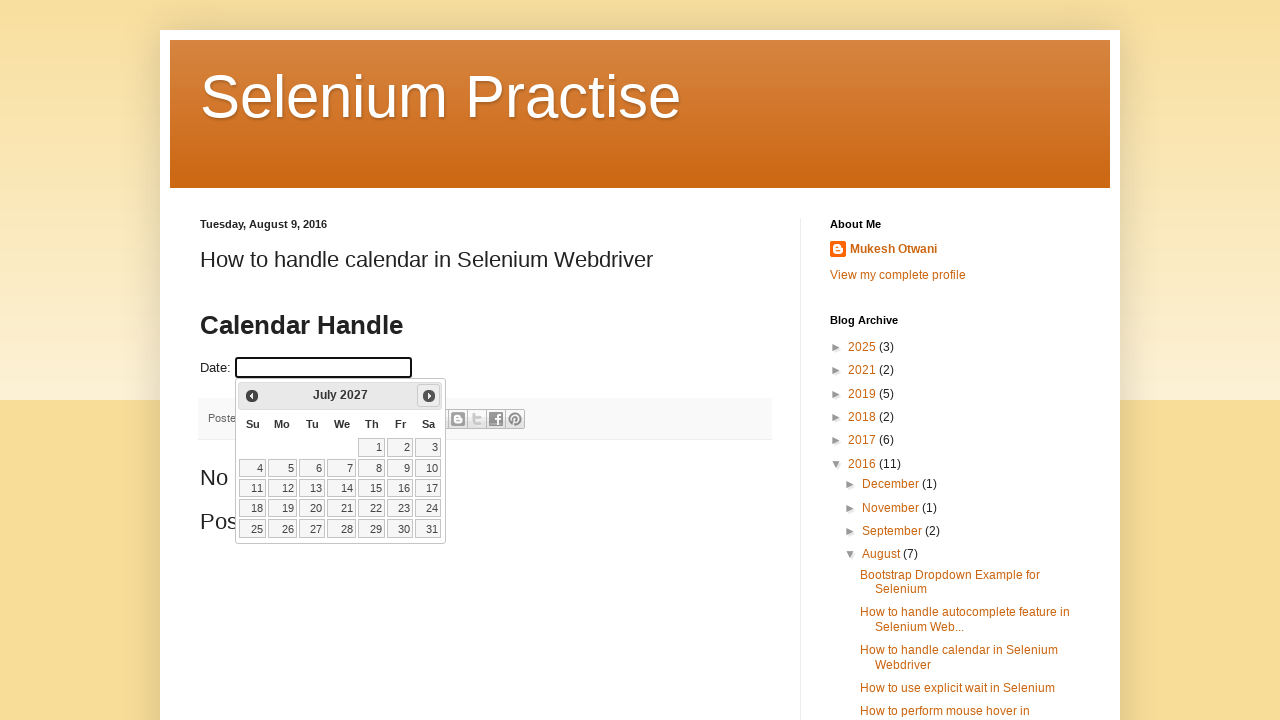

Clicked Next button to navigate to next month at (429, 396) on span:text('Next')
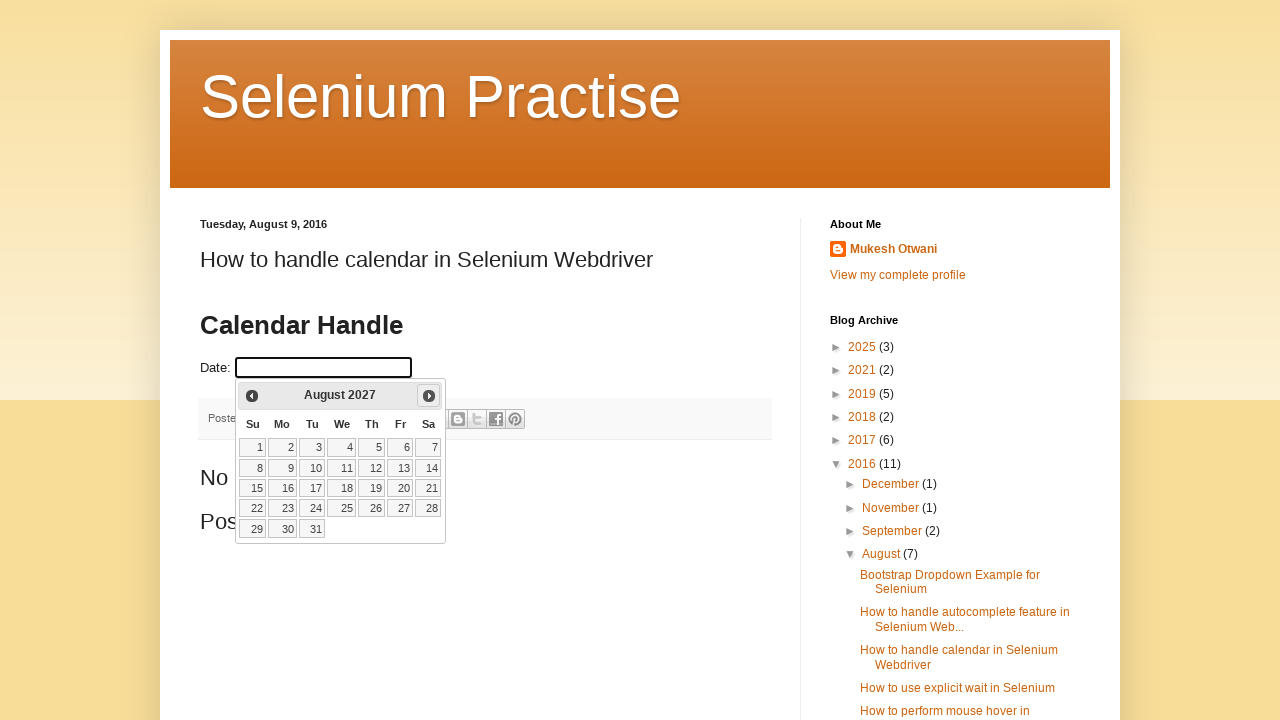

Waited for calendar to update after navigating to next month
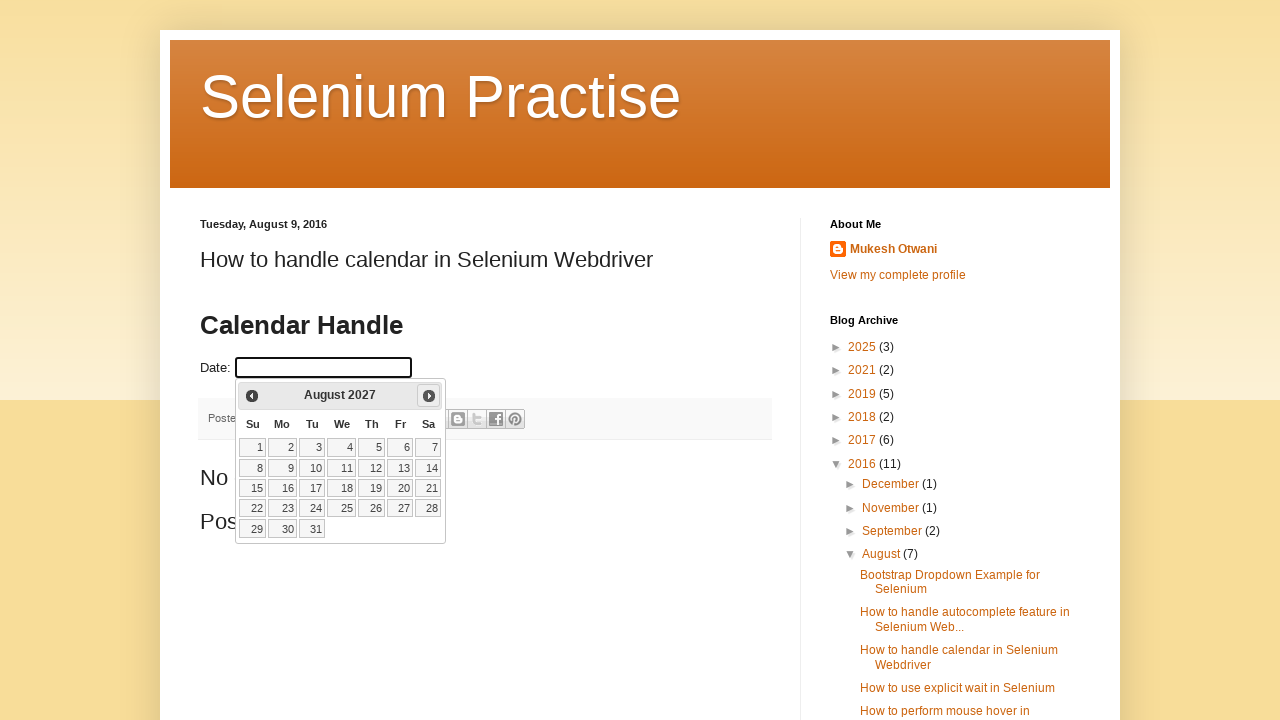

Read current calendar date: August 2027
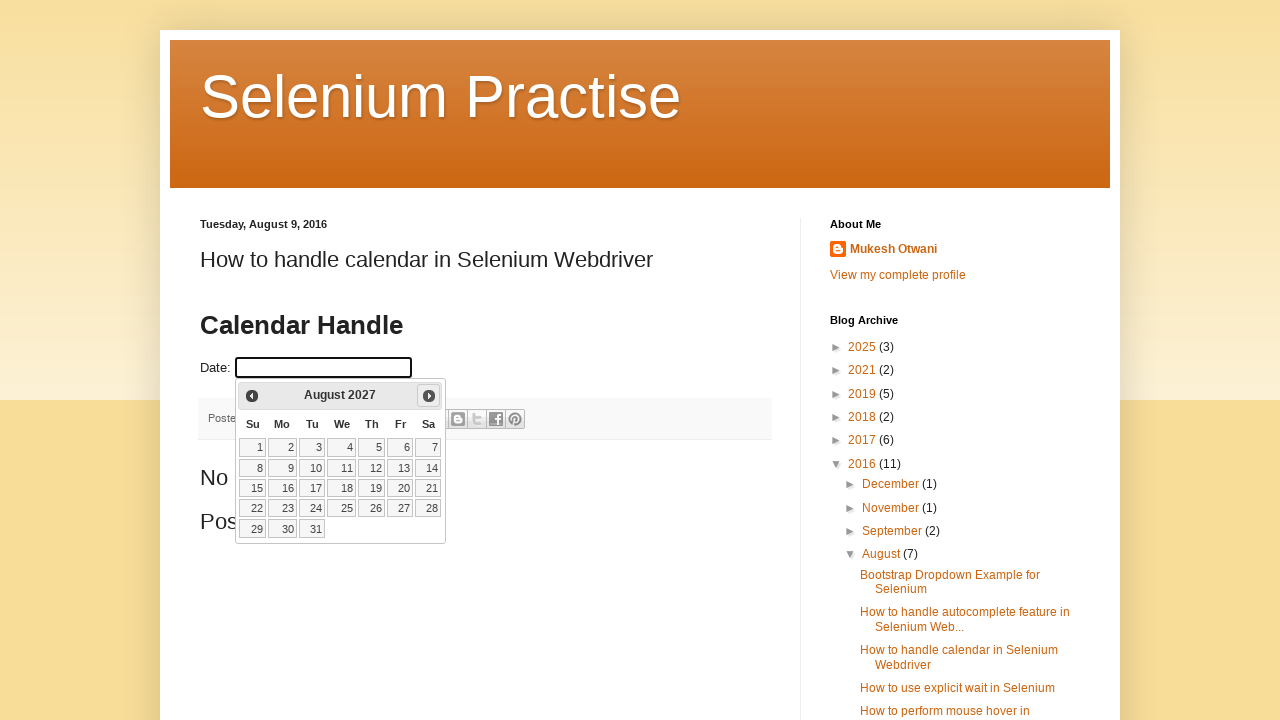

Clicked Next button to navigate to next month at (429, 396) on span:text('Next')
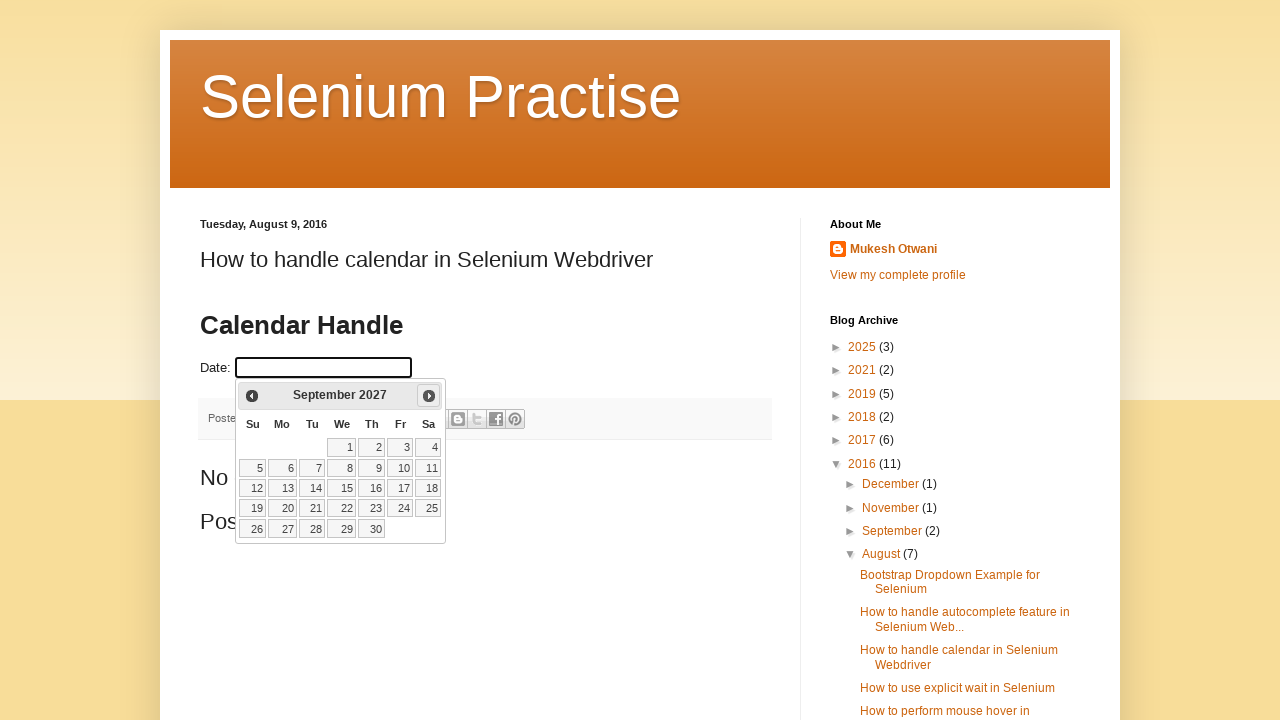

Waited for calendar to update after navigating to next month
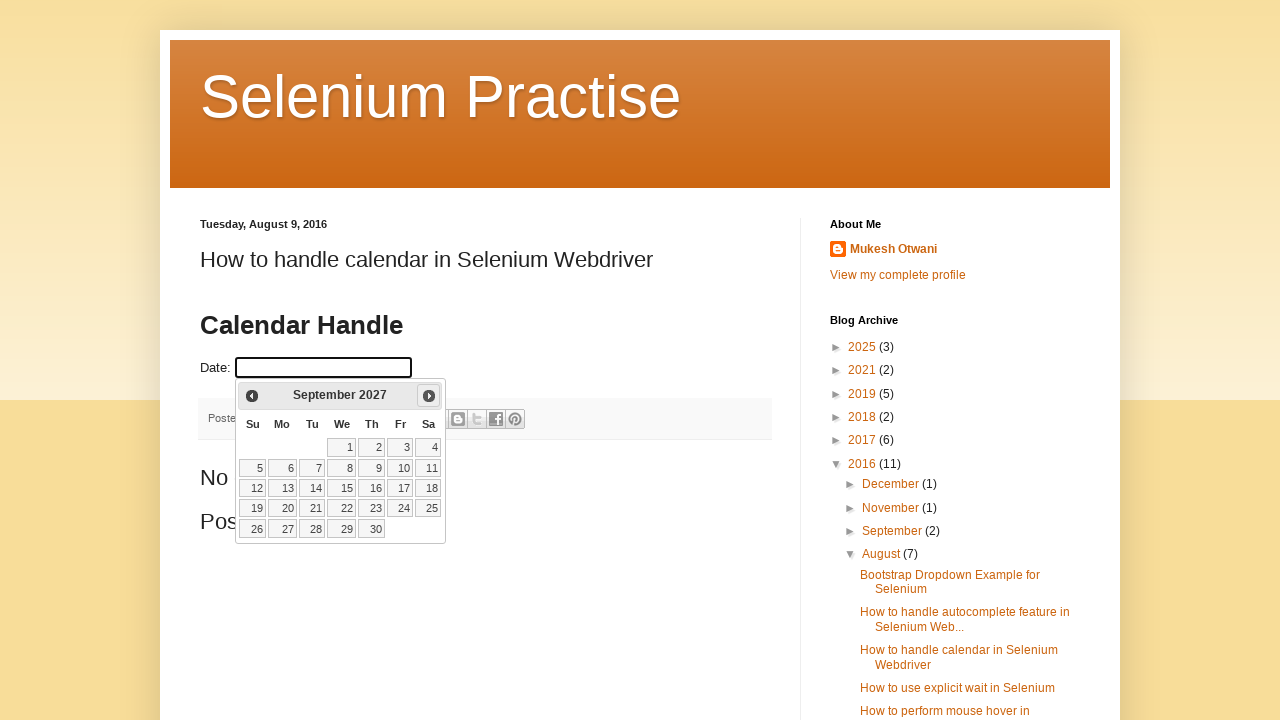

Read current calendar date: September 2027
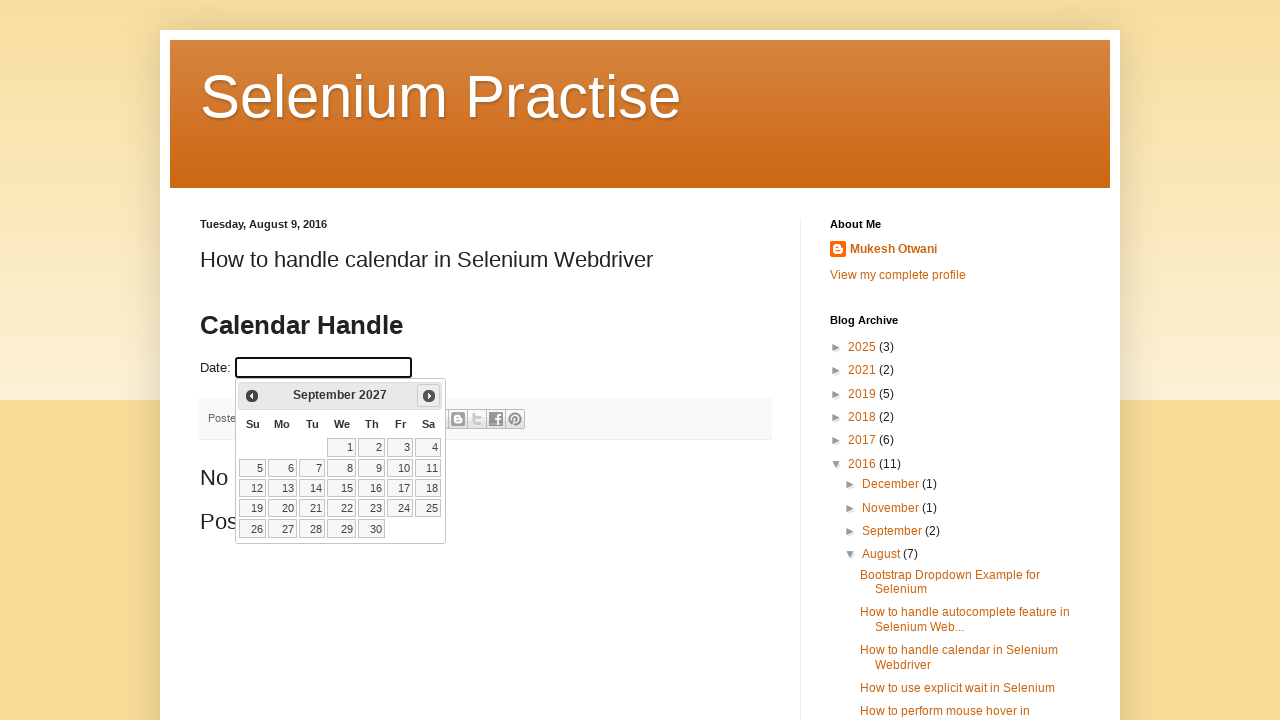

Clicked Next button to navigate to next month at (429, 396) on span:text('Next')
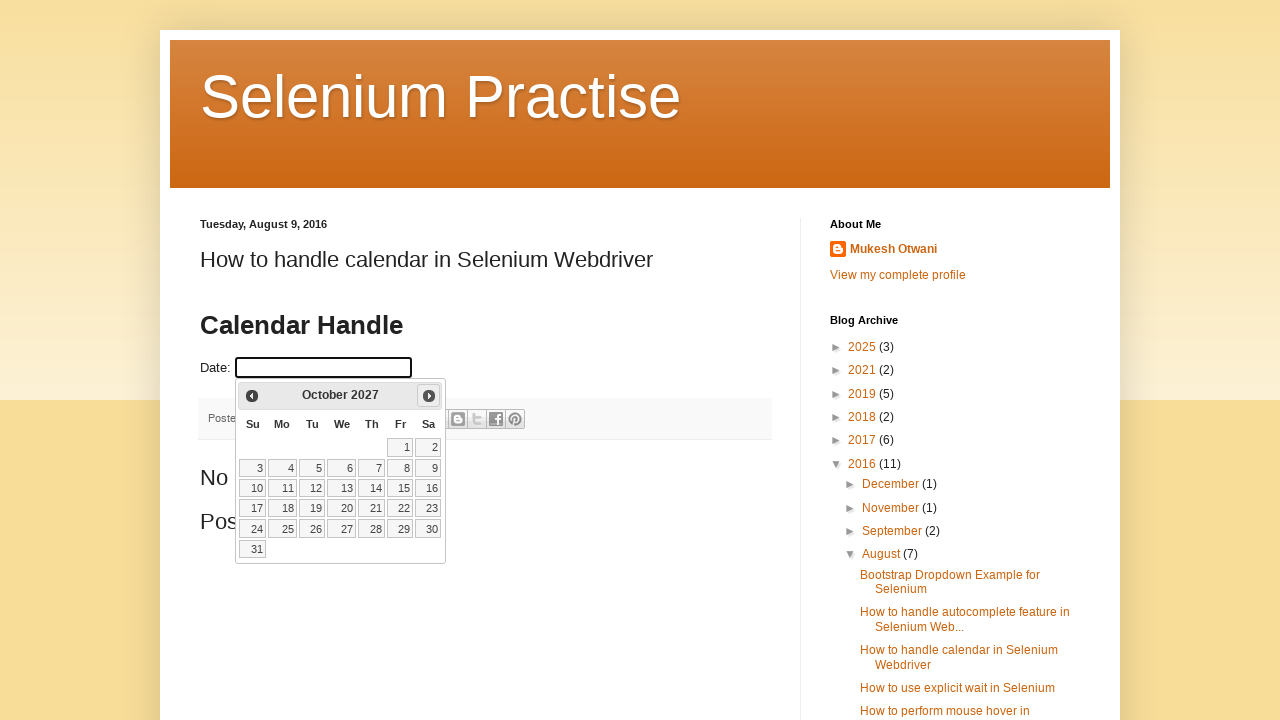

Waited for calendar to update after navigating to next month
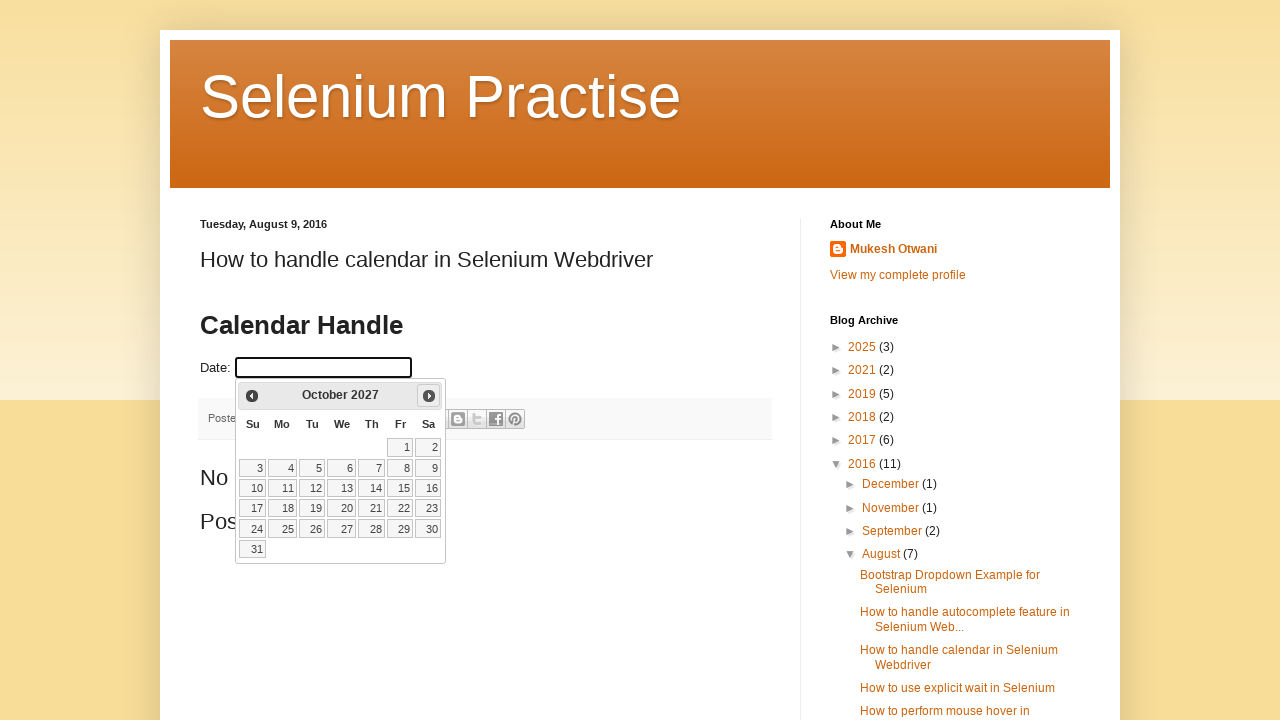

Read current calendar date: October 2027
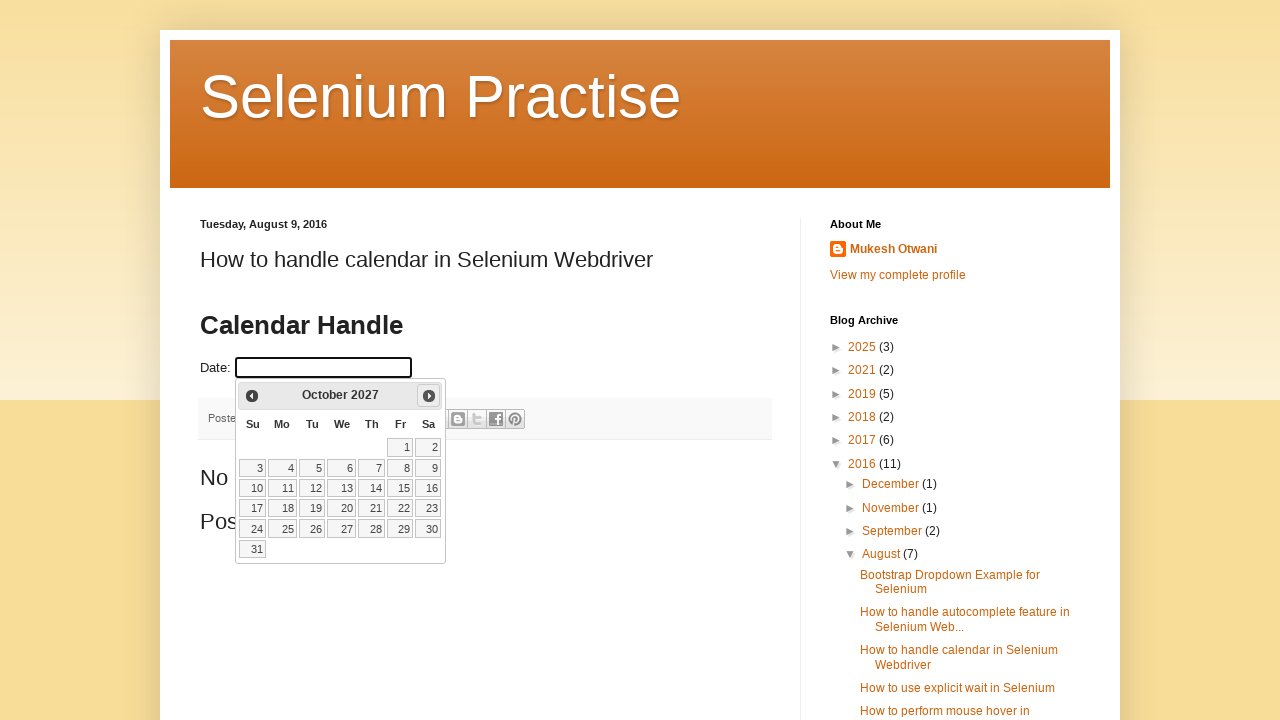

Clicked Next button to navigate to next month at (429, 396) on span:text('Next')
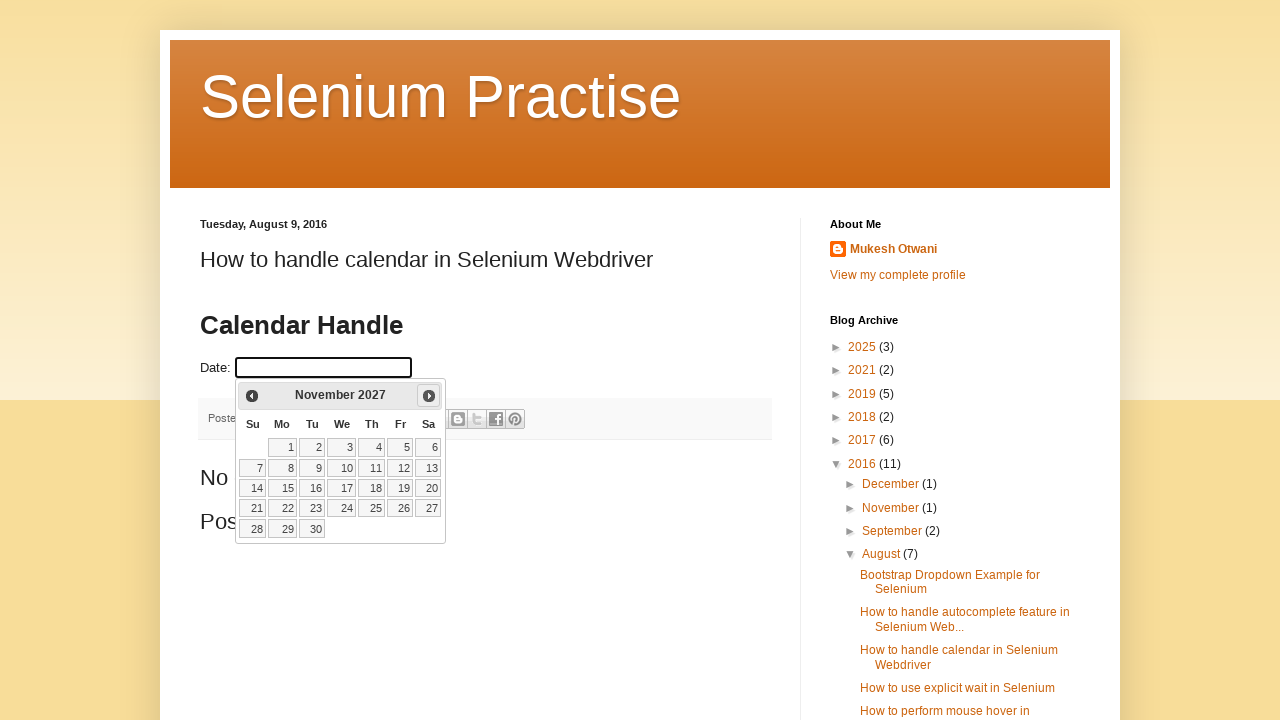

Waited for calendar to update after navigating to next month
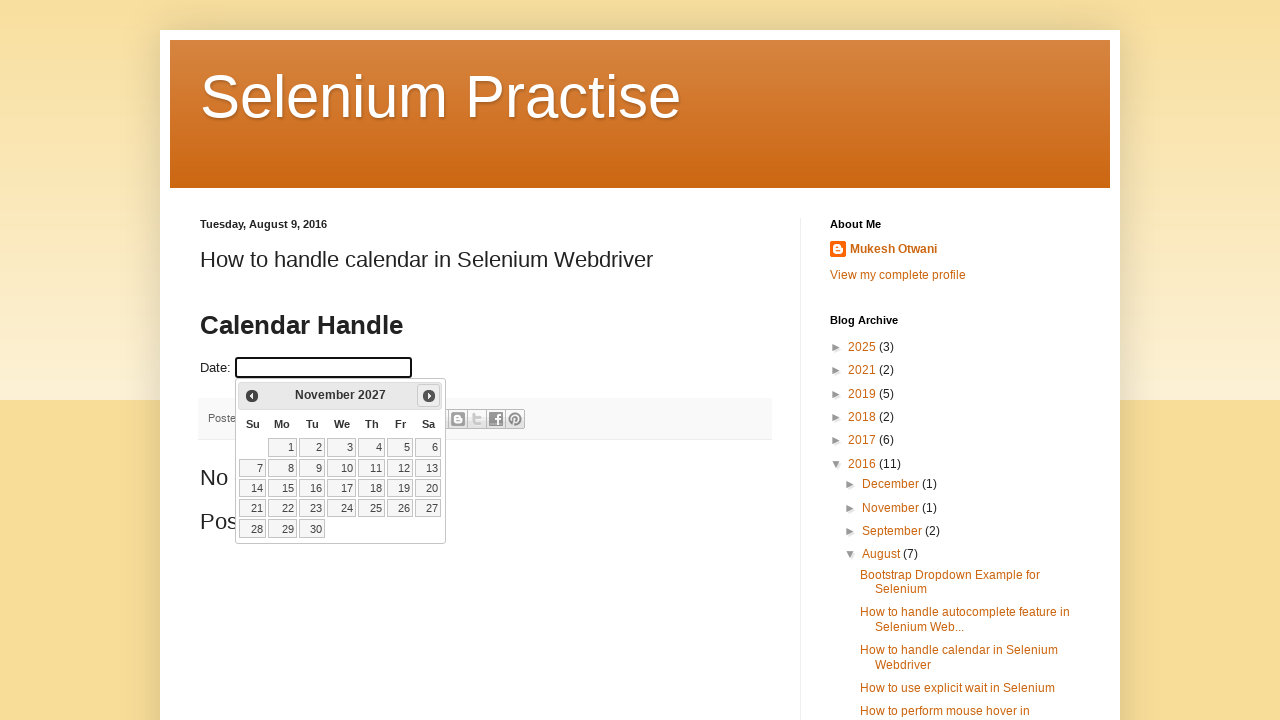

Read current calendar date: November 2027
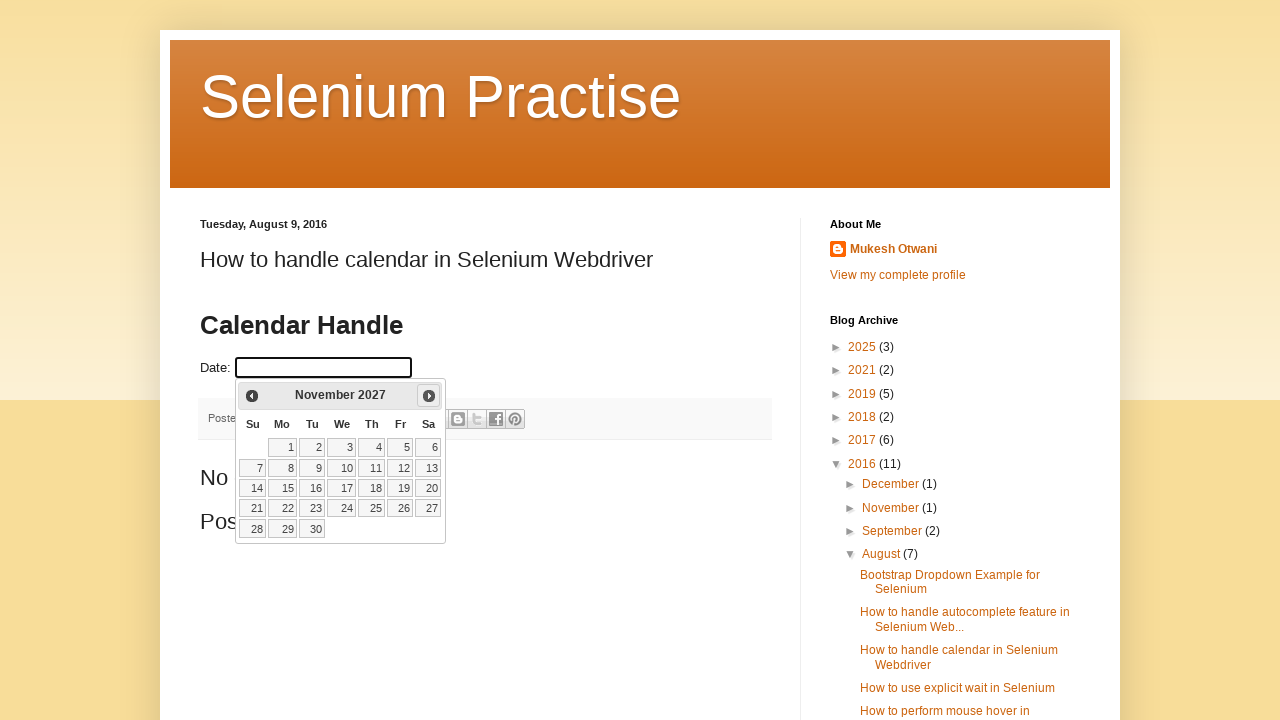

Clicked Next button to navigate to next month at (429, 396) on span:text('Next')
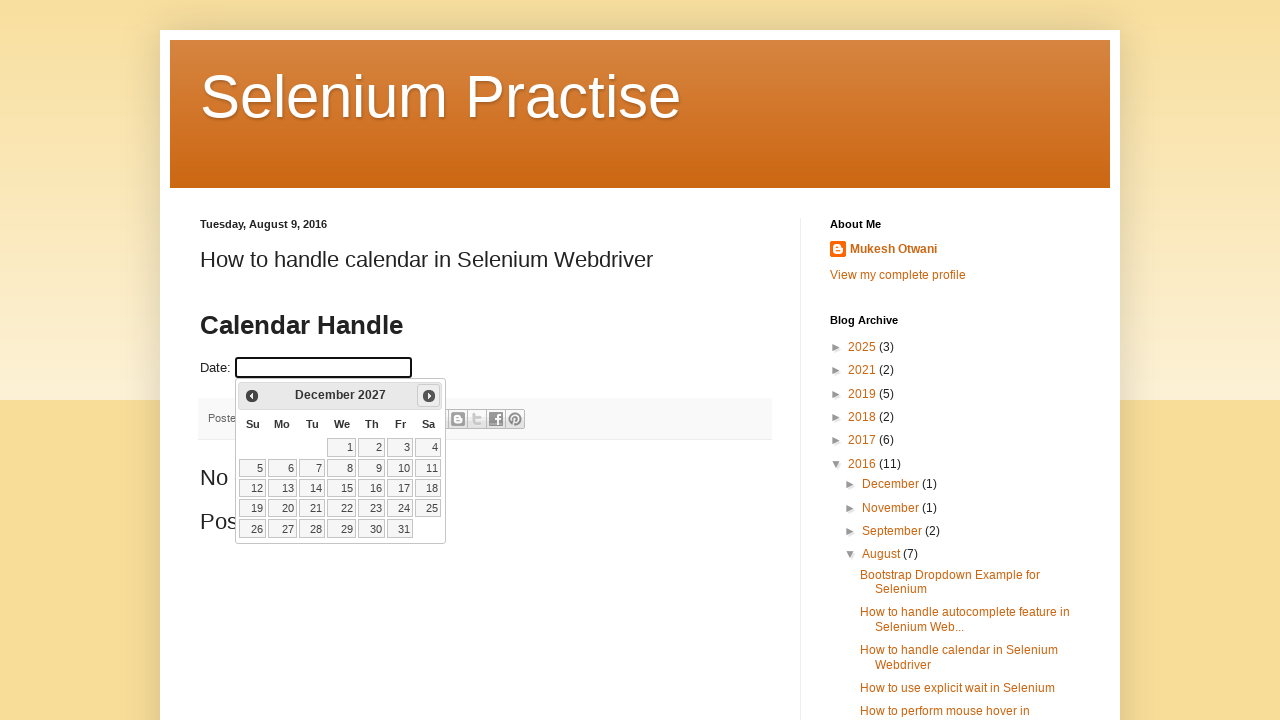

Waited for calendar to update after navigating to next month
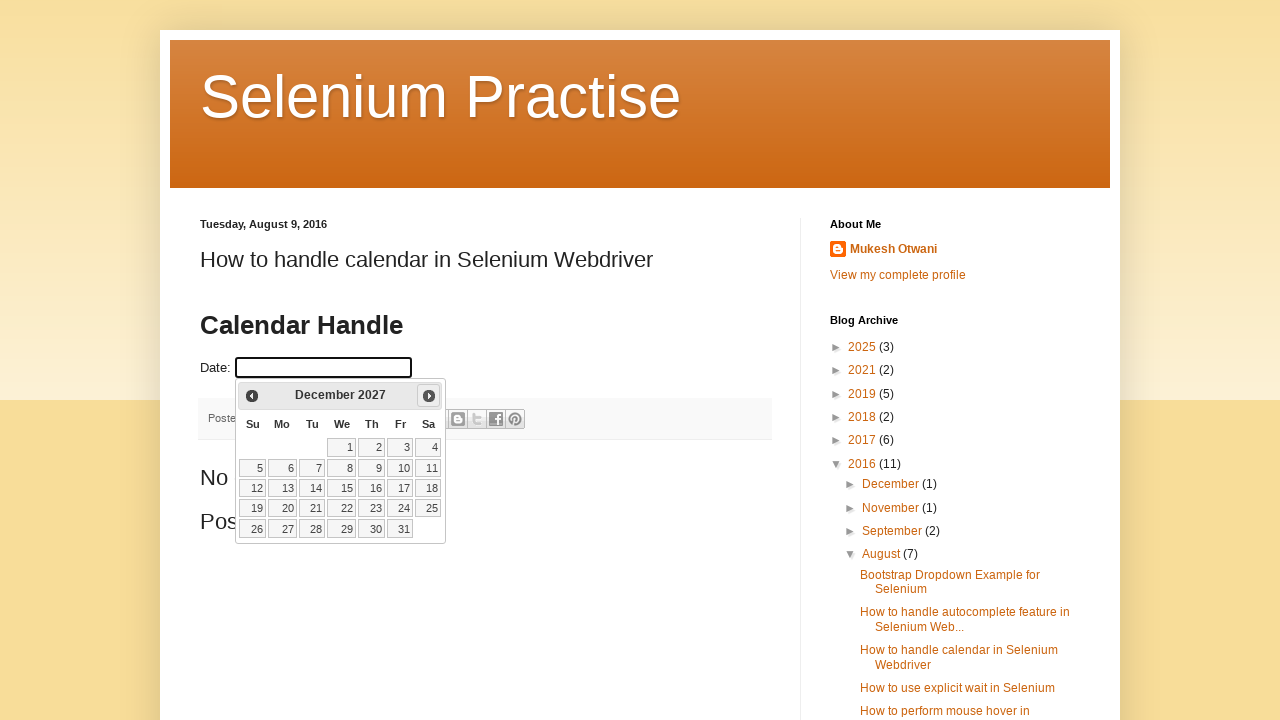

Read current calendar date: December 2027
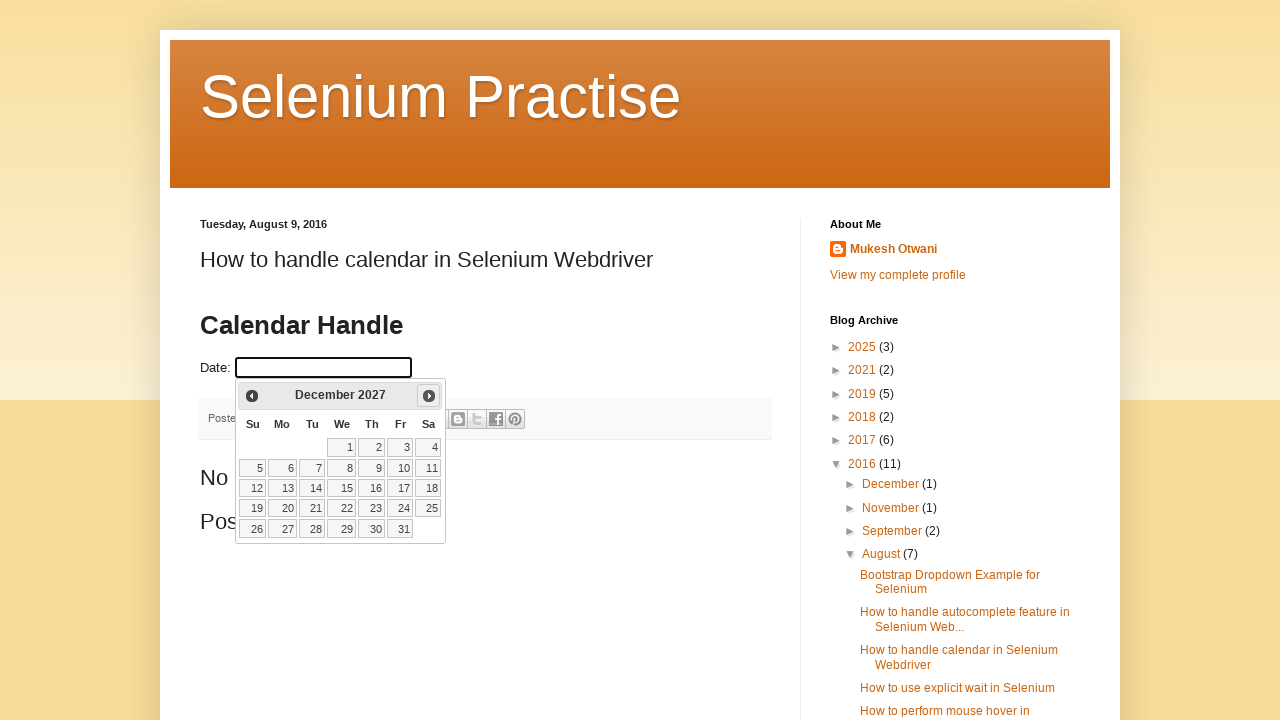

Clicked Next button to navigate to next month at (429, 396) on span:text('Next')
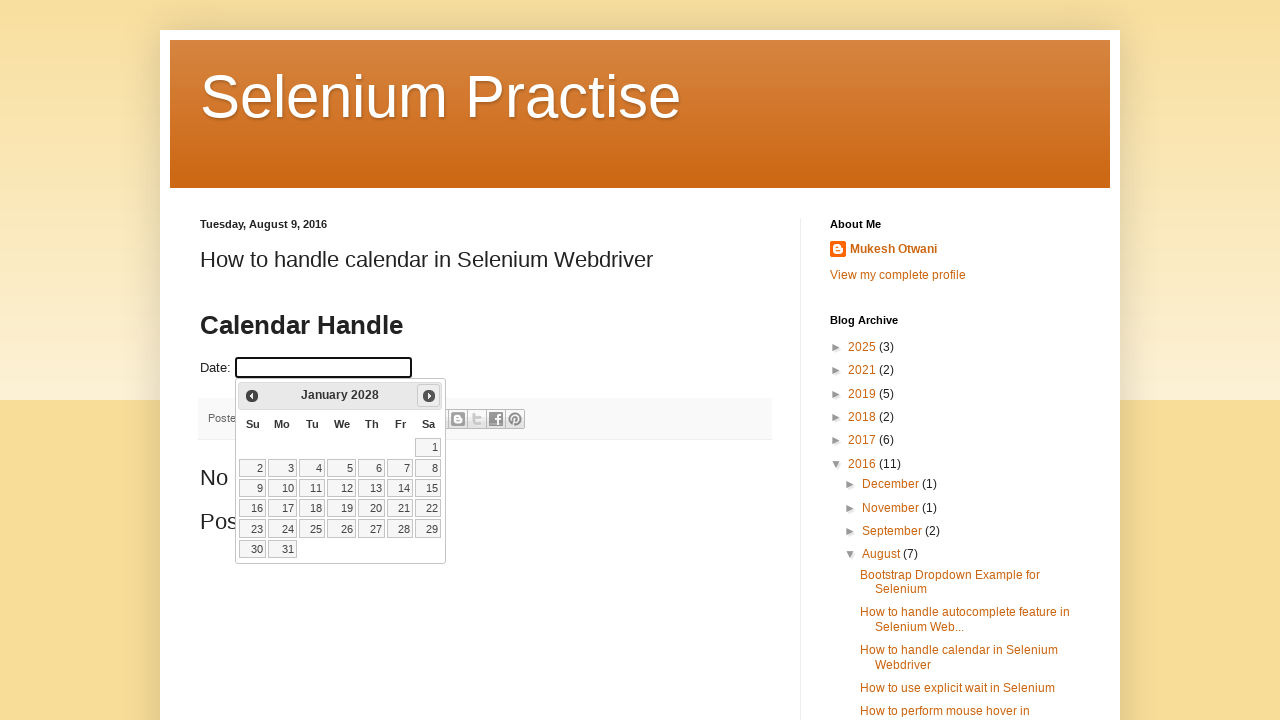

Waited for calendar to update after navigating to next month
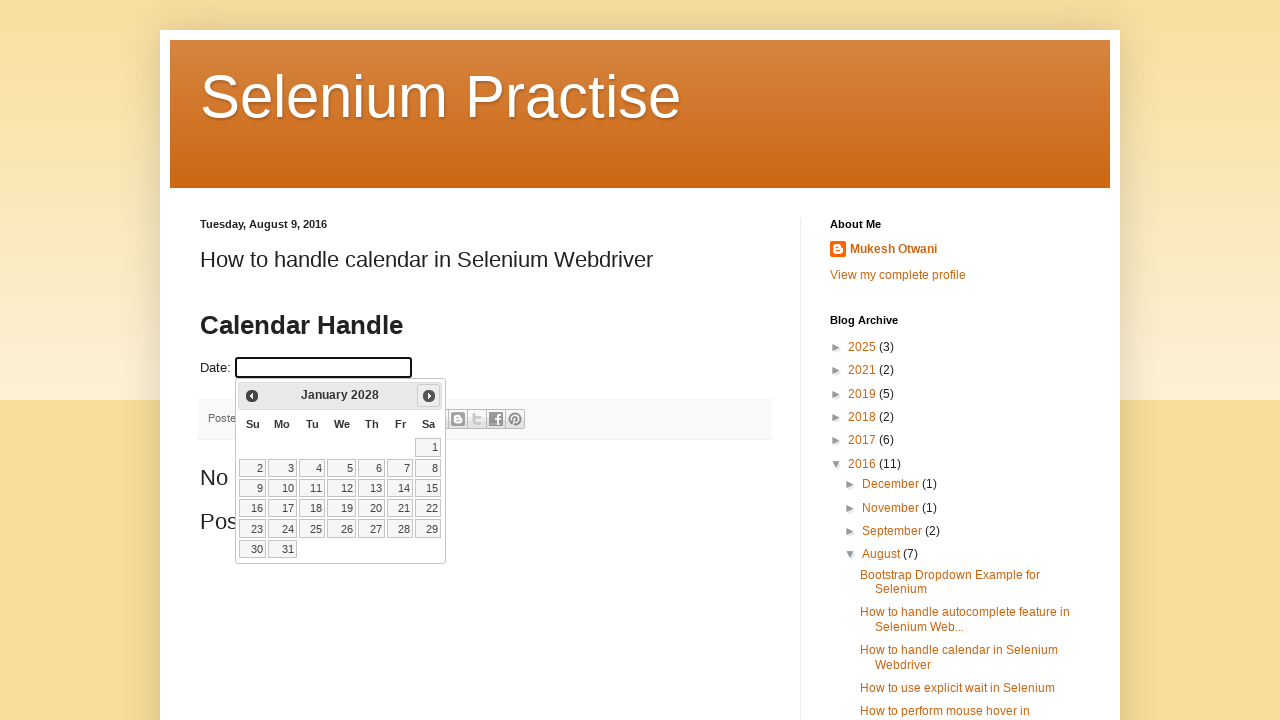

Read current calendar date: January 2028
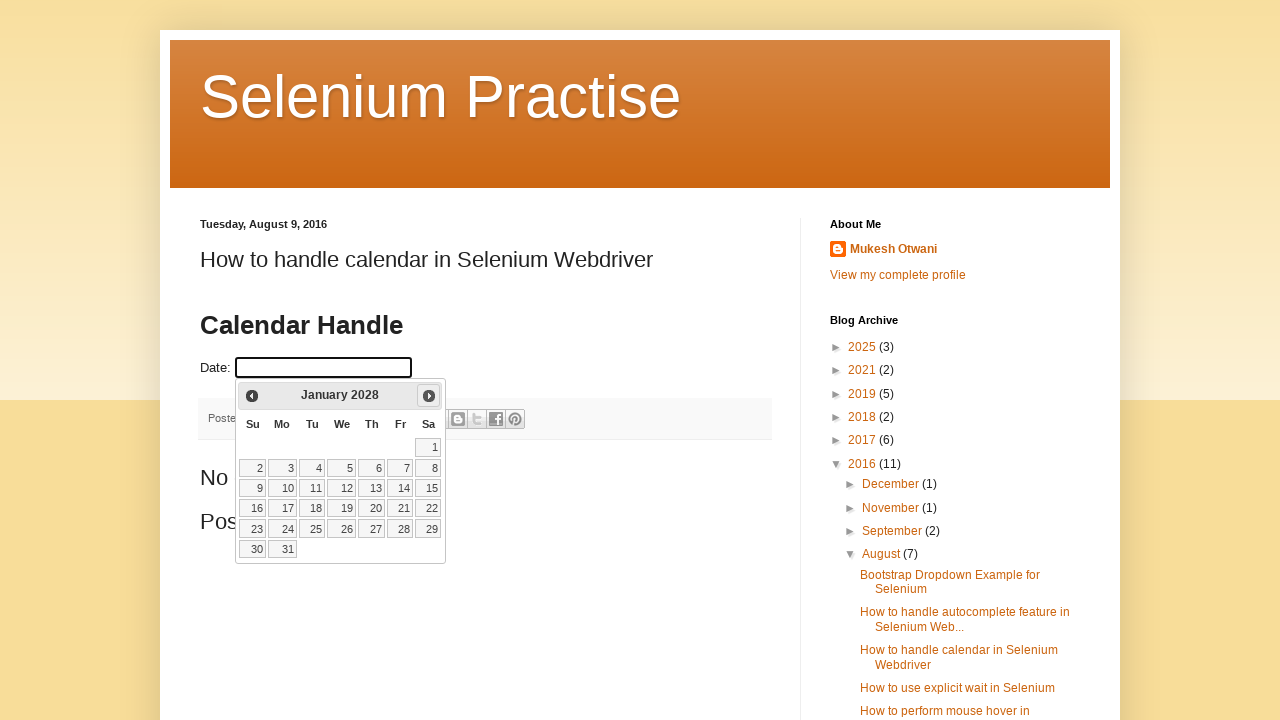

Clicked Next button to navigate to next month at (429, 396) on span:text('Next')
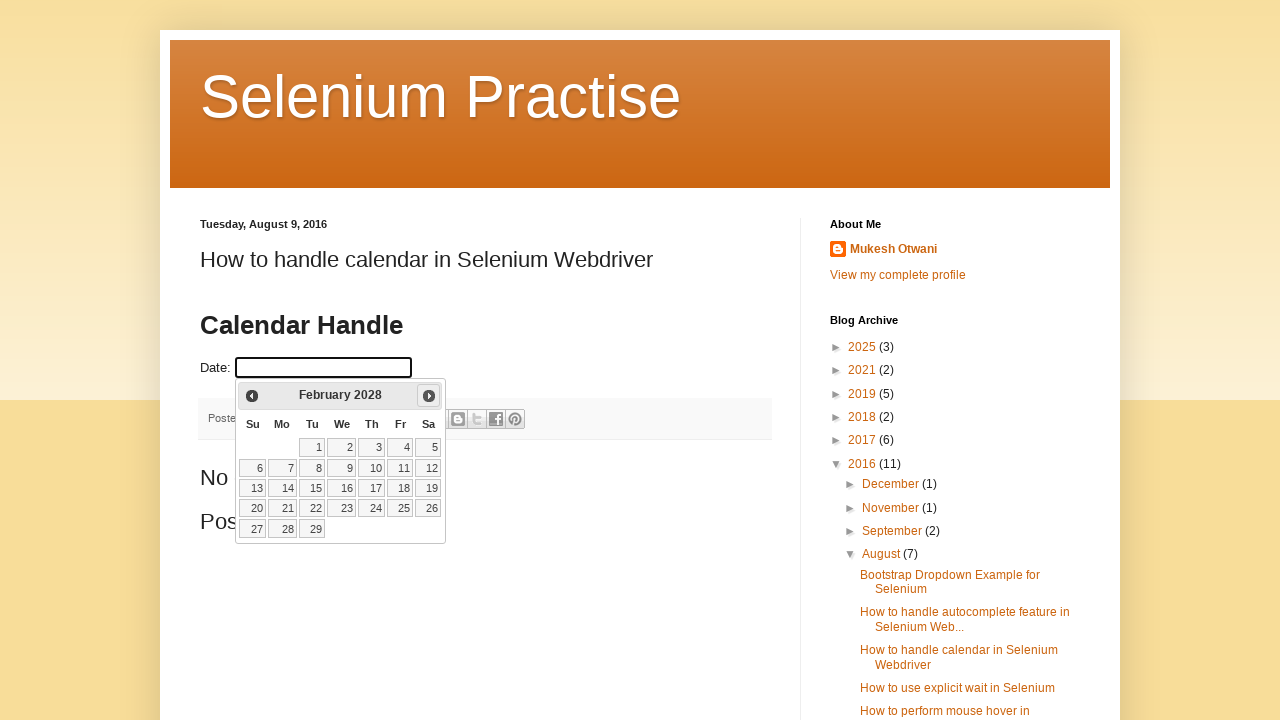

Waited for calendar to update after navigating to next month
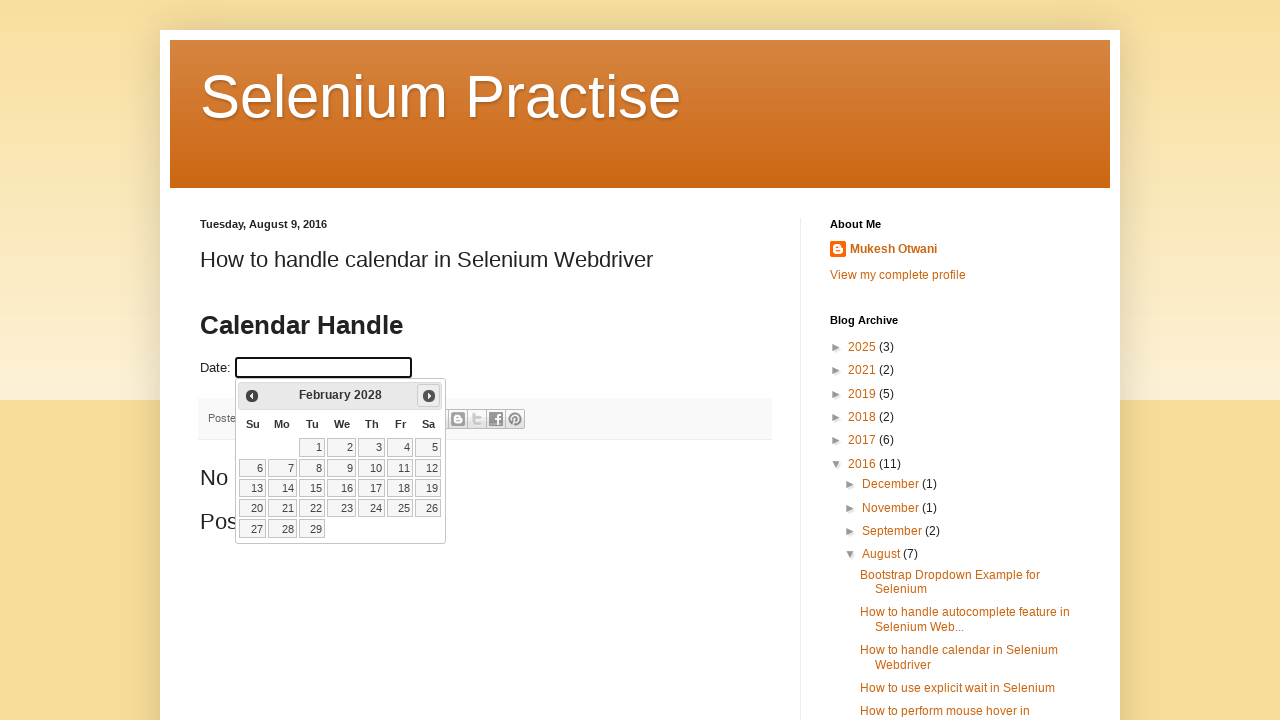

Read current calendar date: February 2028
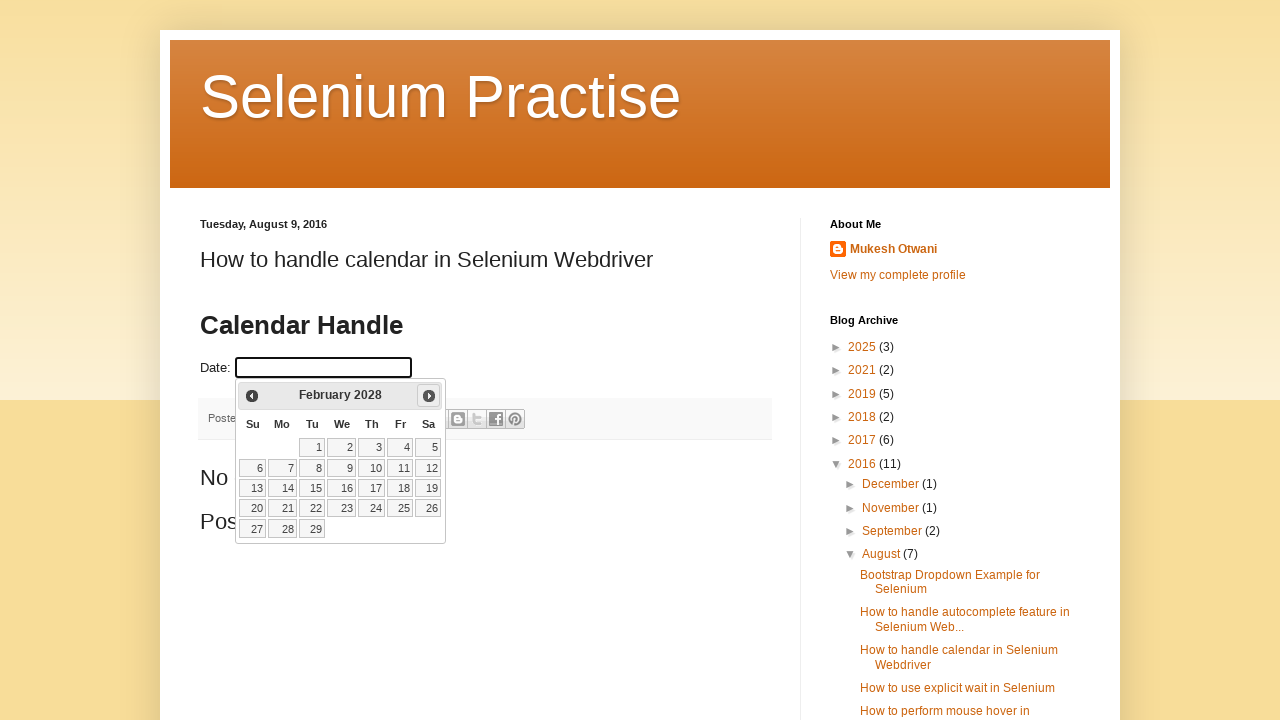

Clicked Next button to navigate to next month at (429, 396) on span:text('Next')
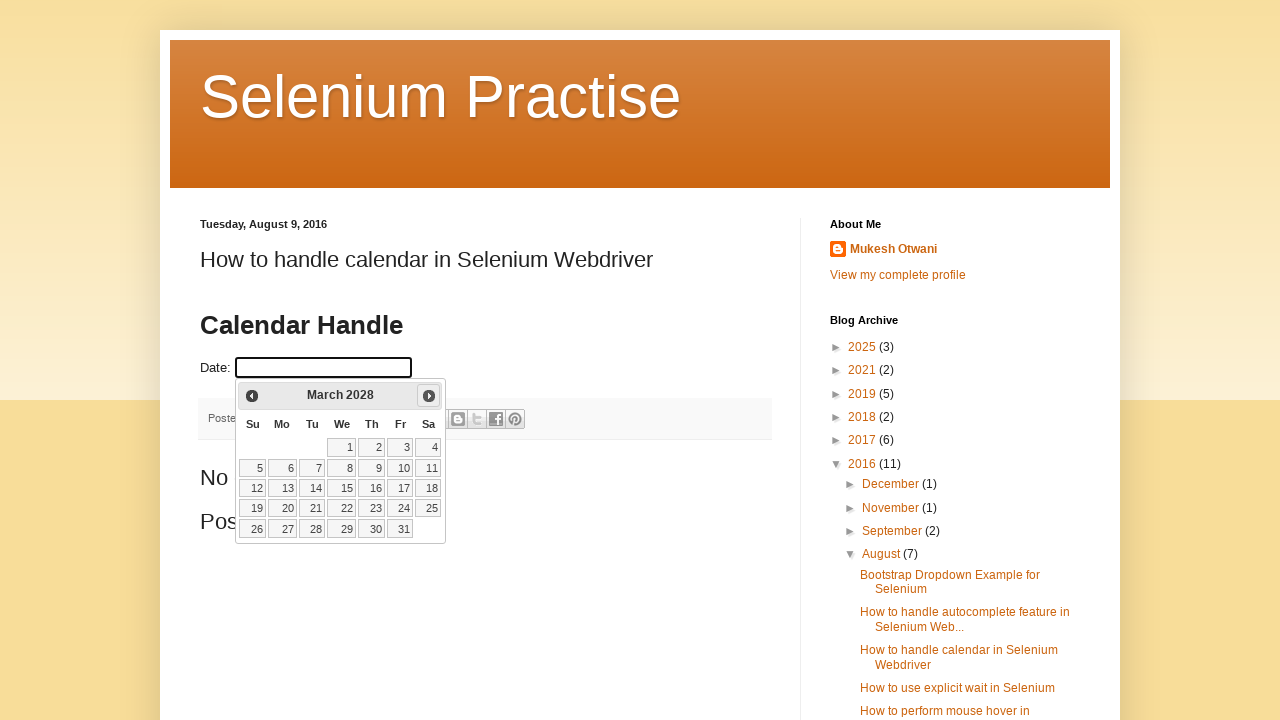

Waited for calendar to update after navigating to next month
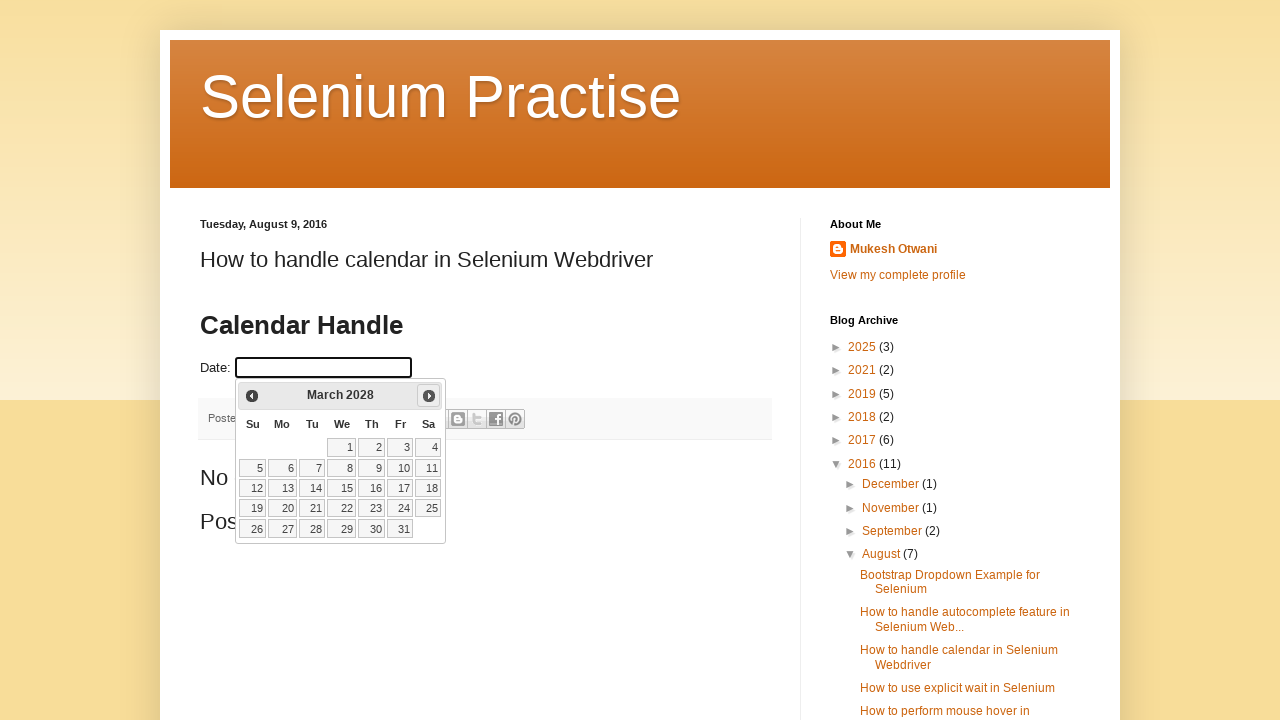

Read current calendar date: March 2028
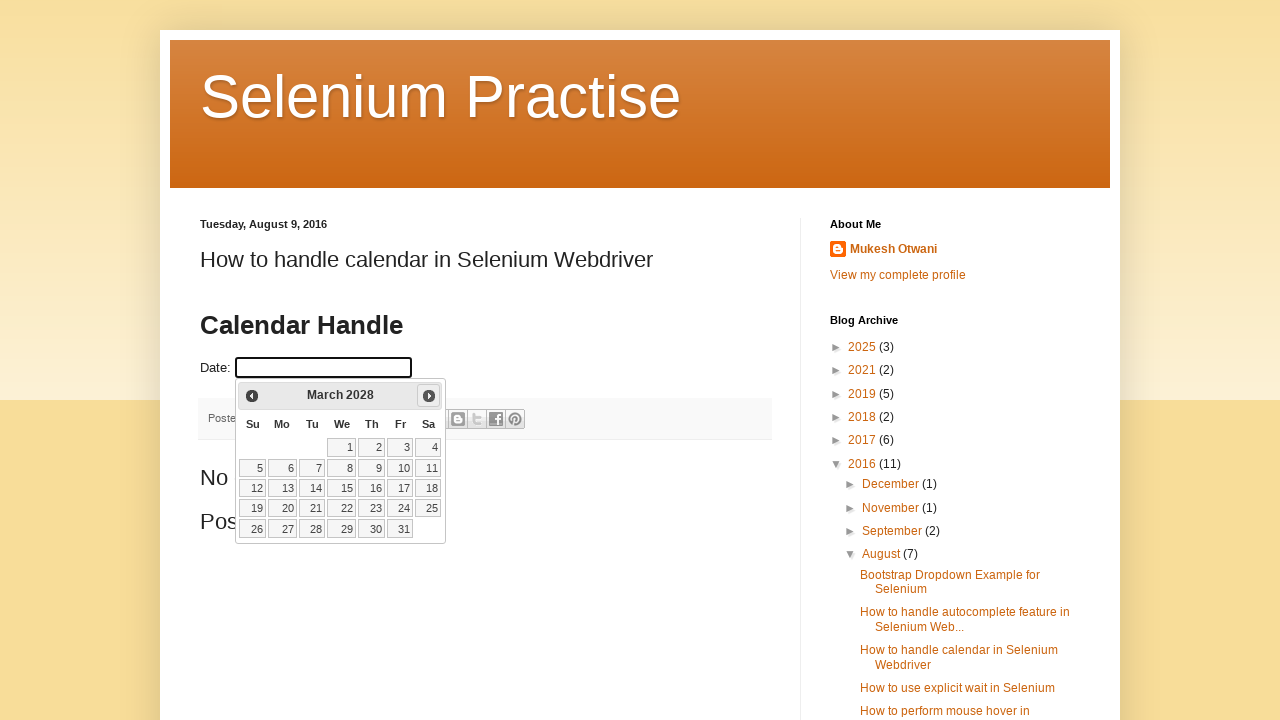

Clicked Next button to navigate to next month at (429, 396) on span:text('Next')
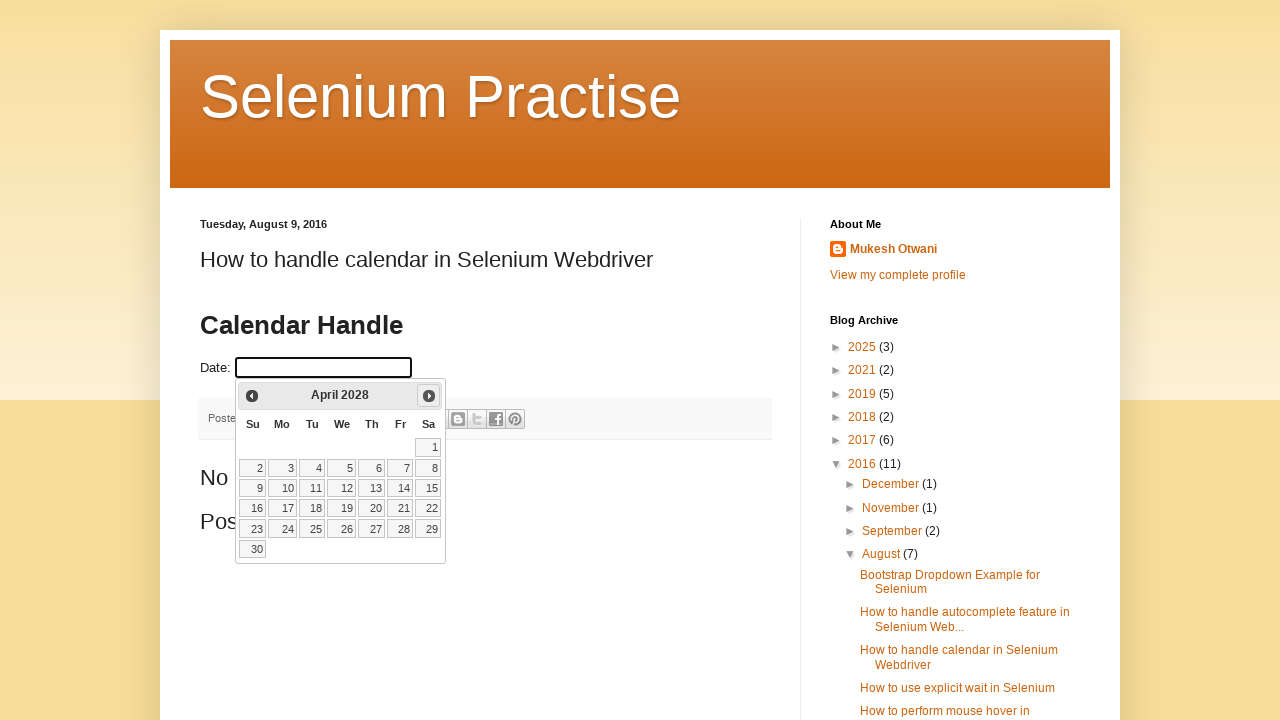

Waited for calendar to update after navigating to next month
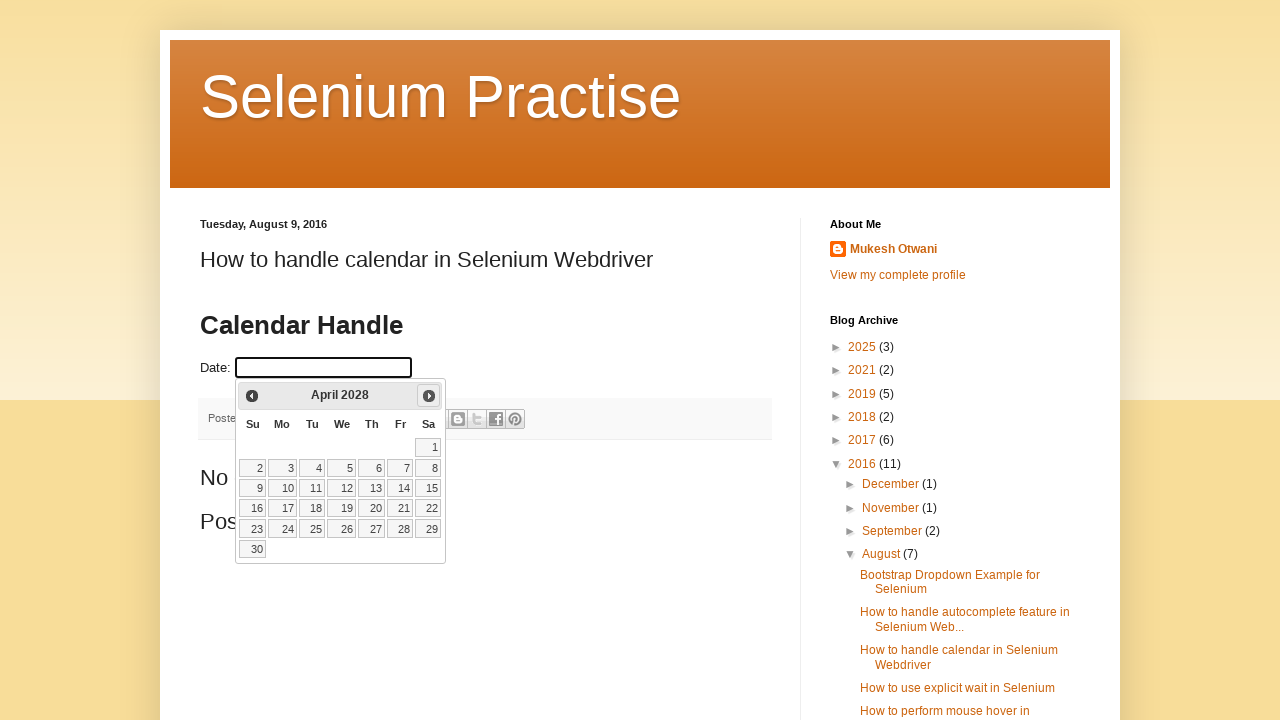

Read current calendar date: April 2028
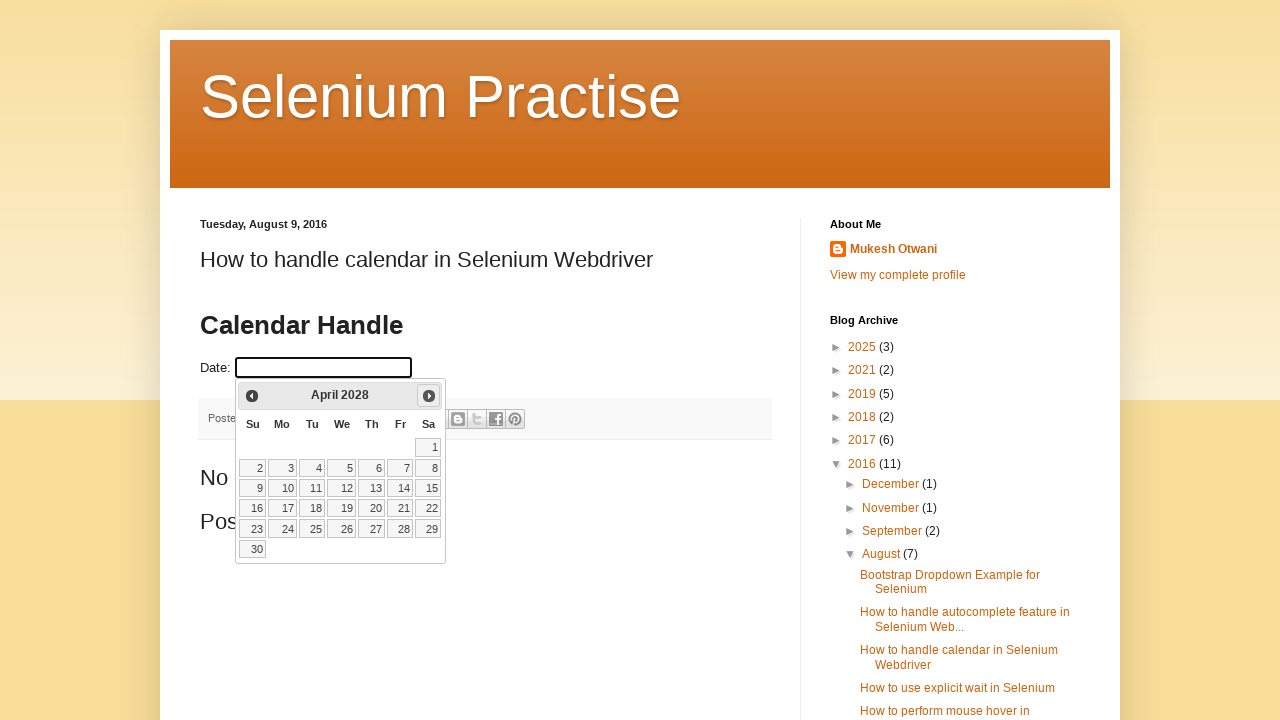

Clicked Next button to navigate to next month at (429, 396) on span:text('Next')
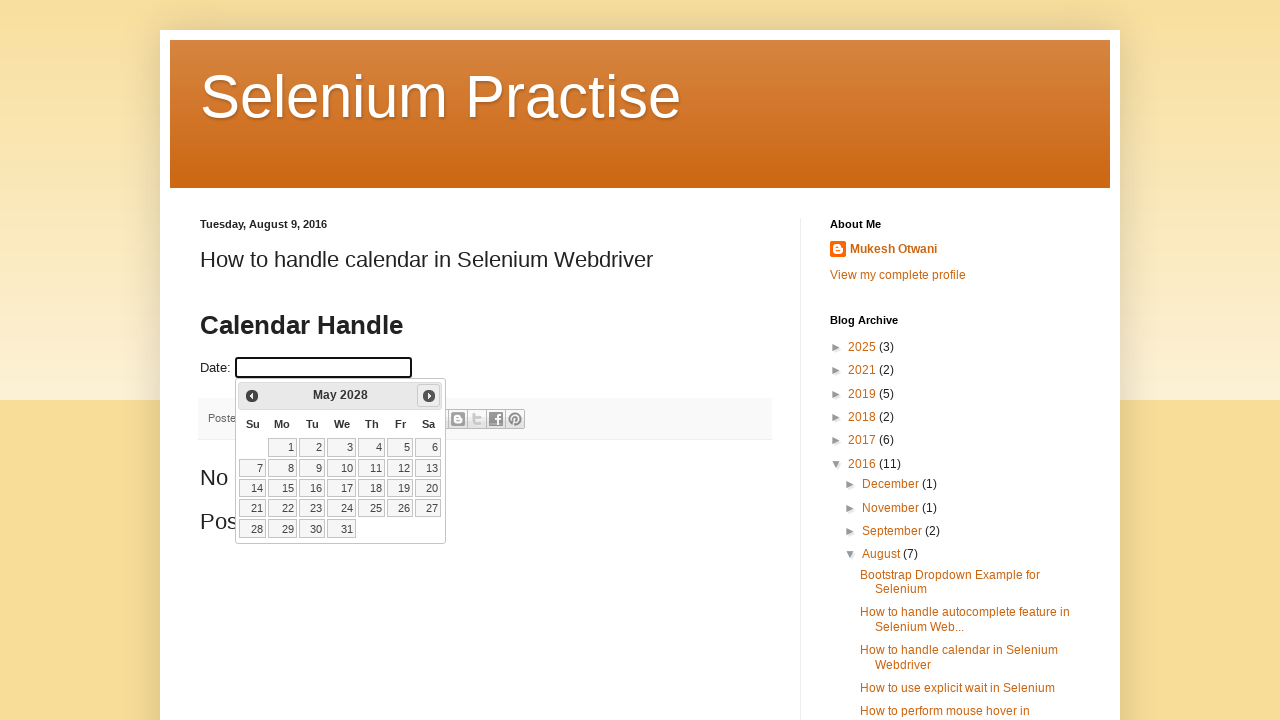

Waited for calendar to update after navigating to next month
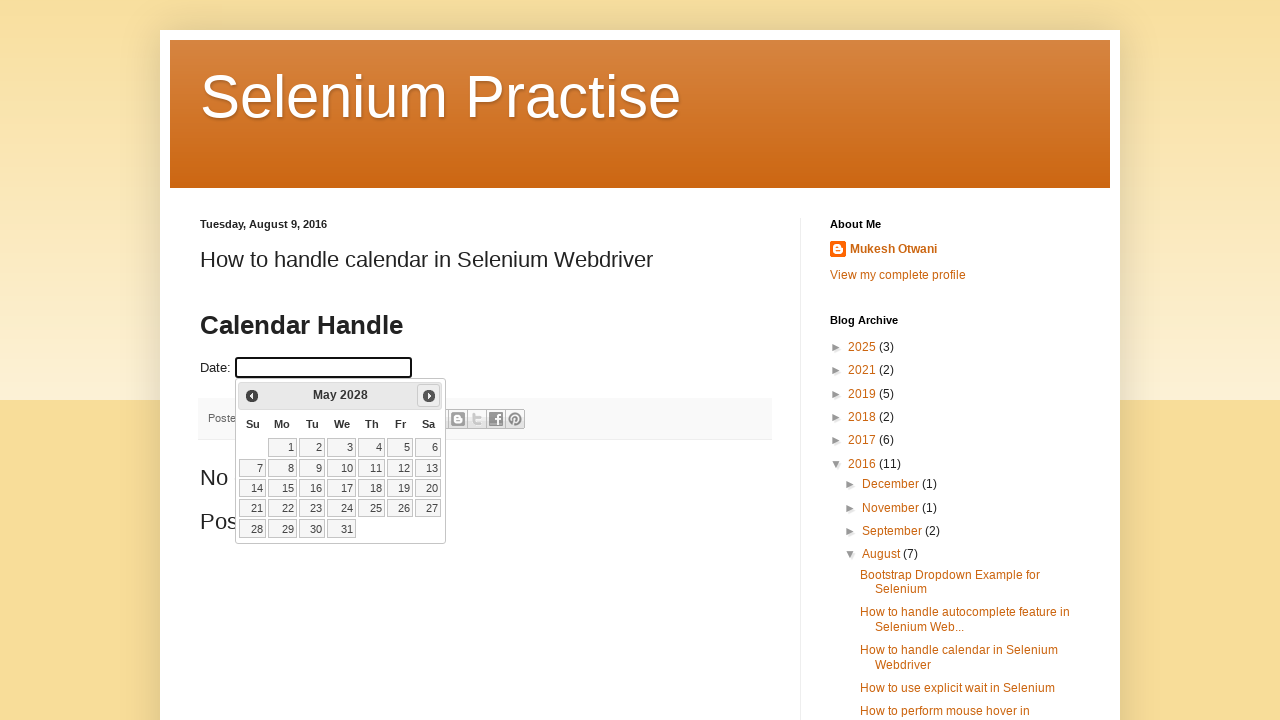

Read current calendar date: May 2028
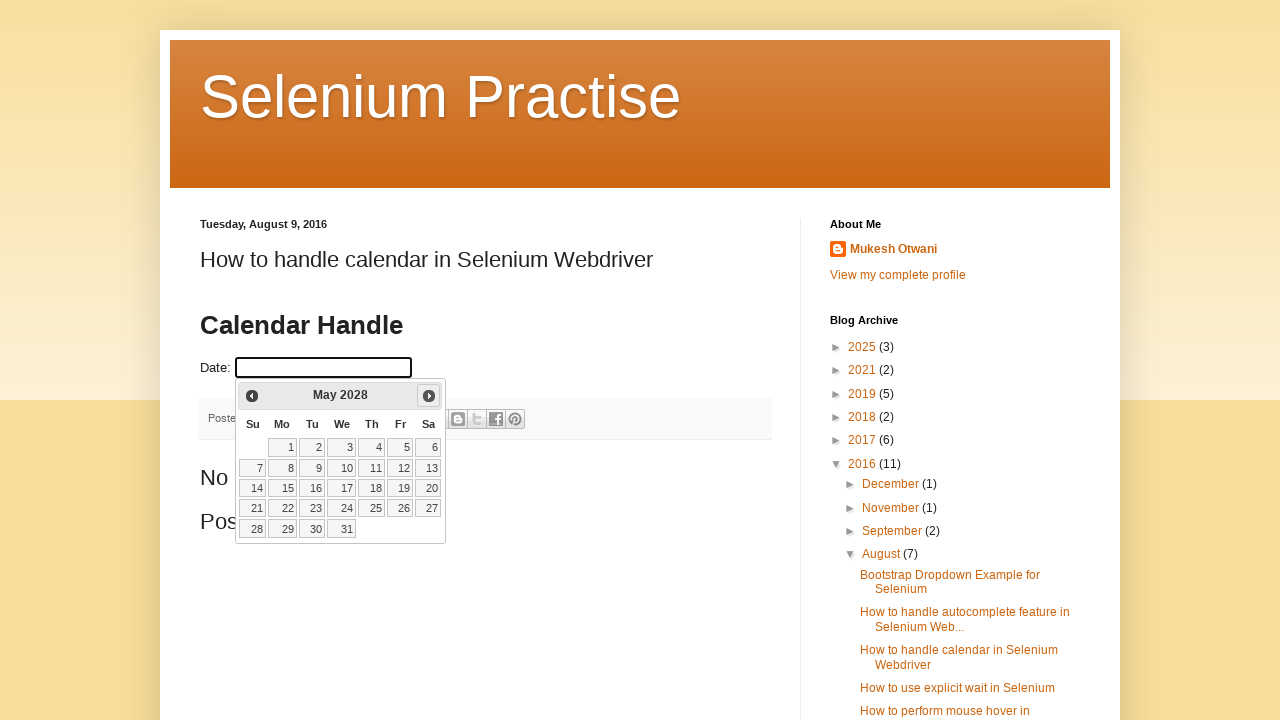

Clicked Next button to navigate to next month at (429, 396) on span:text('Next')
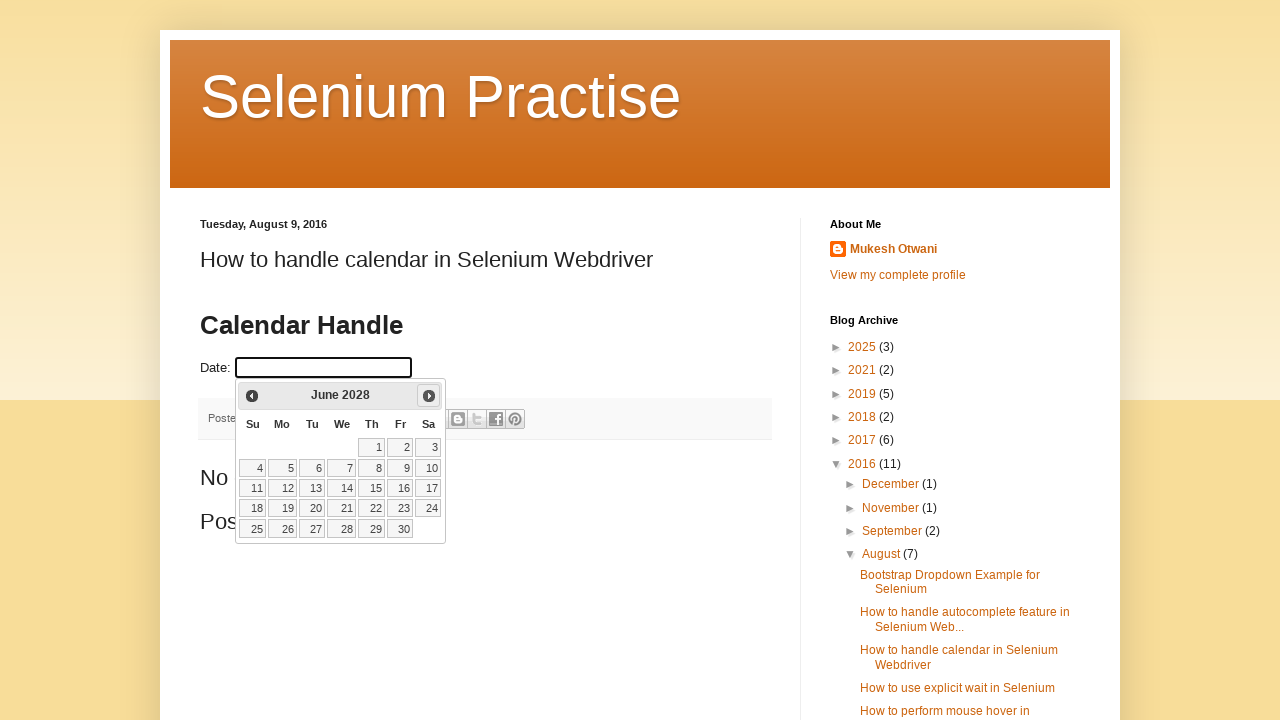

Waited for calendar to update after navigating to next month
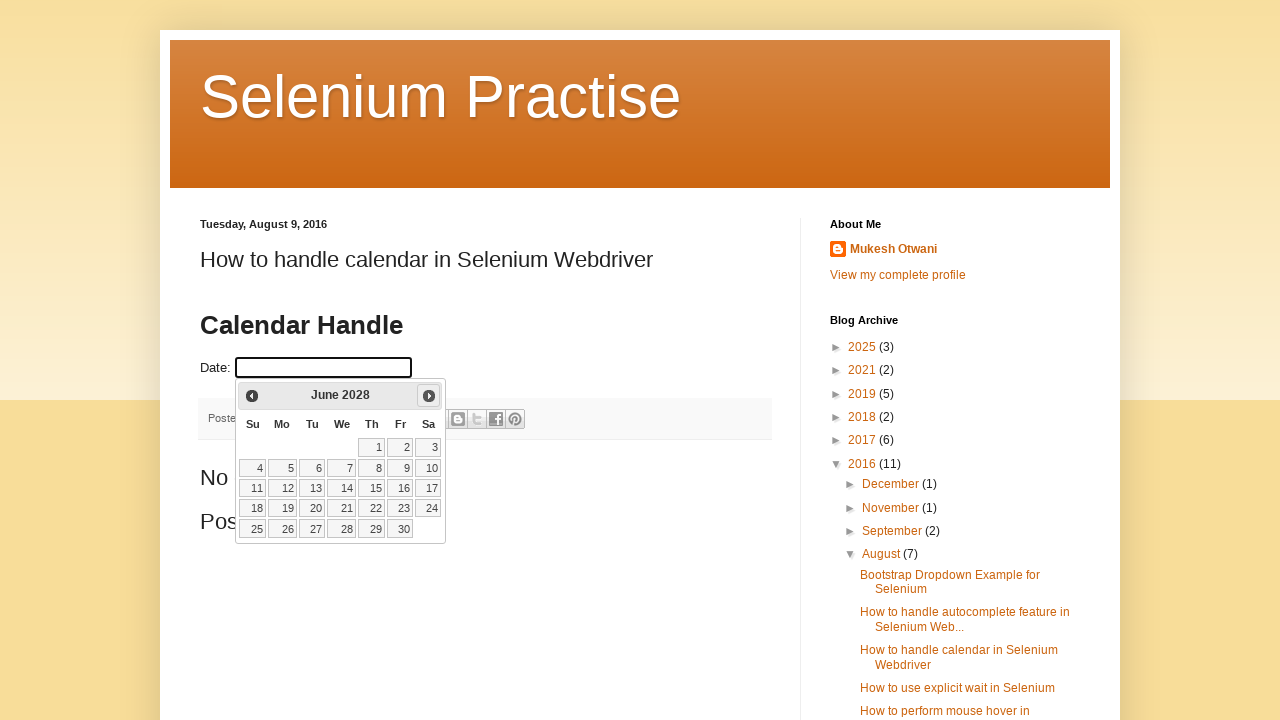

Read current calendar date: June 2028
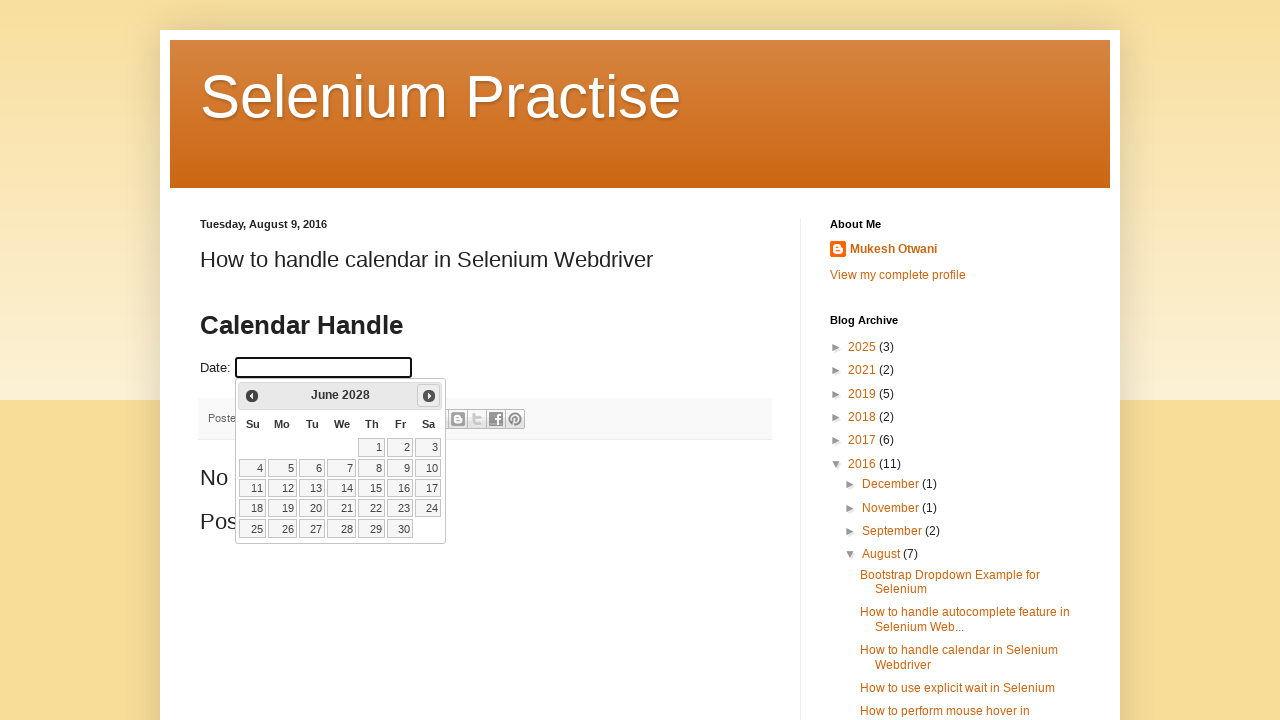

Clicked Next button to navigate to next month at (429, 396) on span:text('Next')
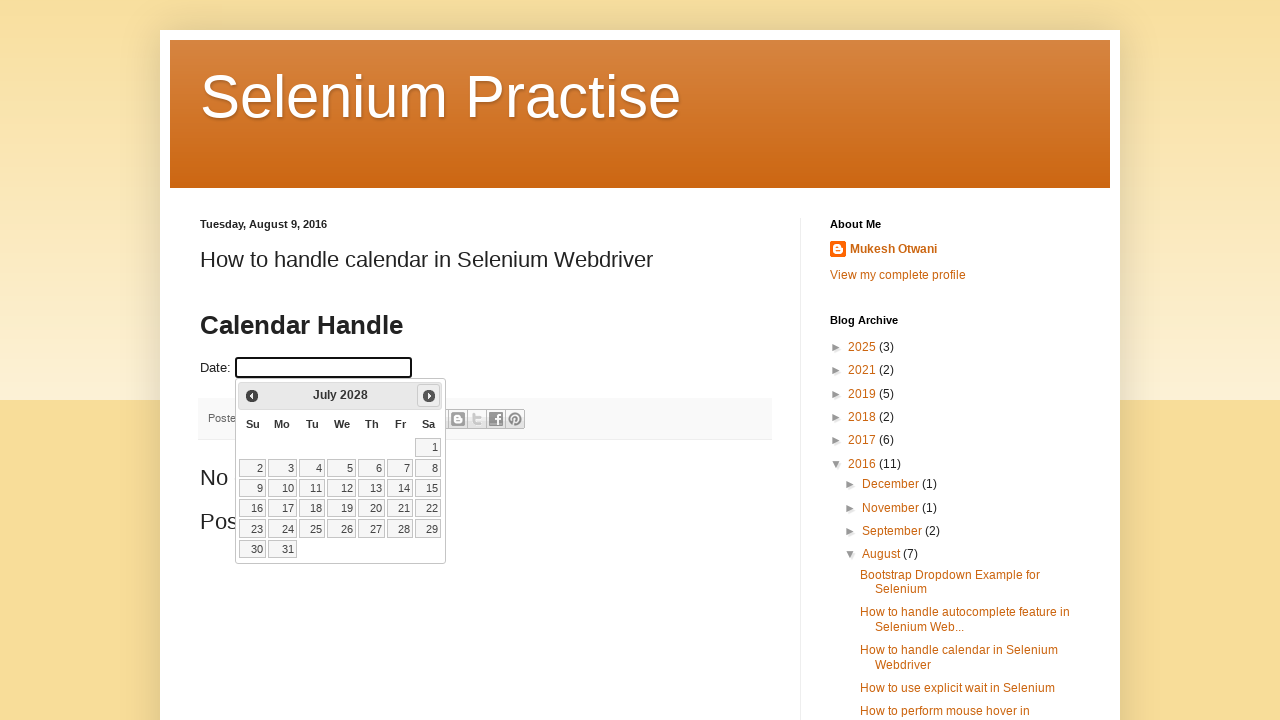

Waited for calendar to update after navigating to next month
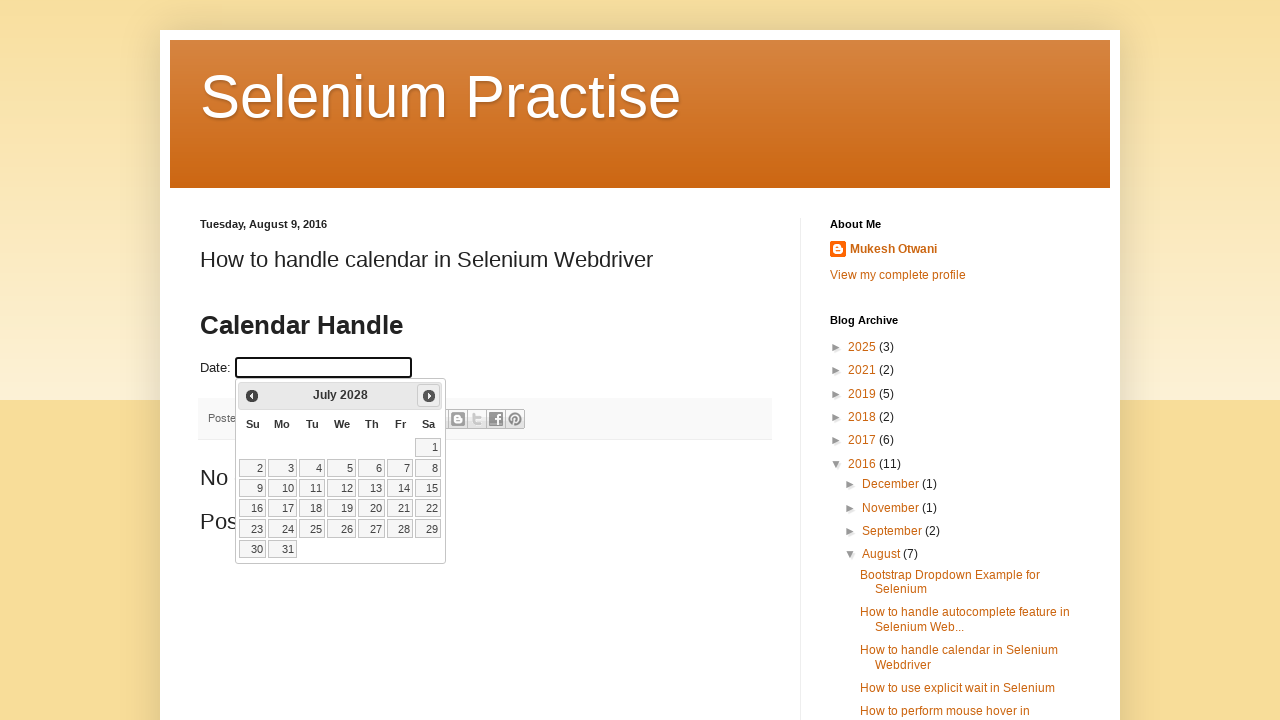

Read current calendar date: July 2028
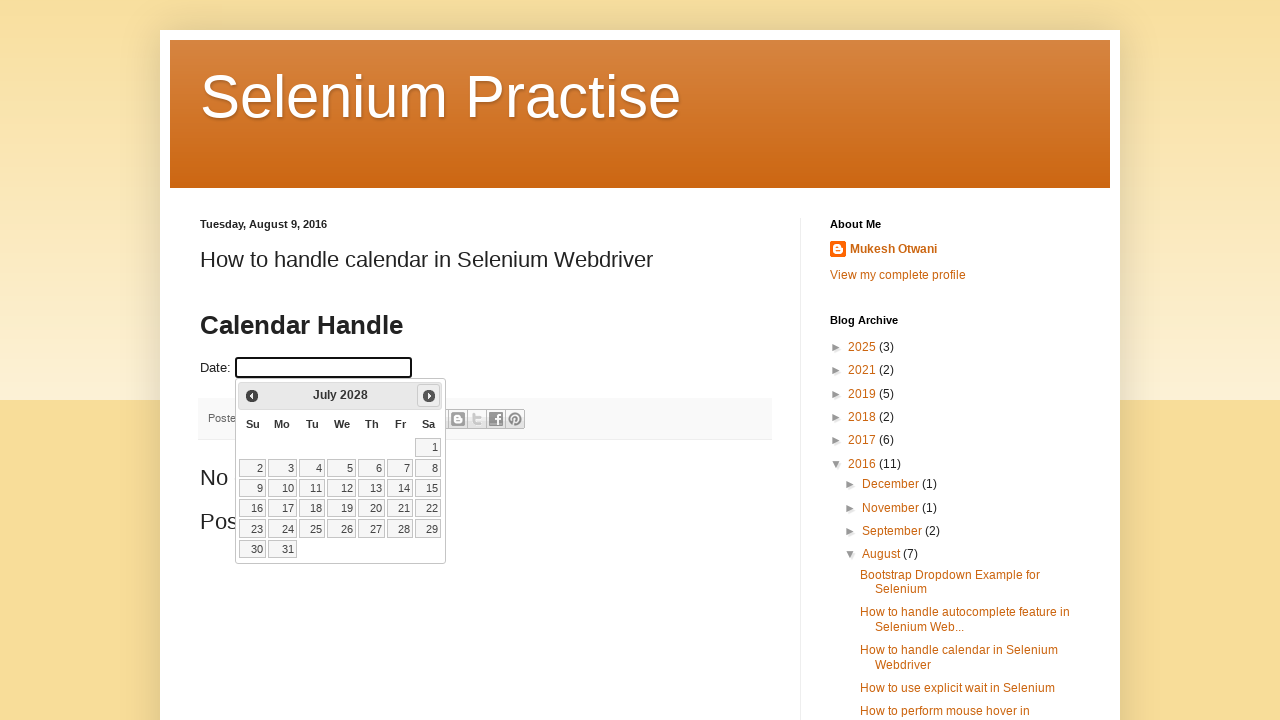

Clicked Next button to navigate to next month at (429, 396) on span:text('Next')
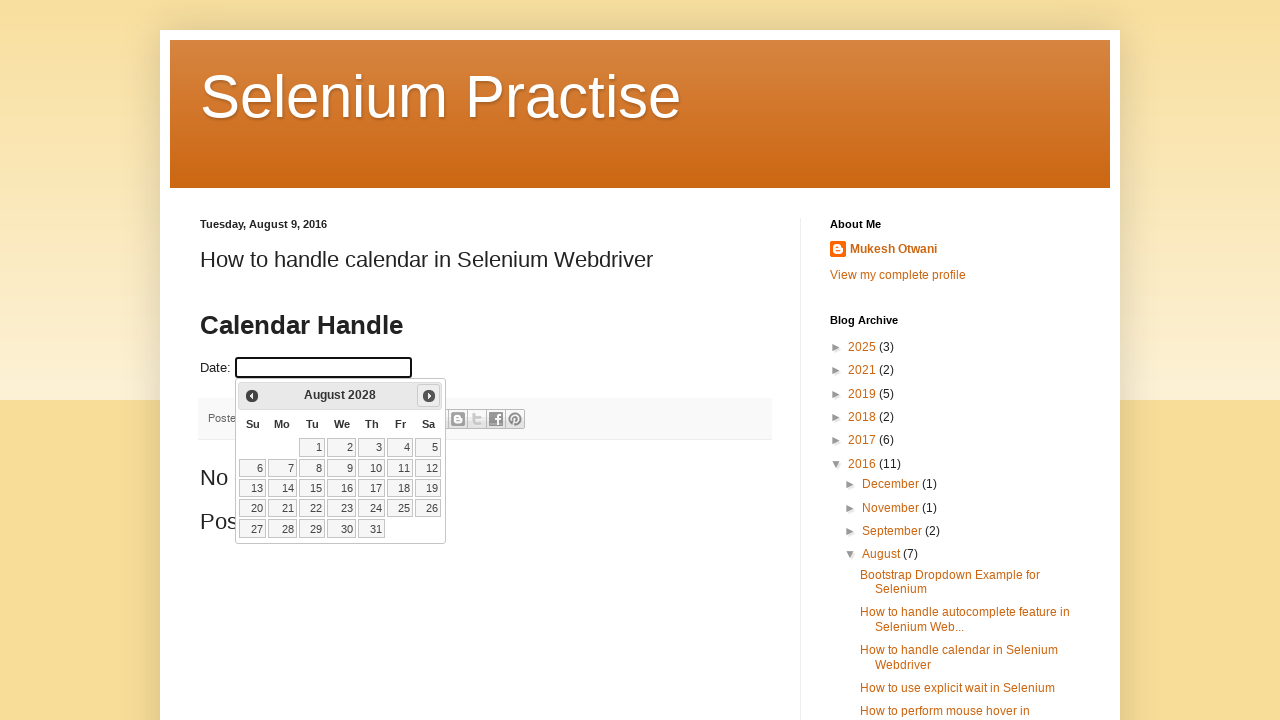

Waited for calendar to update after navigating to next month
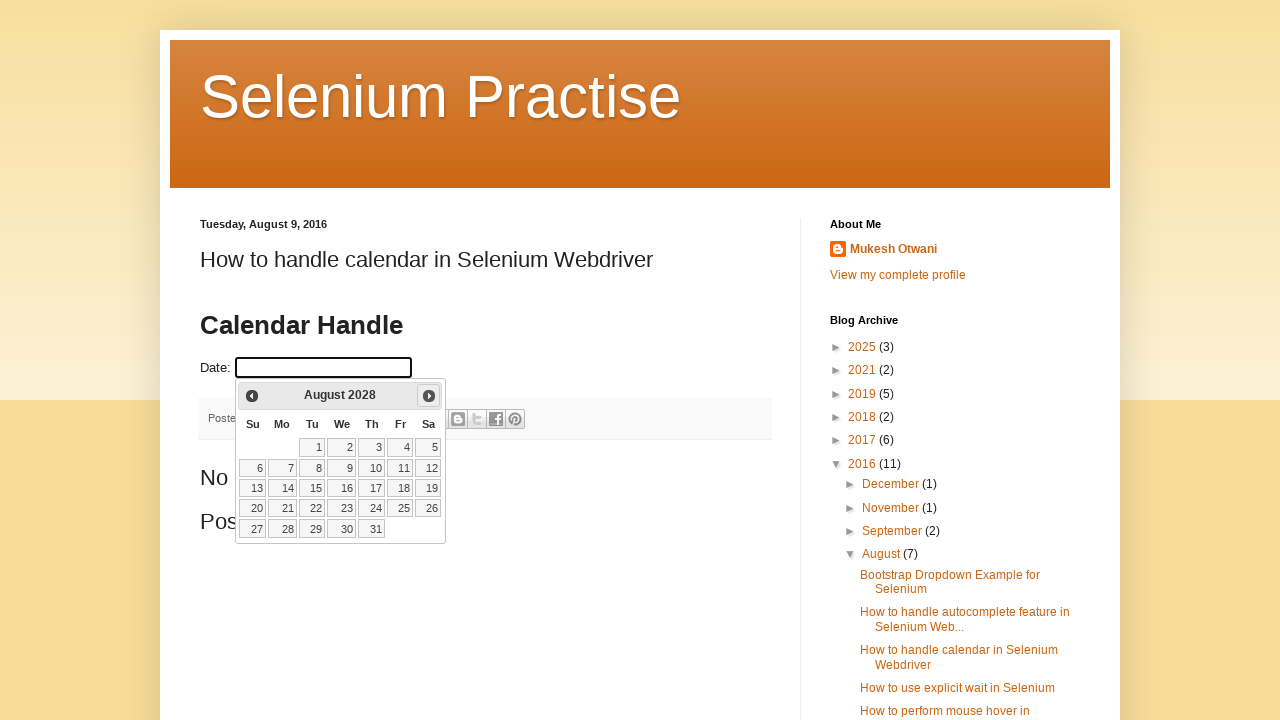

Read current calendar date: August 2028
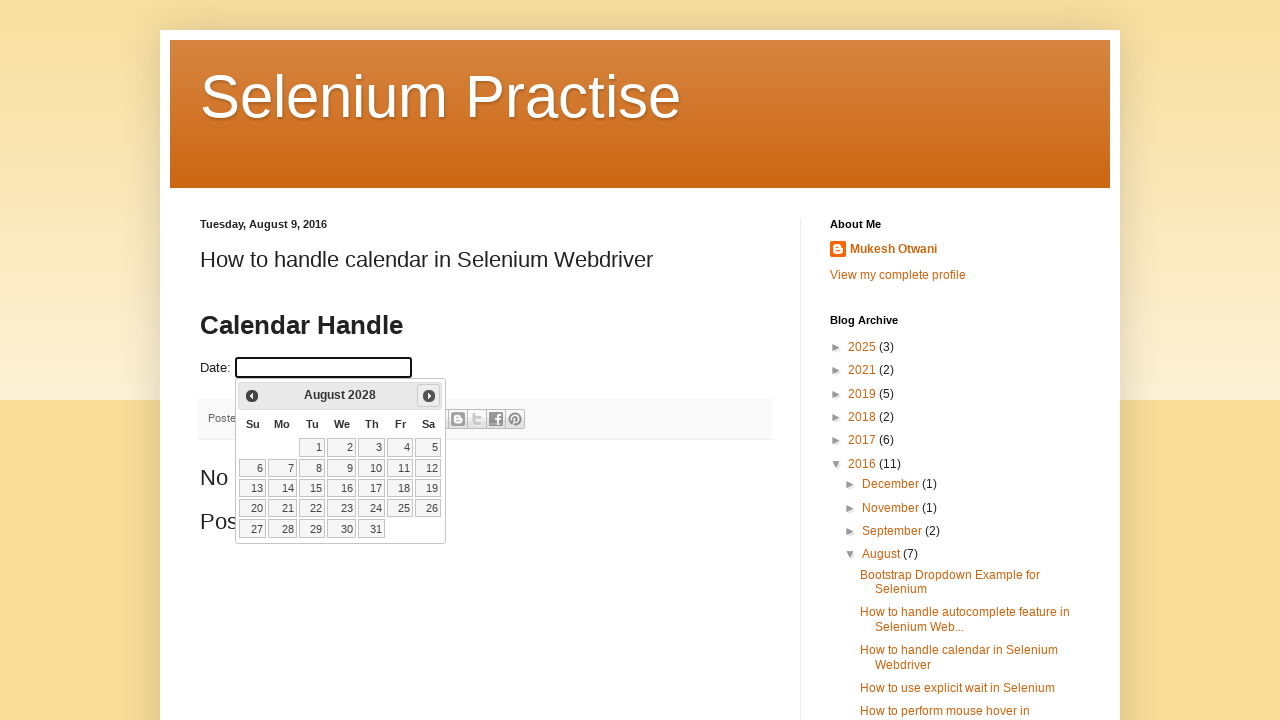

Clicked Next button to navigate to next month at (429, 396) on span:text('Next')
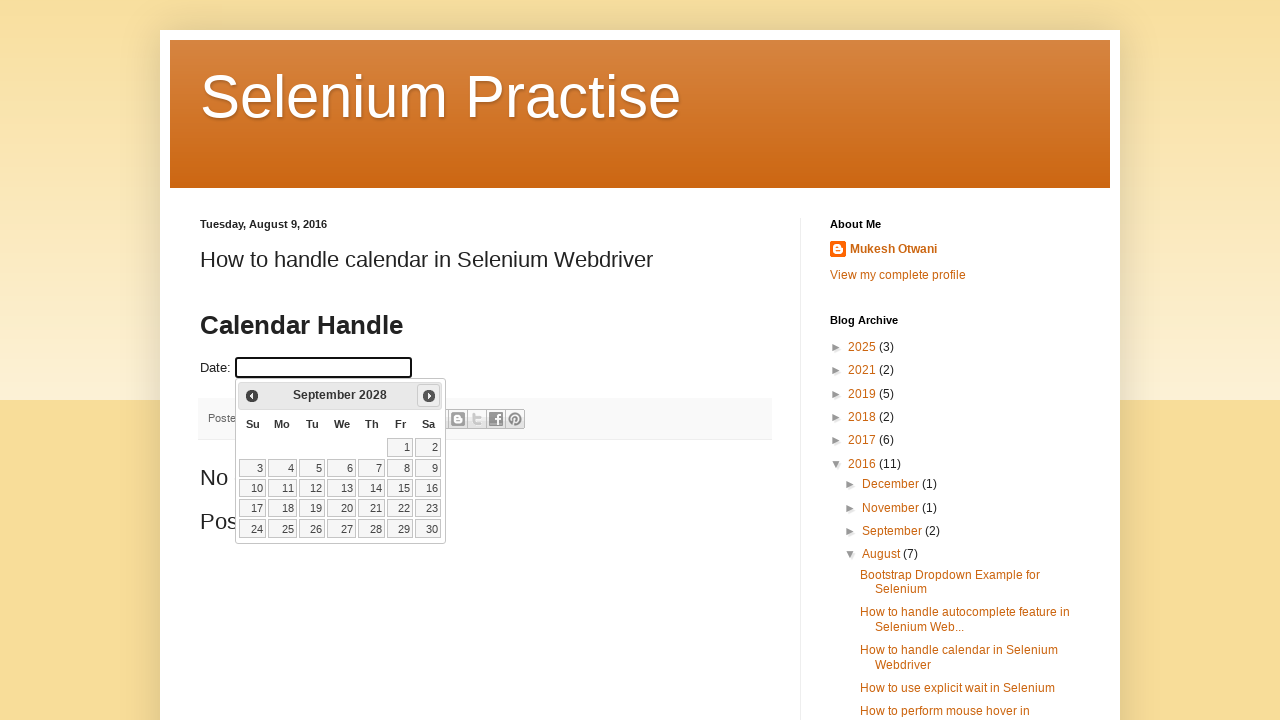

Waited for calendar to update after navigating to next month
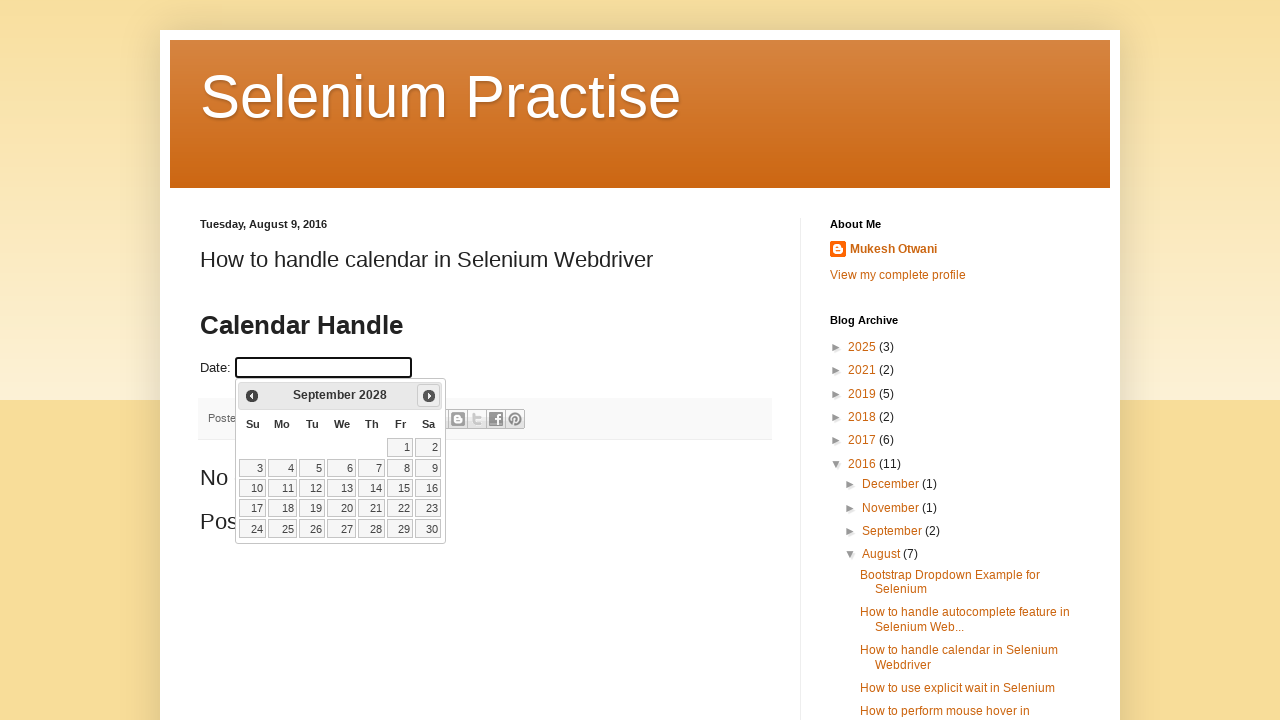

Read current calendar date: September 2028
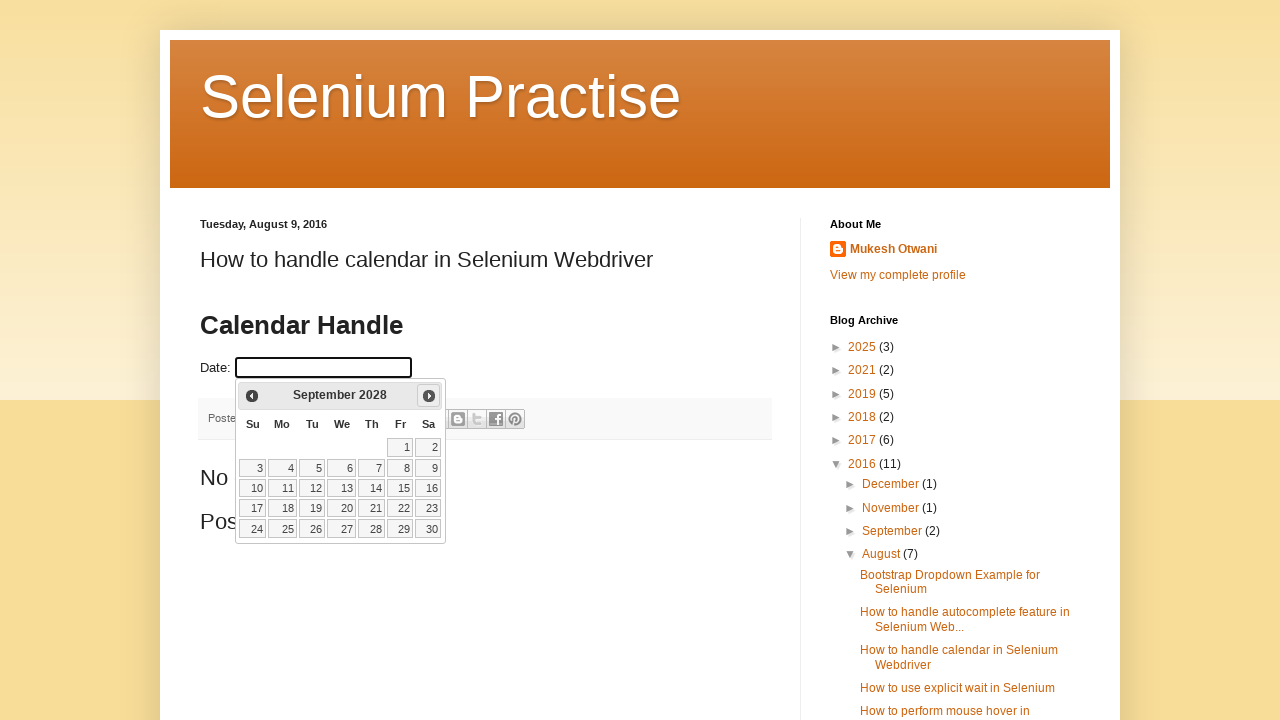

Clicked Next button to navigate to next month at (429, 396) on span:text('Next')
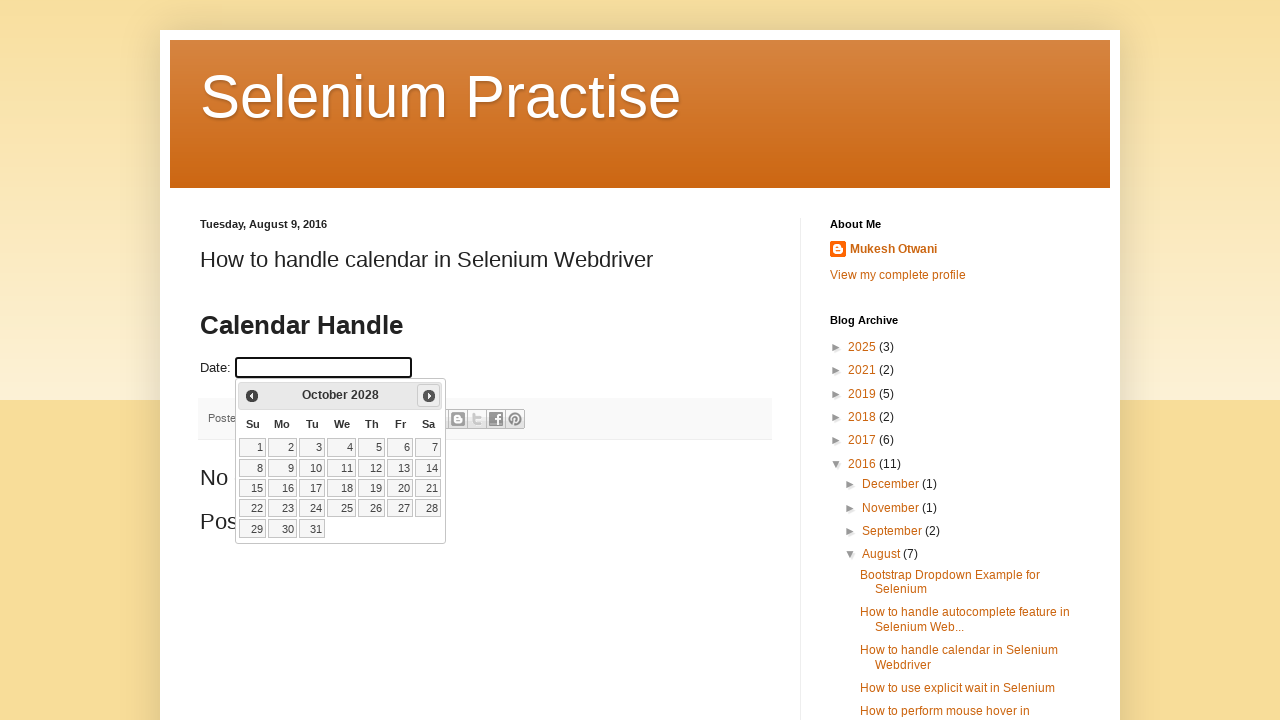

Waited for calendar to update after navigating to next month
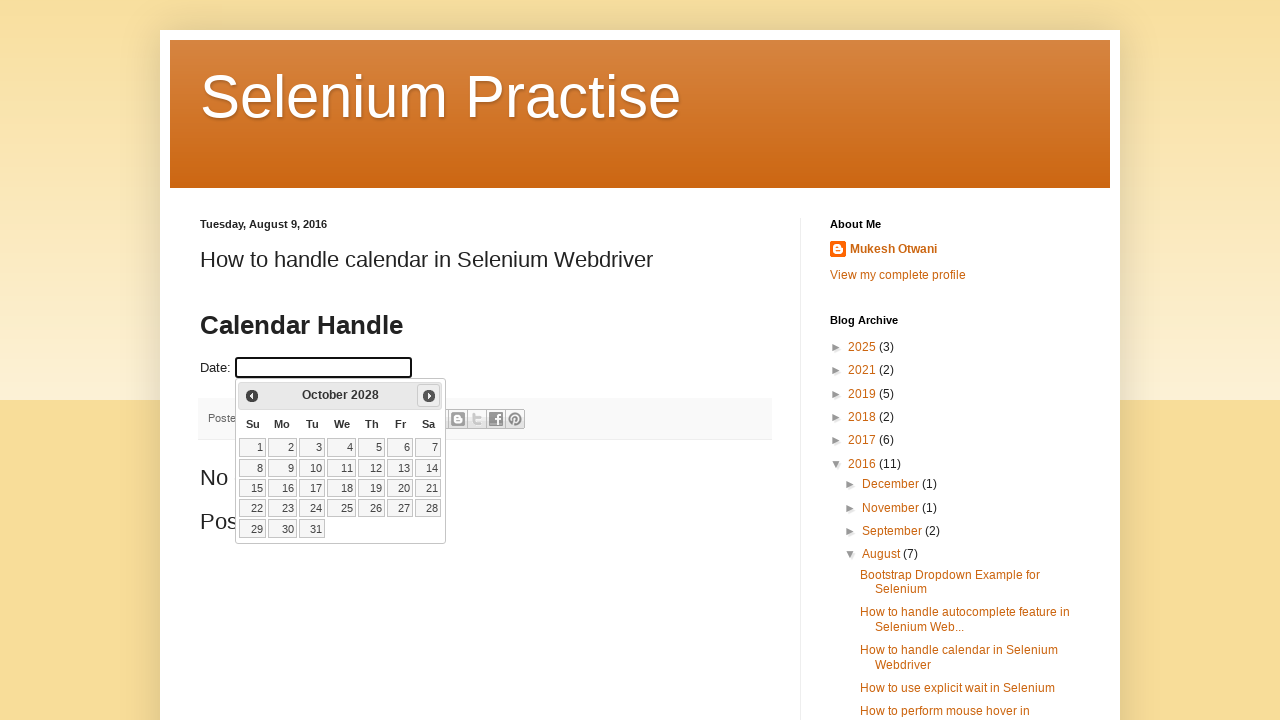

Read current calendar date: October 2028
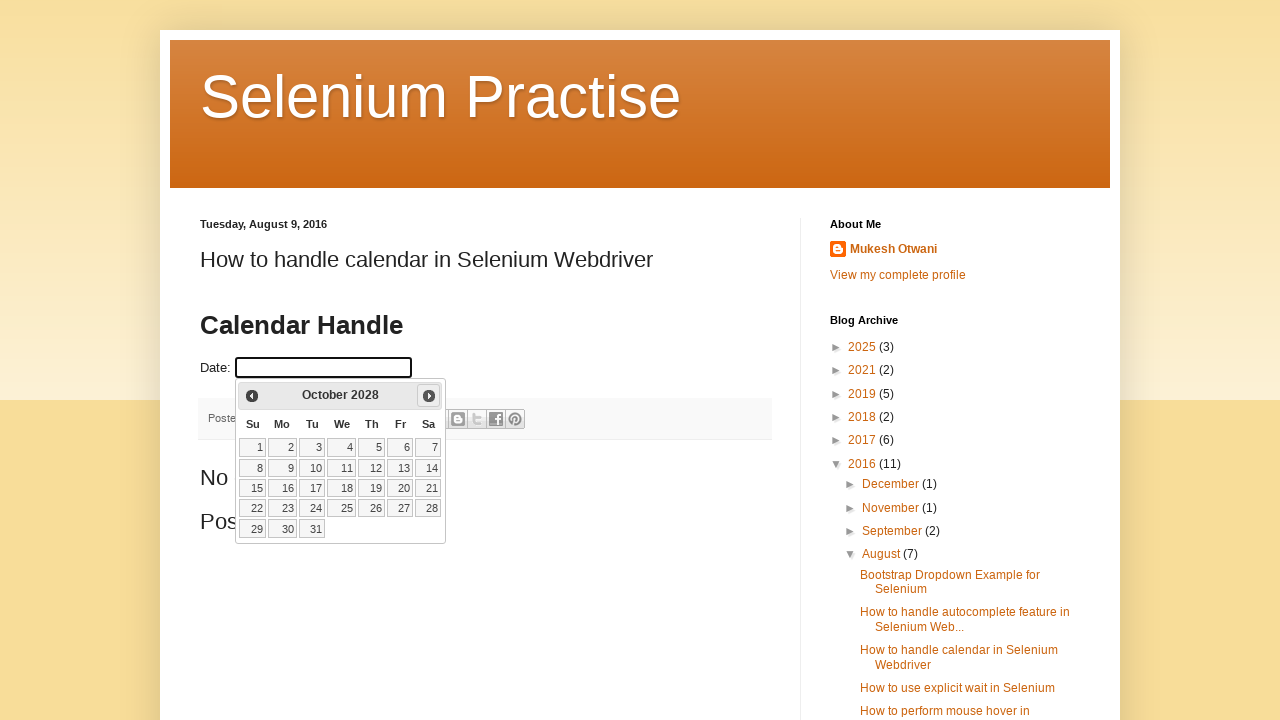

Clicked Next button to navigate to next month at (429, 396) on span:text('Next')
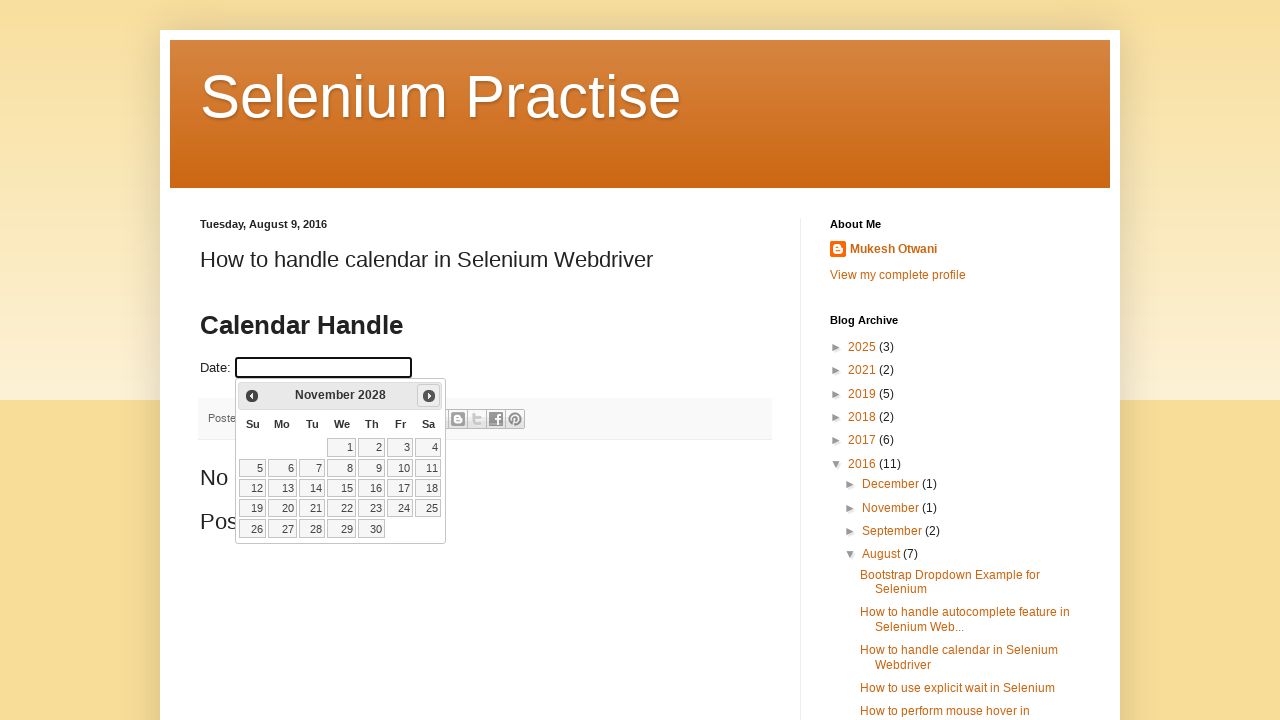

Waited for calendar to update after navigating to next month
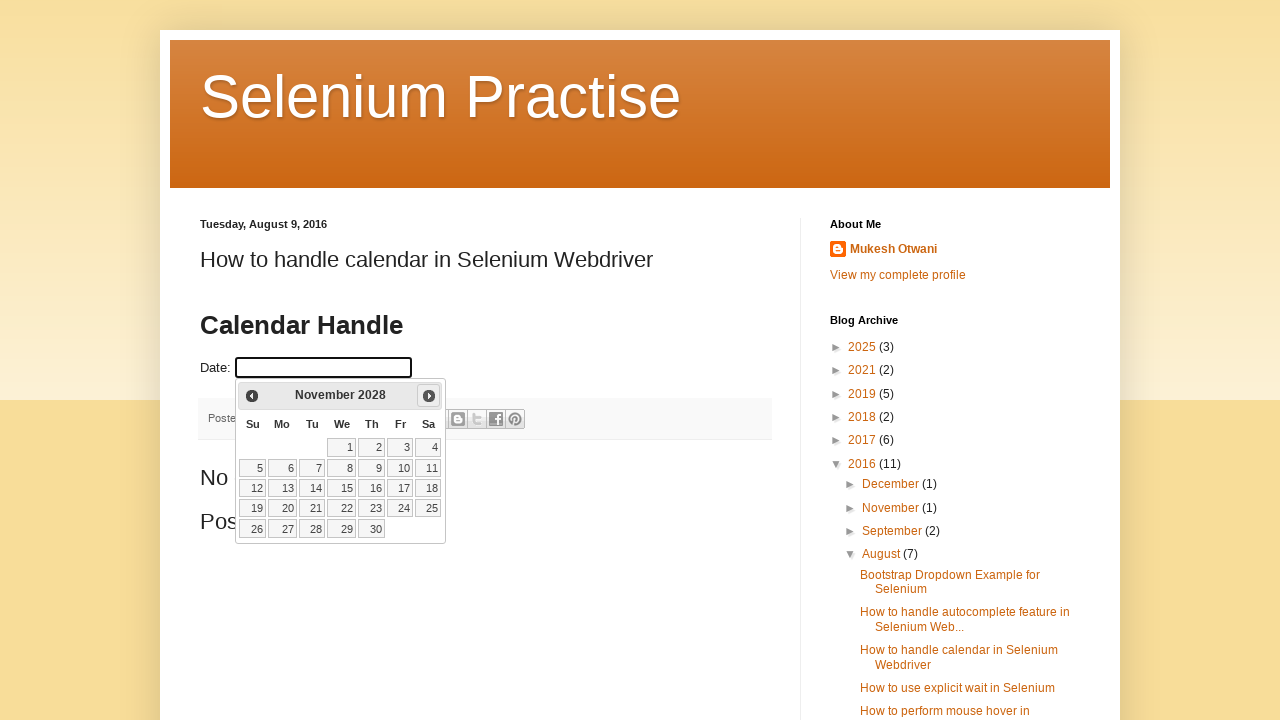

Read current calendar date: November 2028
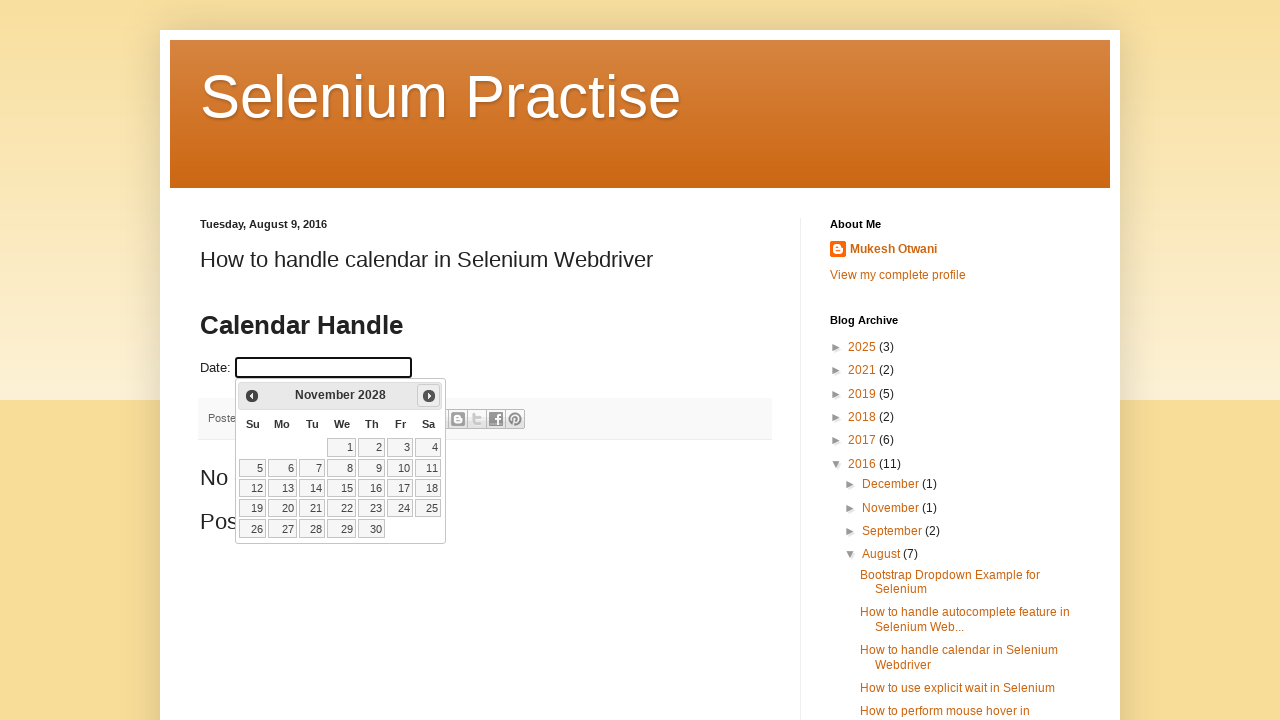

Clicked Next button to navigate to next month at (429, 396) on span:text('Next')
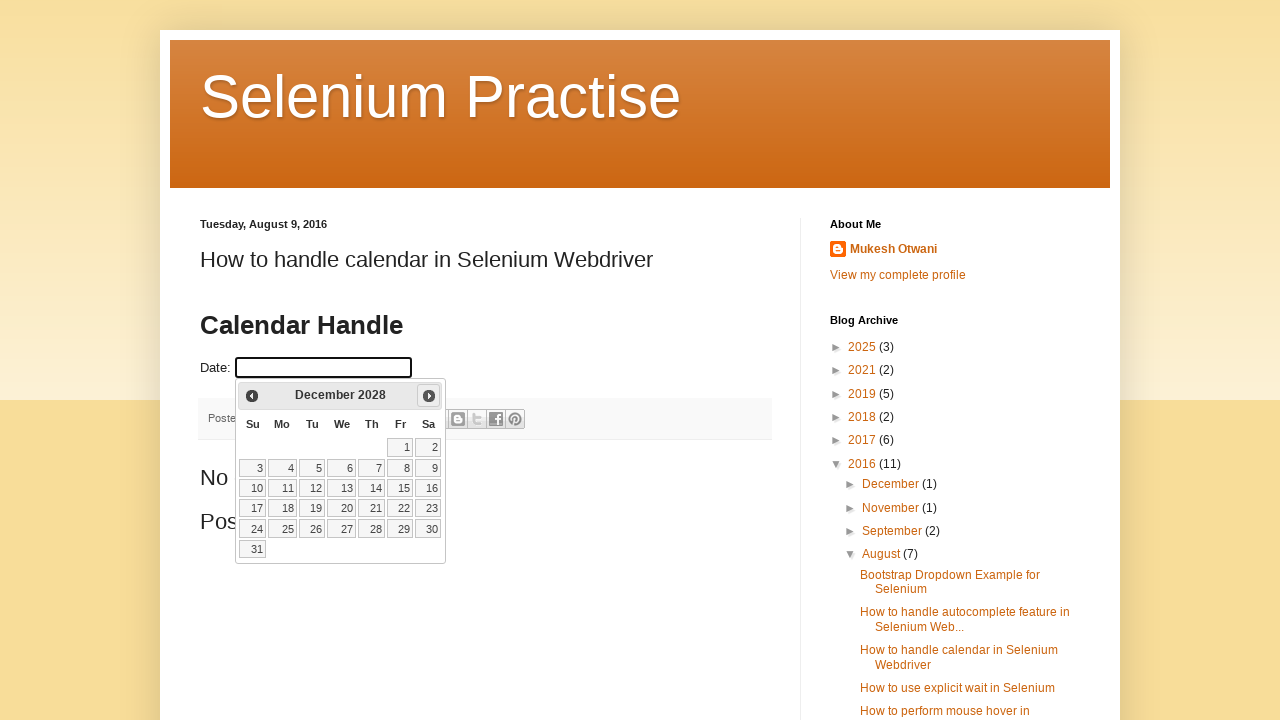

Waited for calendar to update after navigating to next month
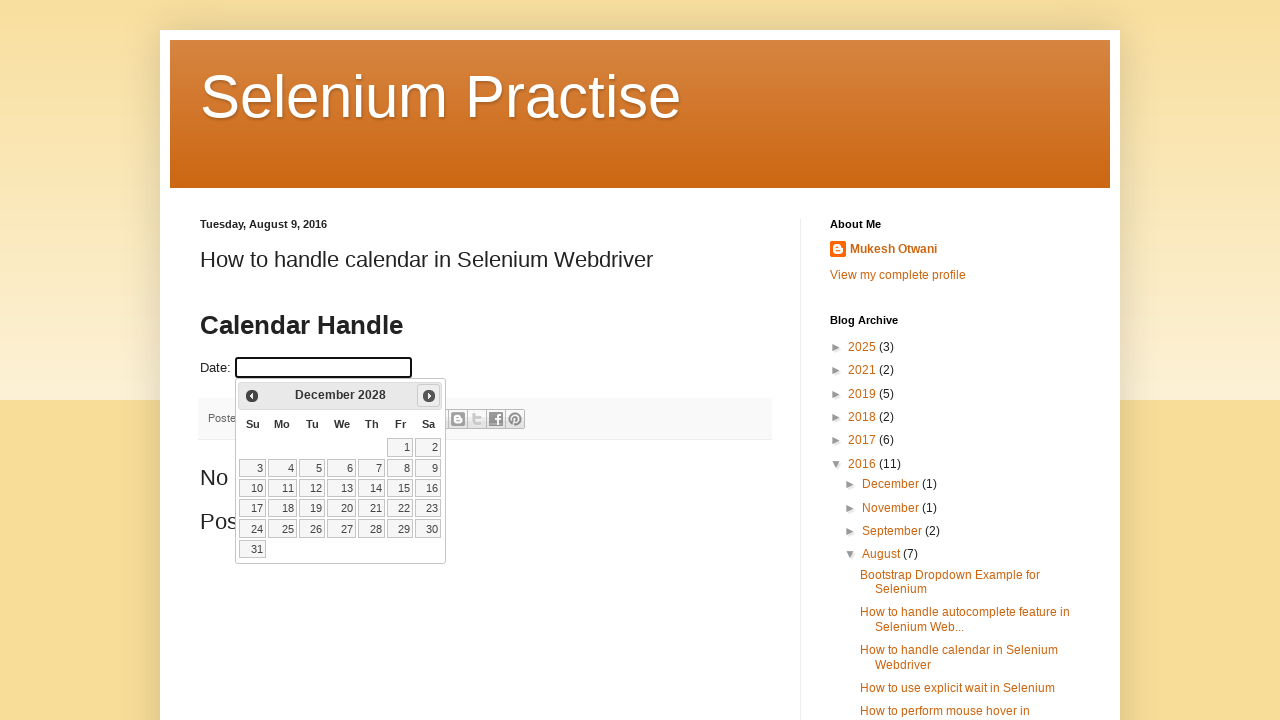

Read current calendar date: December 2028
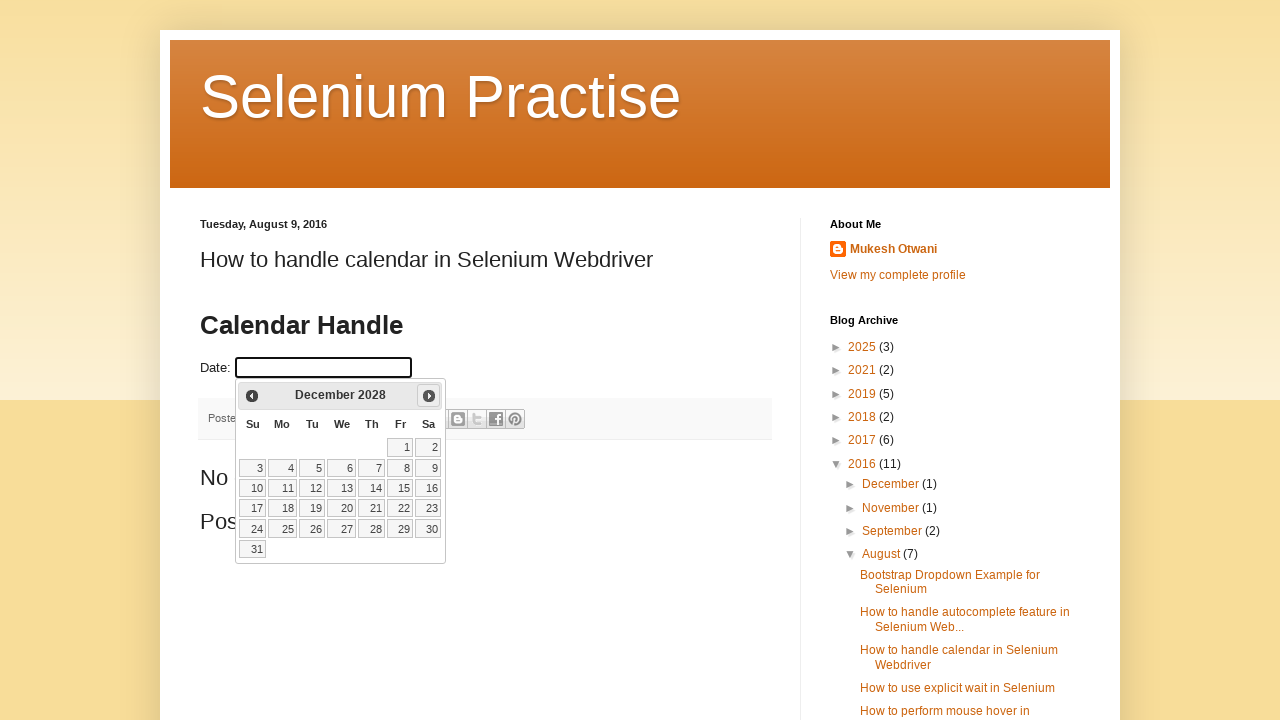

Clicked Next button to navigate to next month at (429, 396) on span:text('Next')
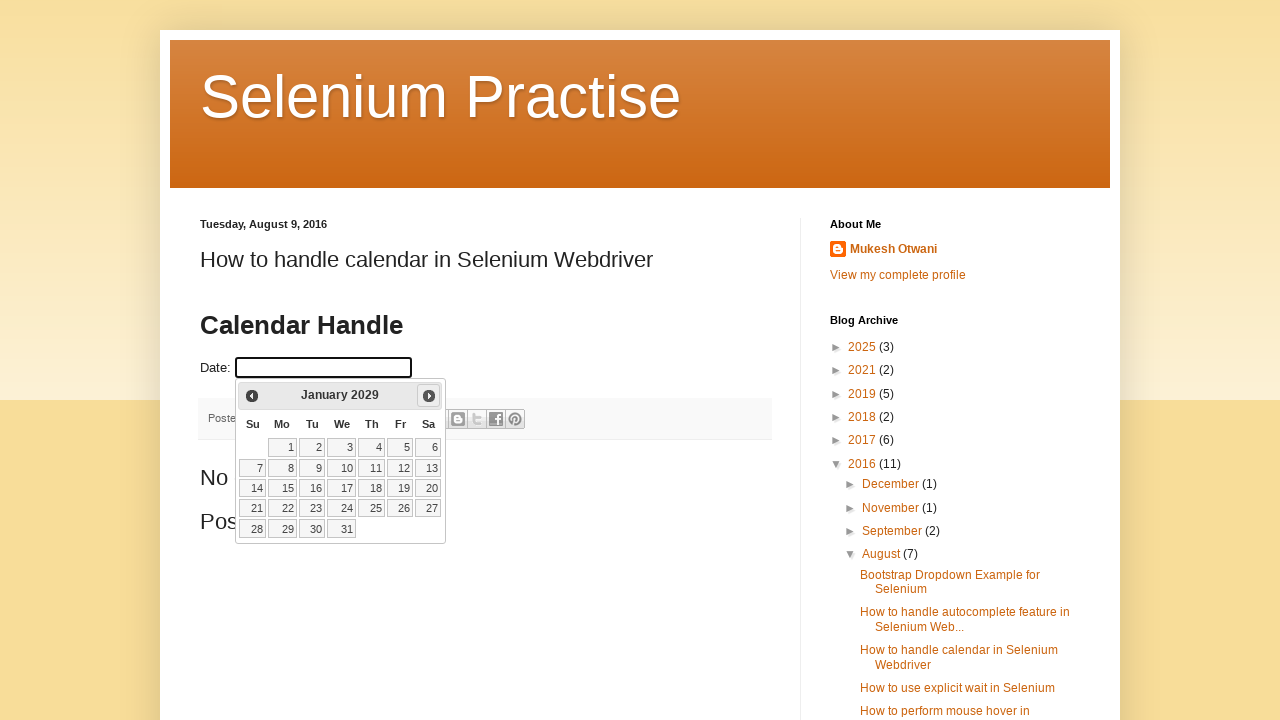

Waited for calendar to update after navigating to next month
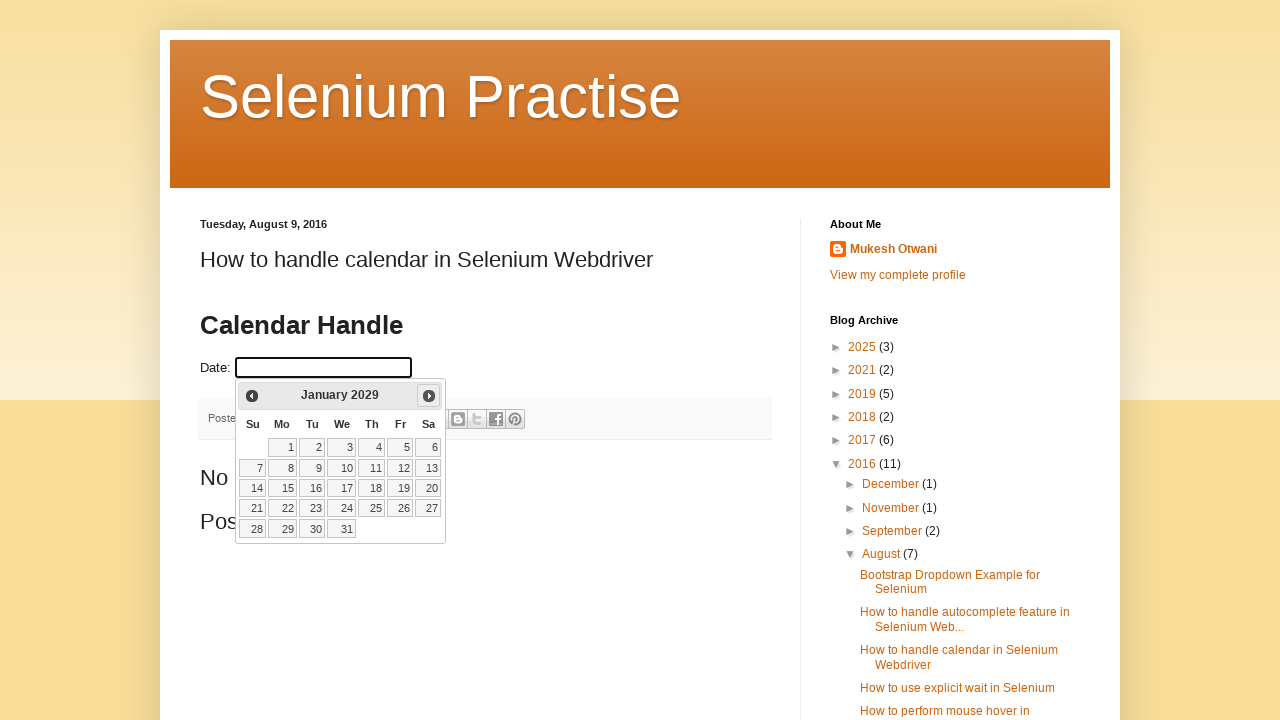

Read current calendar date: January 2029
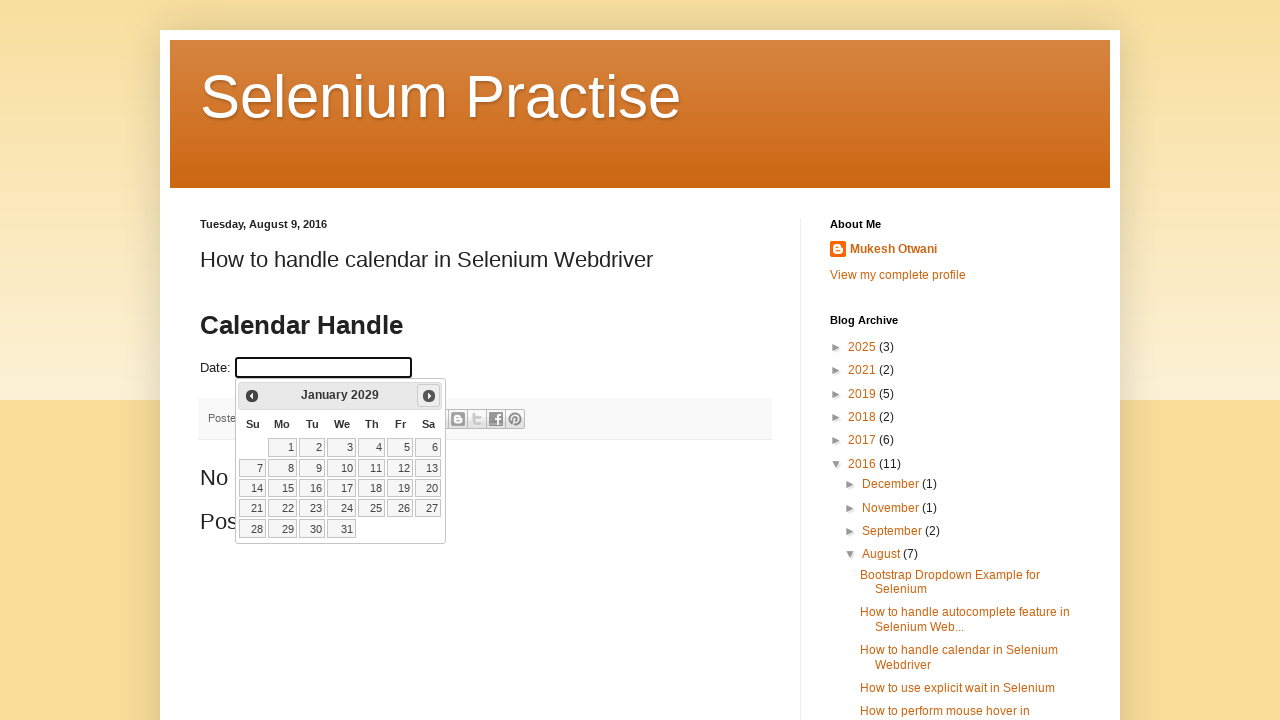

Clicked Next button to navigate to next month at (429, 396) on span:text('Next')
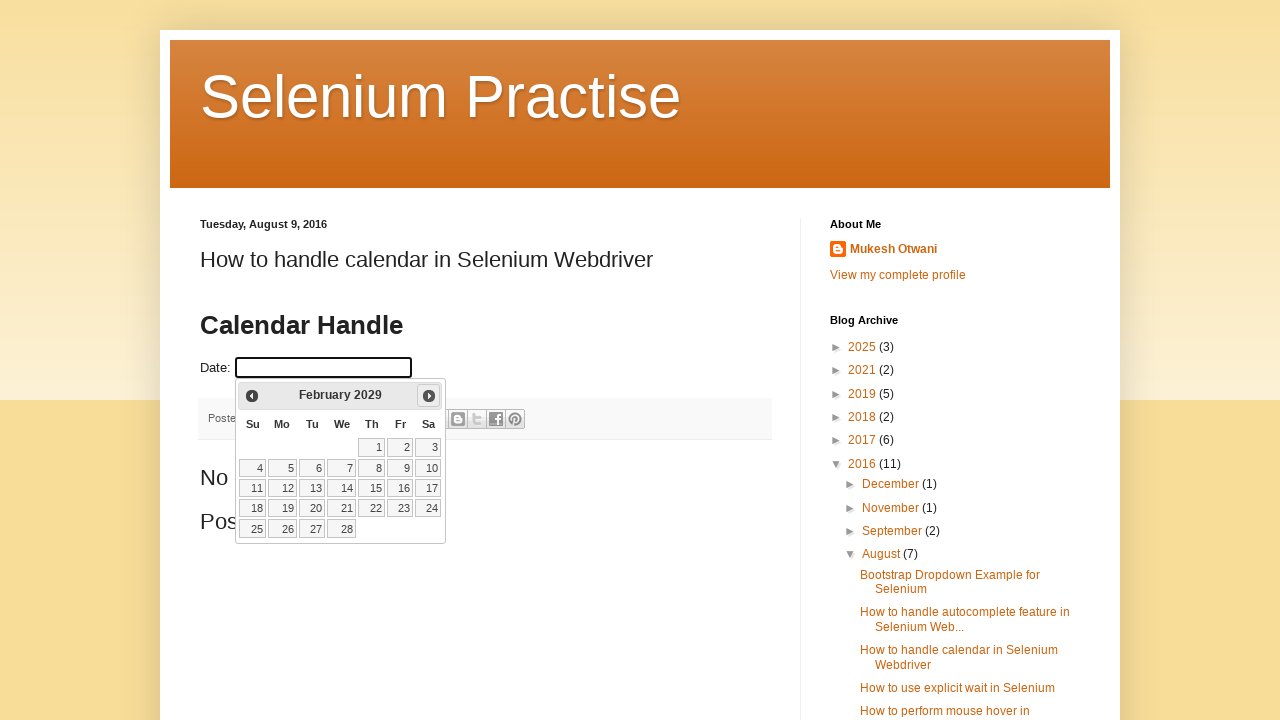

Waited for calendar to update after navigating to next month
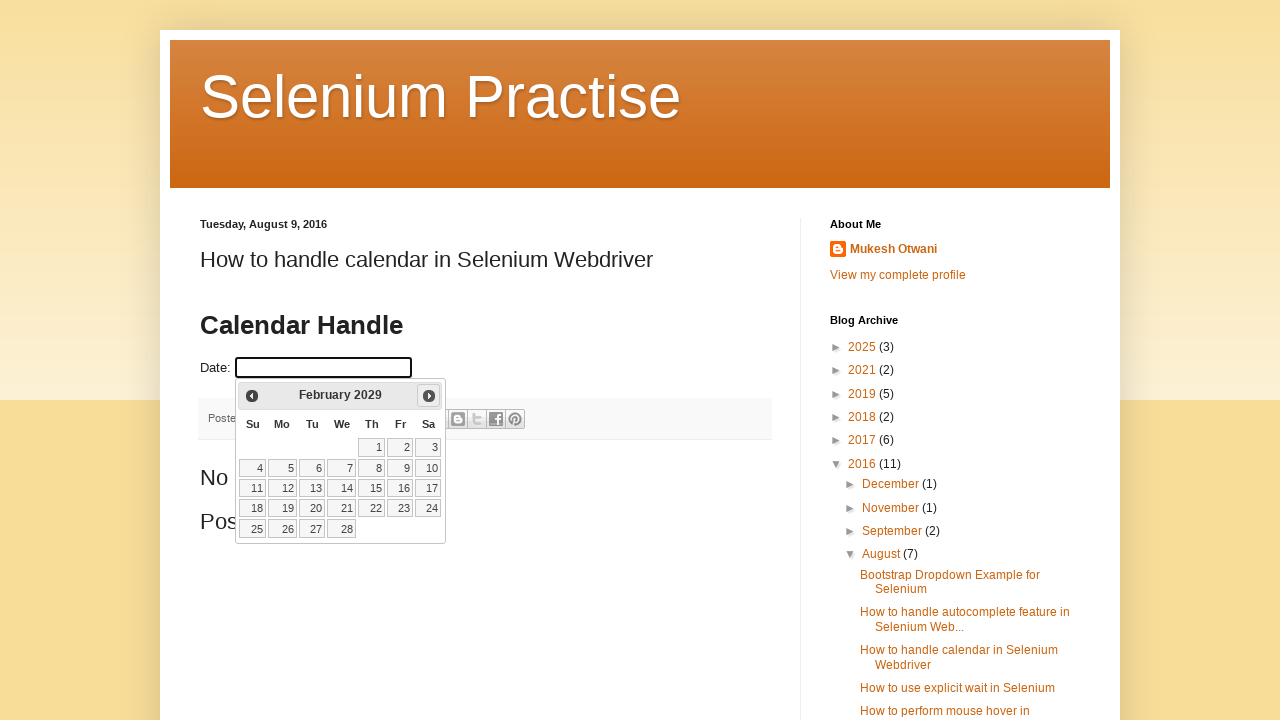

Read current calendar date: February 2029
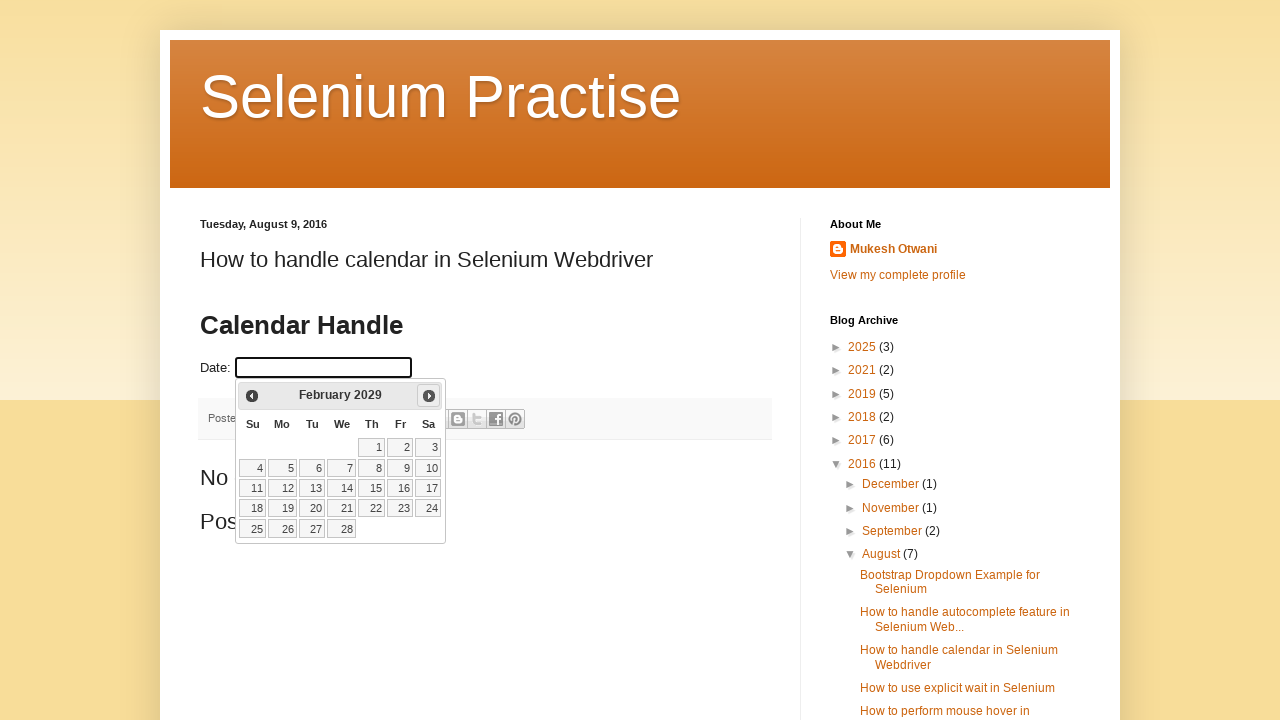

Clicked Next button to navigate to next month at (429, 396) on span:text('Next')
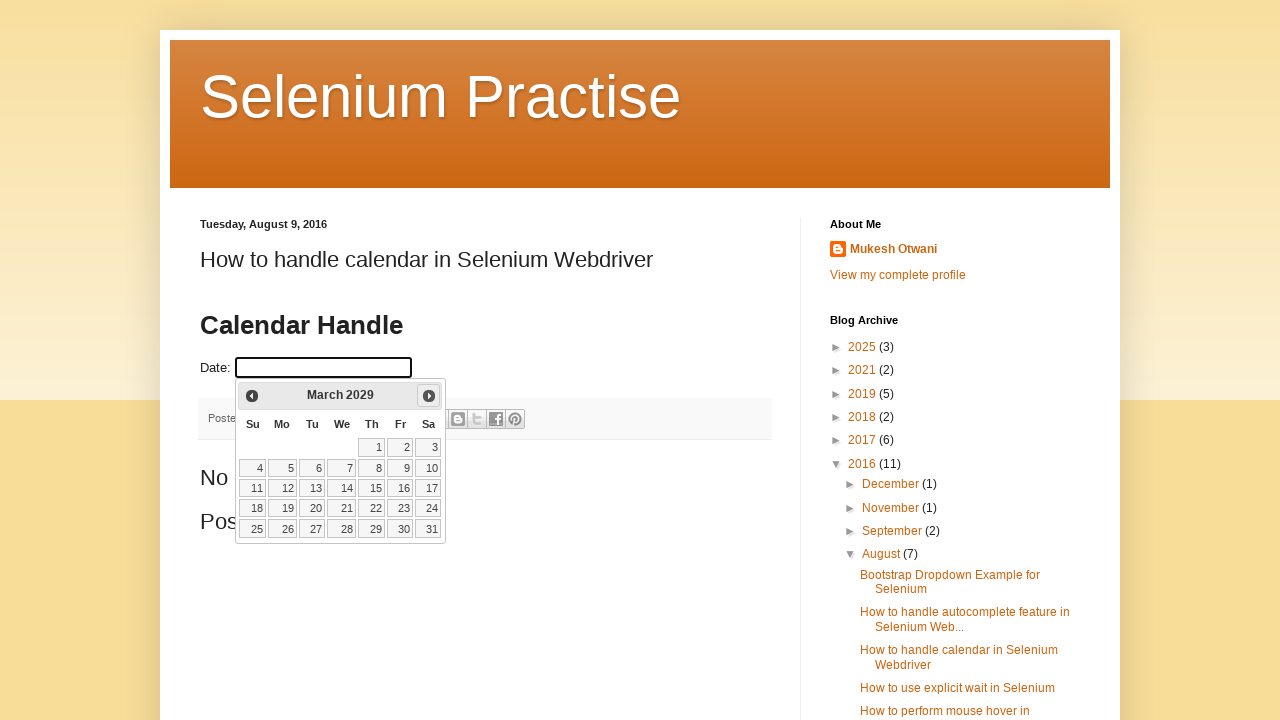

Waited for calendar to update after navigating to next month
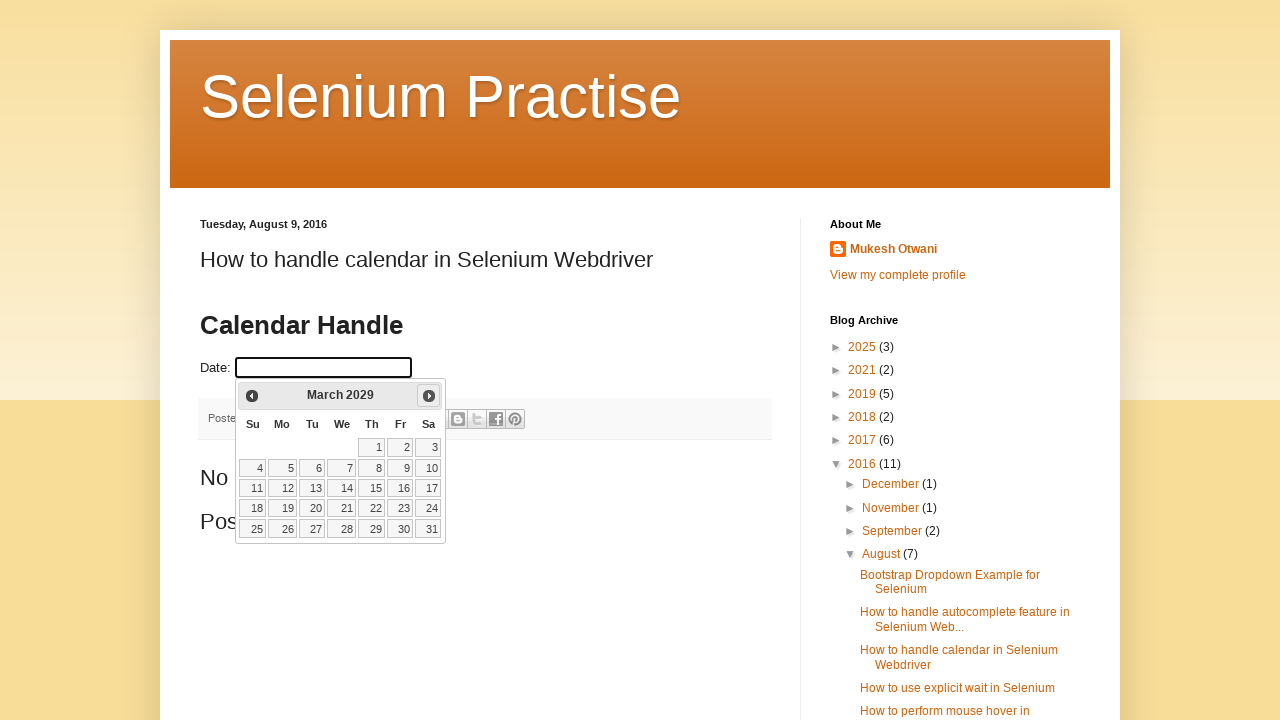

Read current calendar date: March 2029
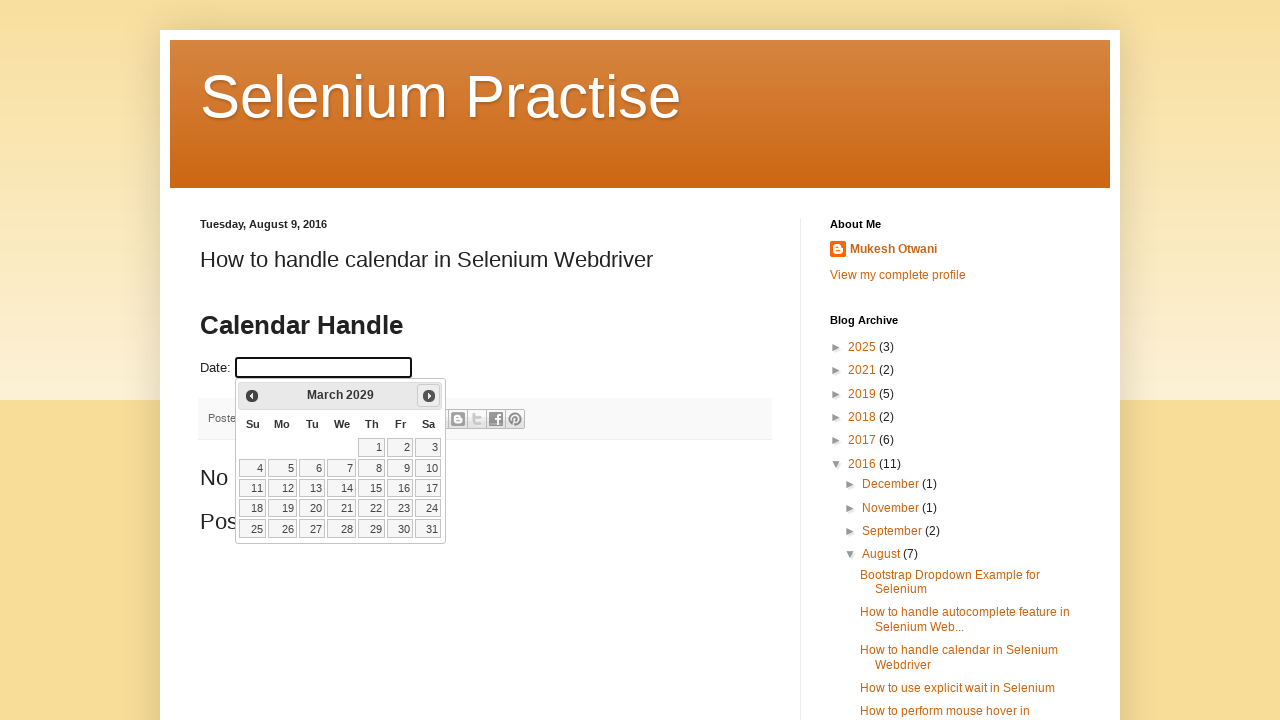

Clicked Next button to navigate to next month at (429, 396) on span:text('Next')
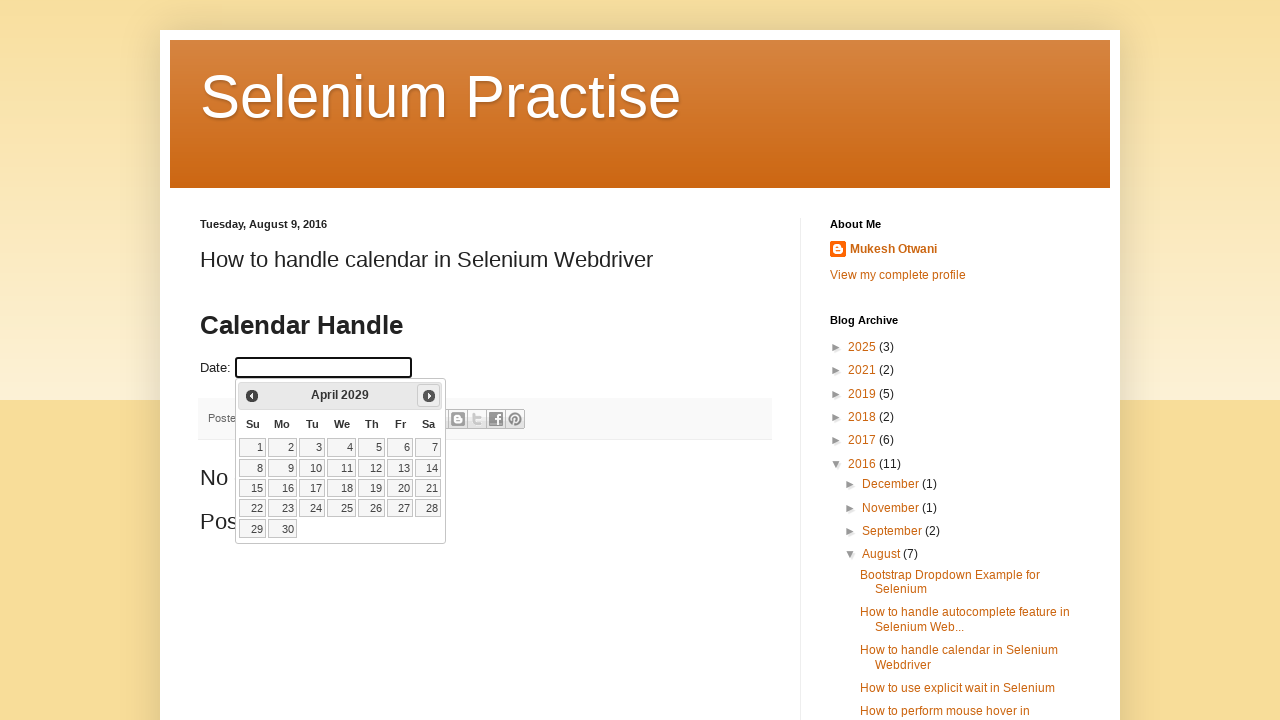

Waited for calendar to update after navigating to next month
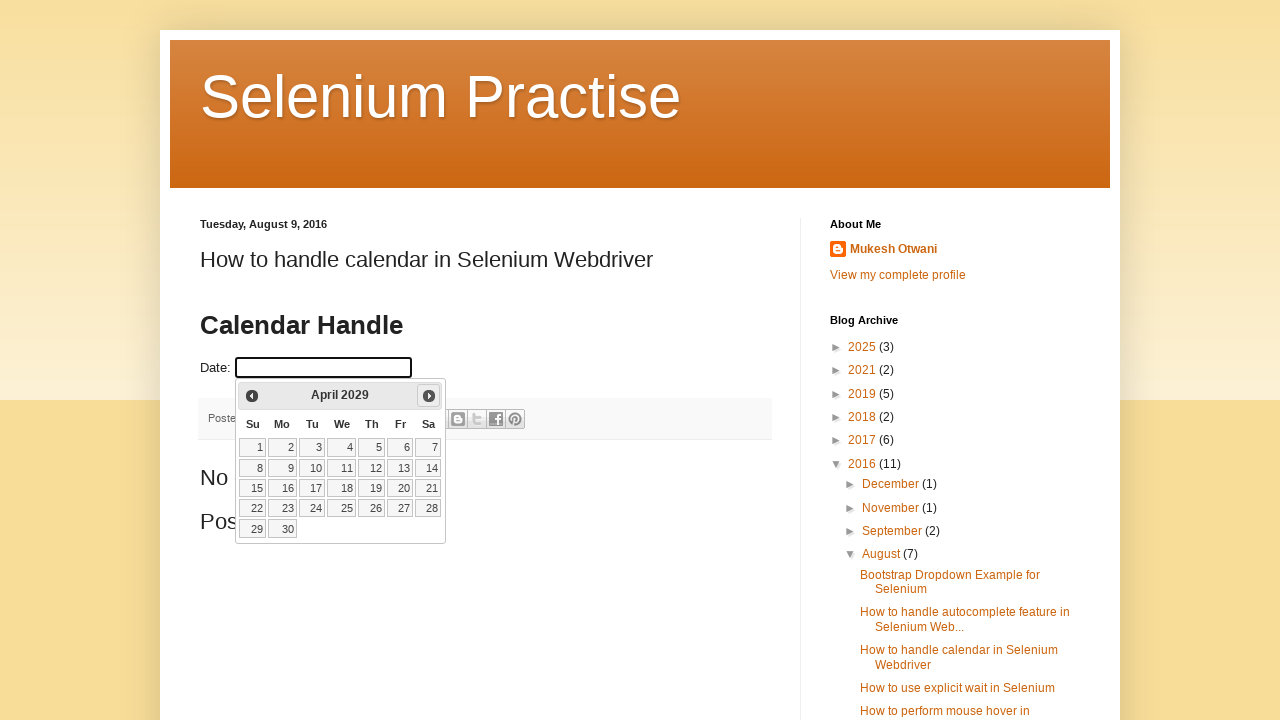

Read current calendar date: April 2029
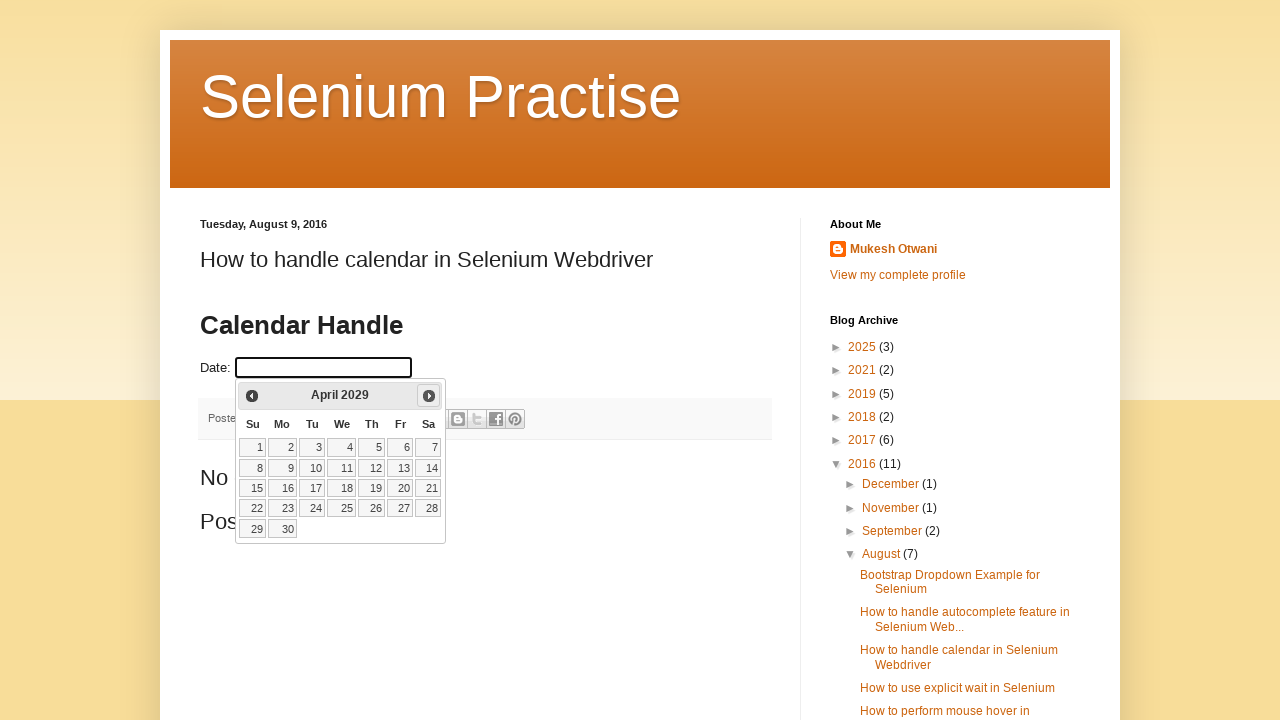

Clicked Next button to navigate to next month at (429, 396) on span:text('Next')
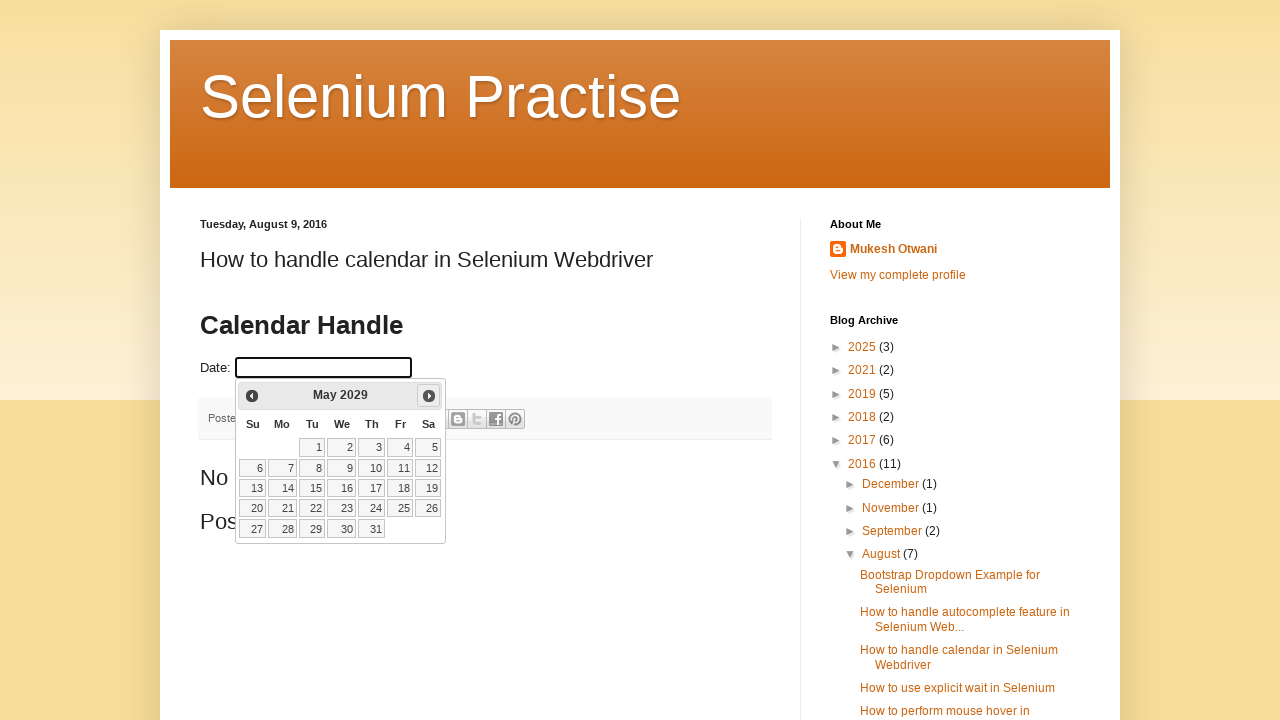

Waited for calendar to update after navigating to next month
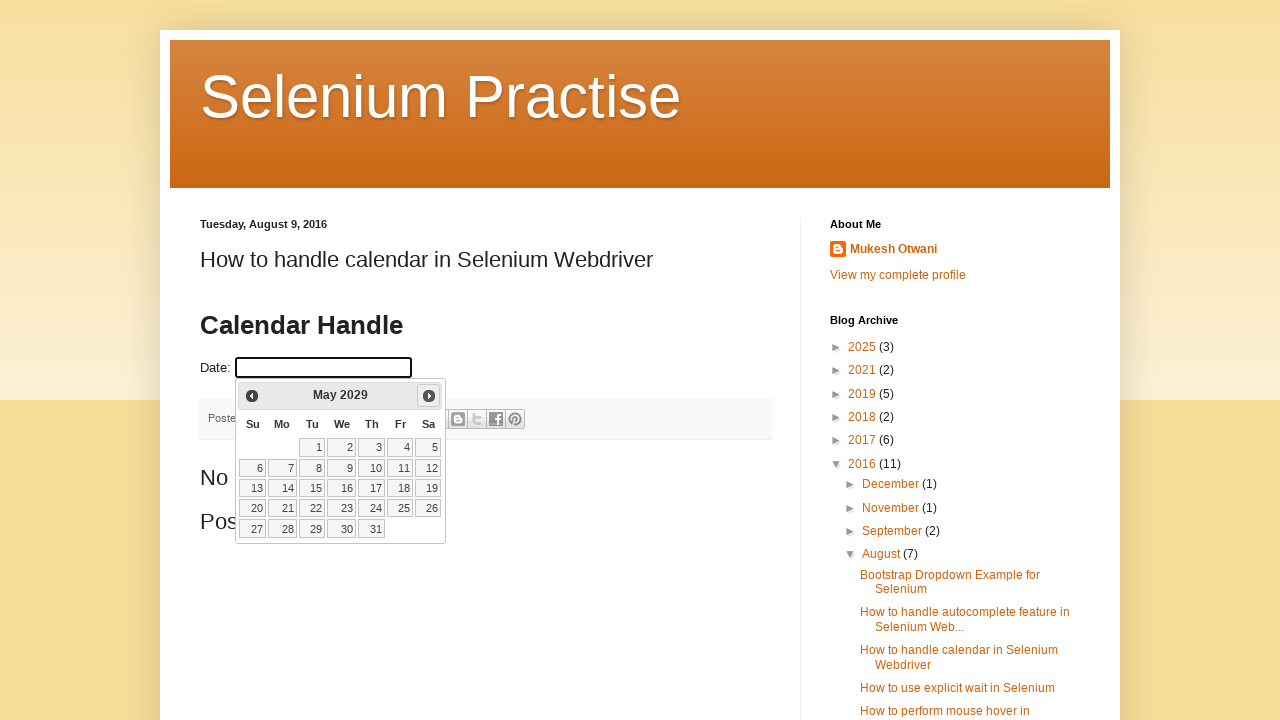

Read current calendar date: May 2029
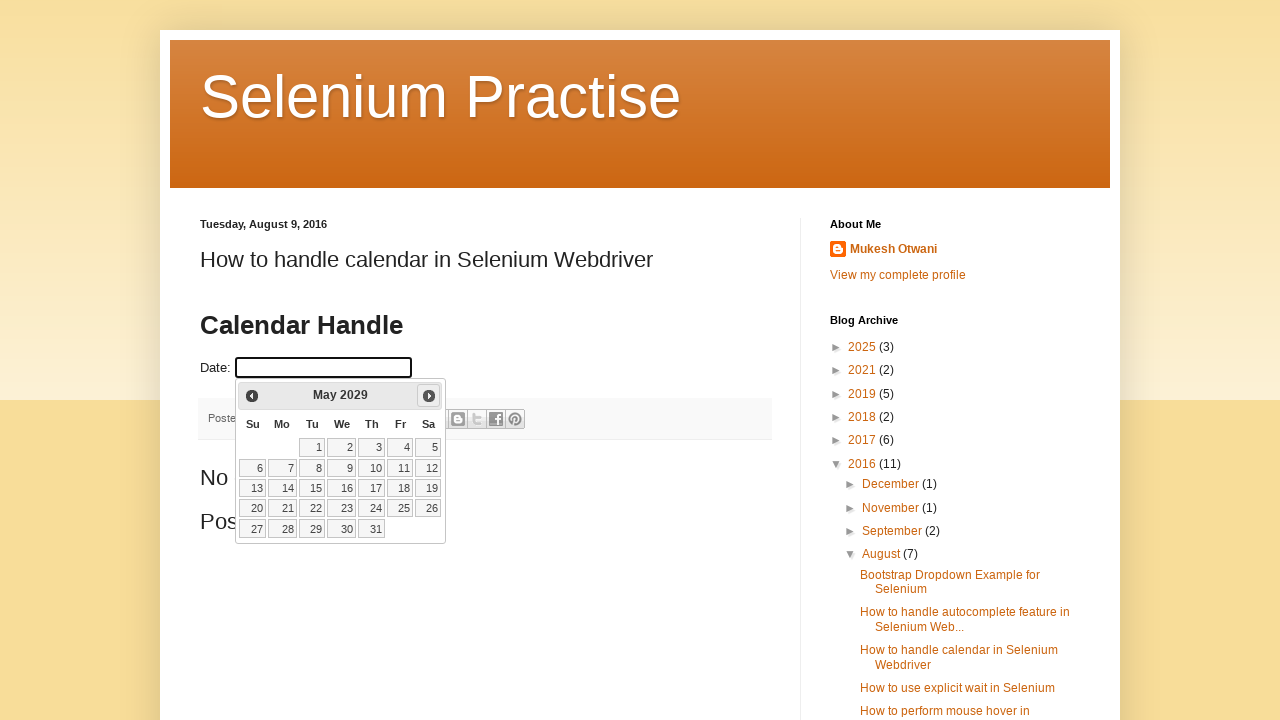

Clicked Next button to navigate to next month at (429, 396) on span:text('Next')
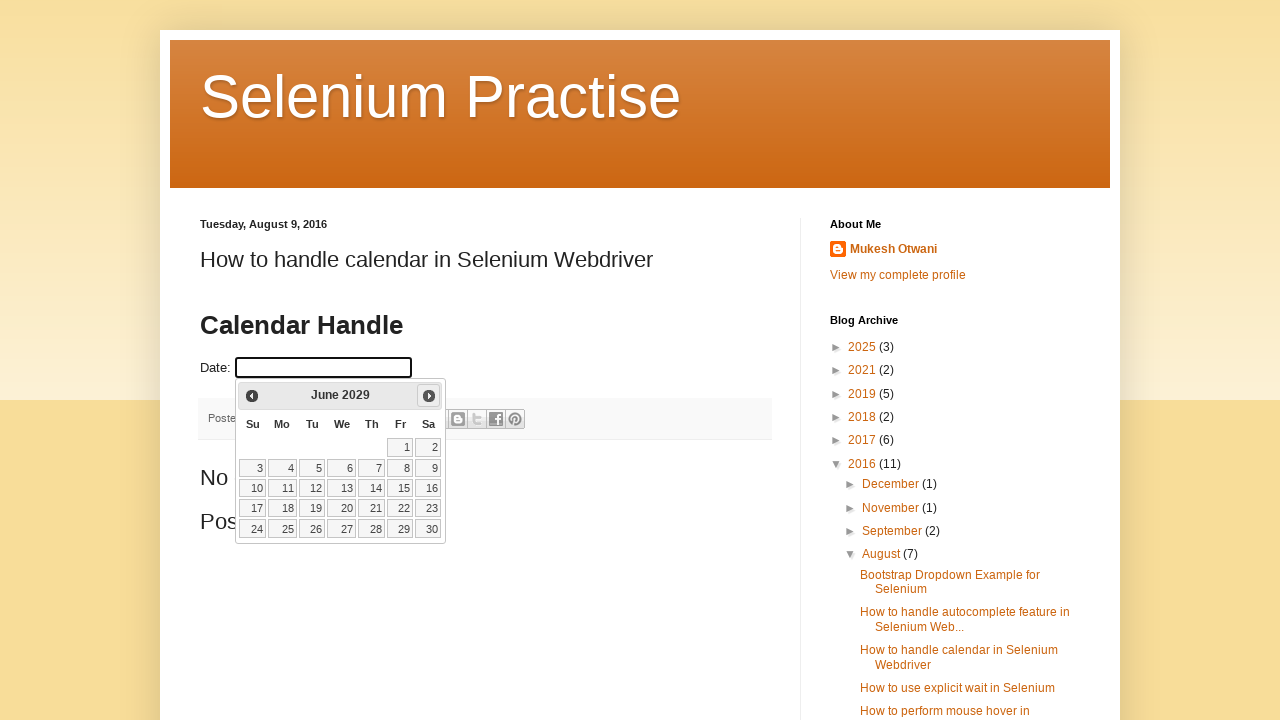

Waited for calendar to update after navigating to next month
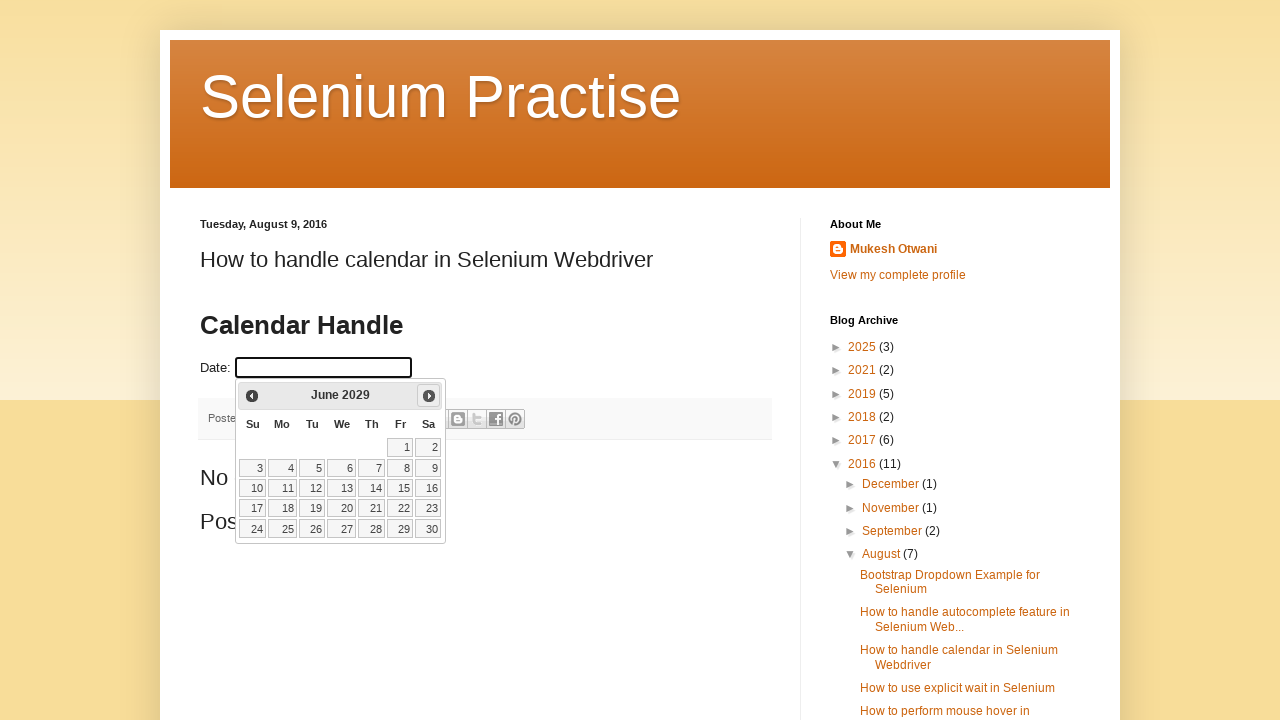

Read current calendar date: June 2029
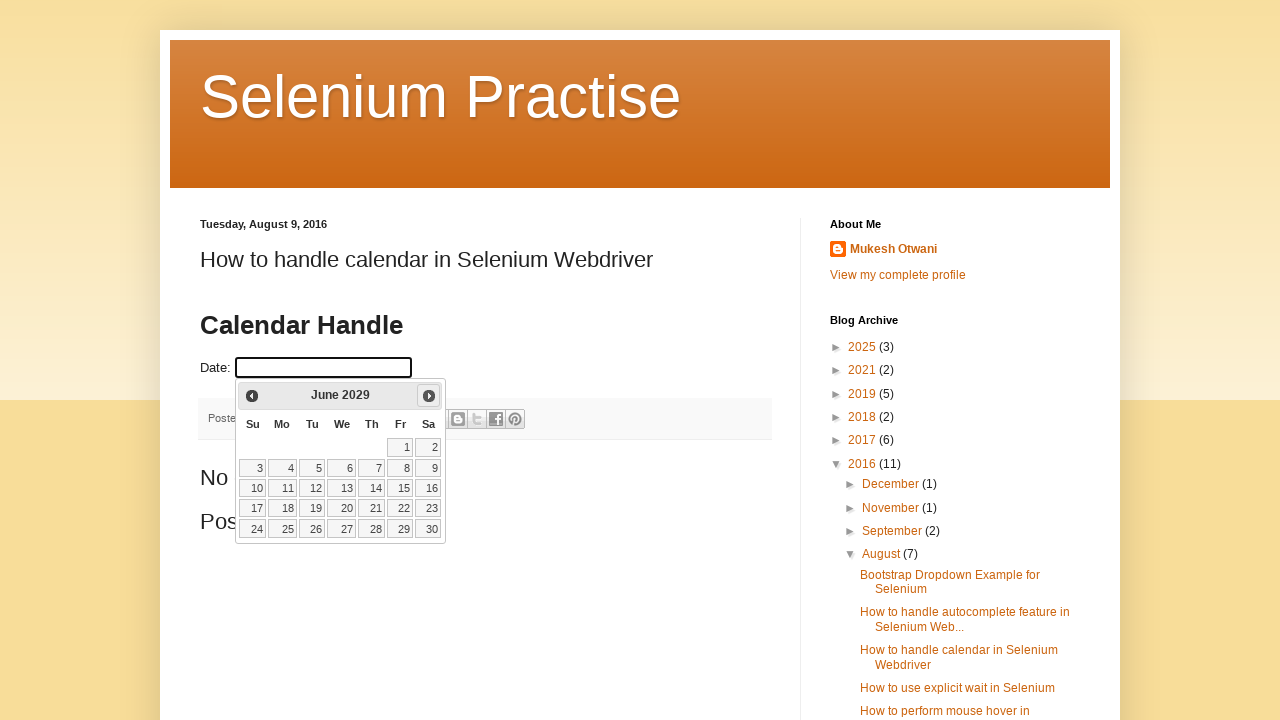

Clicked Next button to navigate to next month at (429, 396) on span:text('Next')
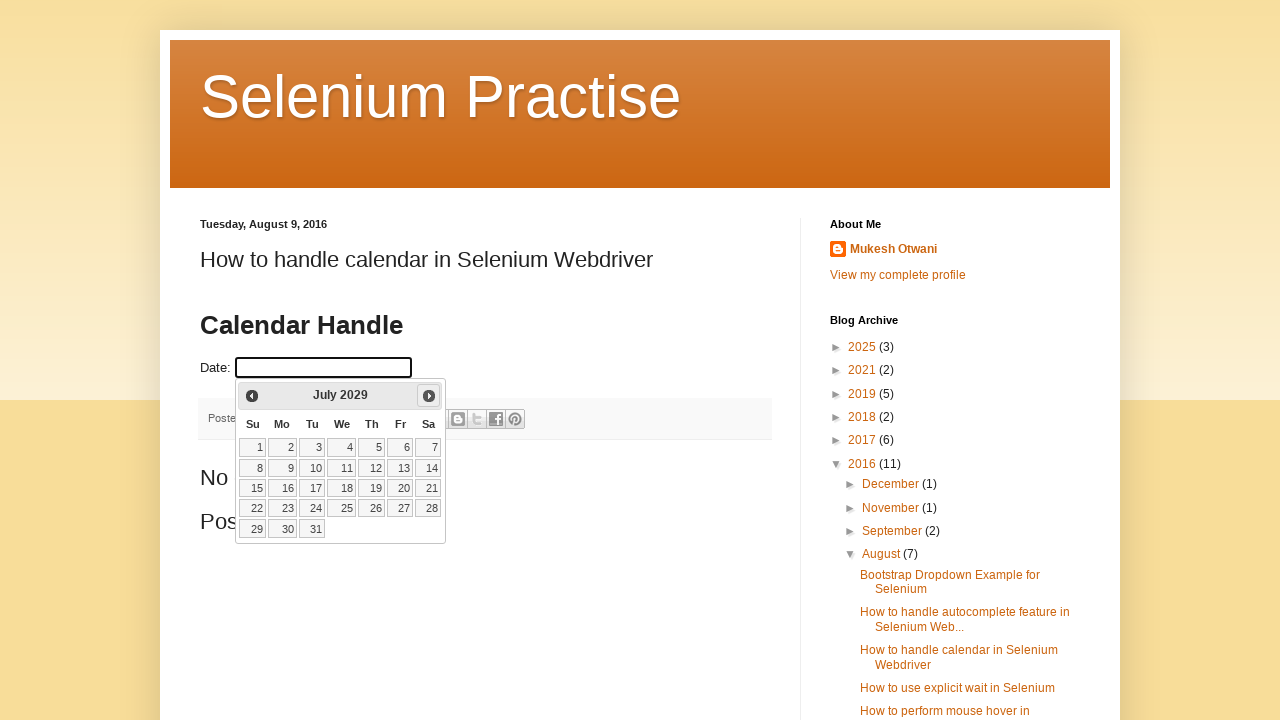

Waited for calendar to update after navigating to next month
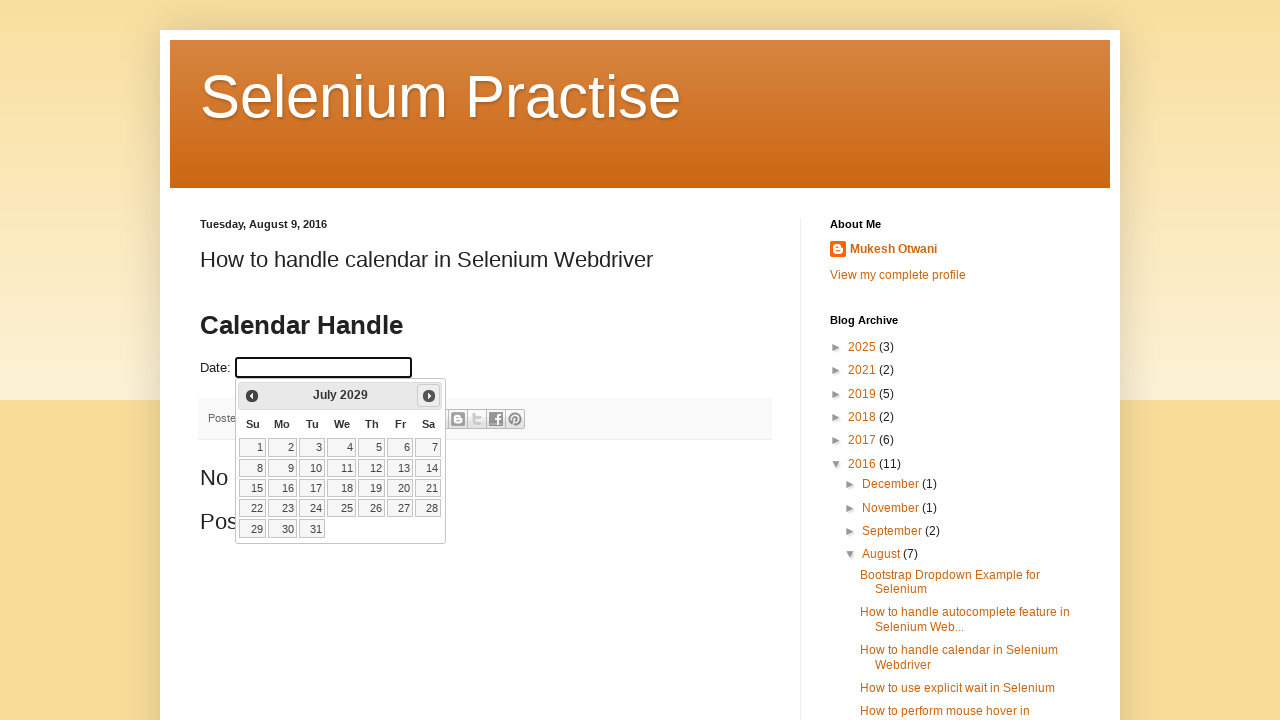

Read current calendar date: July 2029
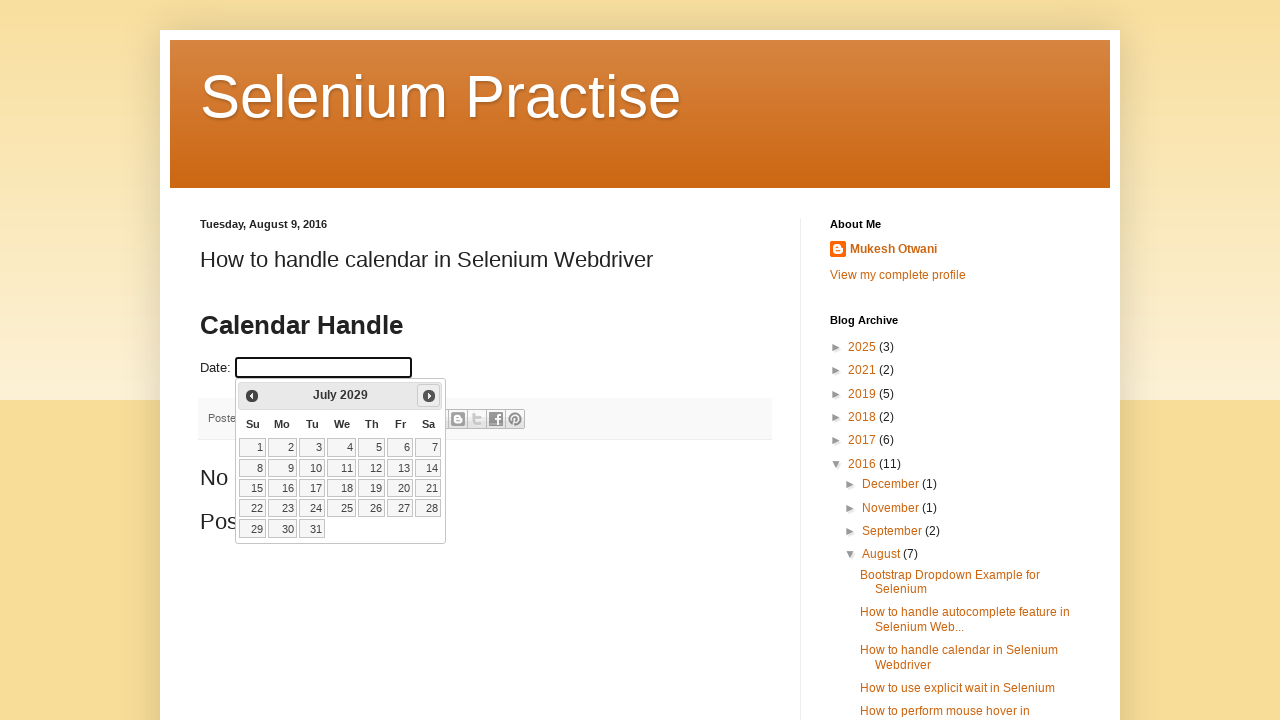

Clicked Next button to navigate to next month at (429, 396) on span:text('Next')
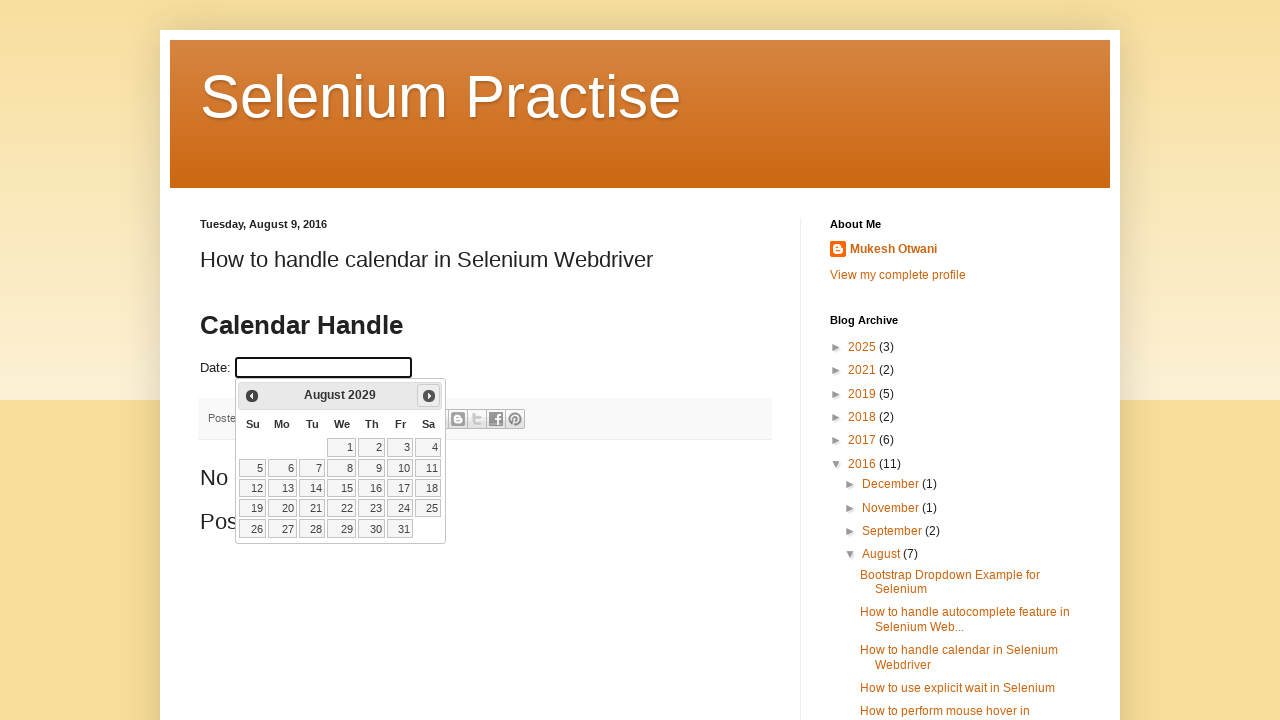

Waited for calendar to update after navigating to next month
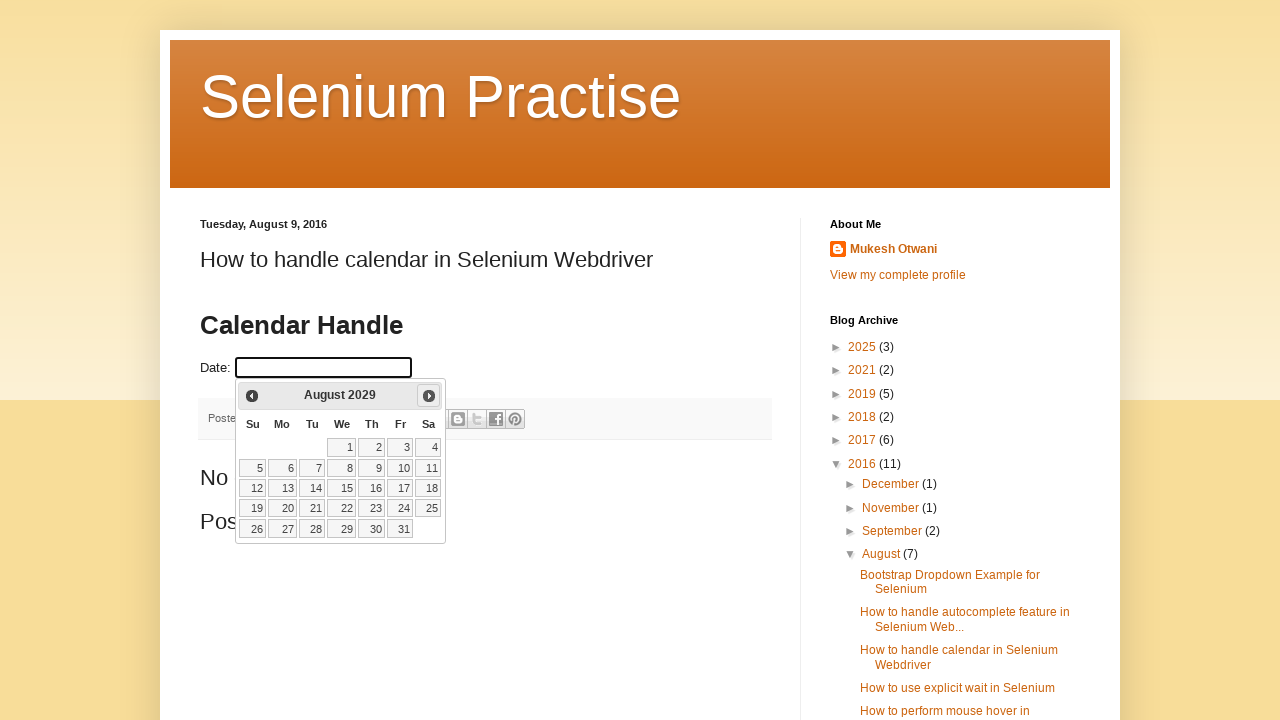

Read current calendar date: August 2029
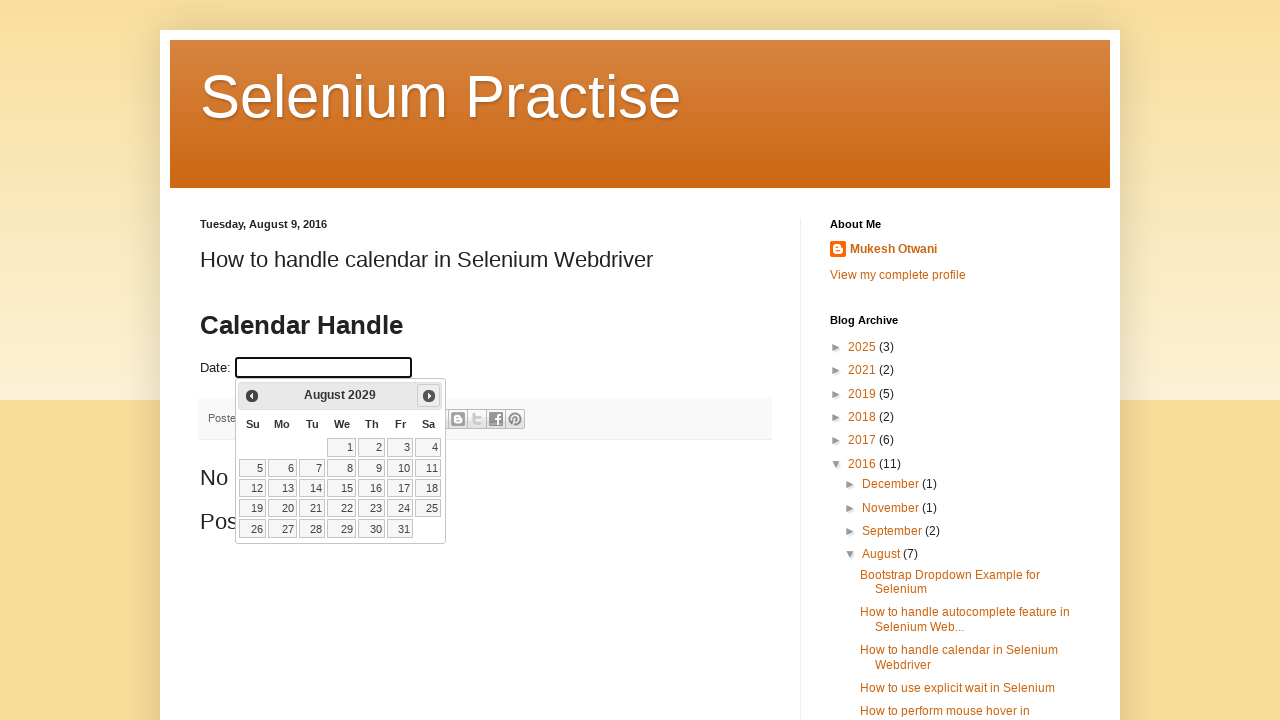

Clicked Next button to navigate to next month at (429, 396) on span:text('Next')
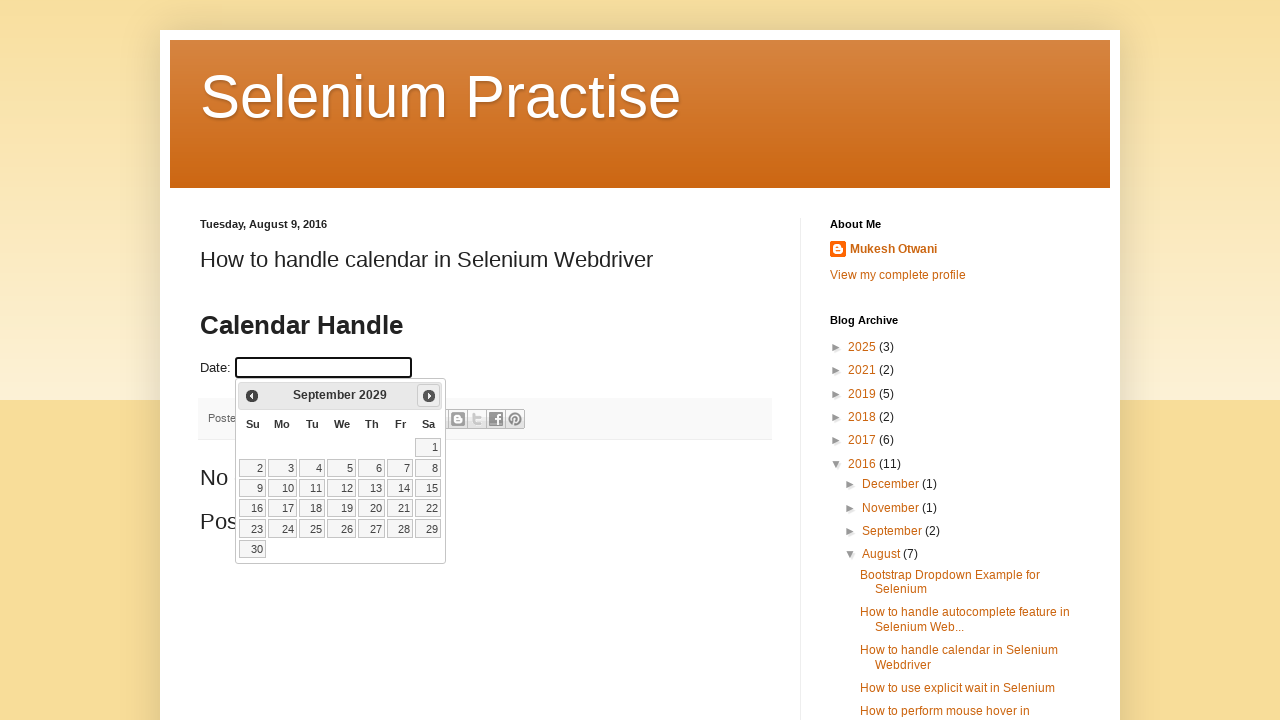

Waited for calendar to update after navigating to next month
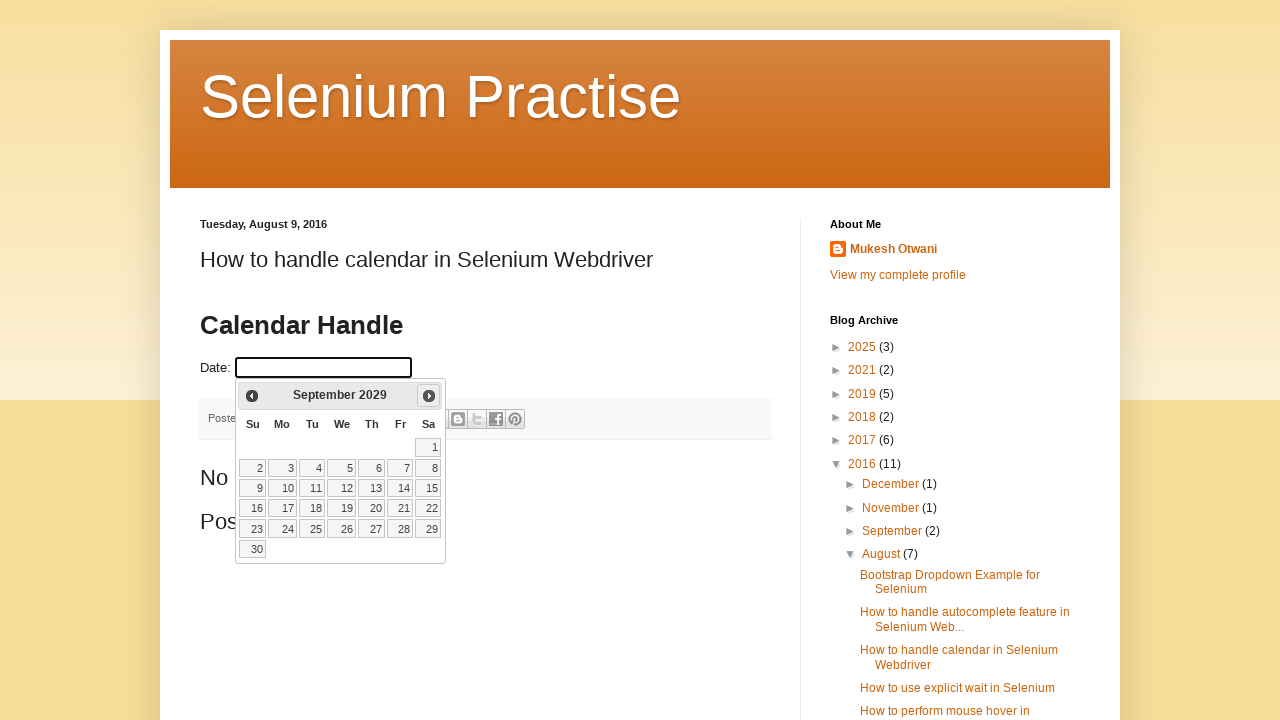

Read current calendar date: September 2029
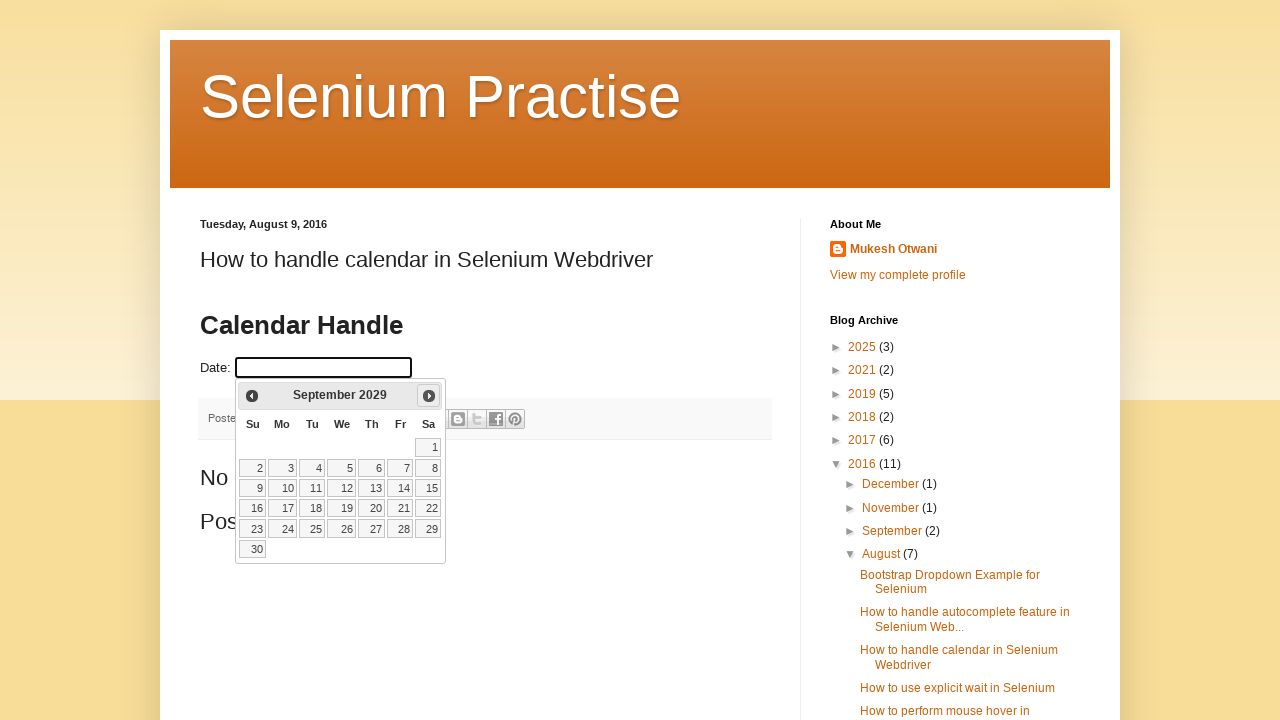

Clicked Next button to navigate to next month at (429, 396) on span:text('Next')
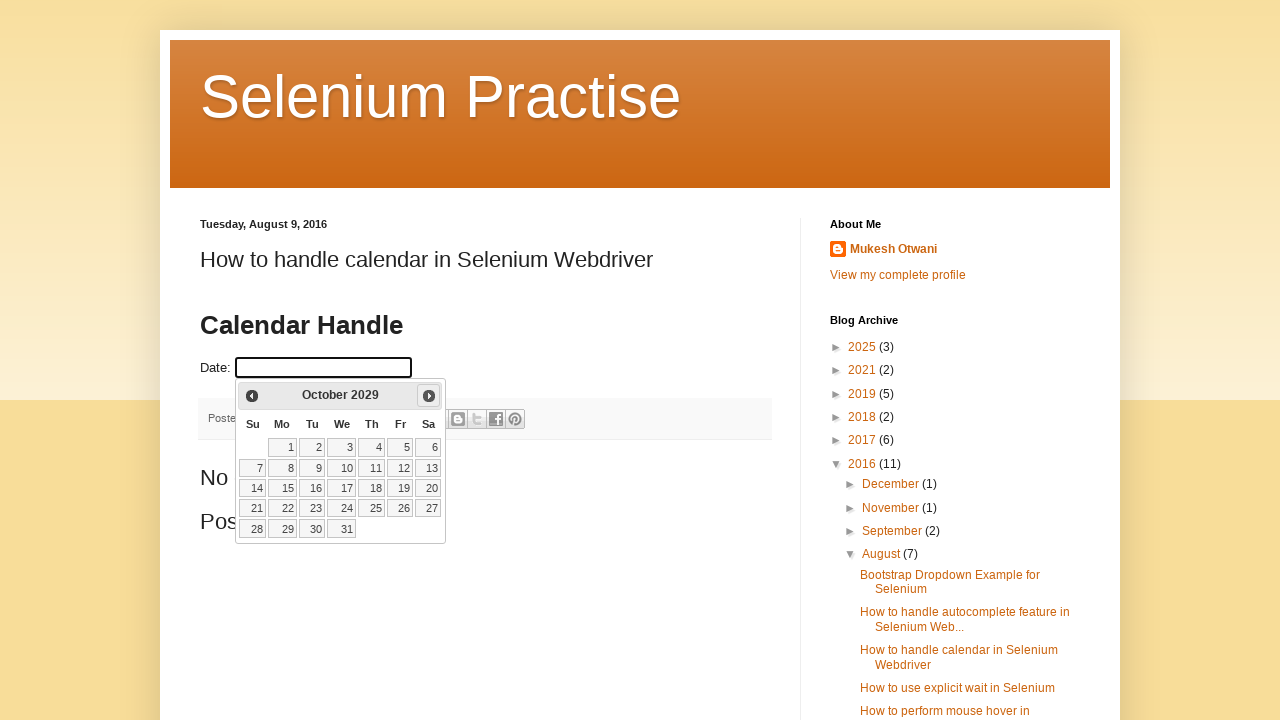

Waited for calendar to update after navigating to next month
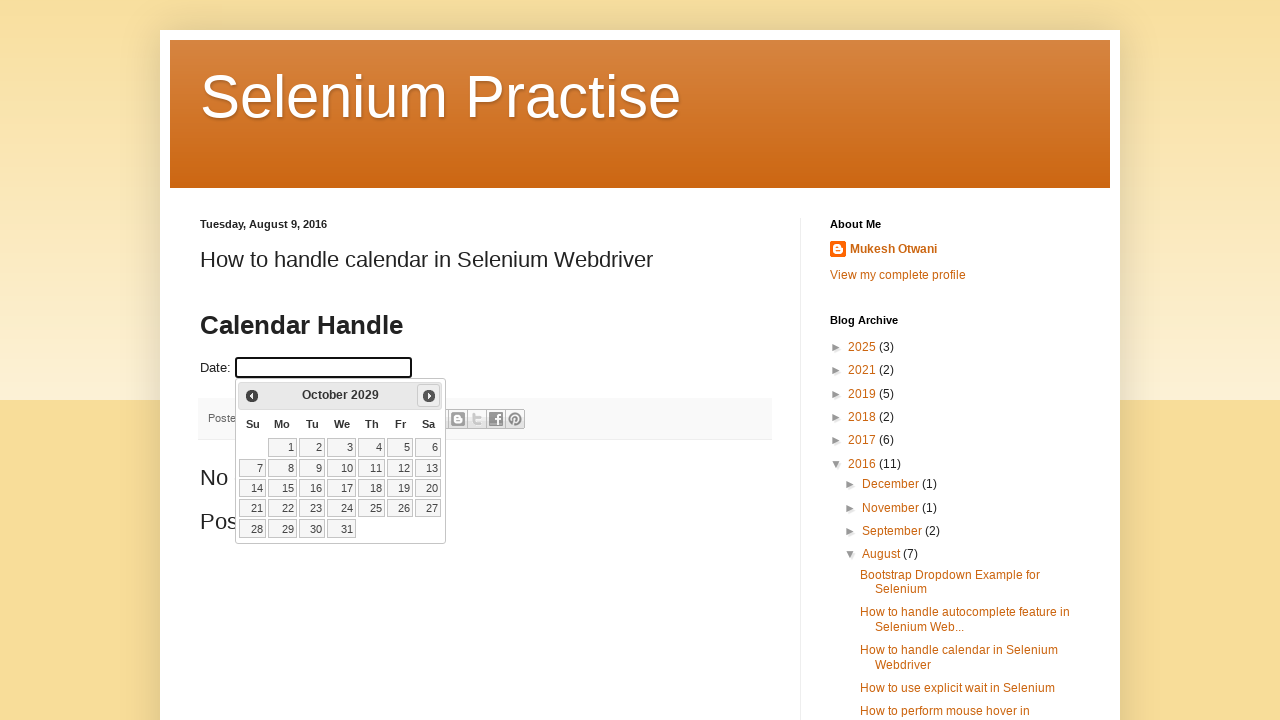

Read current calendar date: October 2029
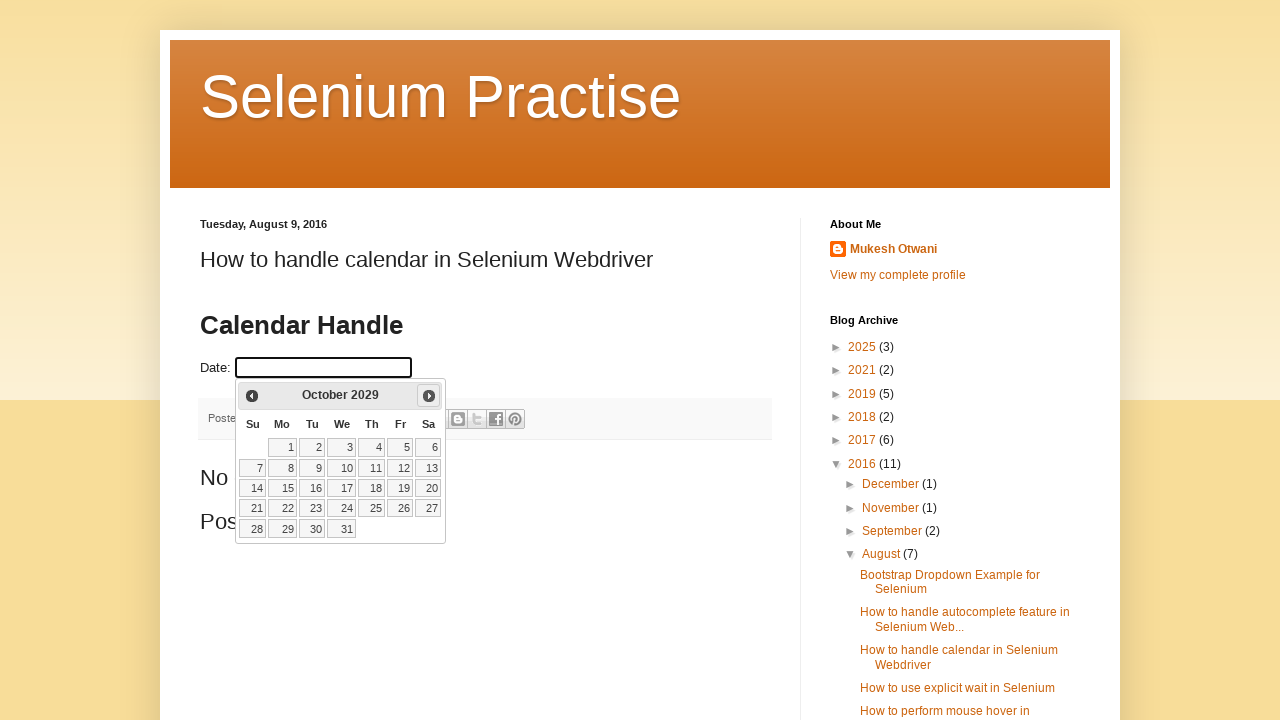

Clicked Next button to navigate to next month at (429, 396) on span:text('Next')
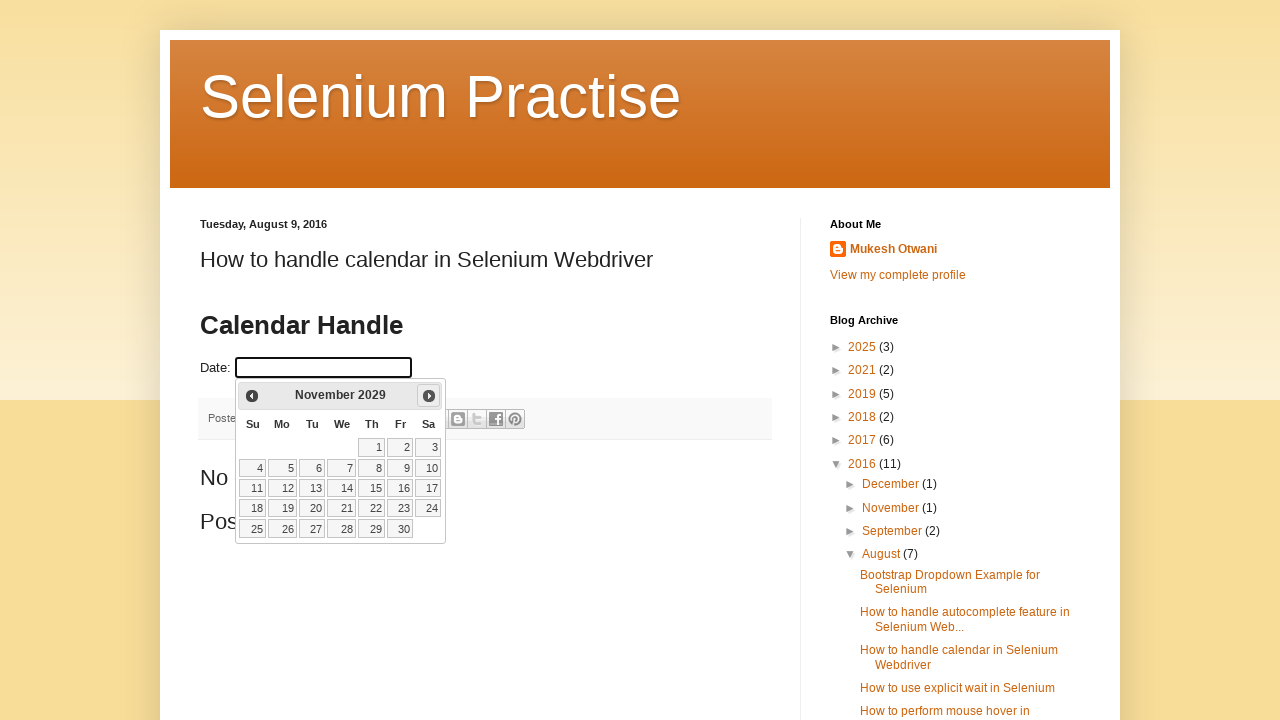

Waited for calendar to update after navigating to next month
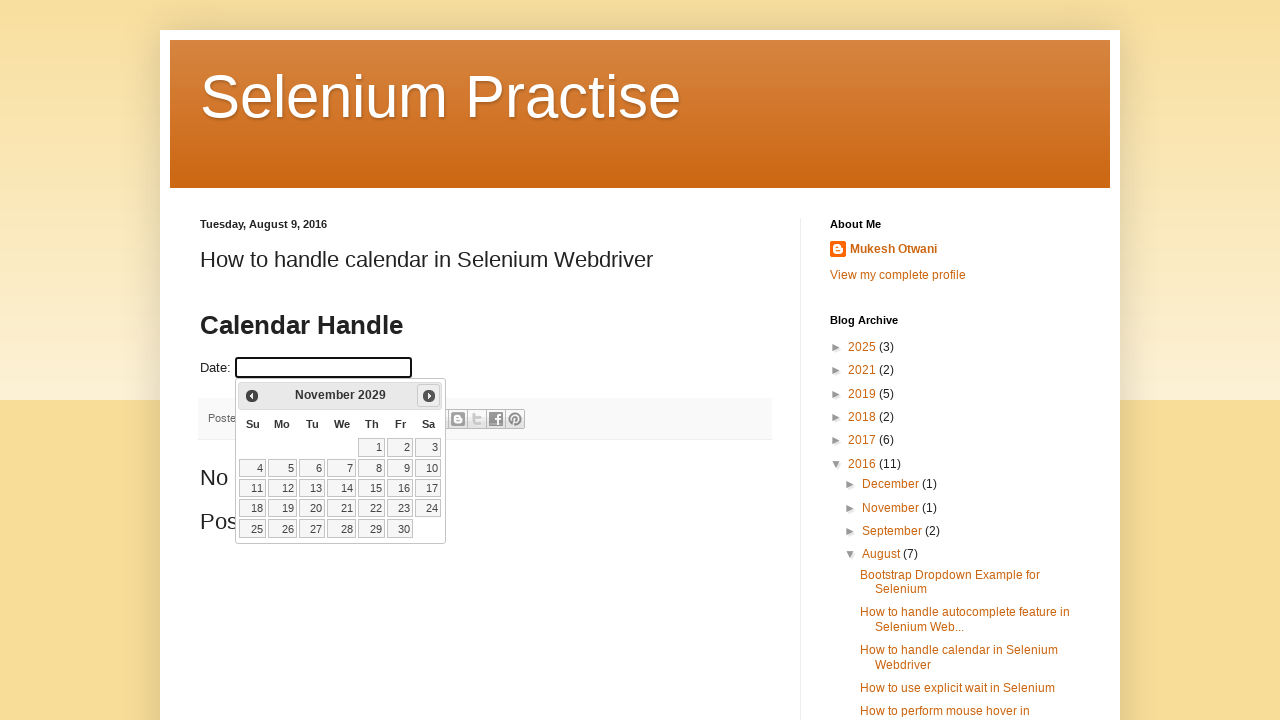

Read current calendar date: November 2029
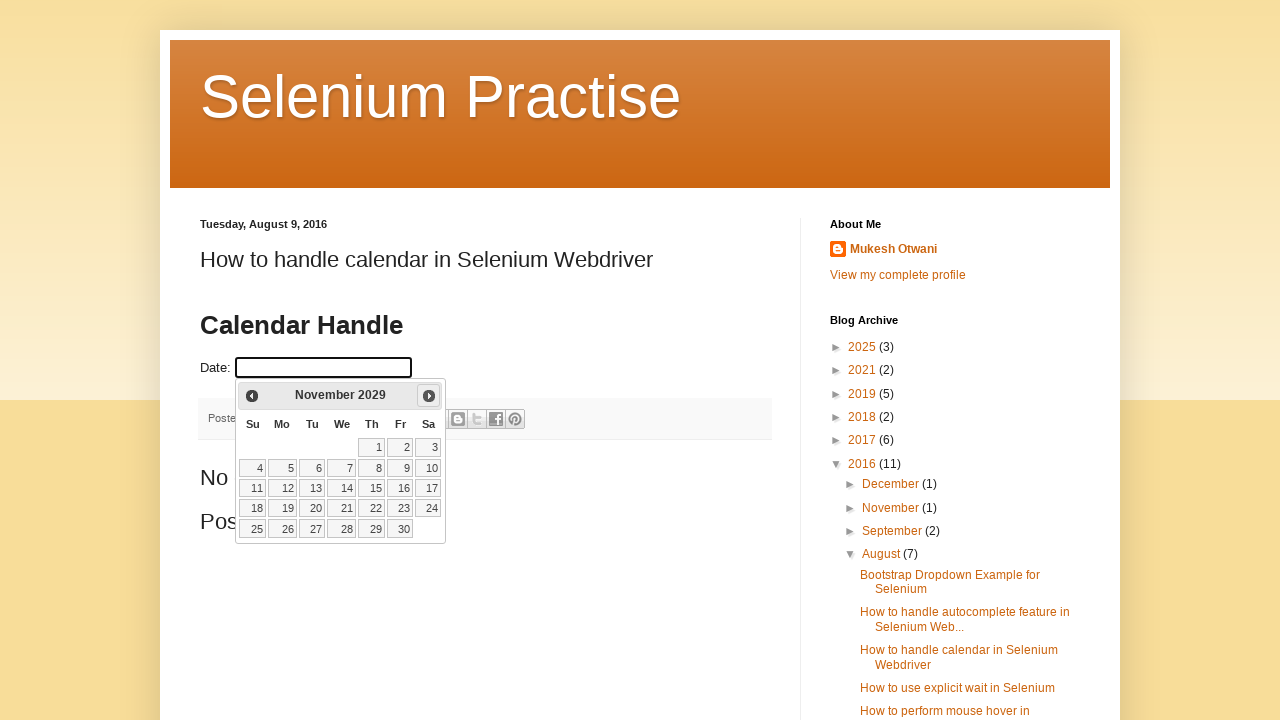

Clicked Next button to navigate to next month at (429, 396) on span:text('Next')
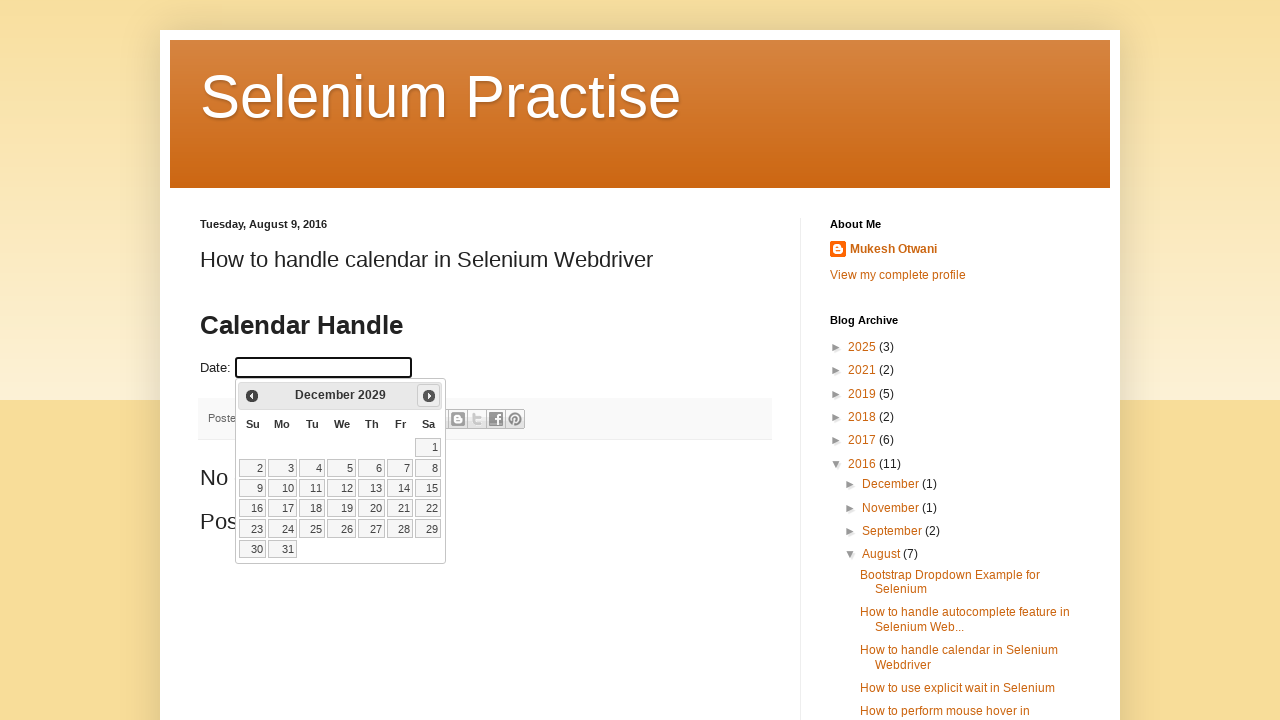

Waited for calendar to update after navigating to next month
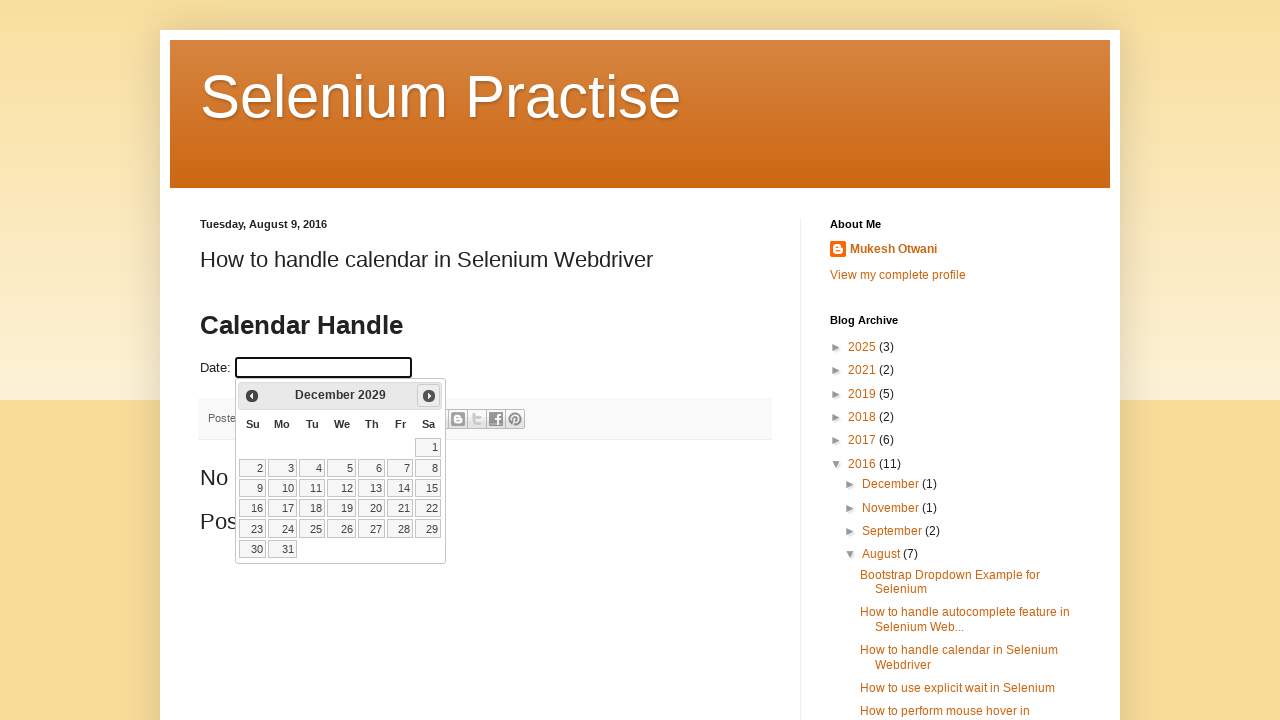

Read current calendar date: December 2029
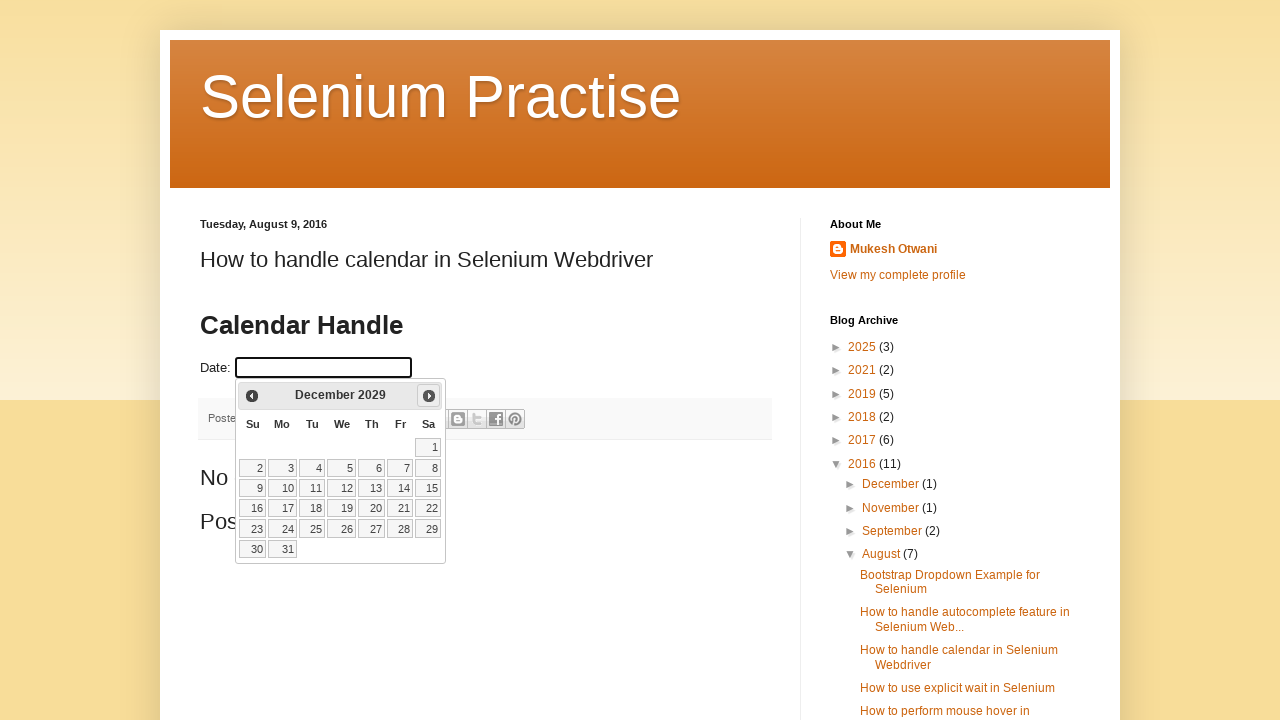

Clicked Next button to navigate to next month at (429, 396) on span:text('Next')
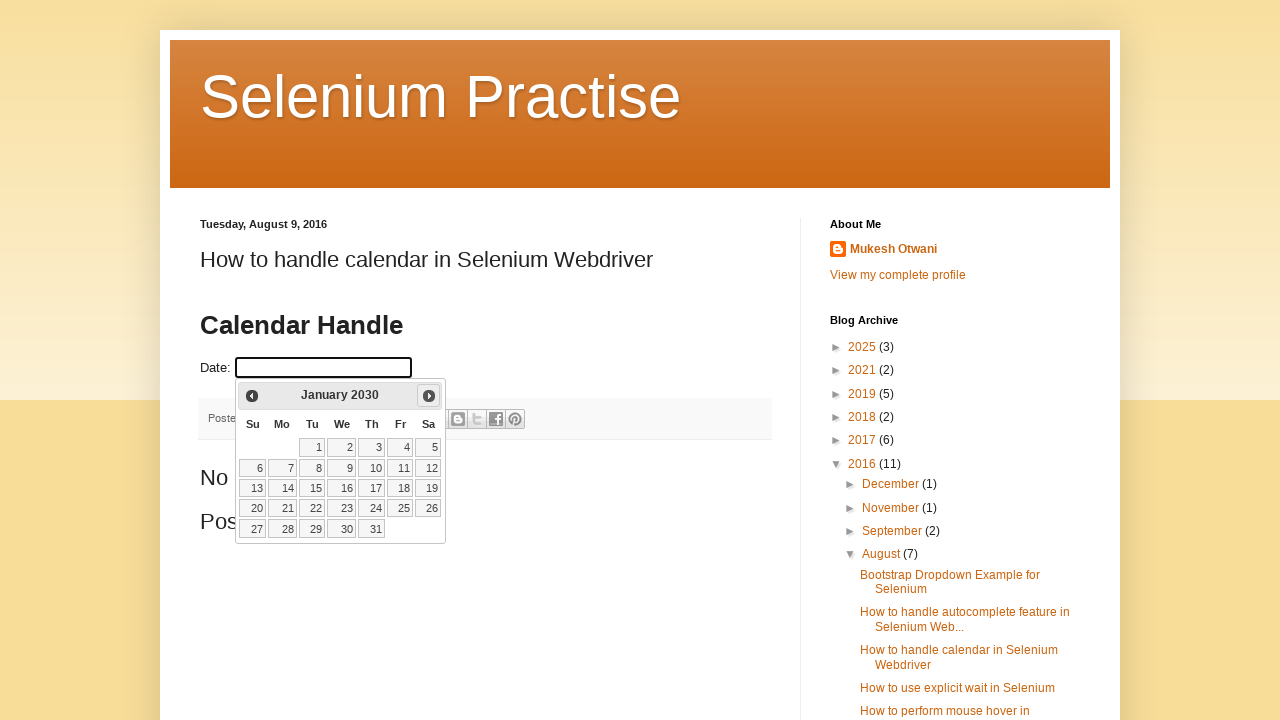

Waited for calendar to update after navigating to next month
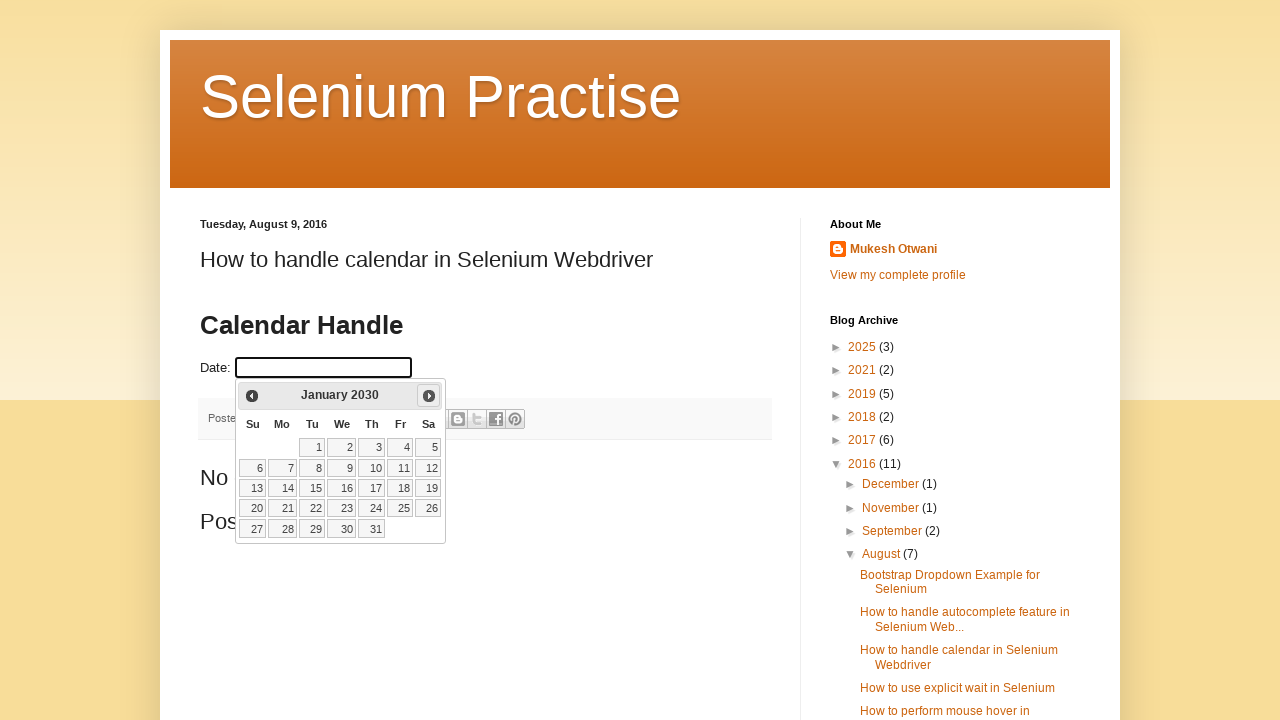

Read current calendar date: January 2030
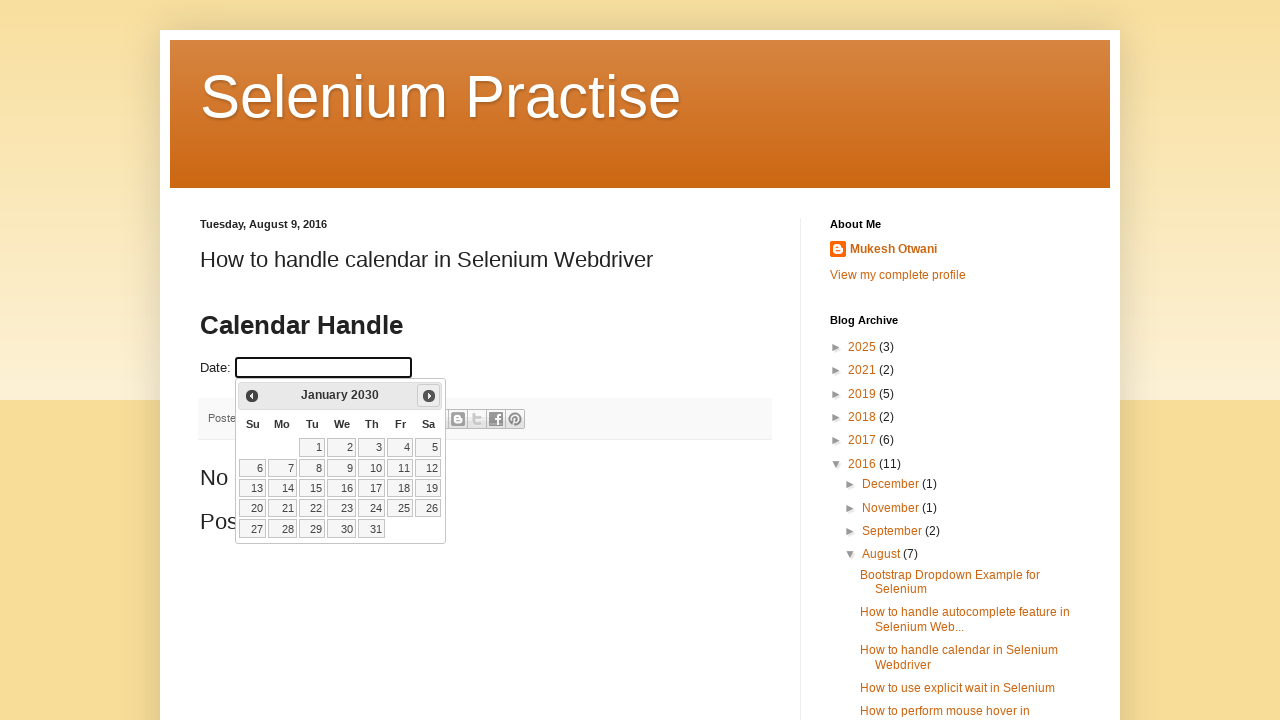

Clicked Next button to navigate to next month at (429, 396) on span:text('Next')
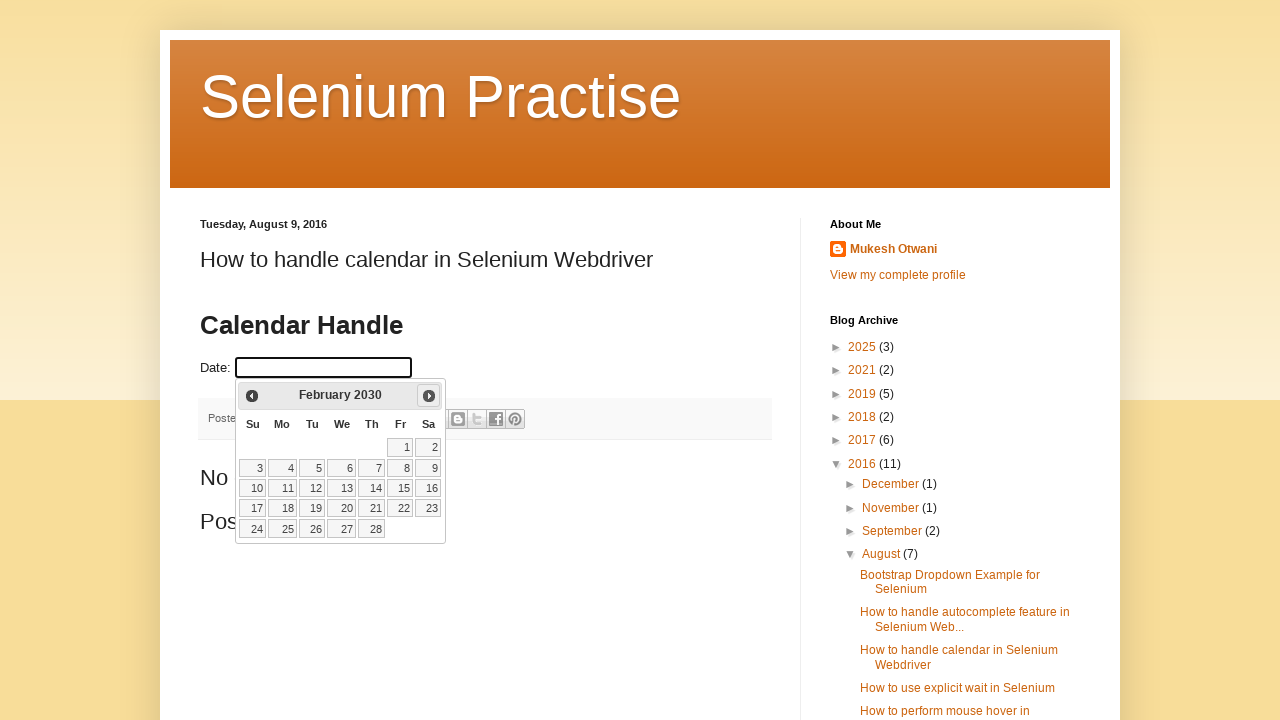

Waited for calendar to update after navigating to next month
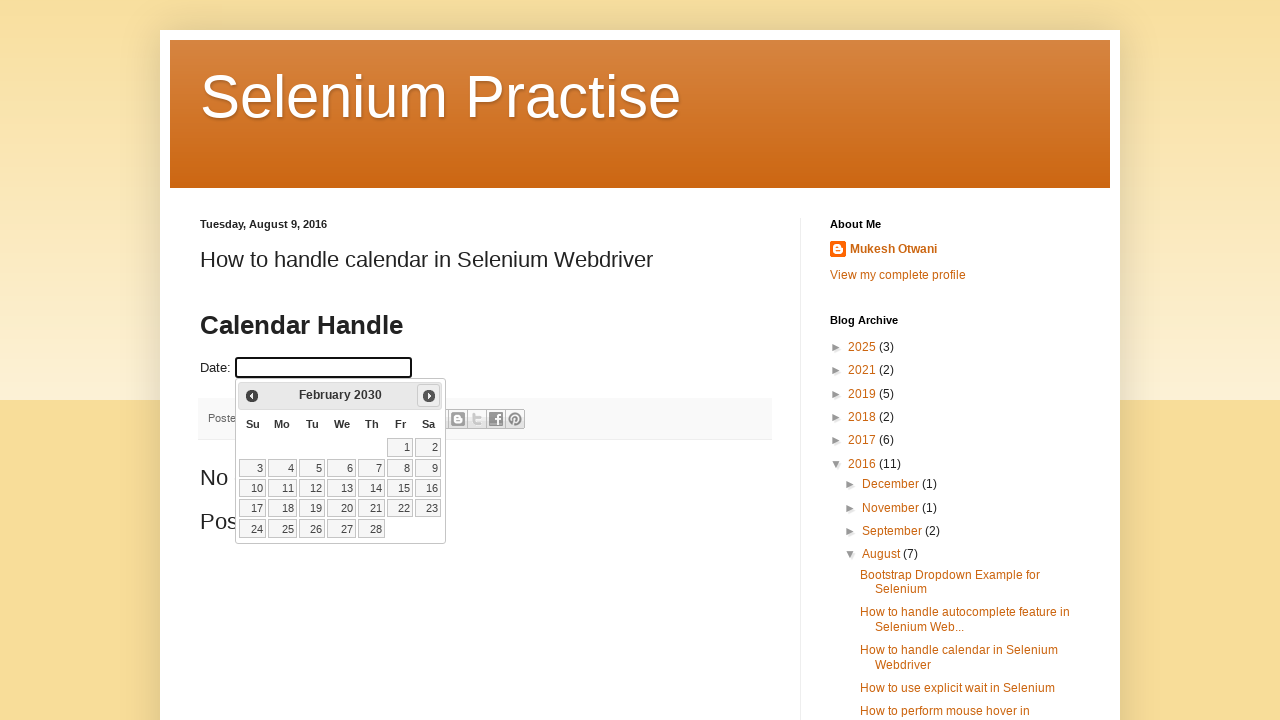

Read current calendar date: February 2030
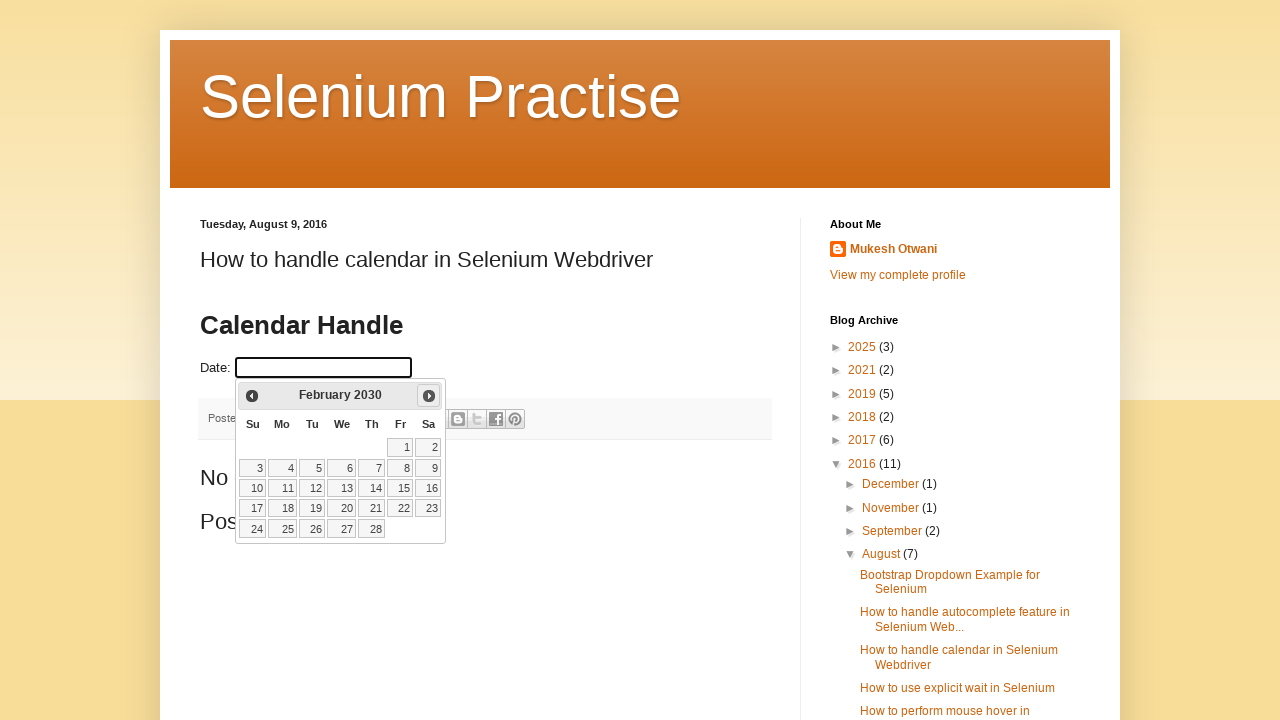

Clicked Next button to navigate to next month at (429, 396) on span:text('Next')
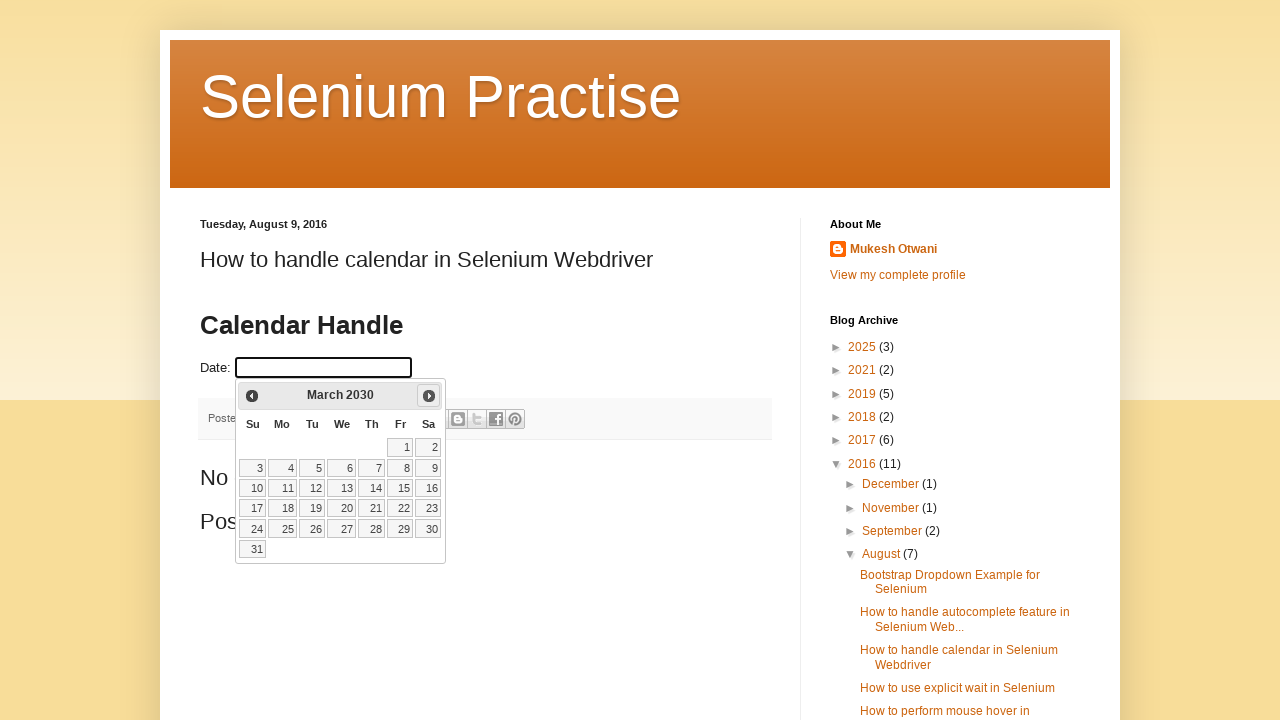

Waited for calendar to update after navigating to next month
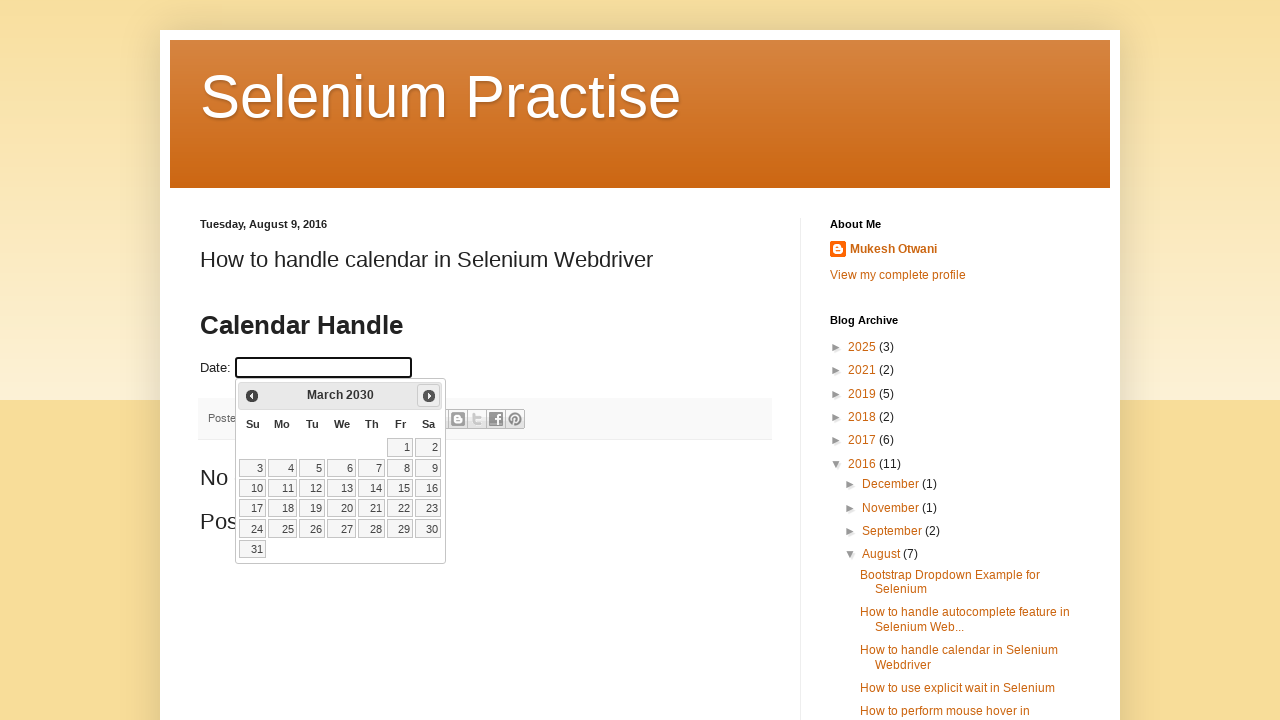

Read current calendar date: March 2030
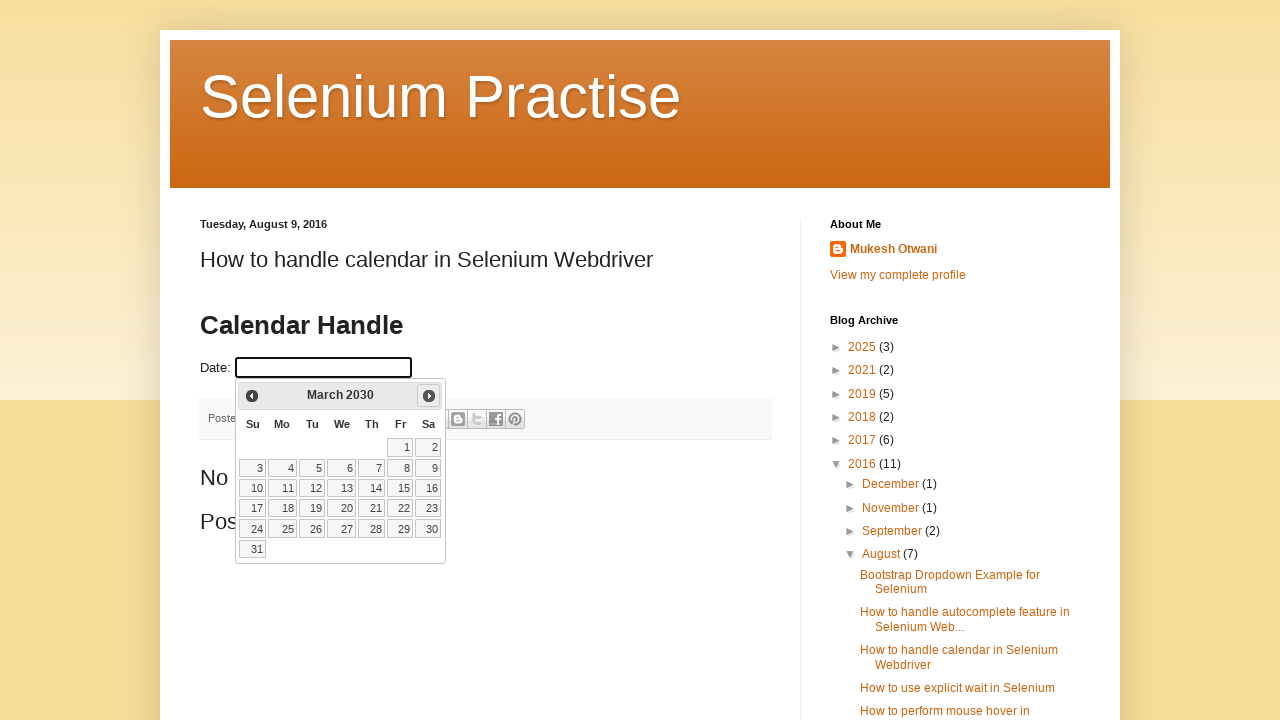

Clicked Next button to navigate to next month at (429, 396) on span:text('Next')
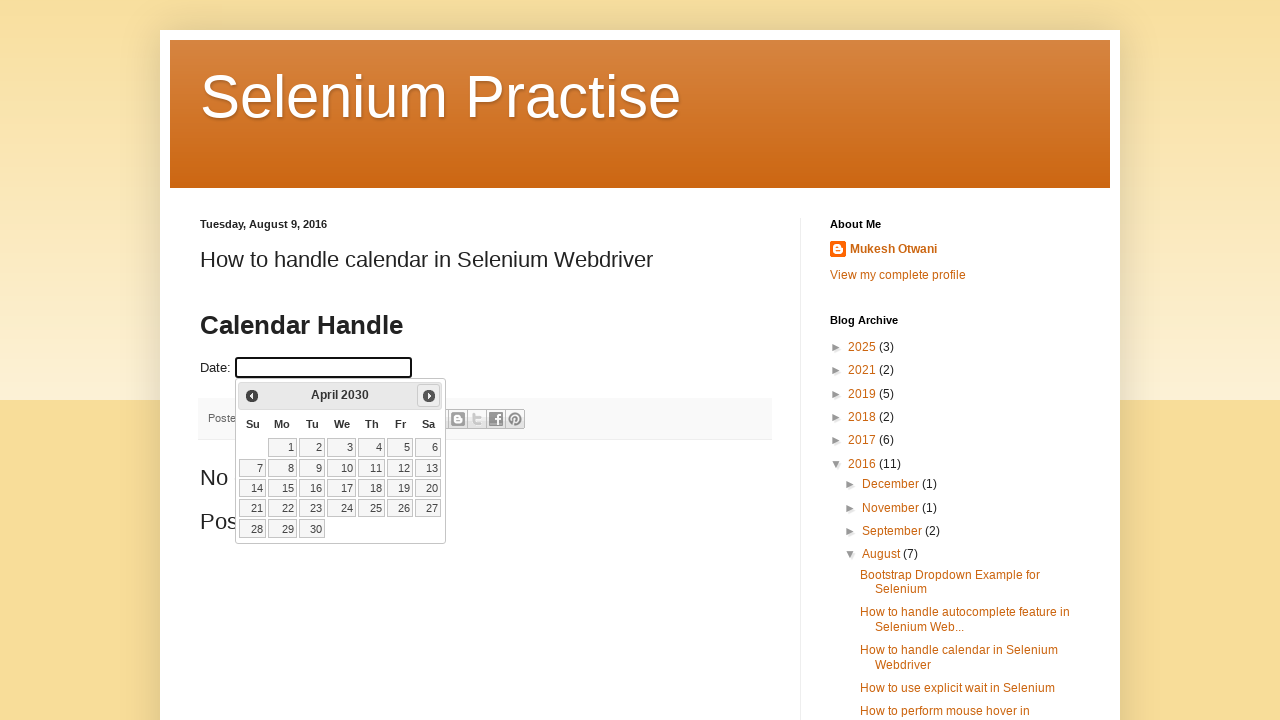

Waited for calendar to update after navigating to next month
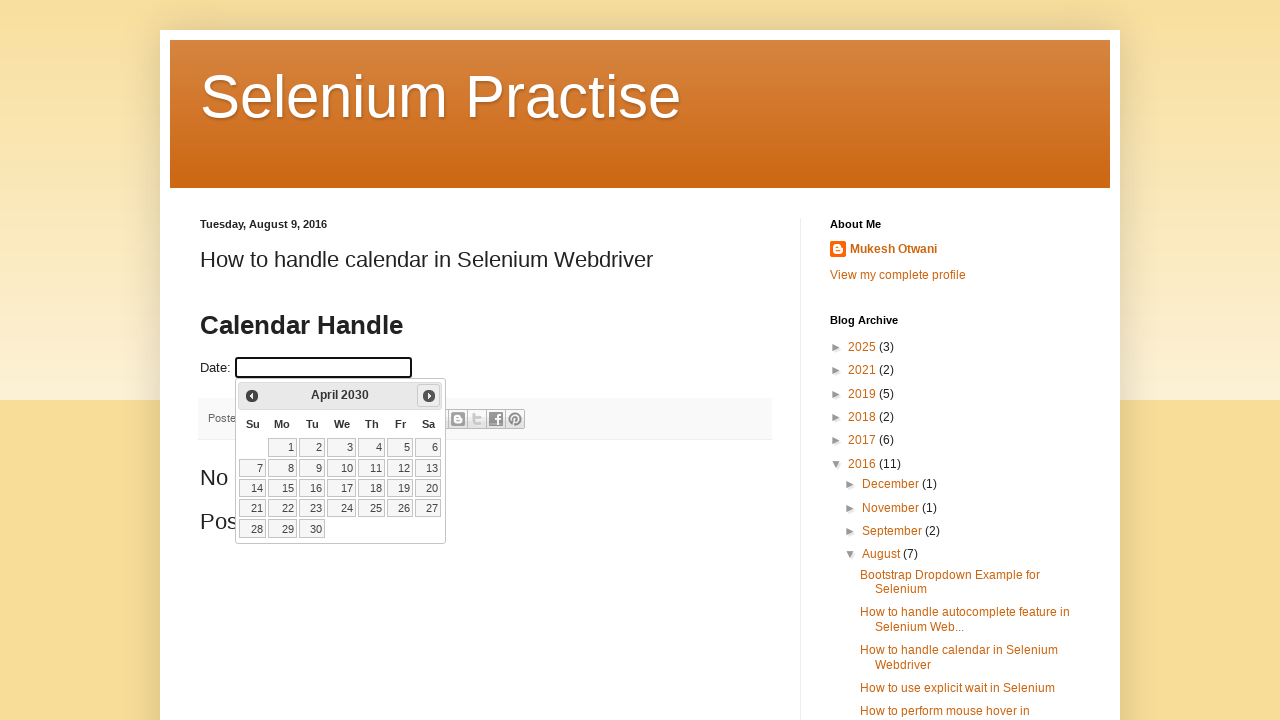

Read current calendar date: April 2030
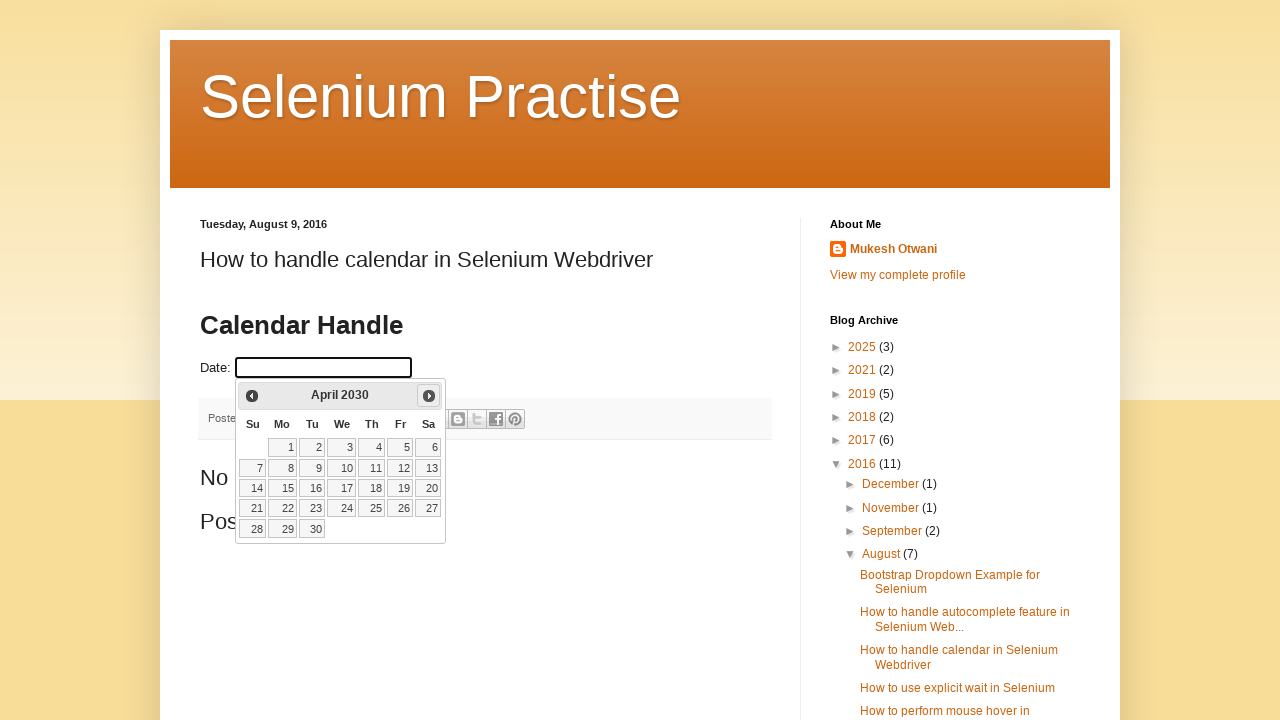

Clicked Next button to navigate to next month at (429, 396) on span:text('Next')
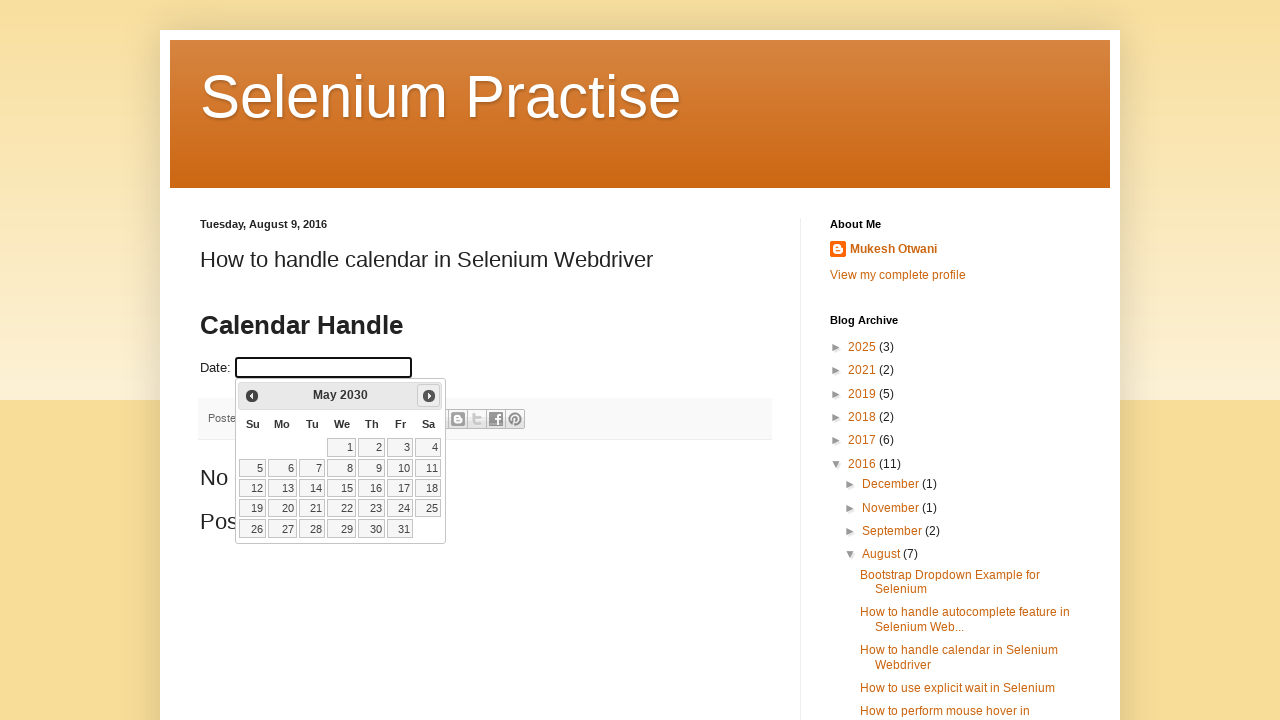

Waited for calendar to update after navigating to next month
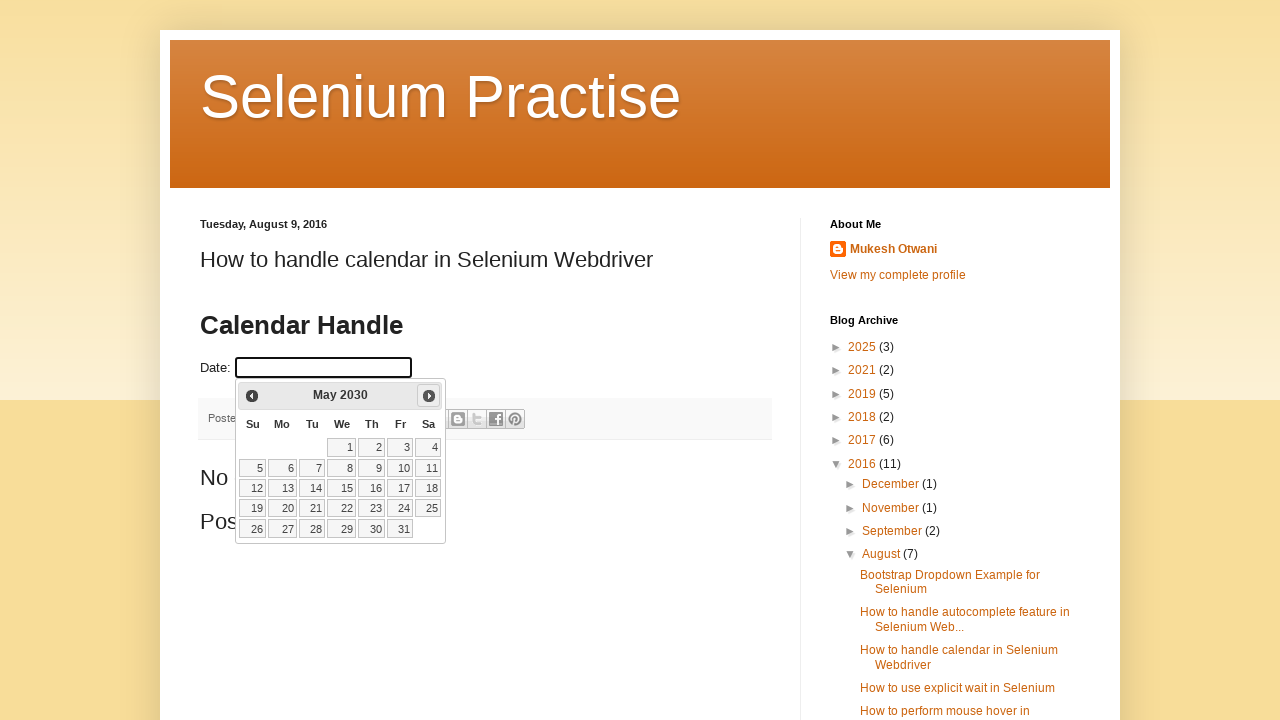

Read current calendar date: May 2030
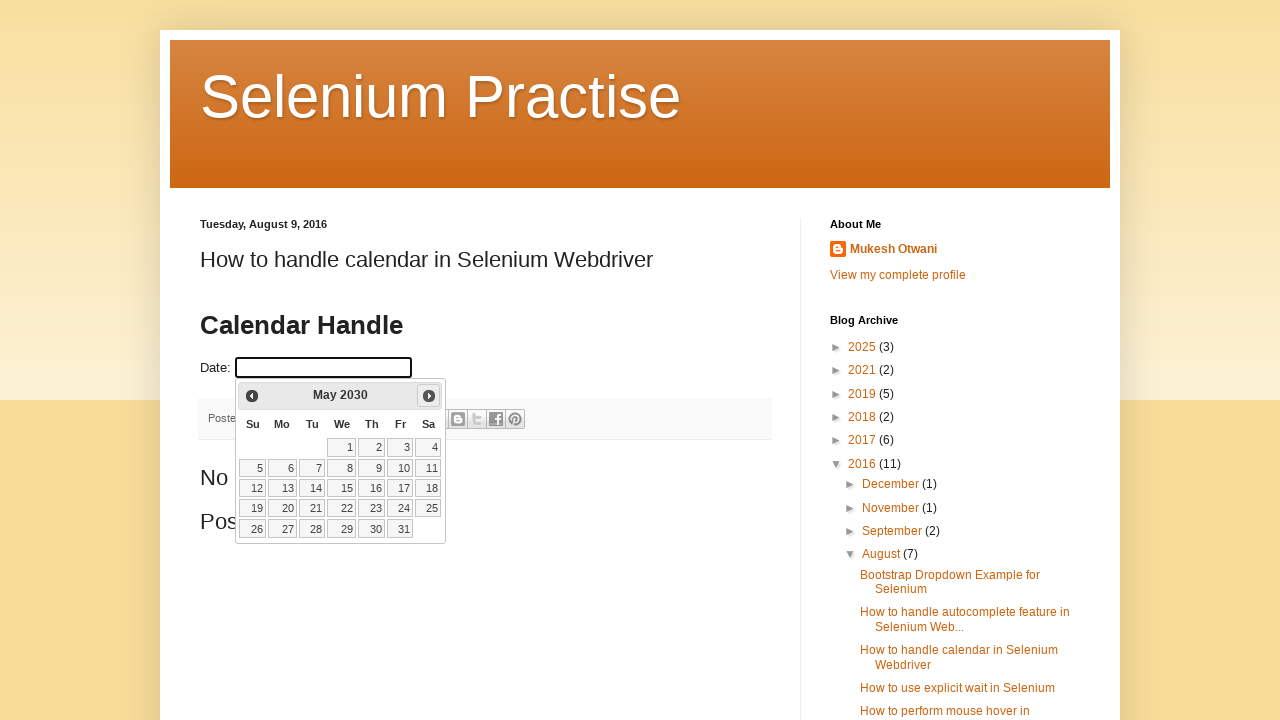

Clicked Next button to navigate to next month at (429, 396) on span:text('Next')
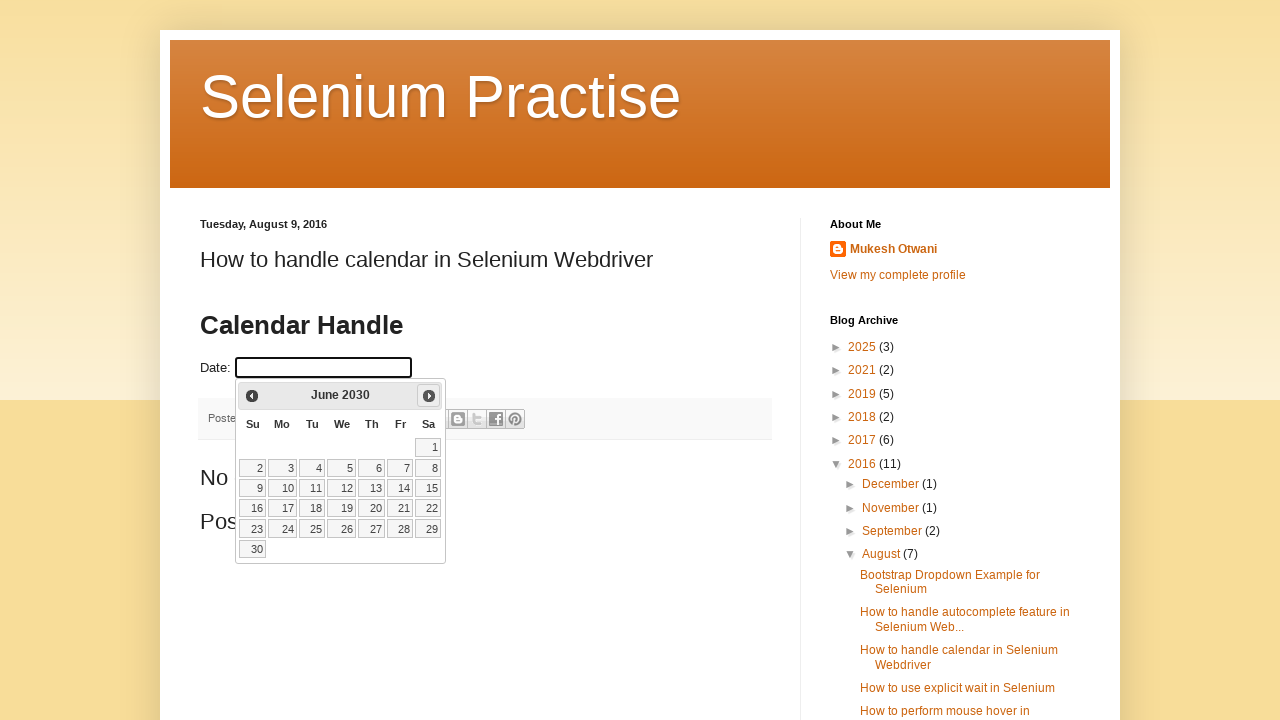

Waited for calendar to update after navigating to next month
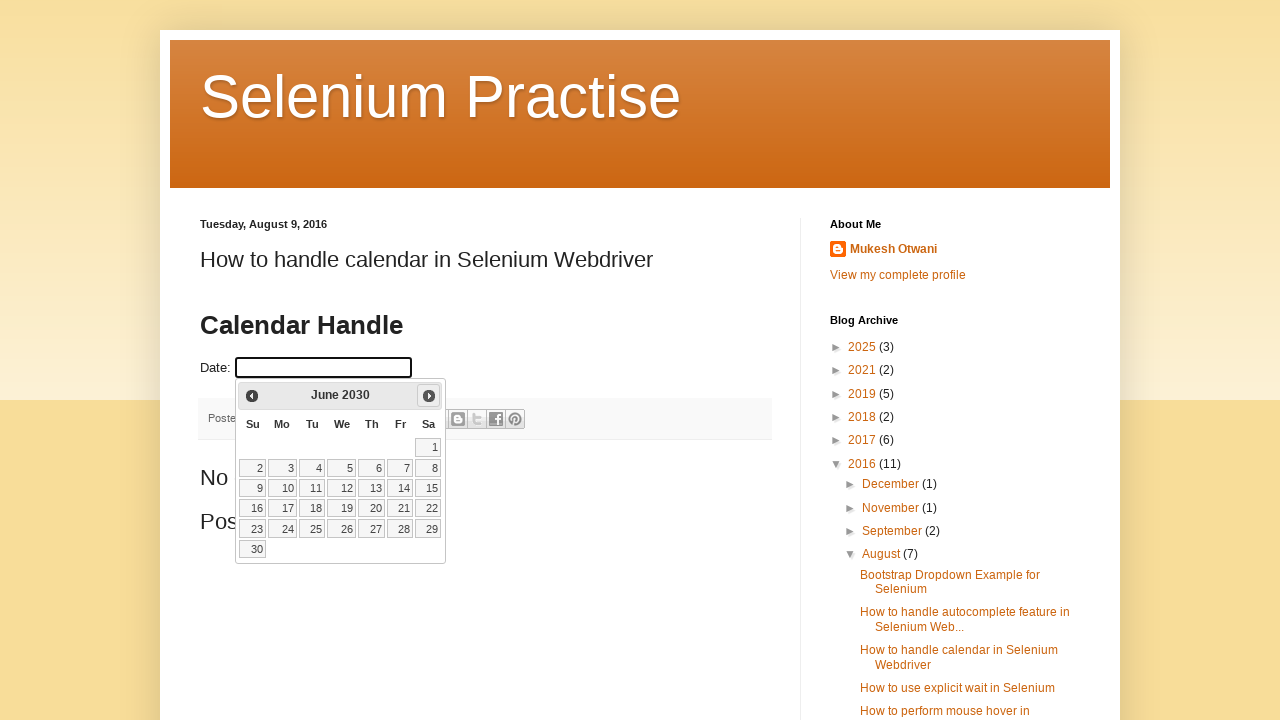

Read current calendar date: June 2030
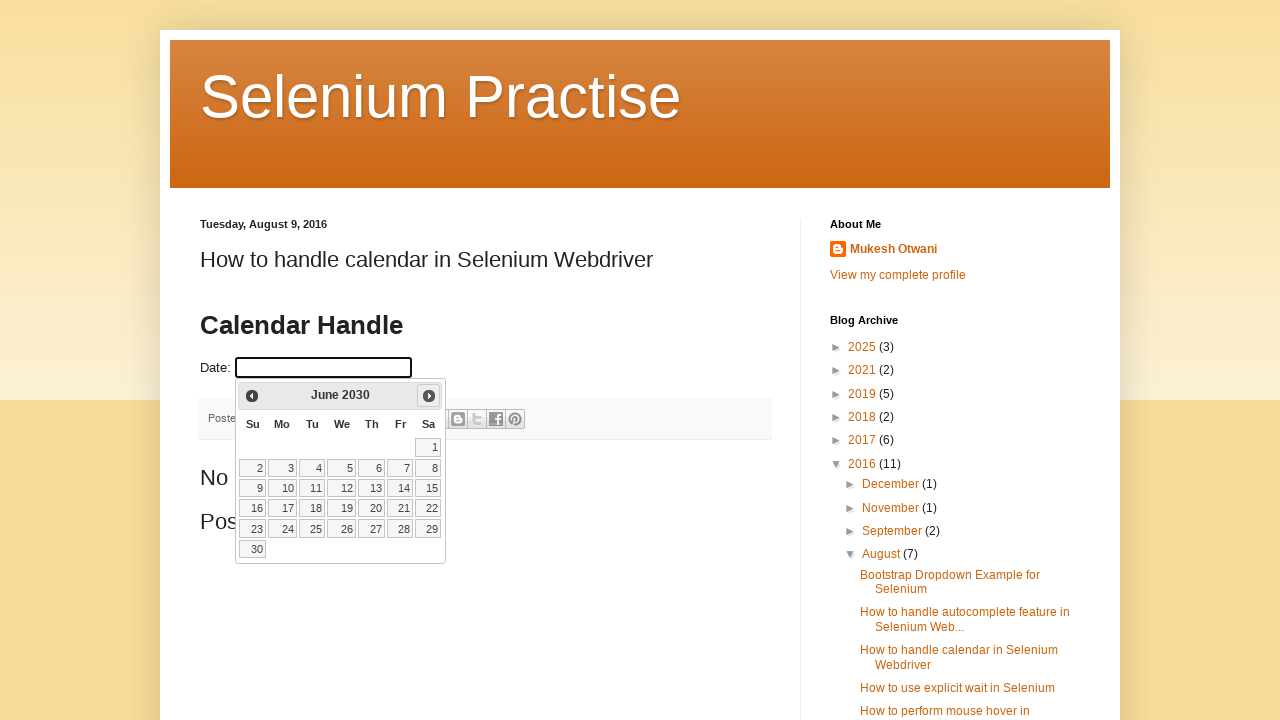

Clicked Next button to navigate to next month at (429, 396) on span:text('Next')
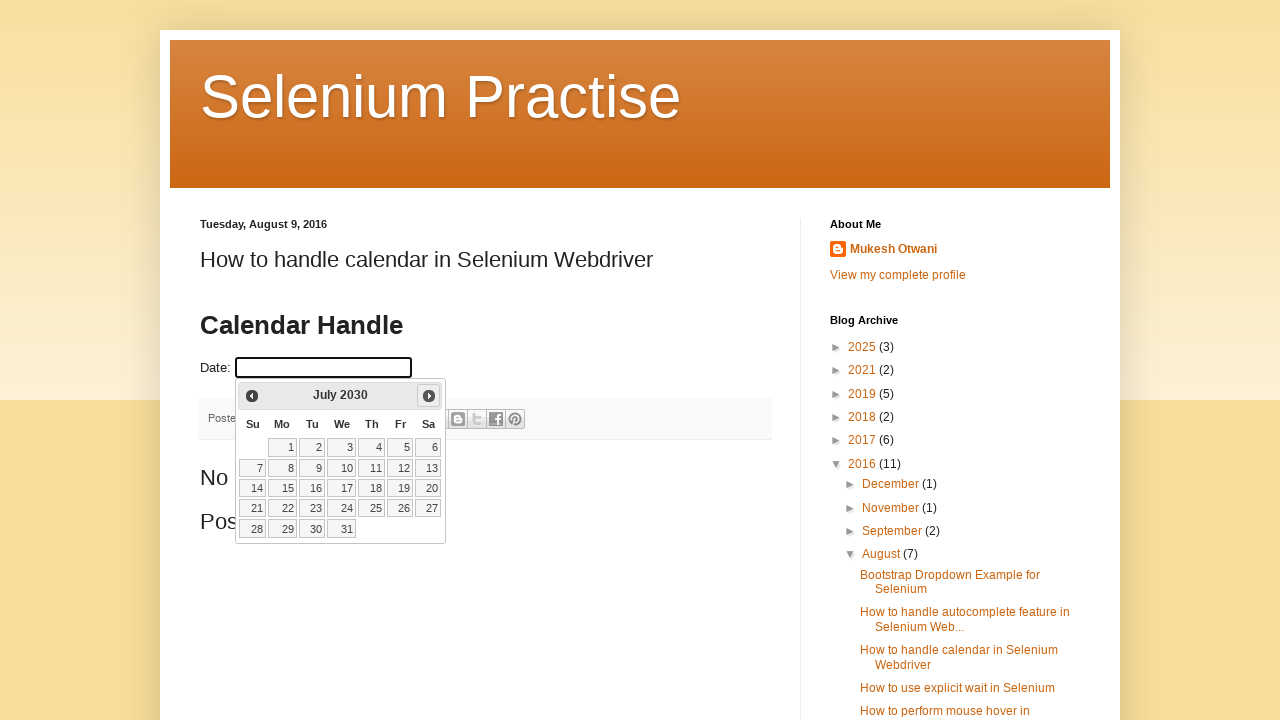

Waited for calendar to update after navigating to next month
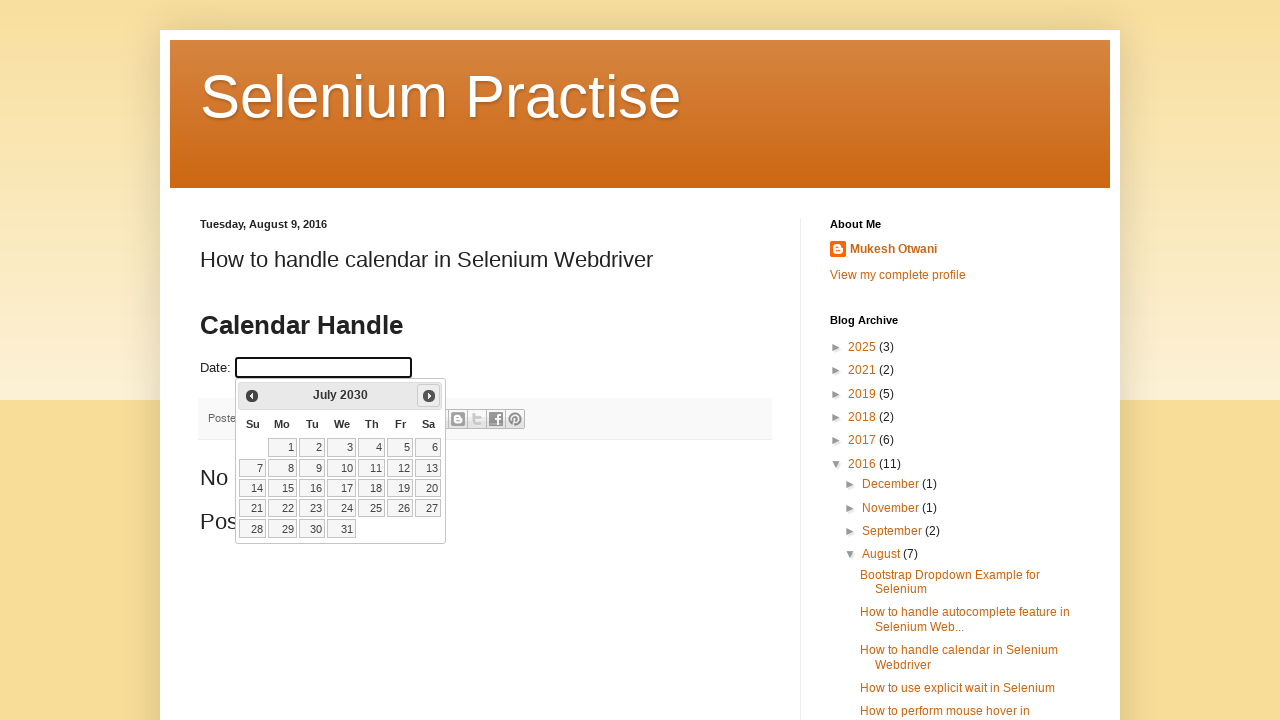

Read current calendar date: July 2030
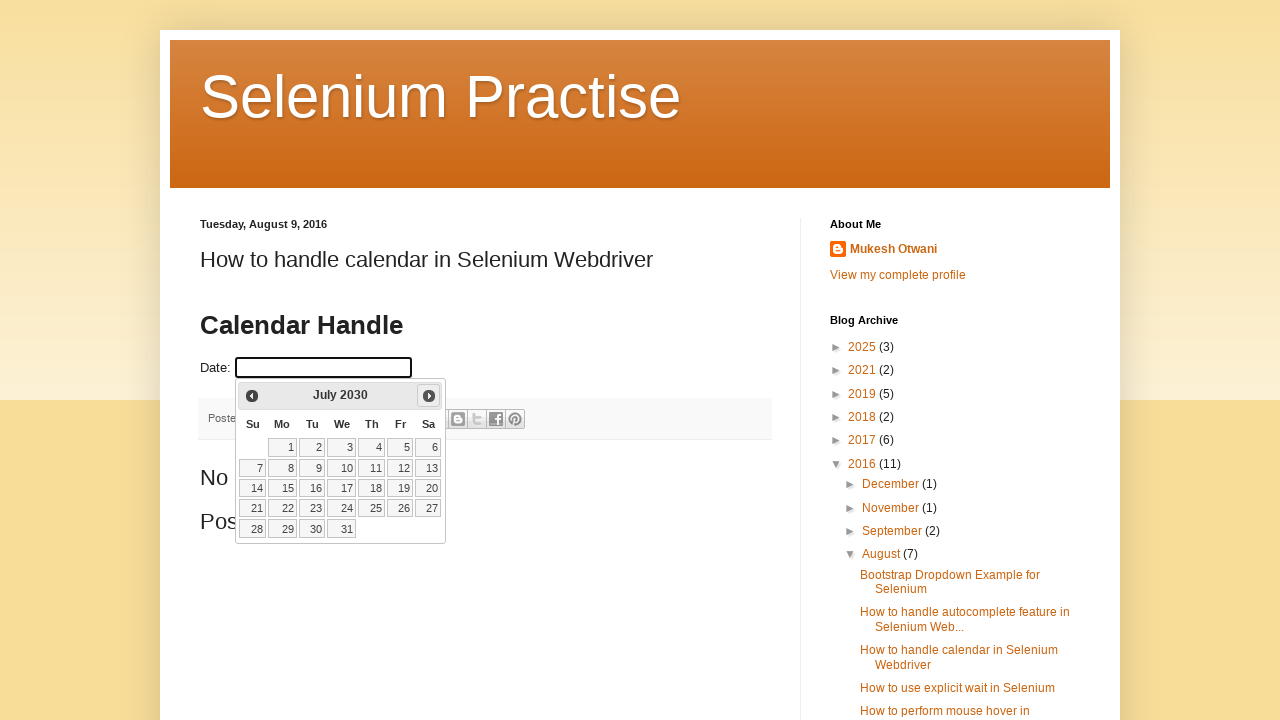

Clicked Next button to navigate to next month at (429, 396) on span:text('Next')
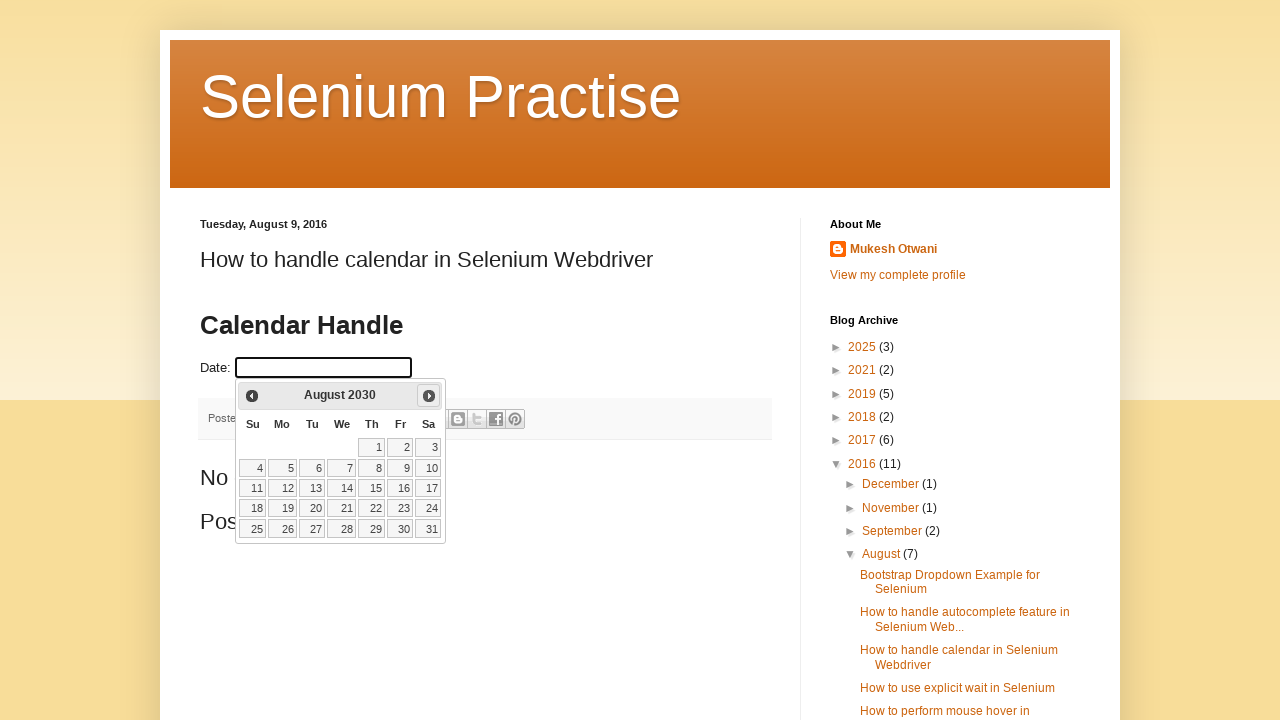

Waited for calendar to update after navigating to next month
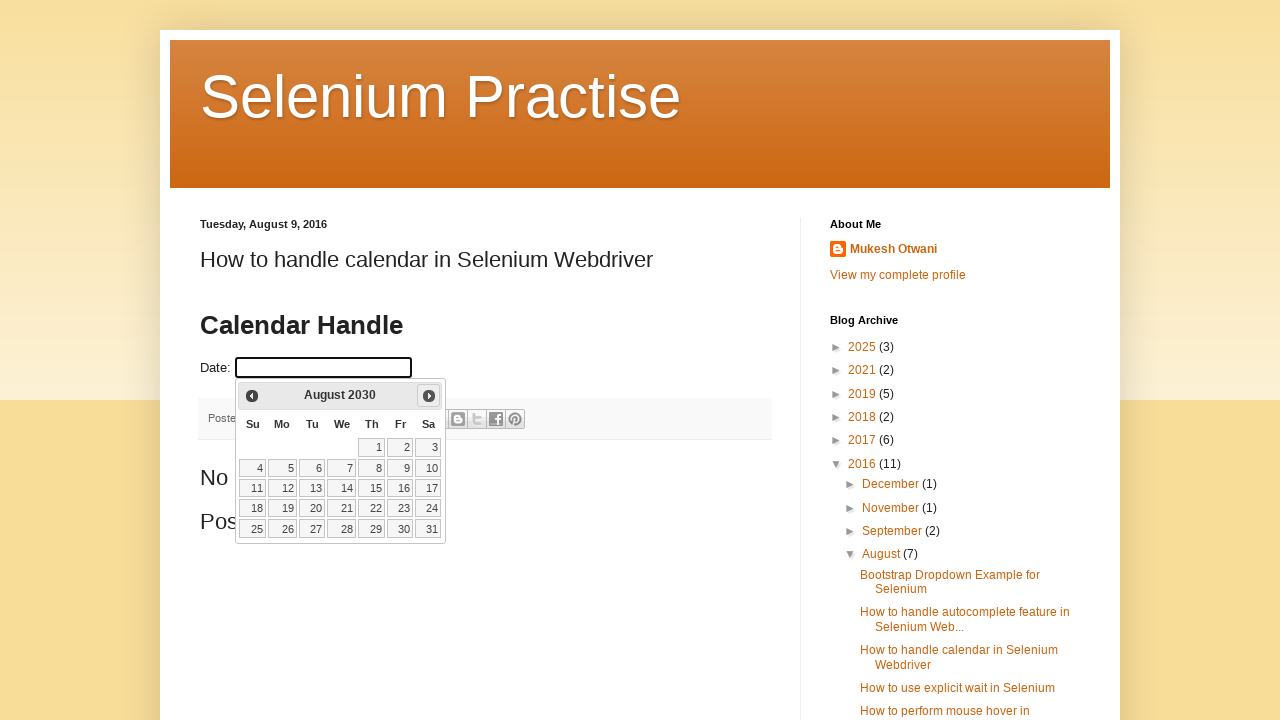

Read current calendar date: August 2030
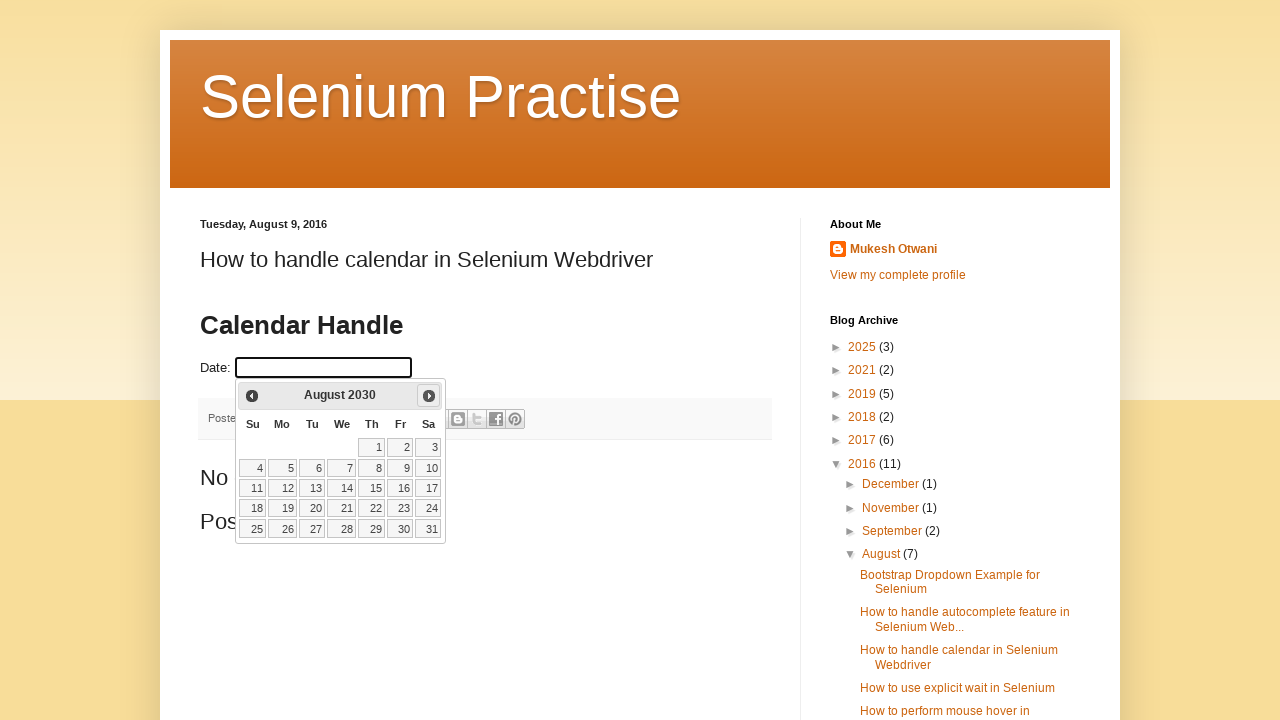

Clicked Next button to navigate to next month at (429, 396) on span:text('Next')
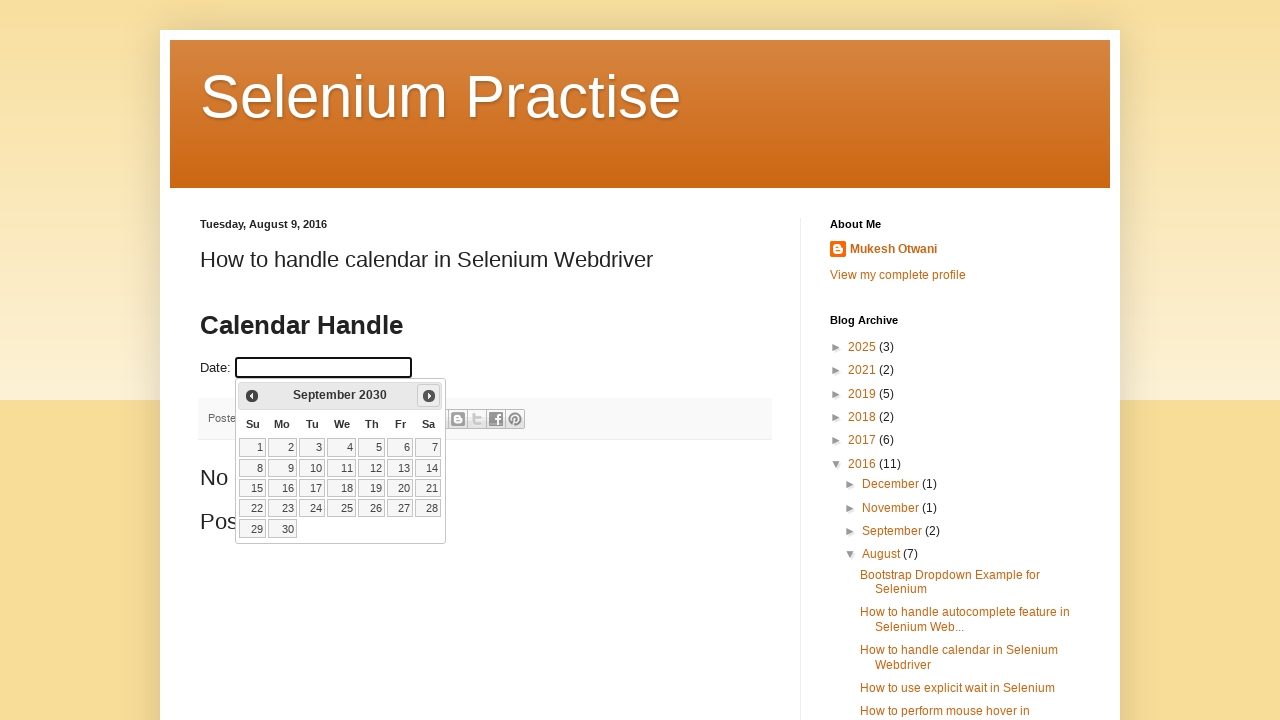

Waited for calendar to update after navigating to next month
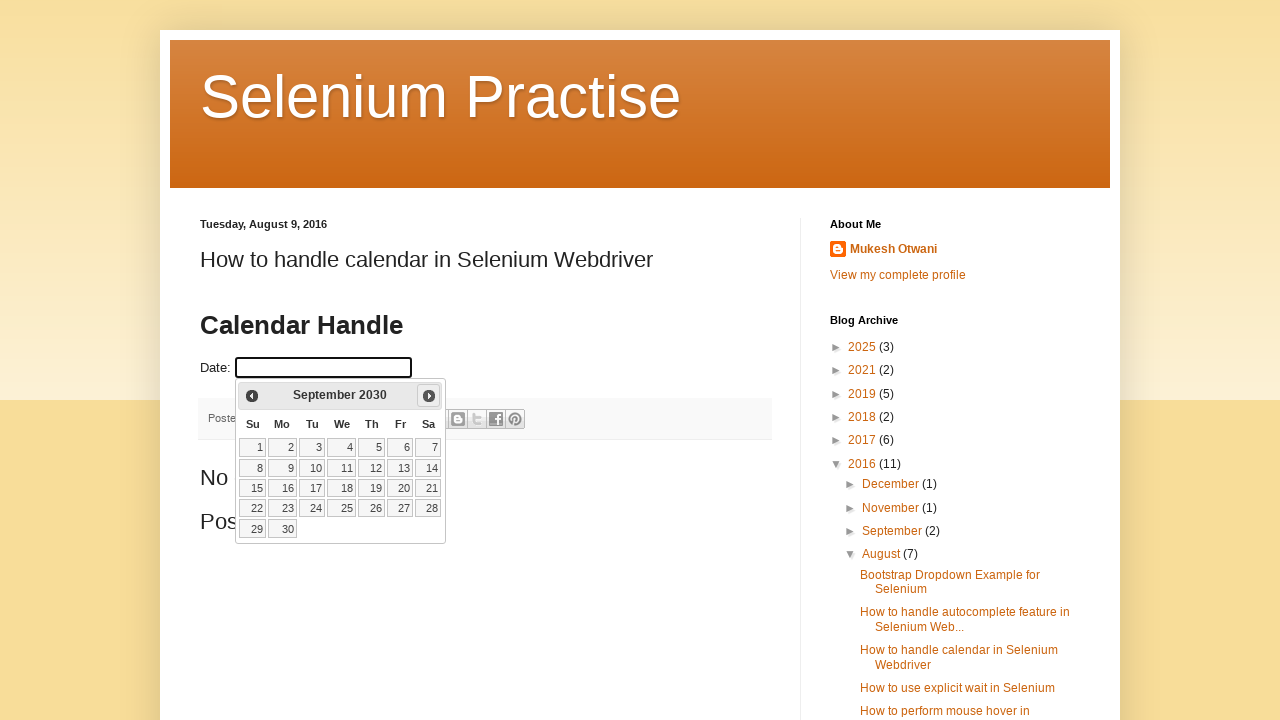

Read current calendar date: September 2030
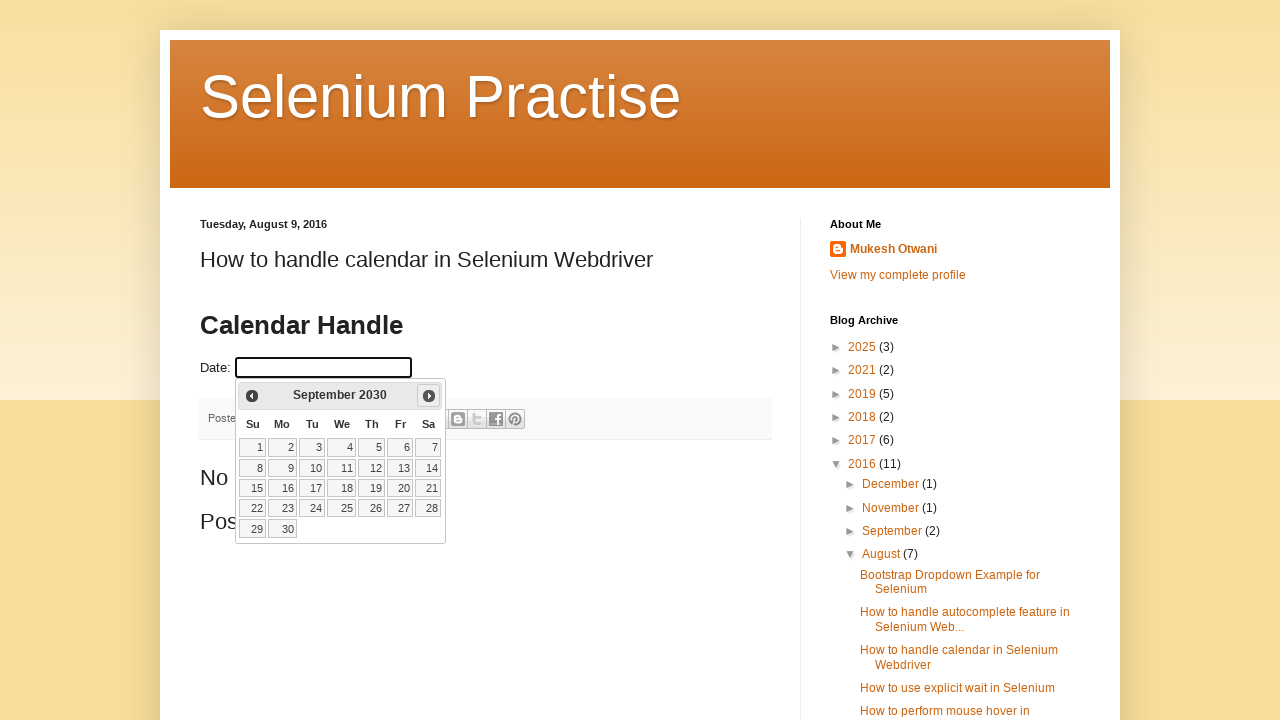

Clicked Next button to navigate to next month at (429, 396) on span:text('Next')
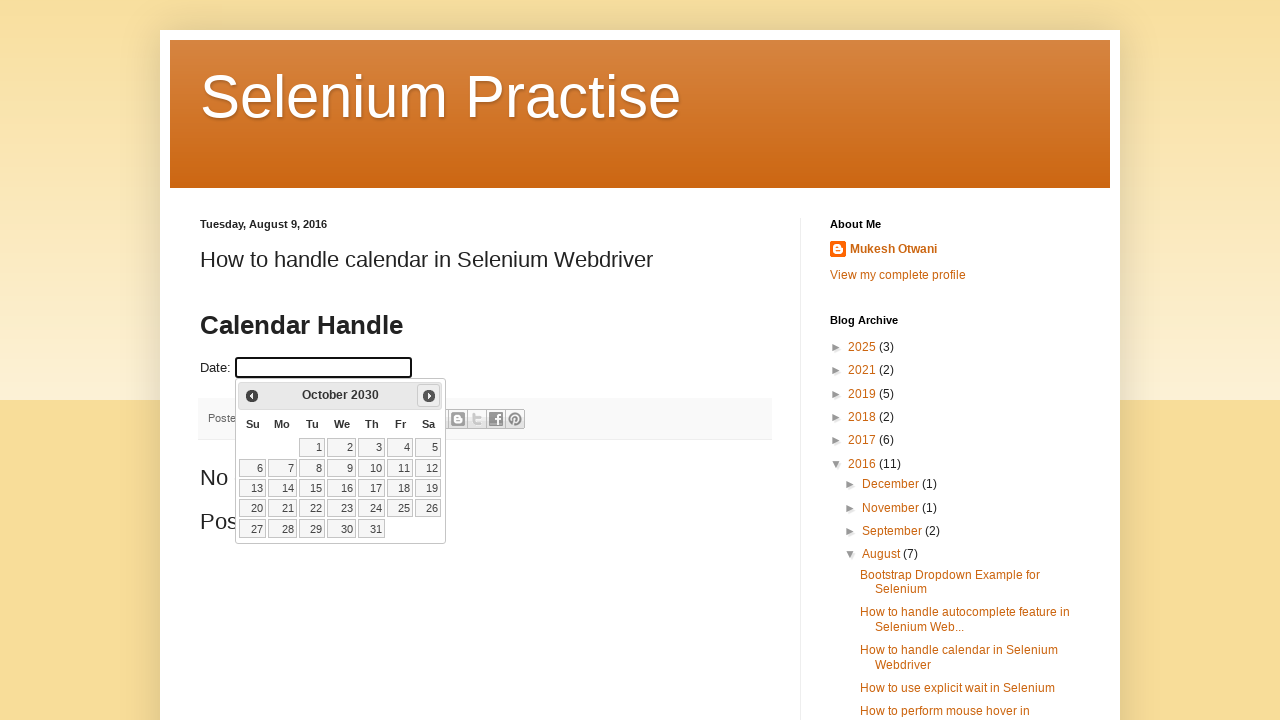

Waited for calendar to update after navigating to next month
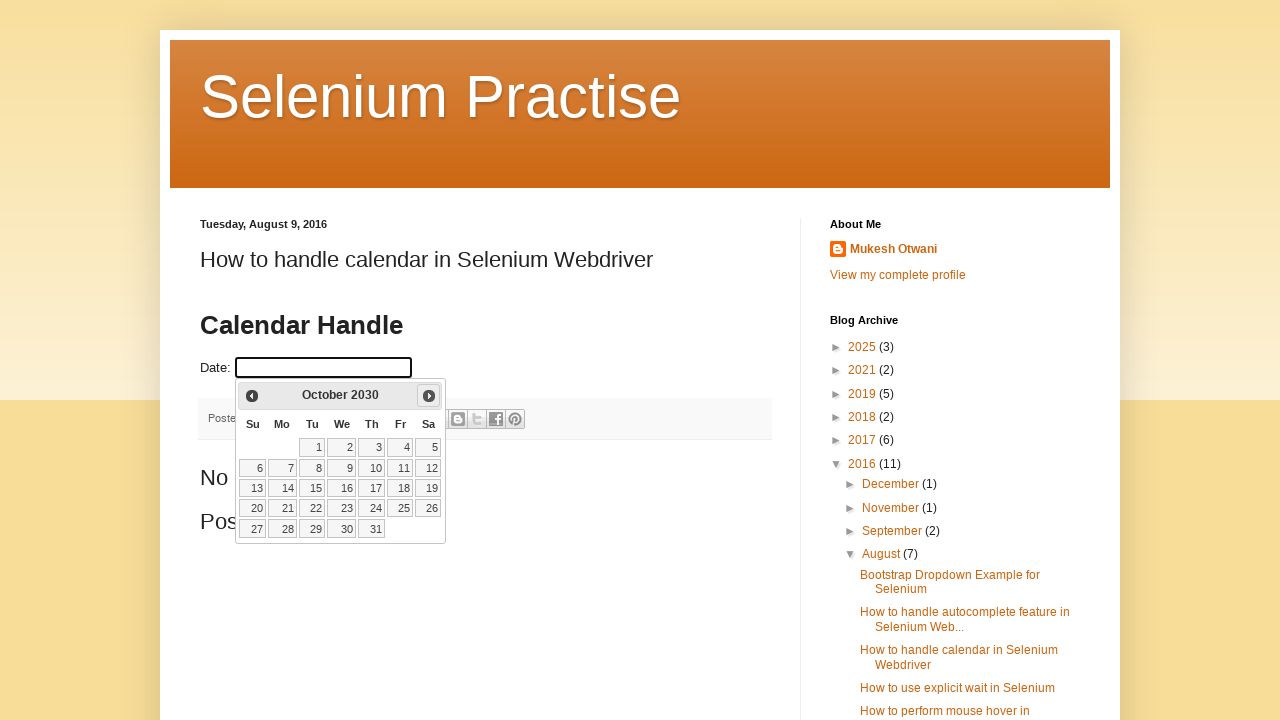

Read current calendar date: October 2030
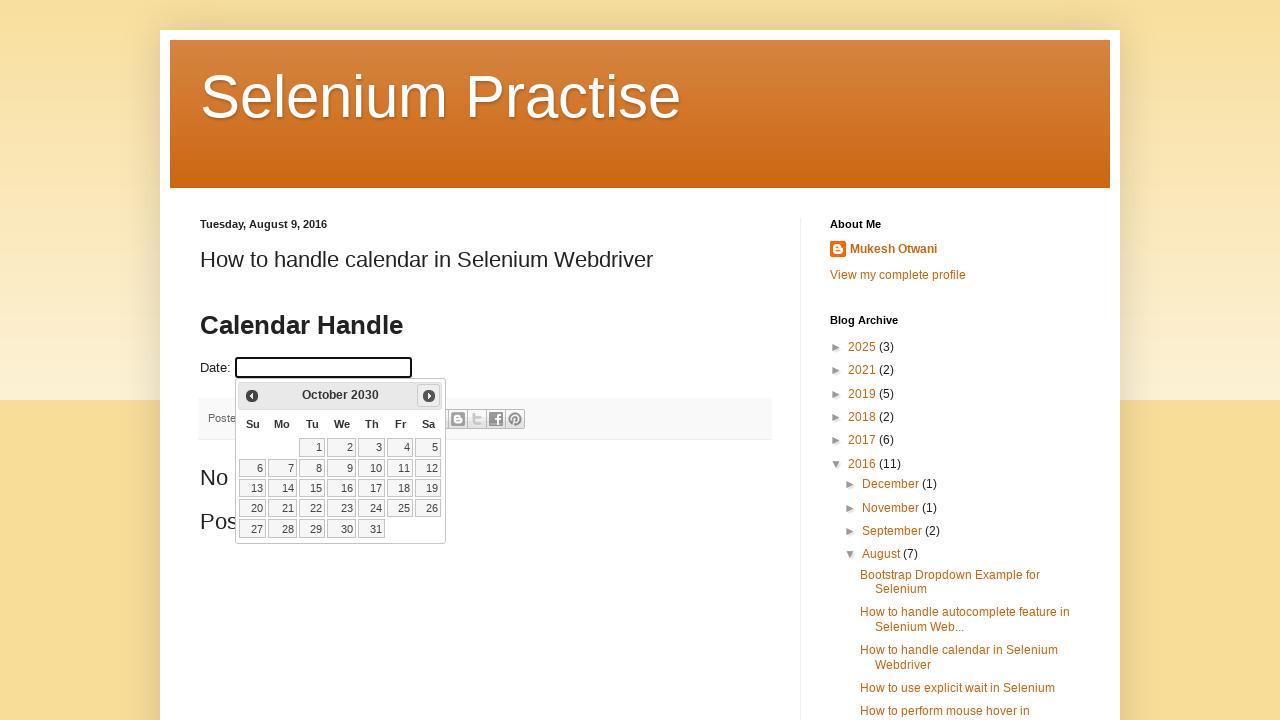

Clicked Next button to navigate to next month at (429, 396) on span:text('Next')
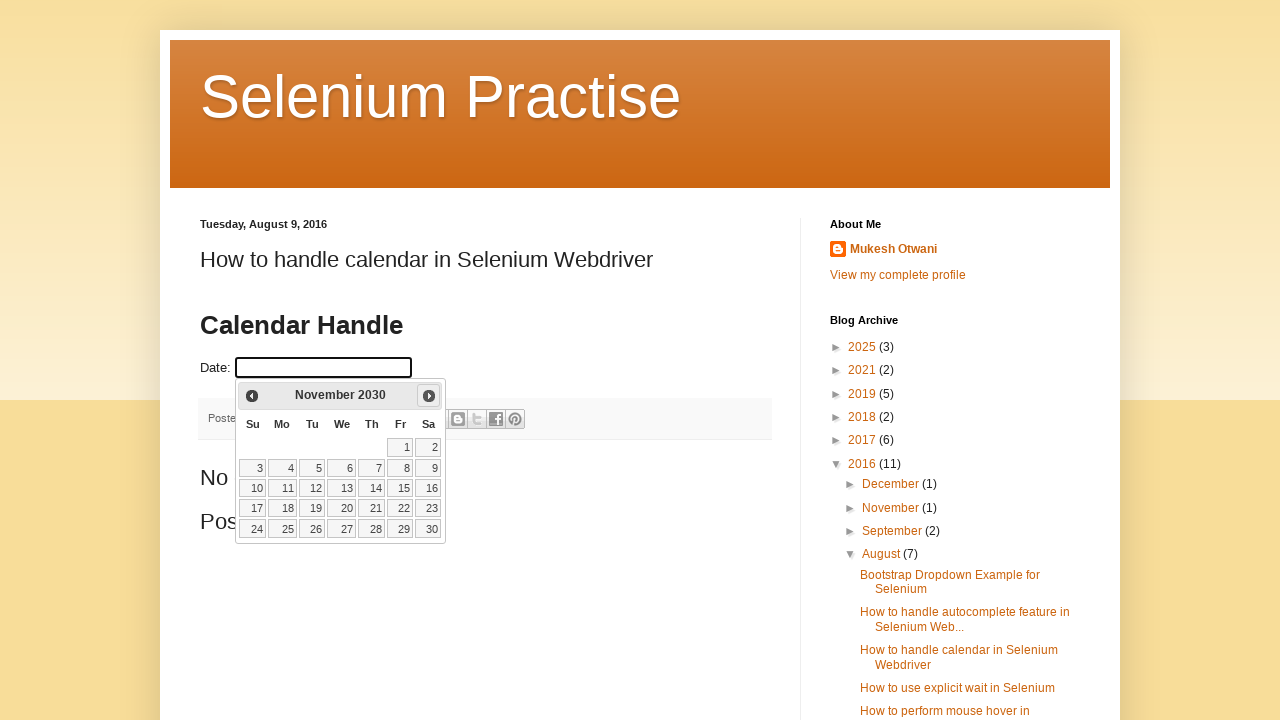

Waited for calendar to update after navigating to next month
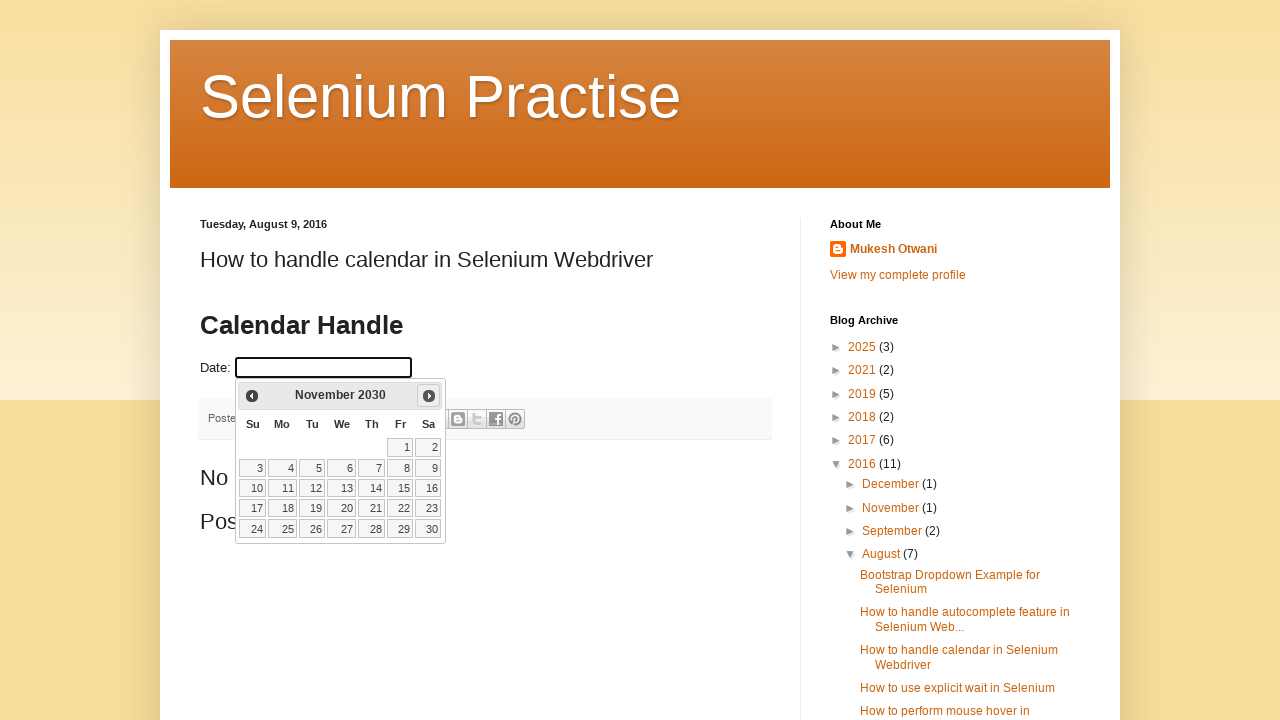

Read current calendar date: November 2030
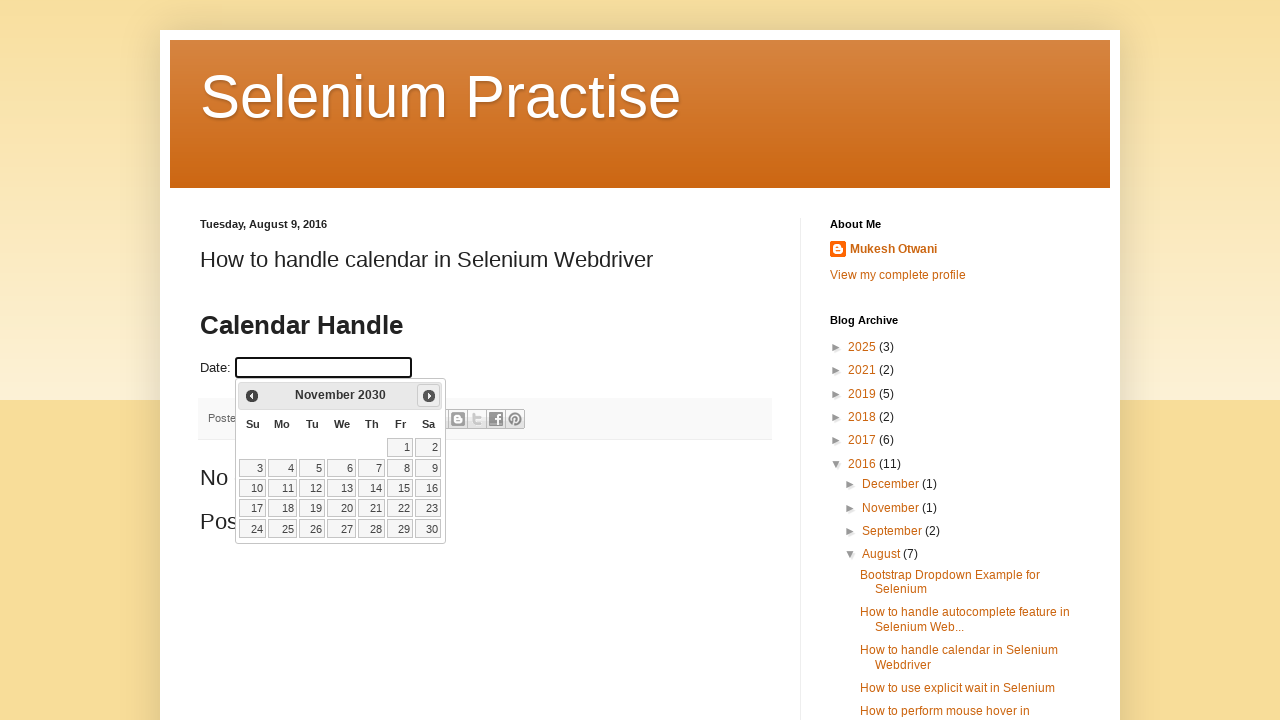

Clicked Next button to navigate to next month at (429, 396) on span:text('Next')
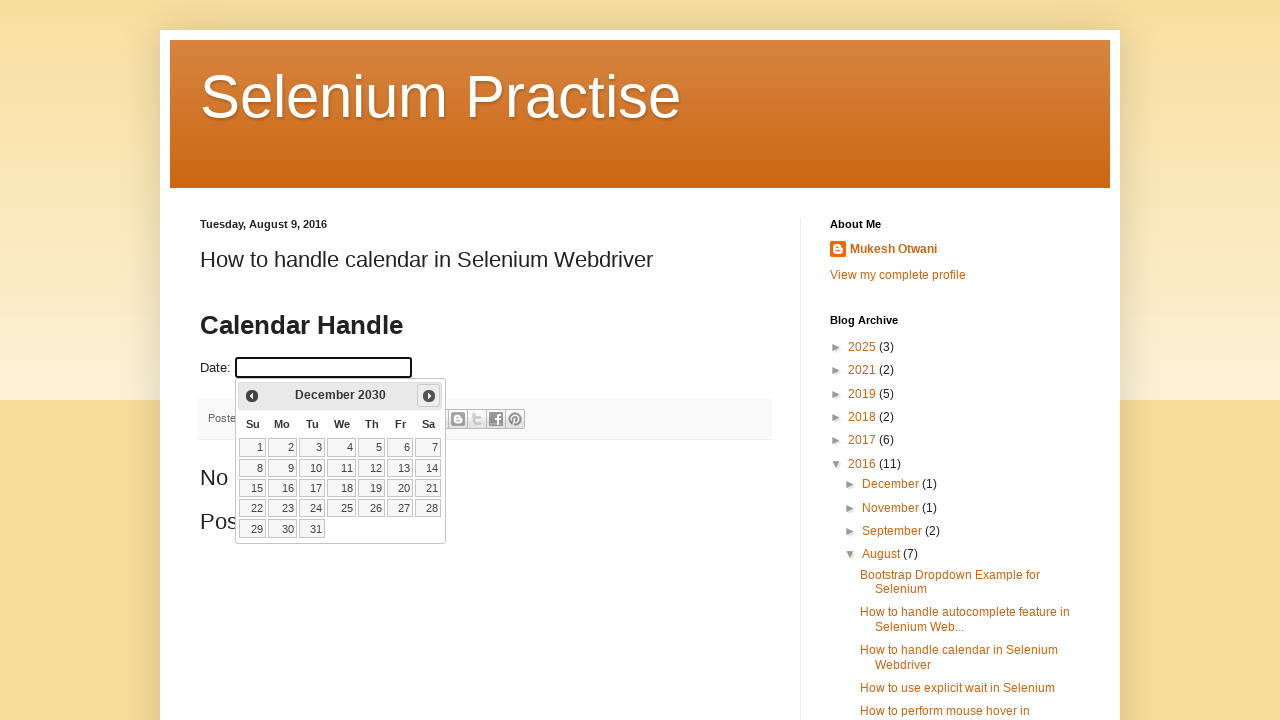

Waited for calendar to update after navigating to next month
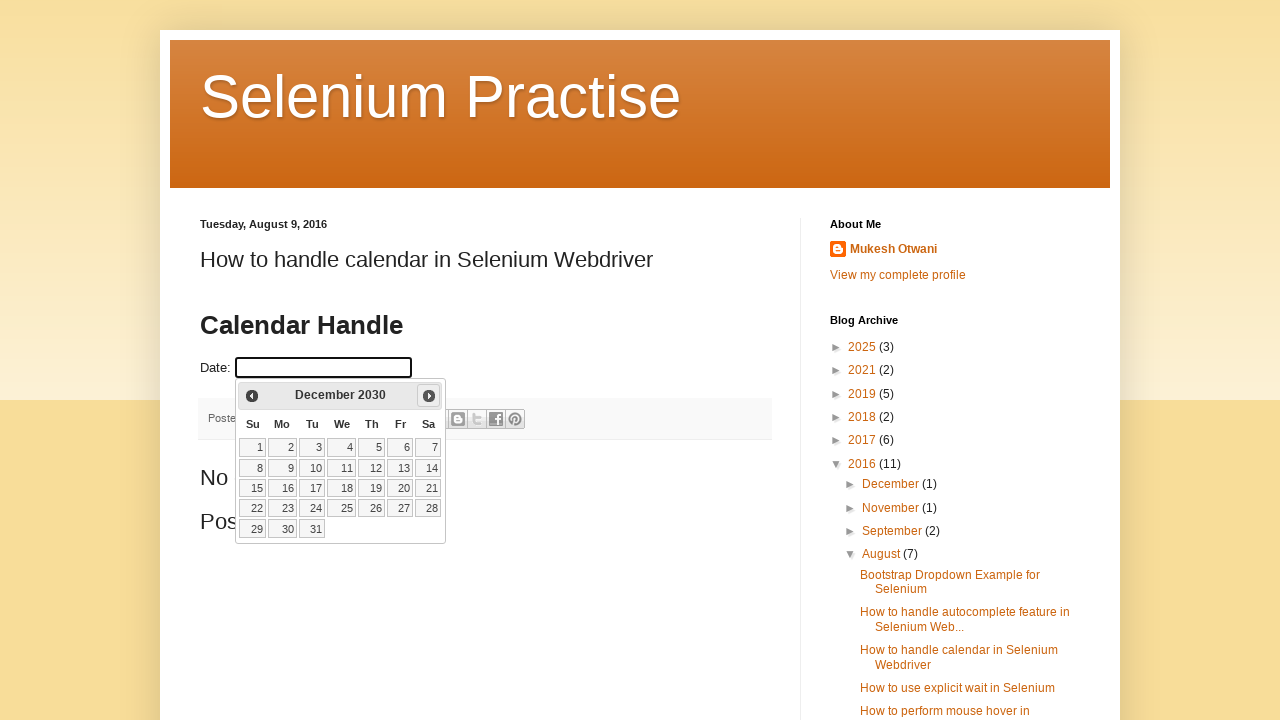

Read current calendar date: December 2030
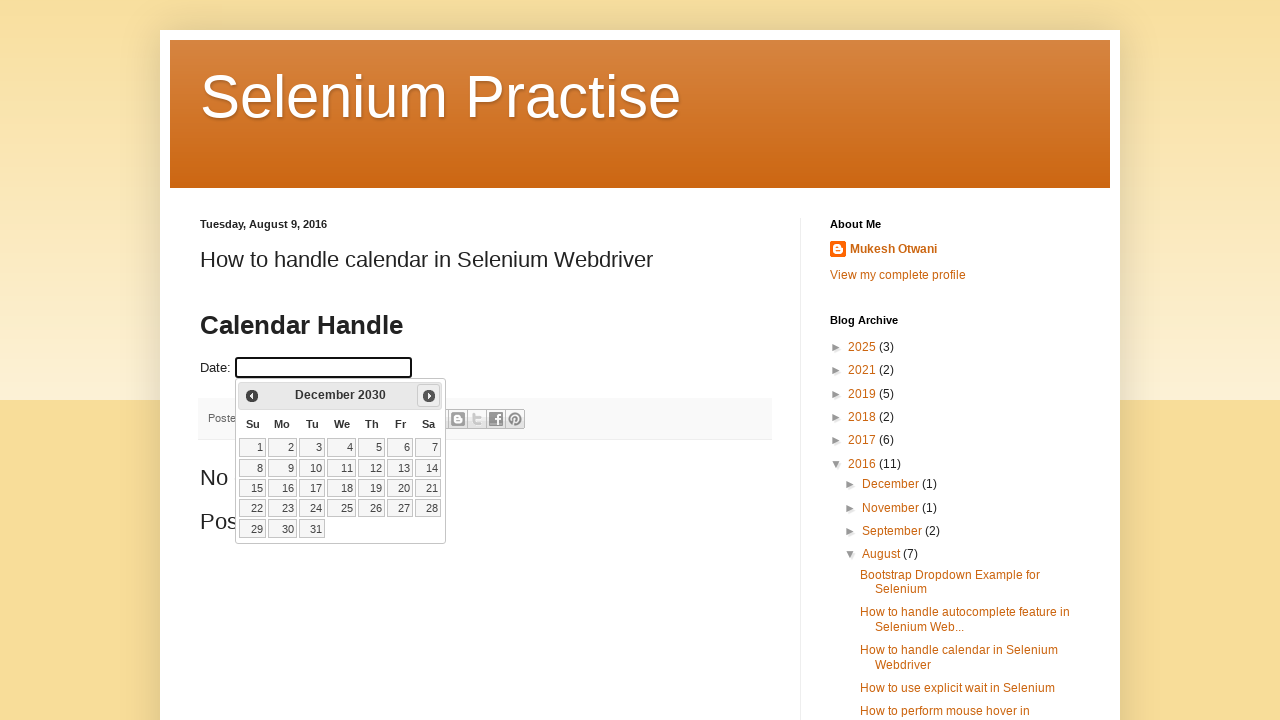

Reached target month/year: December 2030
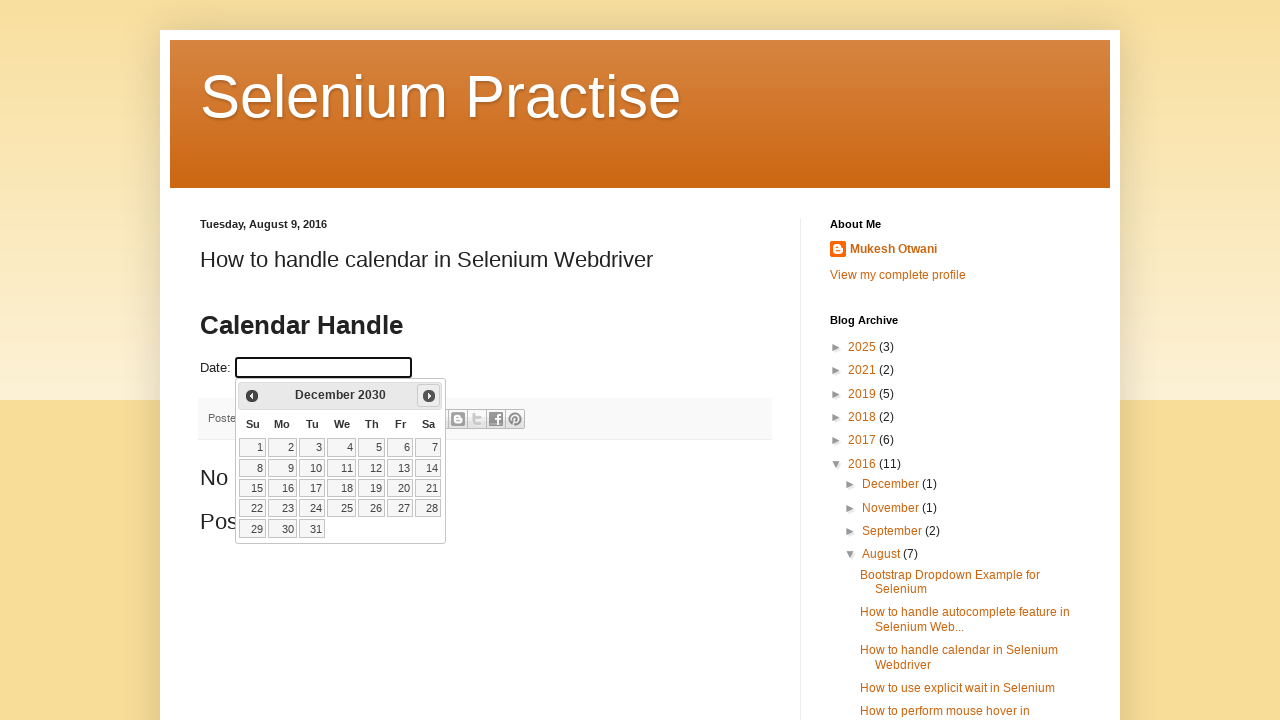

Clicked on day 31 to select December 31, 2030 at (312, 529) on td[data-handler='selectDay'] a:text-is('31')
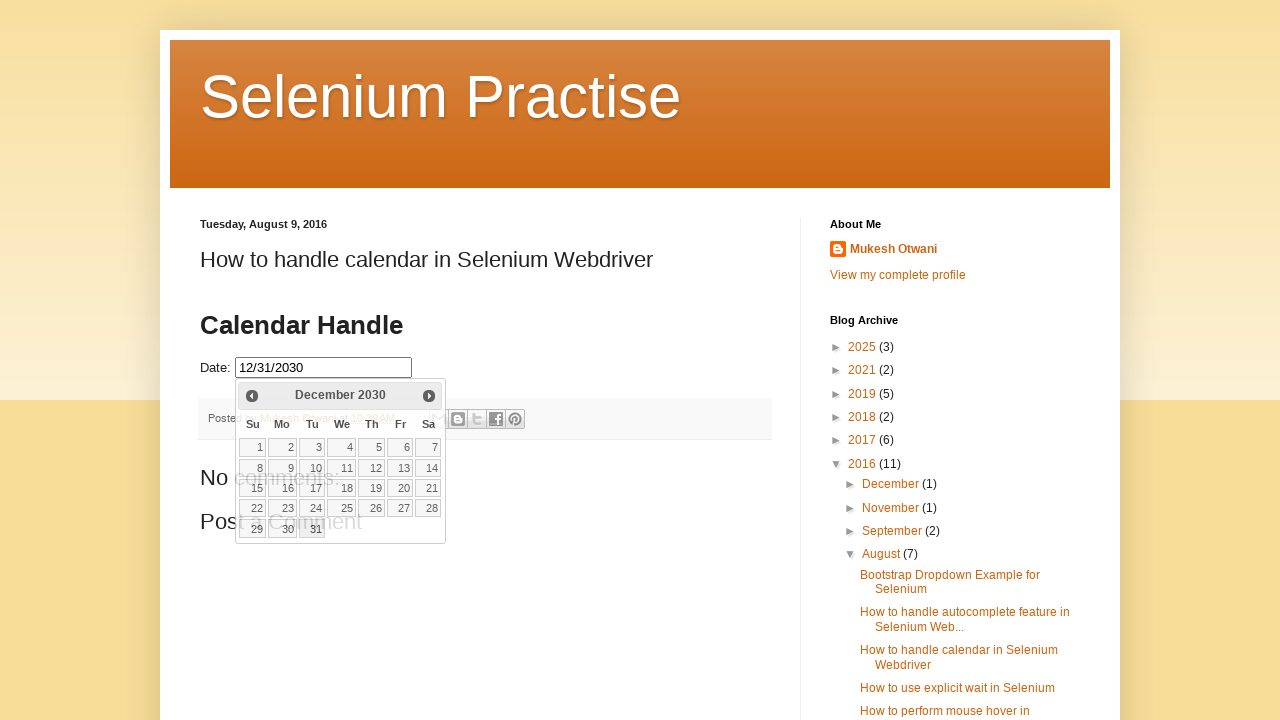

Waited for selection to complete and datepicker to close
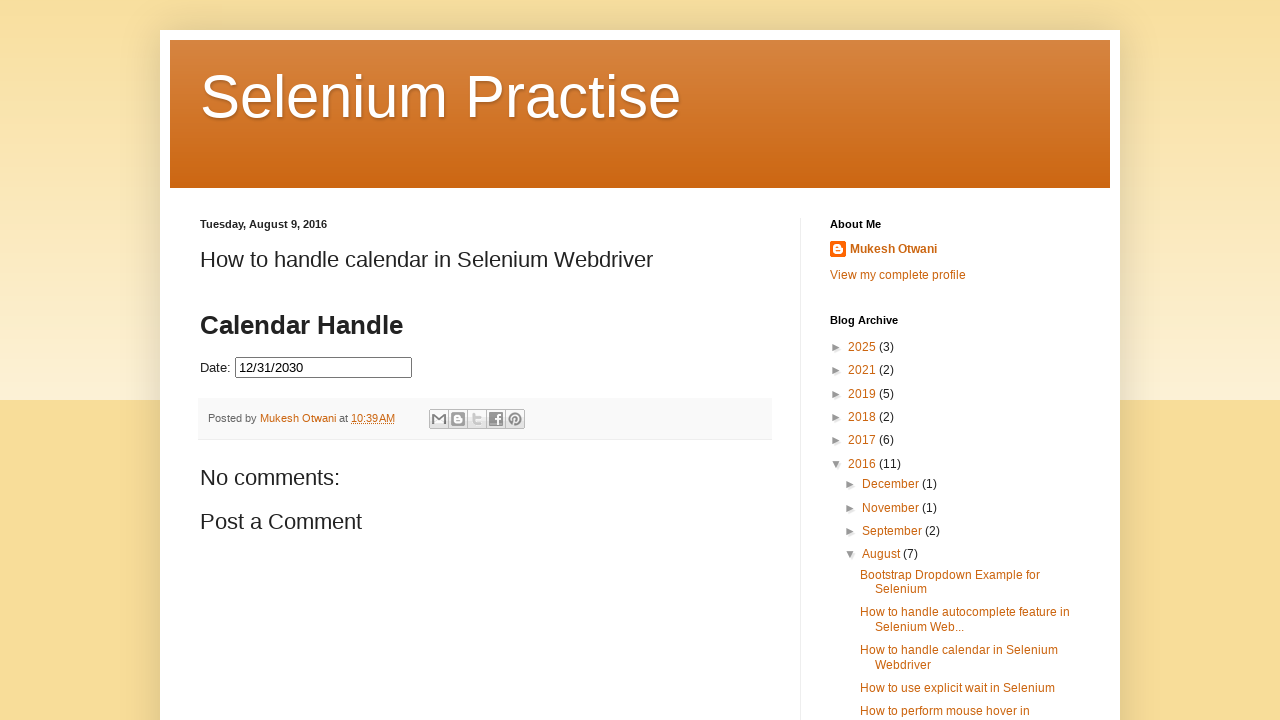

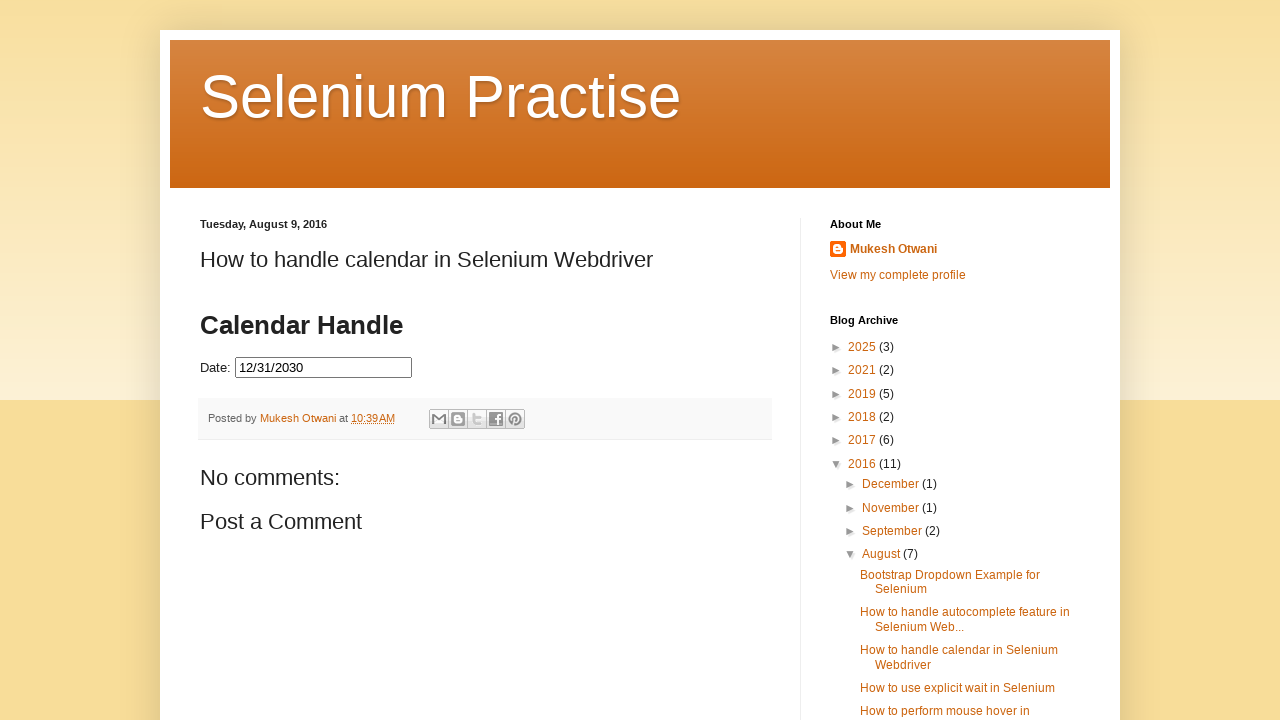